Data-driven test that clicks links for different chapters and verifies the resulting page URL and title match expected values

Starting URL: https://bonigarcia.dev/selenium-webdriver-java/

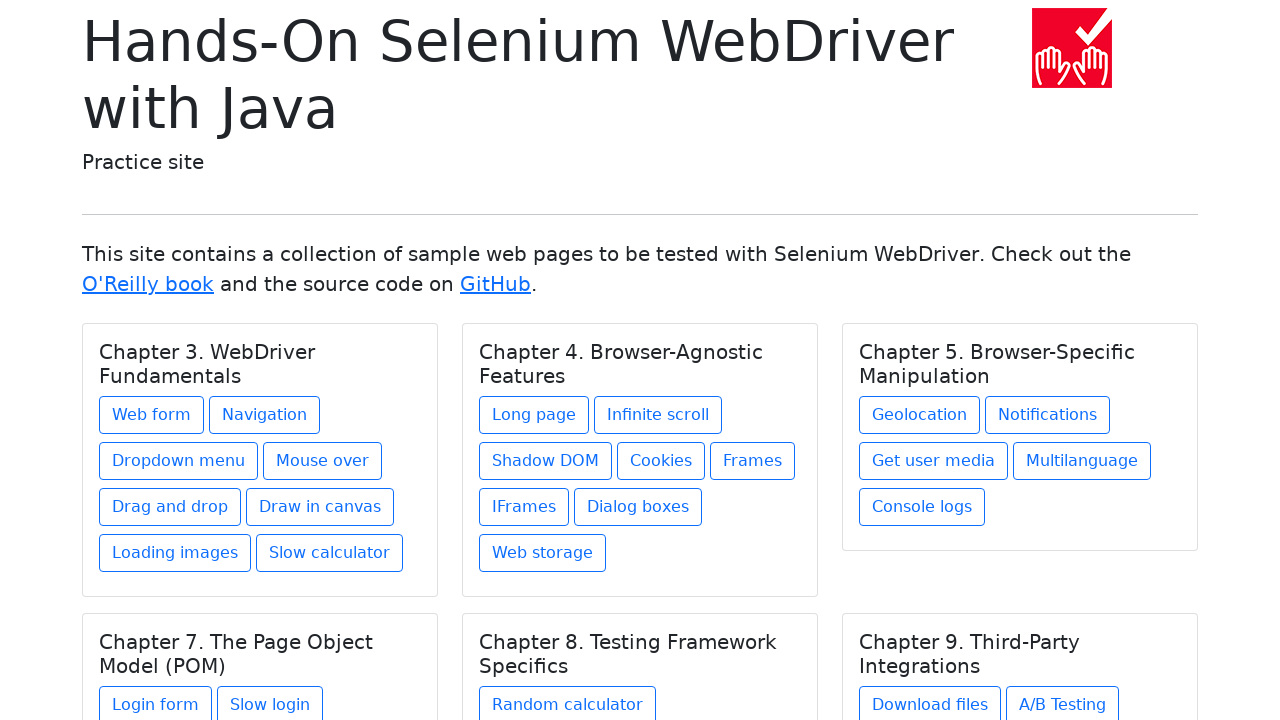

Clicked link for Chapter 3. WebDriver Fundamentals -> web-form.html at (152, 415) on //h5[text() = 'Chapter 3. WebDriver Fundamentals']/../a[@href = 'web-form.html']
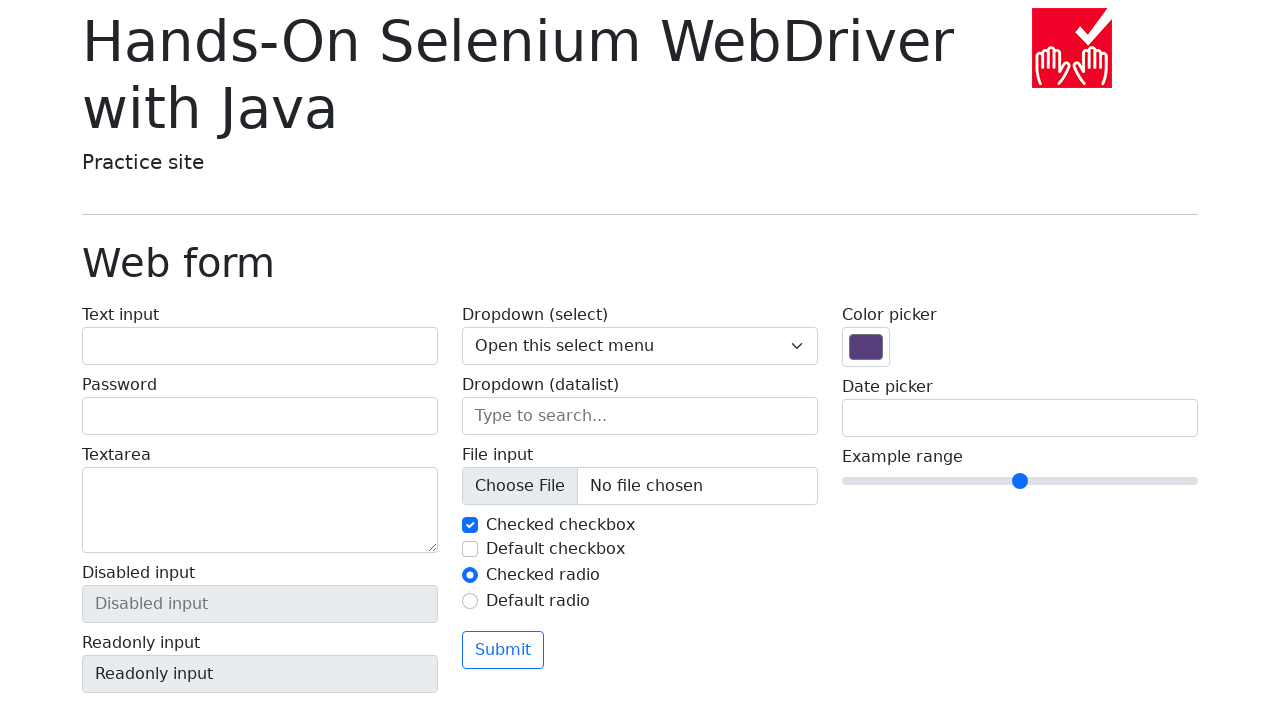

Retrieved page URL: https://bonigarcia.dev/selenium-webdriver-java/web-form.html
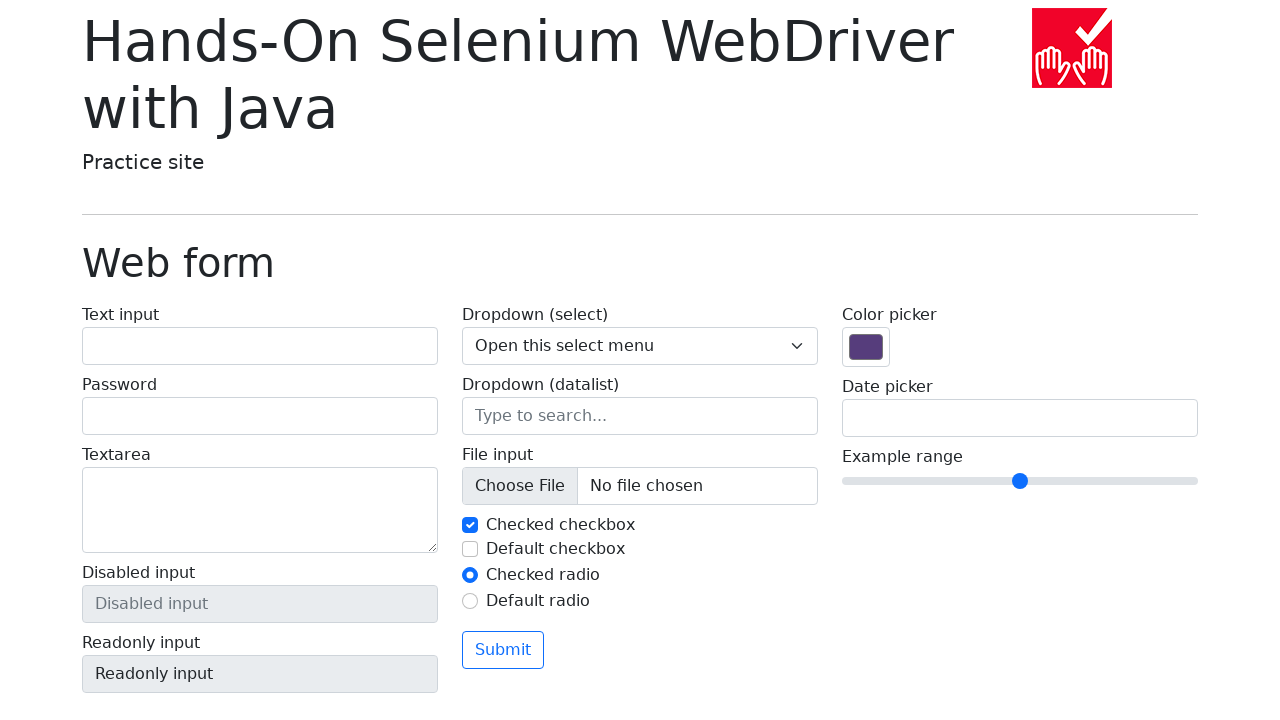

Verified URL matches expected value: https://bonigarcia.dev/selenium-webdriver-java/web-form.html
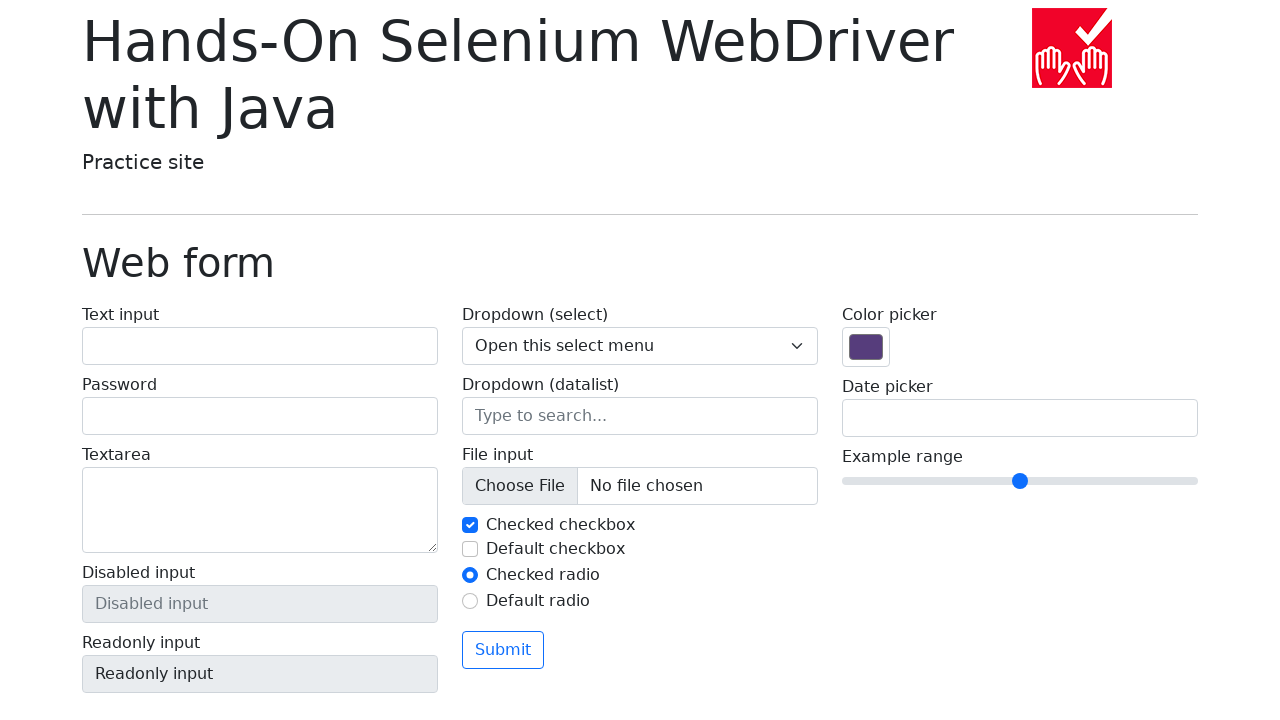

Retrieved page title: Web form
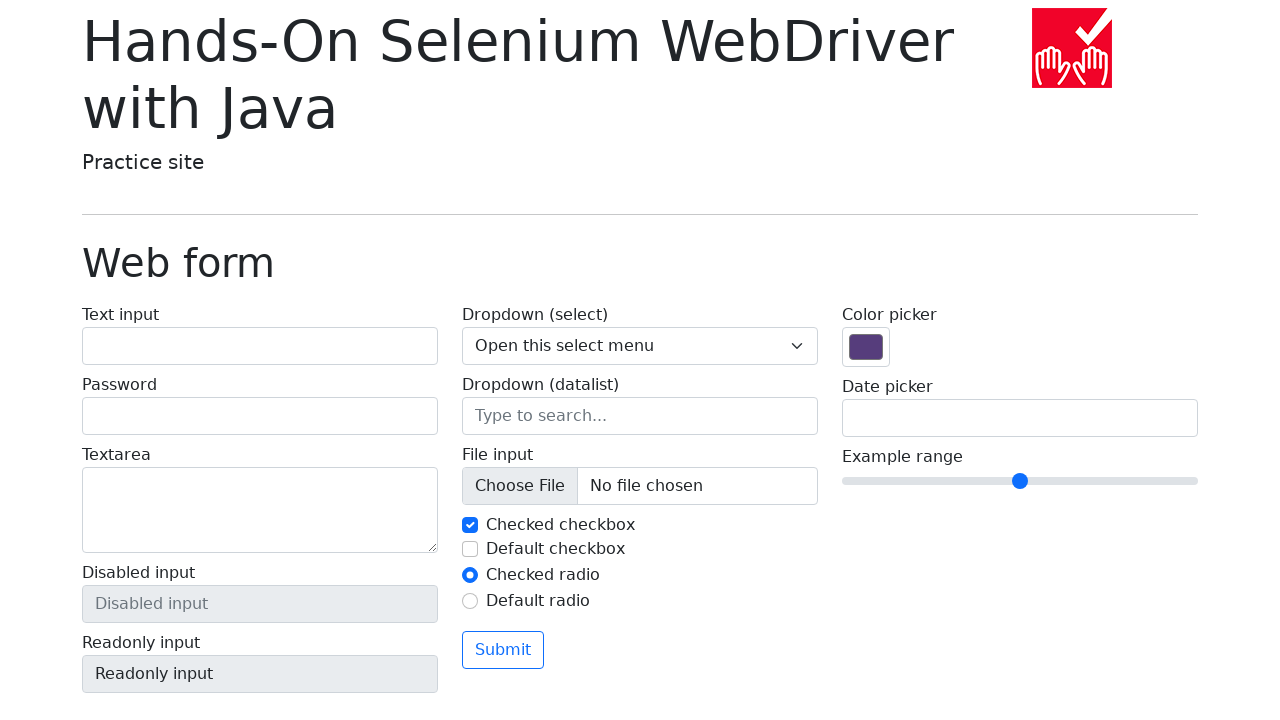

Verified title matches expected value: Web form
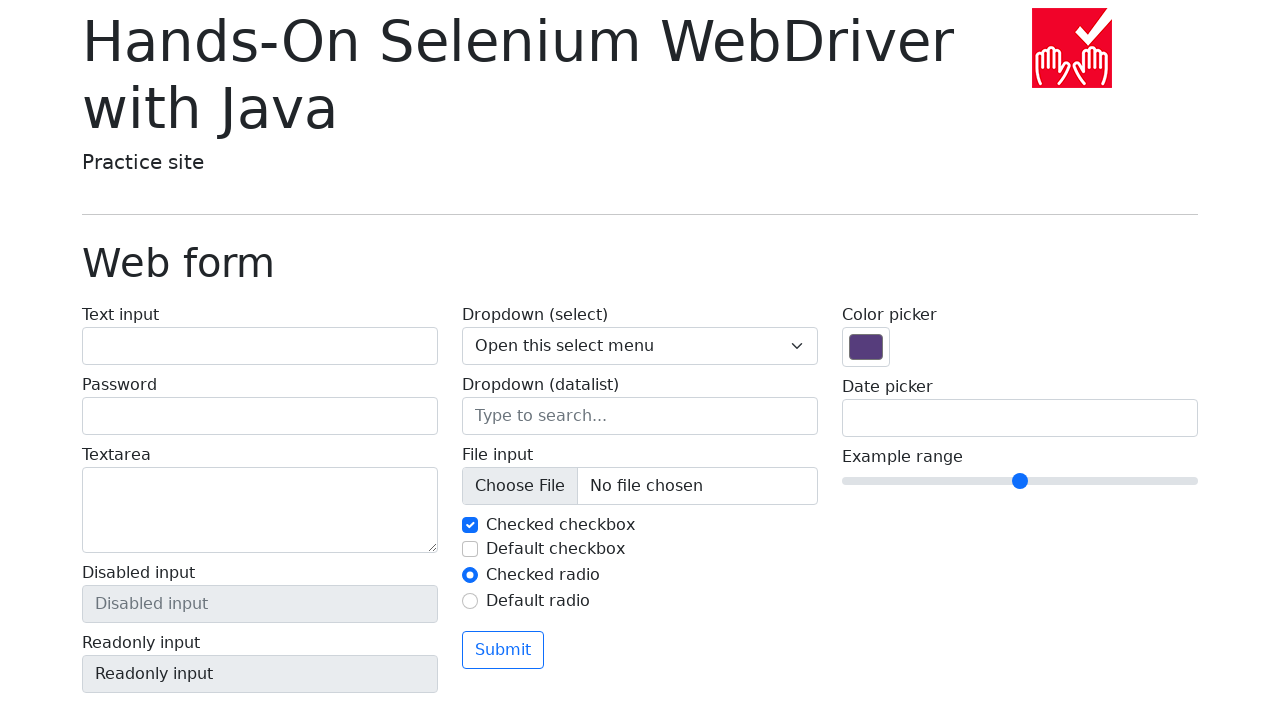

Navigated back to home page for next test case
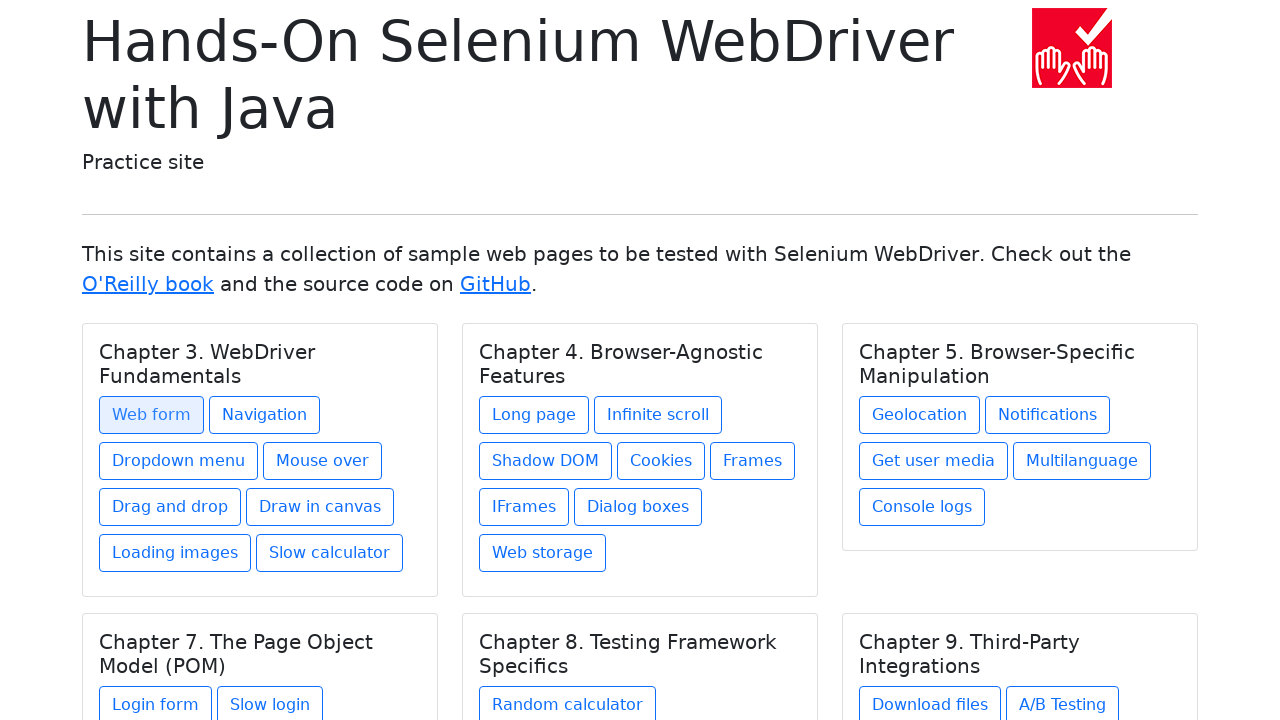

Clicked link for Chapter 3. WebDriver Fundamentals -> navigation1.html at (264, 415) on //h5[text() = 'Chapter 3. WebDriver Fundamentals']/../a[@href = 'navigation1.htm
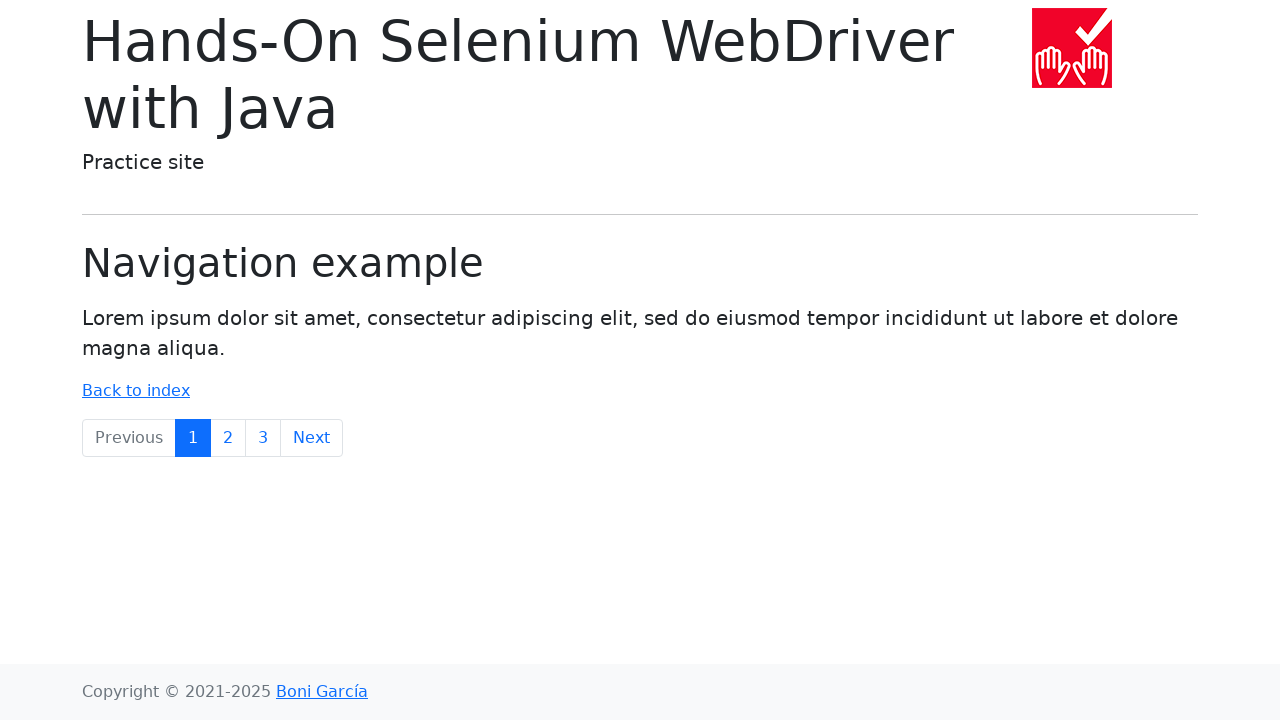

Retrieved page URL: https://bonigarcia.dev/selenium-webdriver-java/navigation1.html
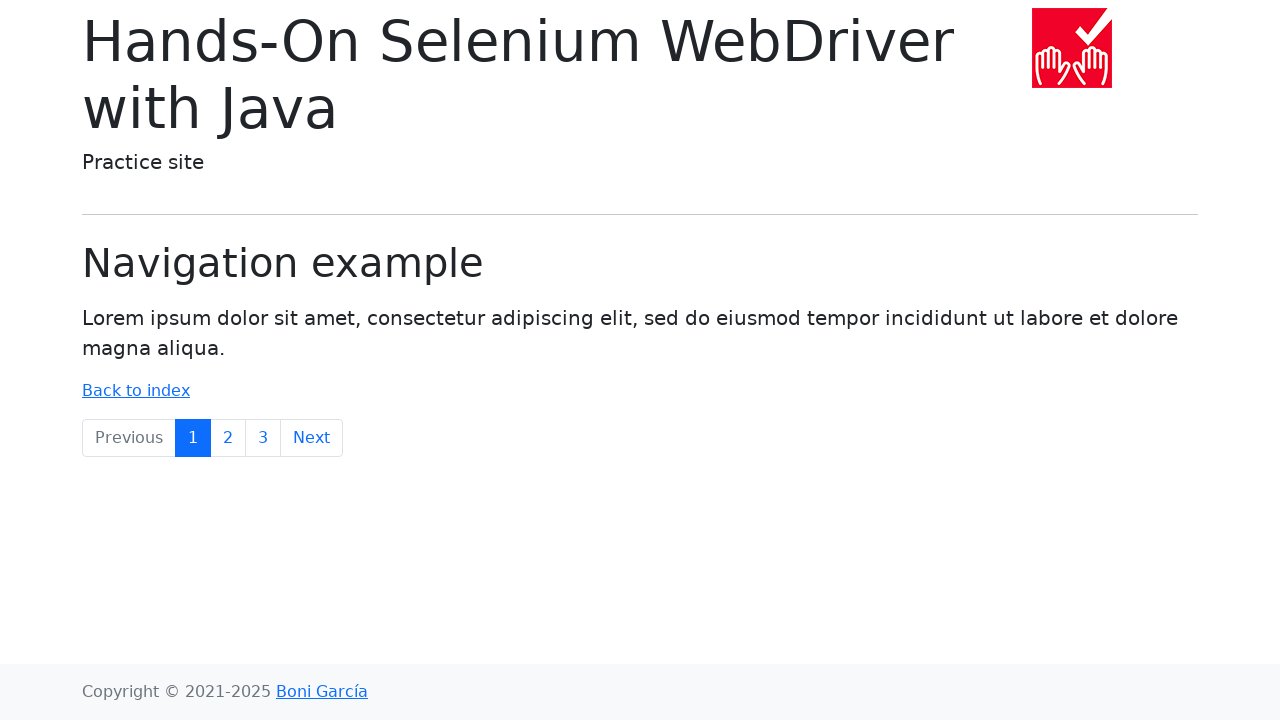

Verified URL matches expected value: https://bonigarcia.dev/selenium-webdriver-java/navigation1.html
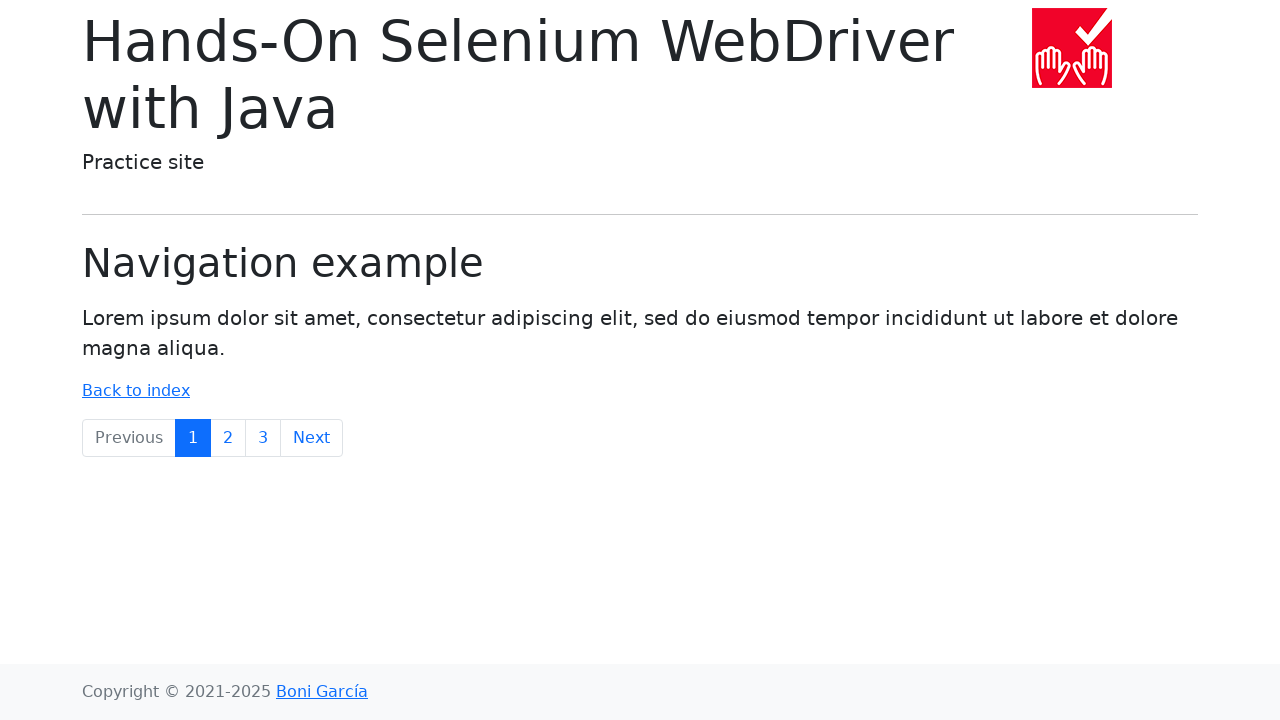

Retrieved page title: Navigation example
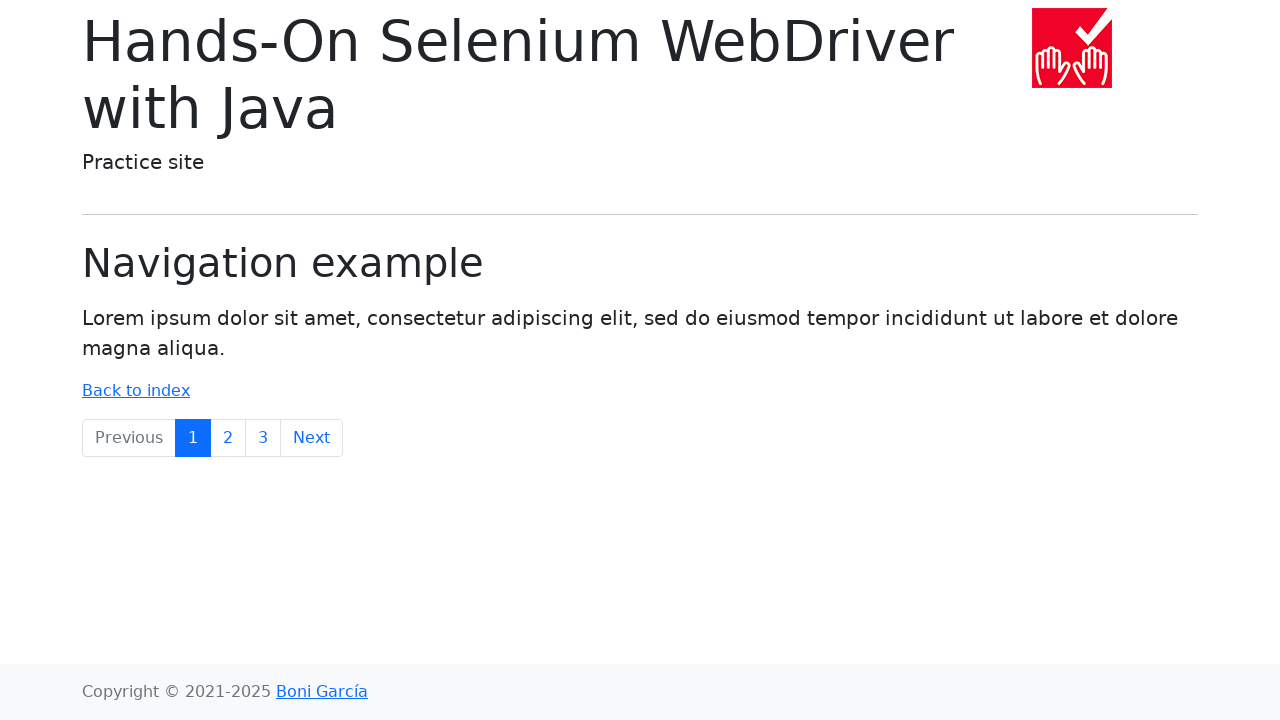

Verified title matches expected value: Navigation example
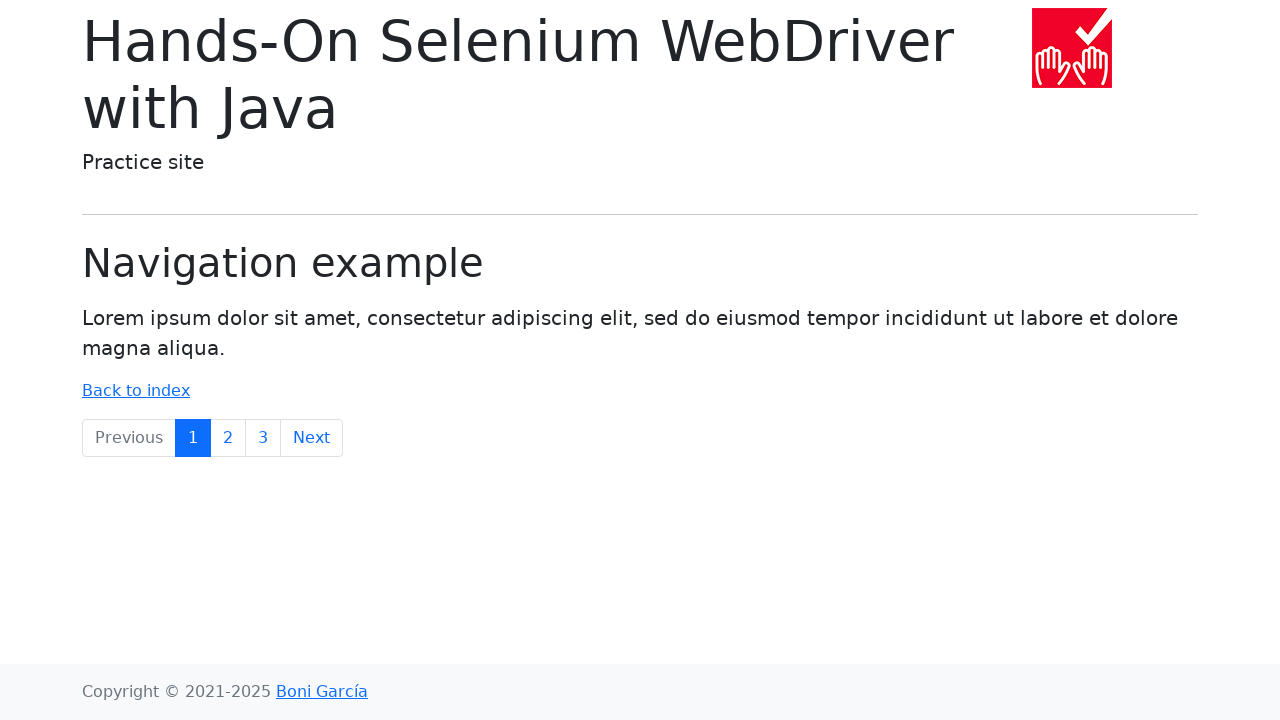

Navigated back to home page for next test case
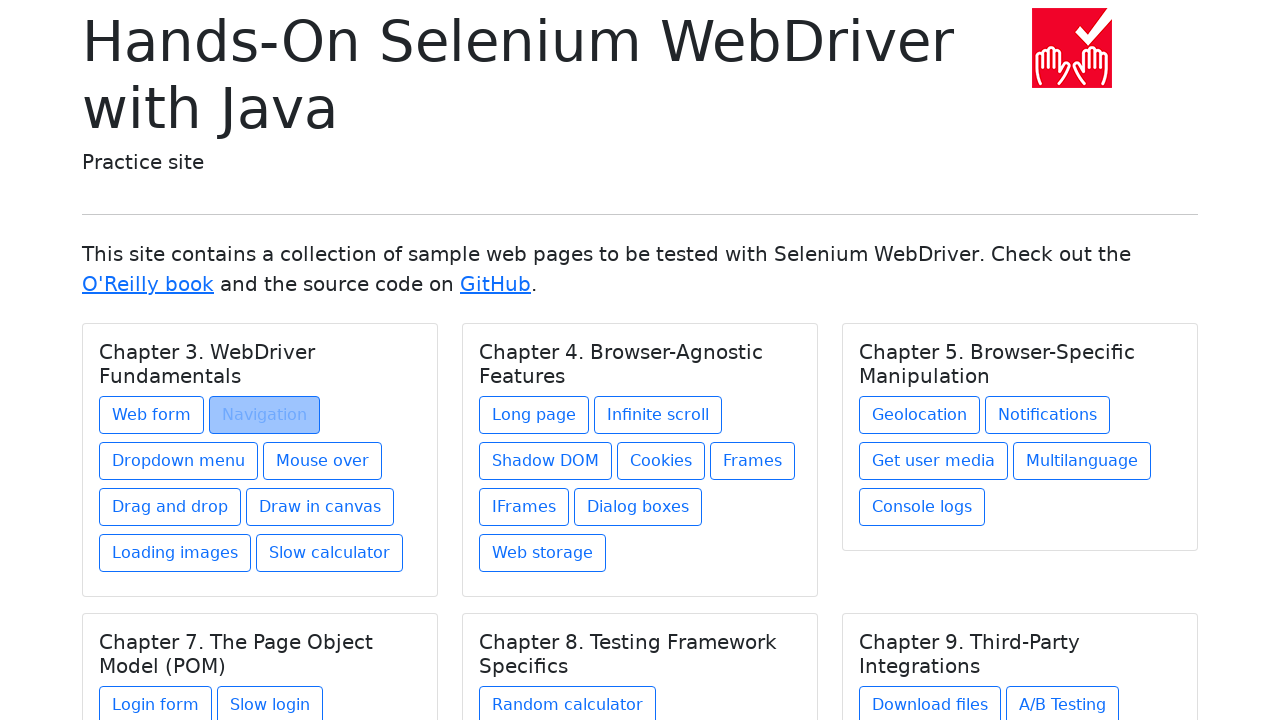

Clicked link for Chapter 3. WebDriver Fundamentals -> dropdown-menu.html at (178, 461) on //h5[text() = 'Chapter 3. WebDriver Fundamentals']/../a[@href = 'dropdown-menu.h
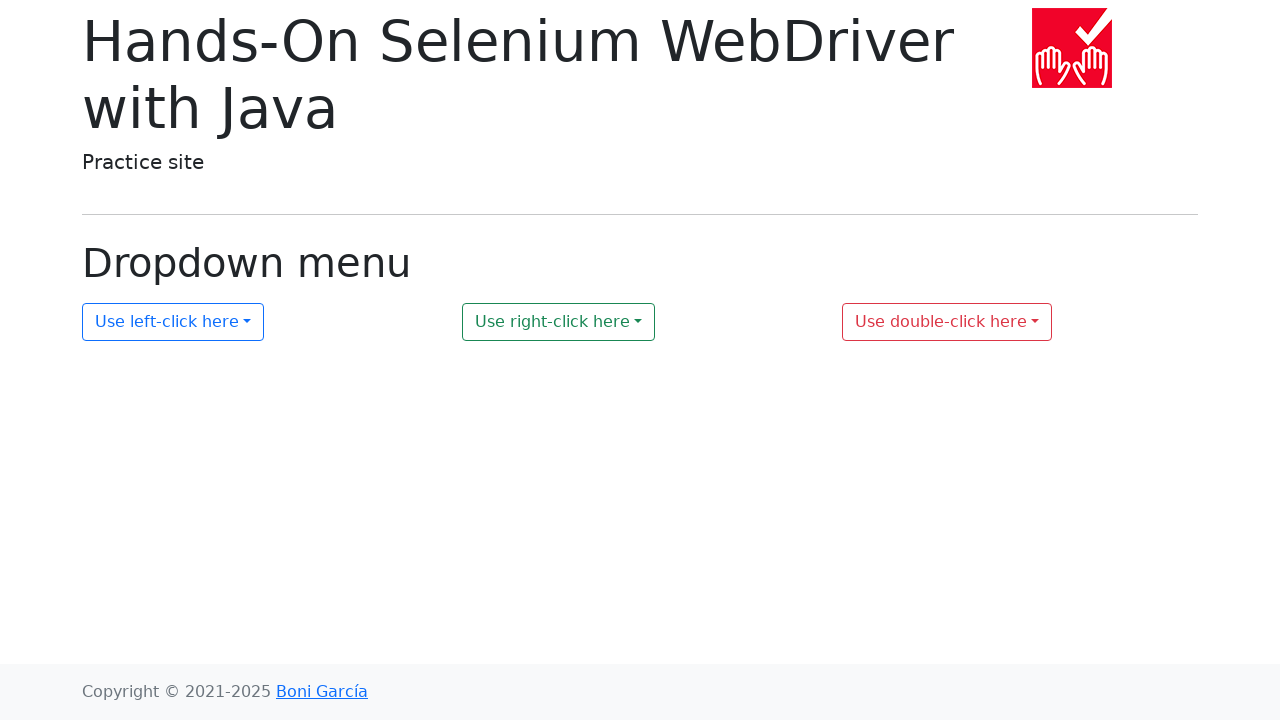

Retrieved page URL: https://bonigarcia.dev/selenium-webdriver-java/dropdown-menu.html
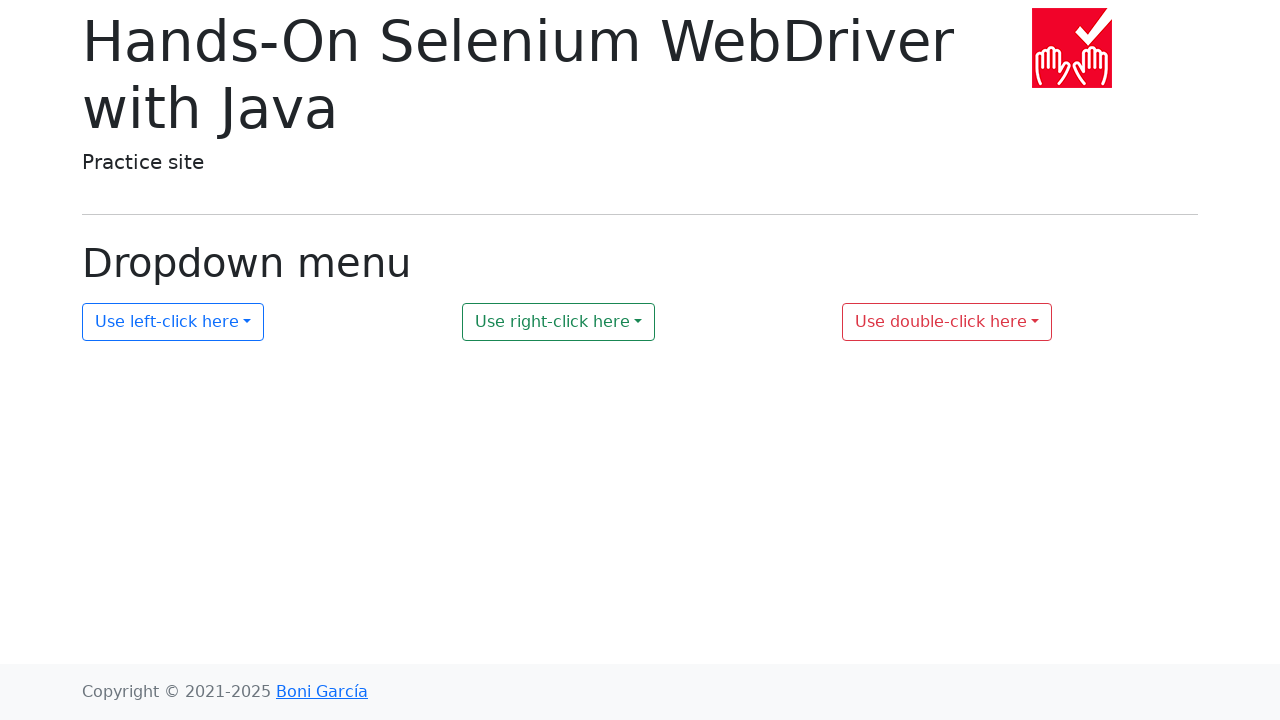

Verified URL matches expected value: https://bonigarcia.dev/selenium-webdriver-java/dropdown-menu.html
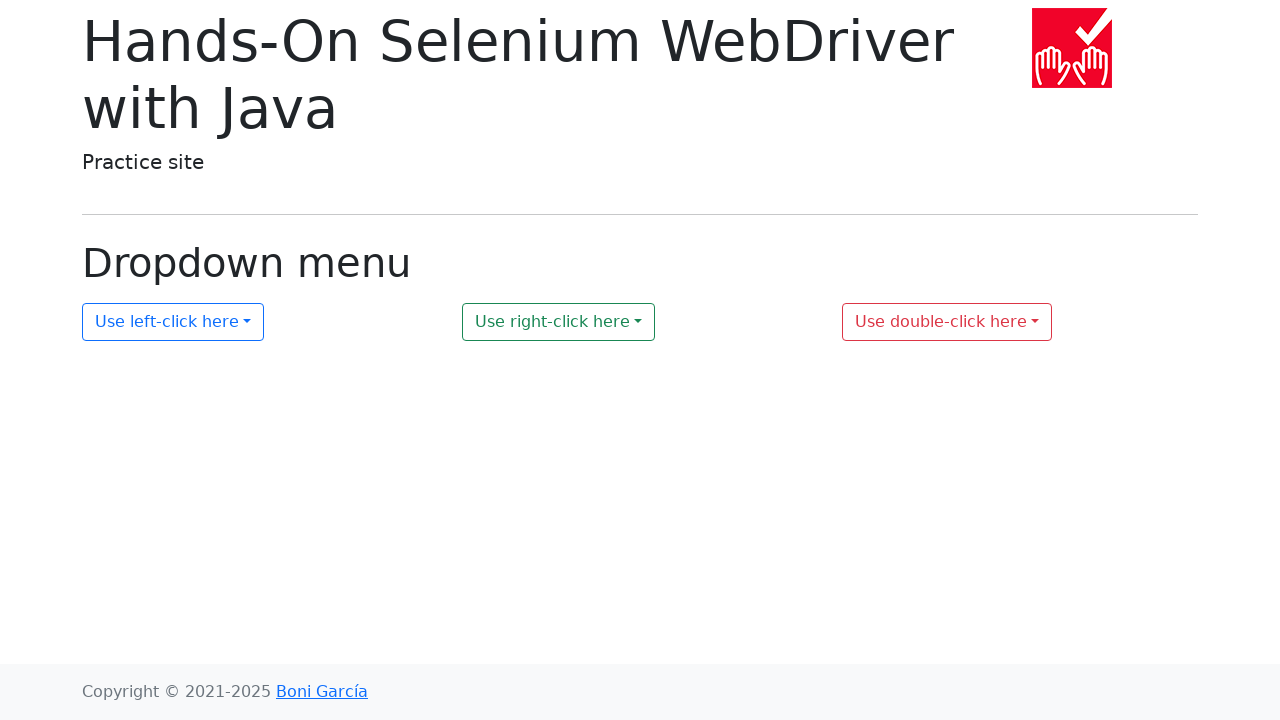

Retrieved page title: Dropdown menu
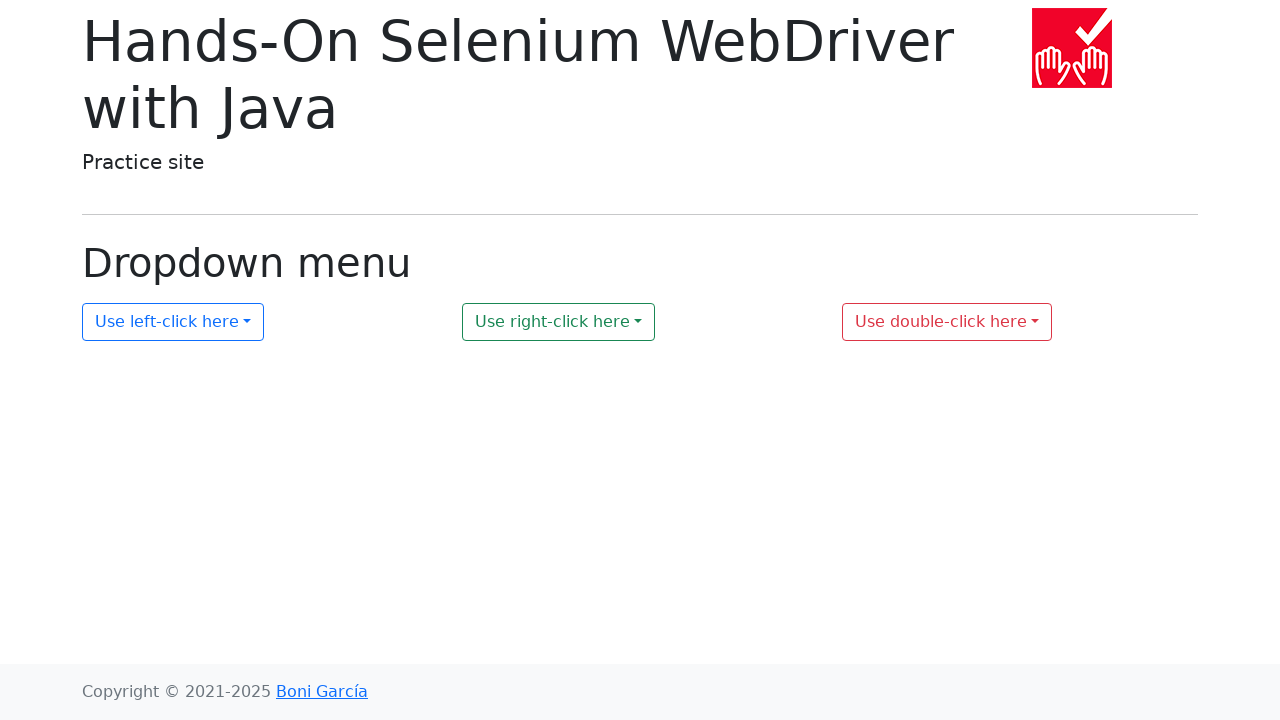

Verified title matches expected value: Dropdown menu
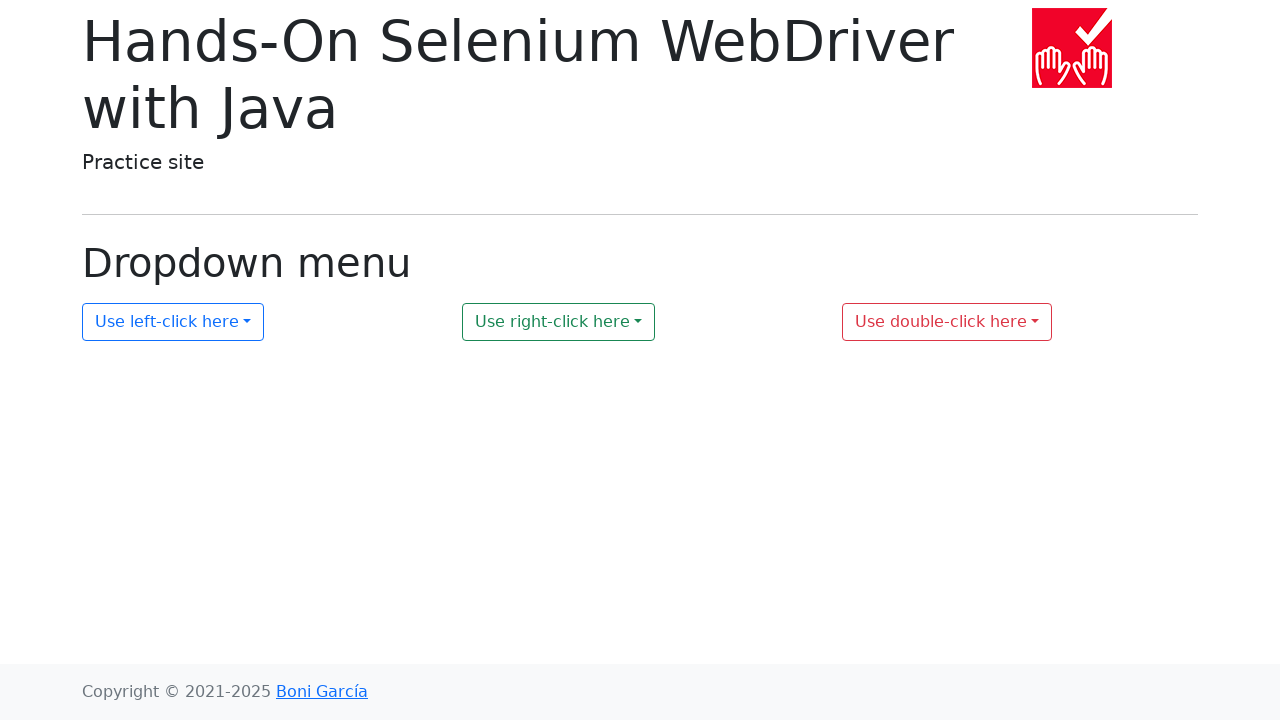

Navigated back to home page for next test case
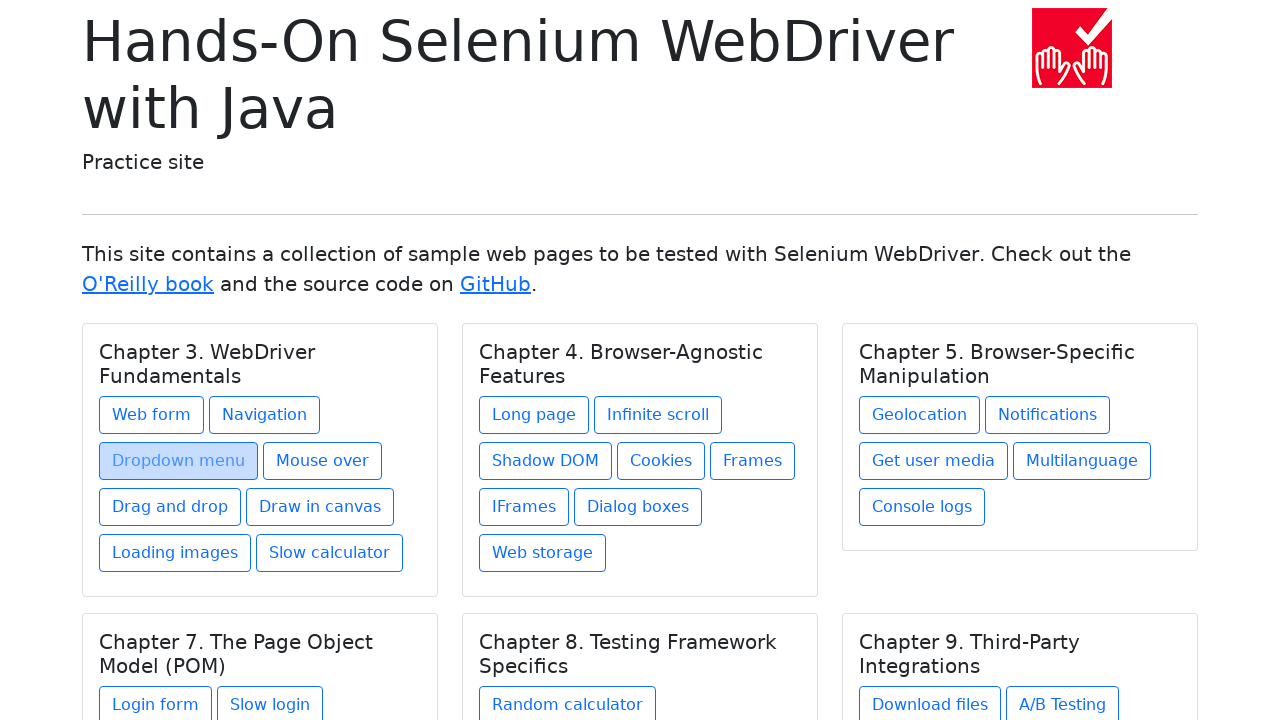

Clicked link for Chapter 3. WebDriver Fundamentals -> mouse-over.html at (322, 461) on //h5[text() = 'Chapter 3. WebDriver Fundamentals']/../a[@href = 'mouse-over.html
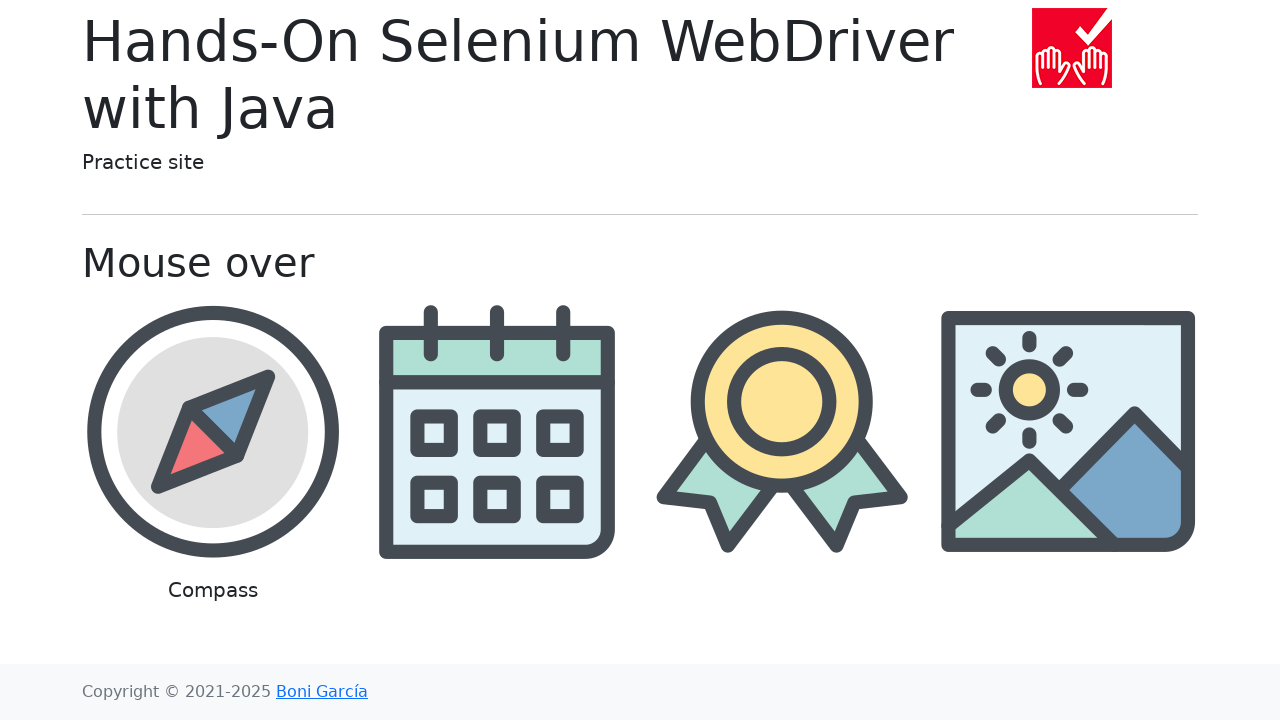

Retrieved page URL: https://bonigarcia.dev/selenium-webdriver-java/mouse-over.html
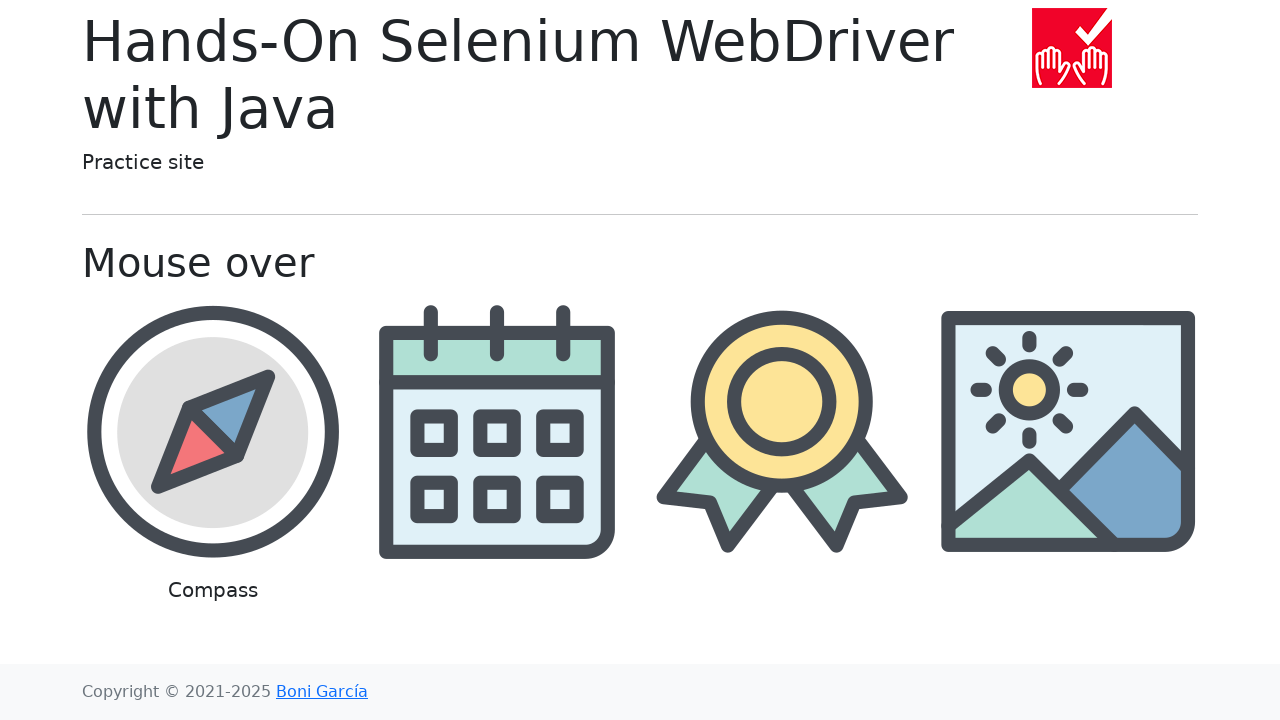

Verified URL matches expected value: https://bonigarcia.dev/selenium-webdriver-java/mouse-over.html
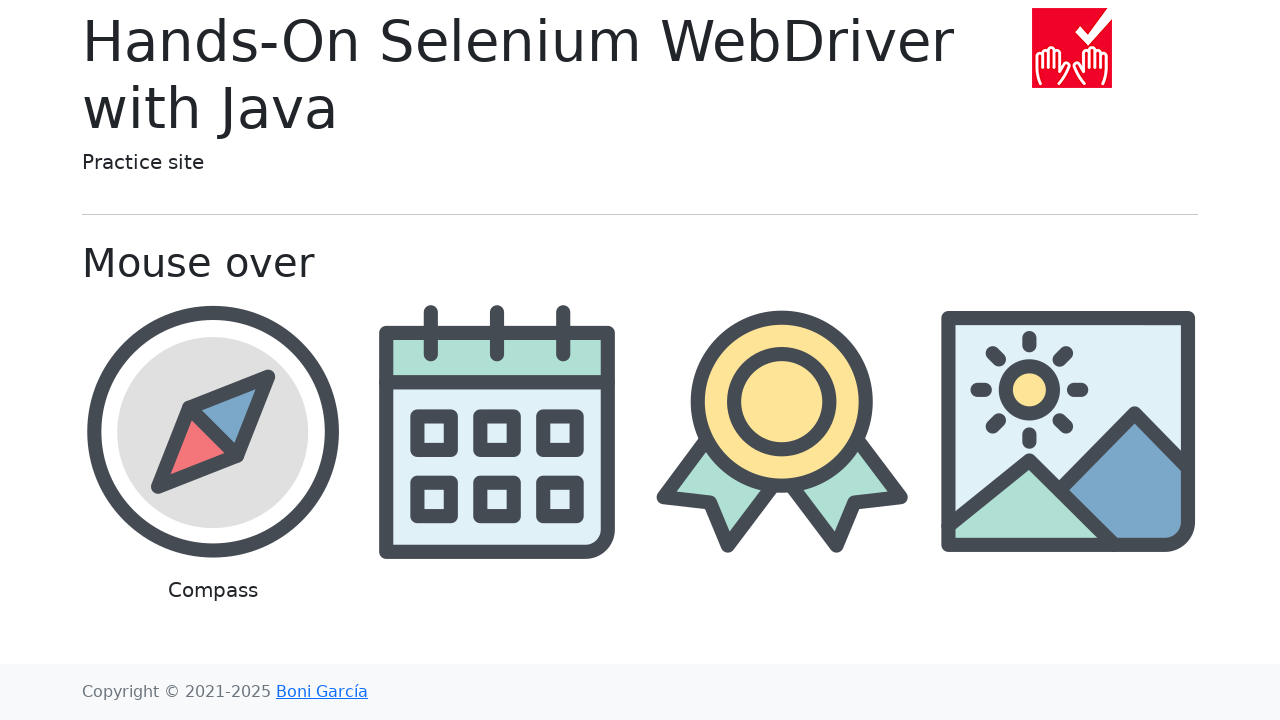

Retrieved page title: Mouse over
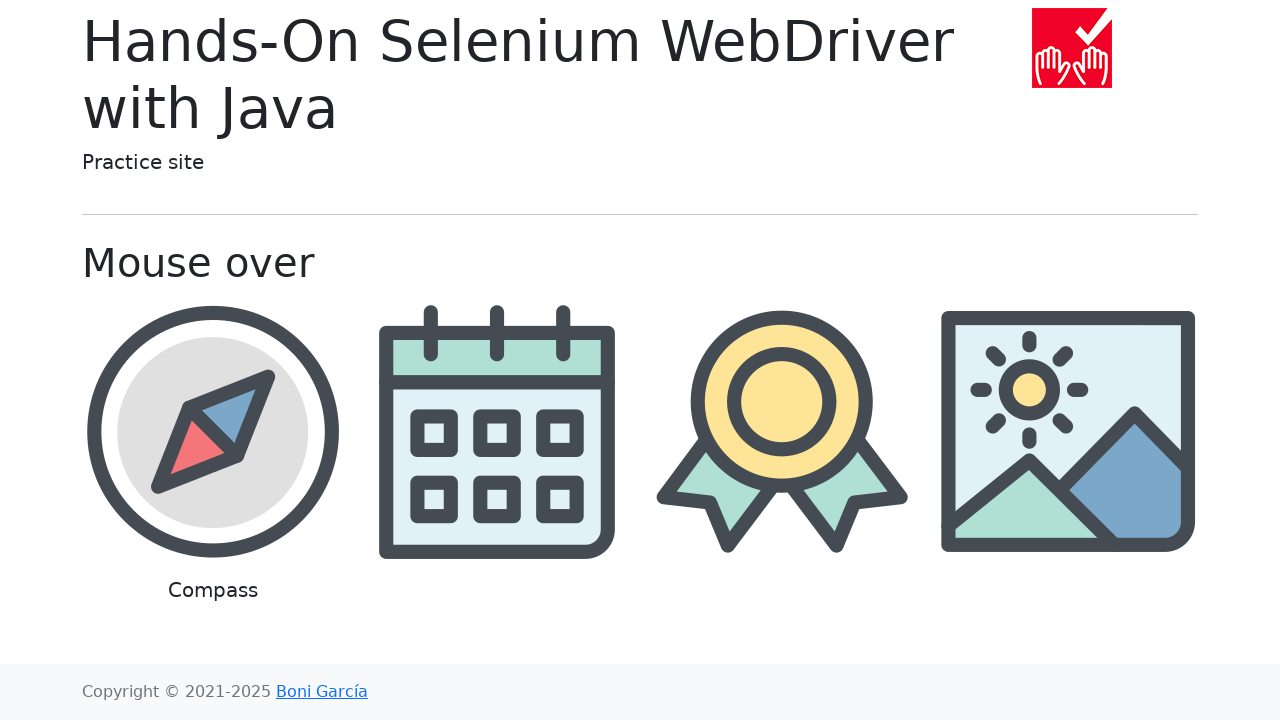

Verified title matches expected value: Mouse over
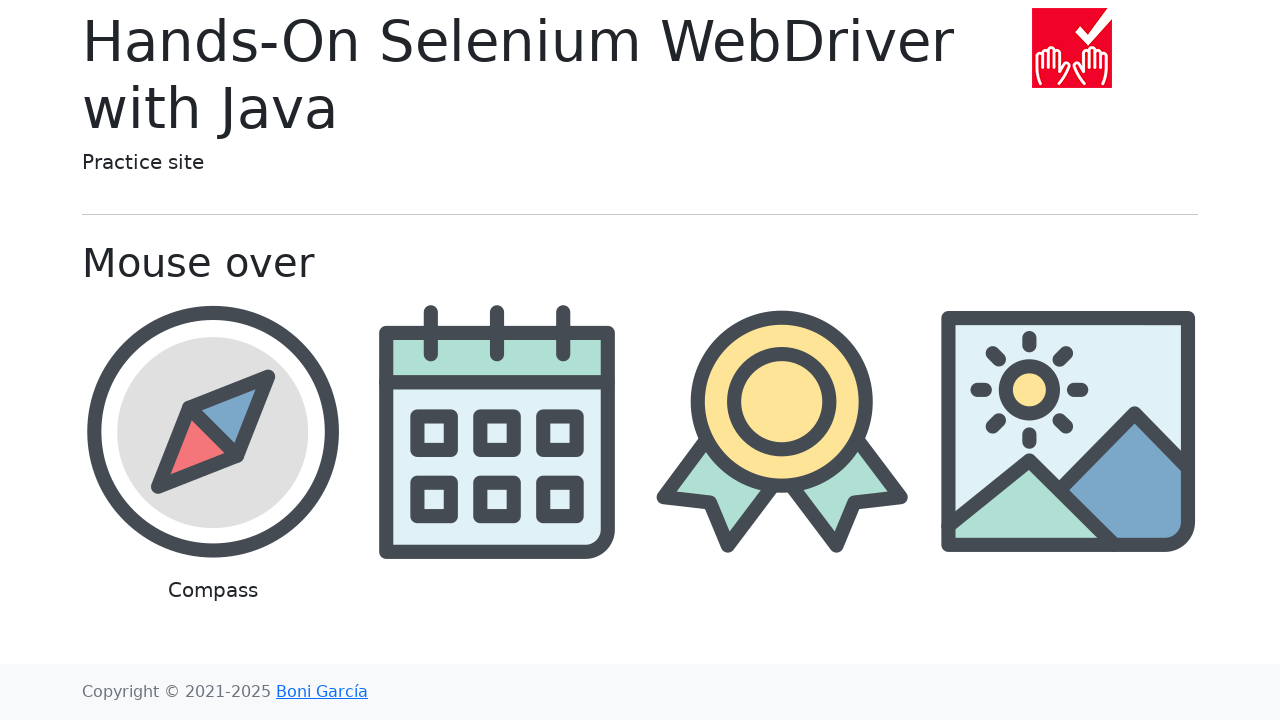

Navigated back to home page for next test case
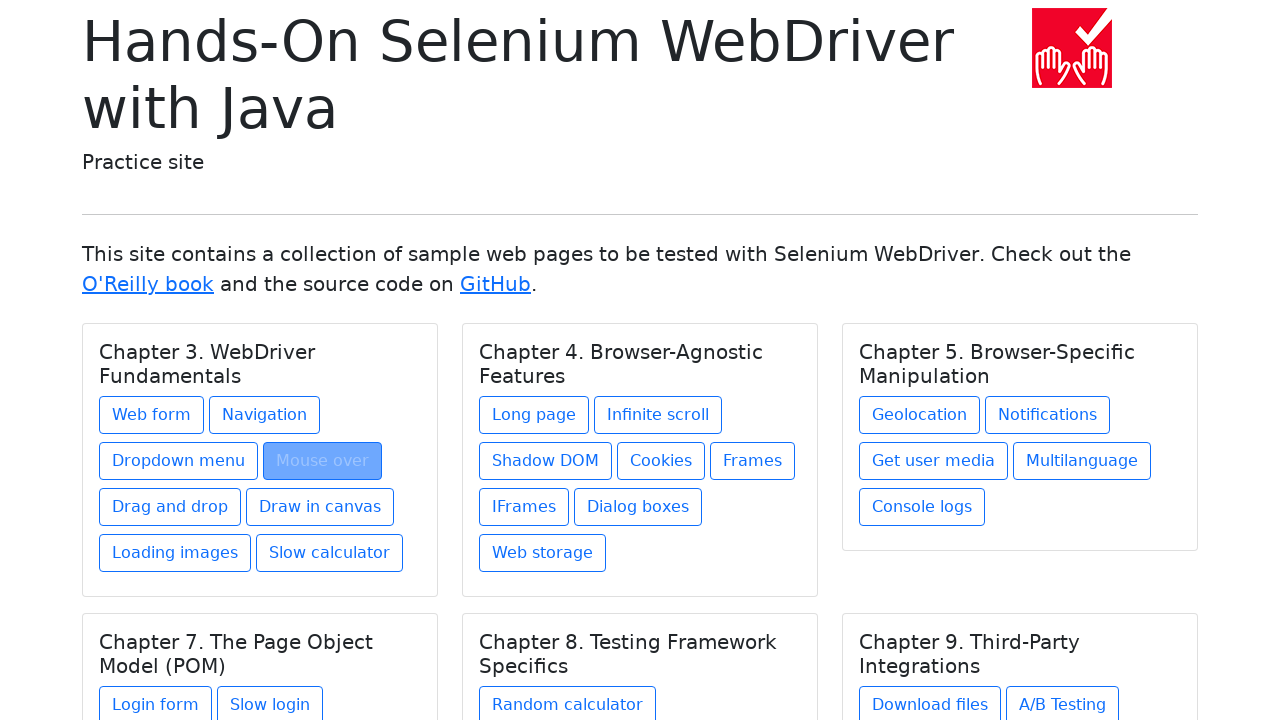

Clicked link for Chapter 3. WebDriver Fundamentals -> drag-and-drop.html at (170, 507) on //h5[text() = 'Chapter 3. WebDriver Fundamentals']/../a[@href = 'drag-and-drop.h
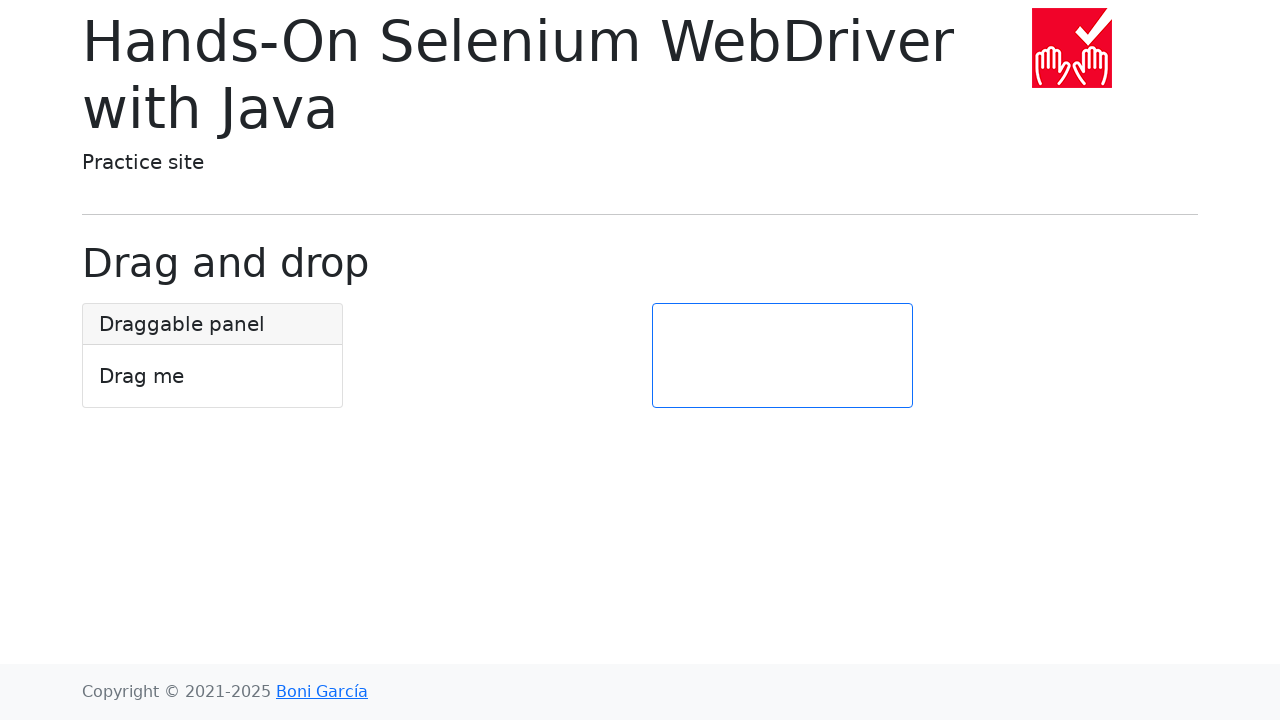

Retrieved page URL: https://bonigarcia.dev/selenium-webdriver-java/drag-and-drop.html
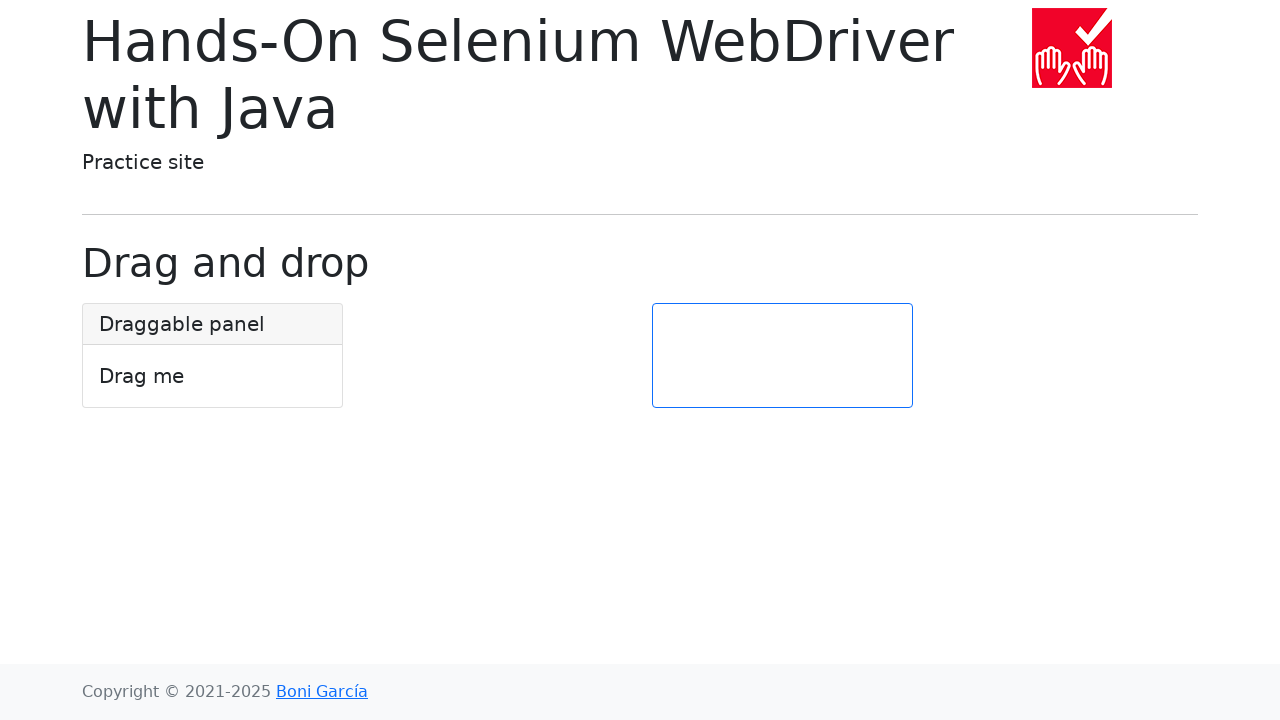

Verified URL matches expected value: https://bonigarcia.dev/selenium-webdriver-java/drag-and-drop.html
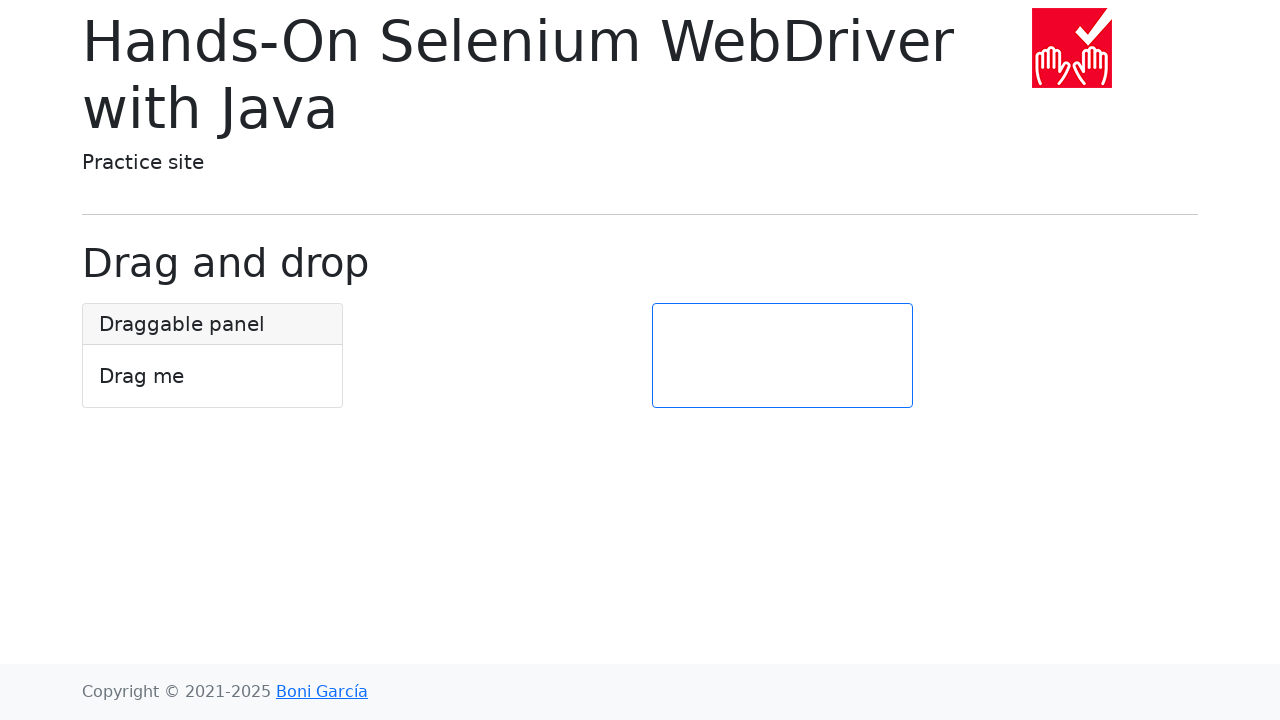

Retrieved page title: Drag and drop
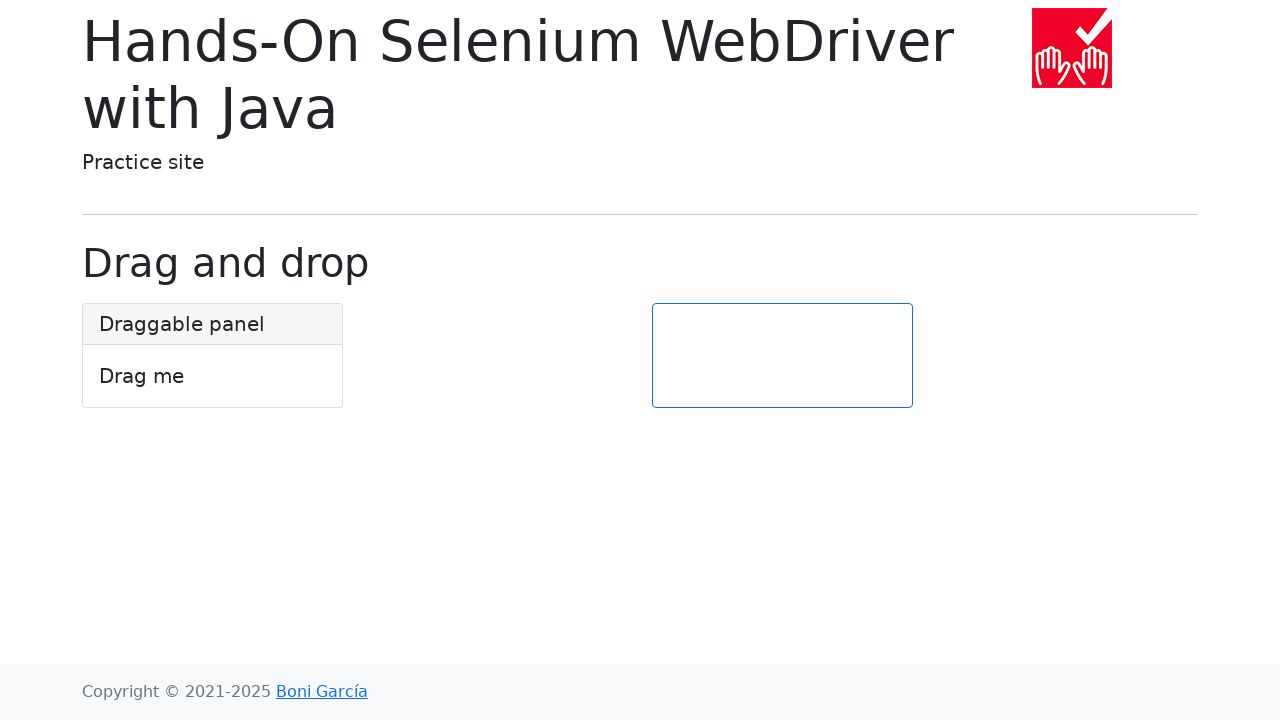

Verified title matches expected value: Drag and drop
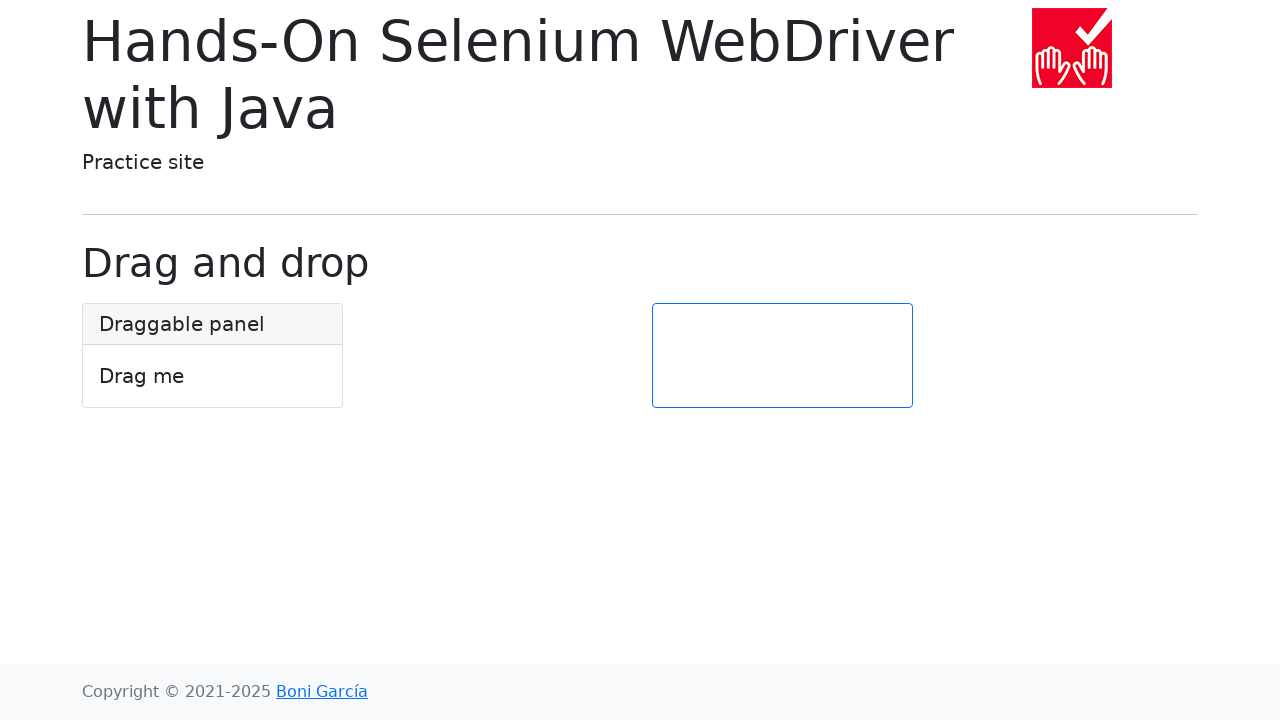

Navigated back to home page for next test case
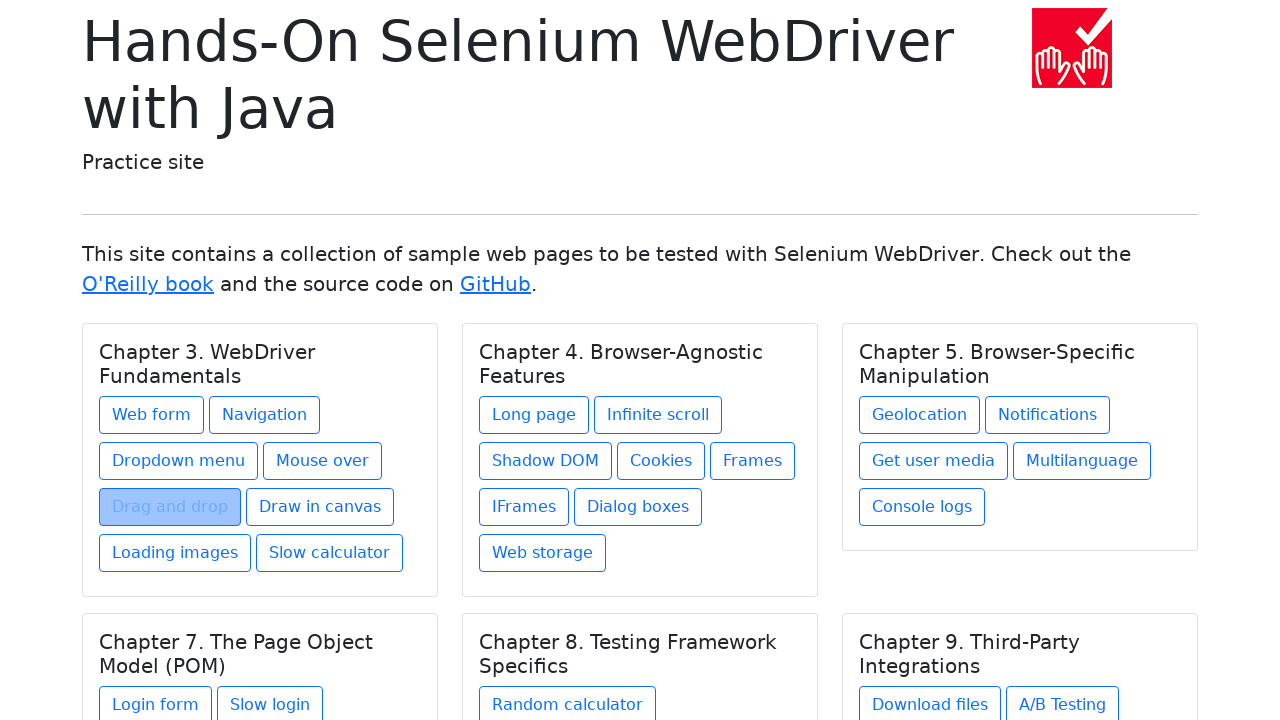

Clicked link for Chapter 3. WebDriver Fundamentals -> loading-images.html at (175, 553) on //h5[text() = 'Chapter 3. WebDriver Fundamentals']/../a[@href = 'loading-images.
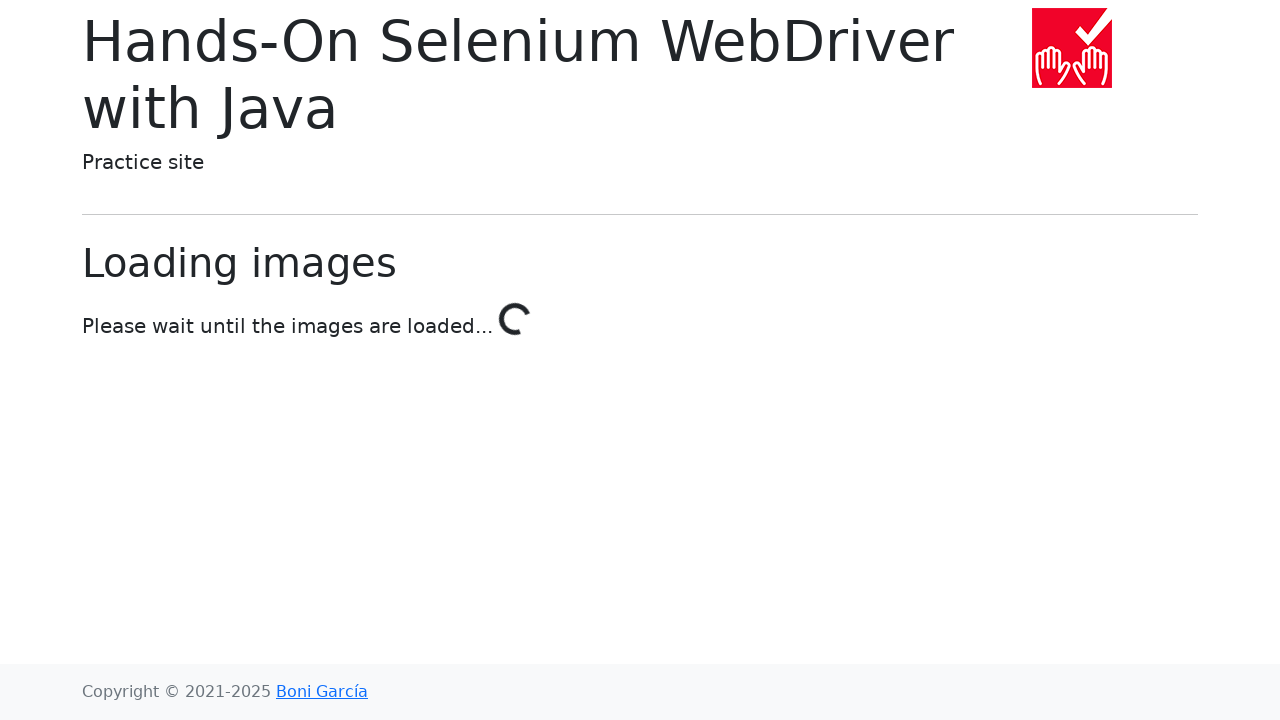

Retrieved page URL: https://bonigarcia.dev/selenium-webdriver-java/loading-images.html
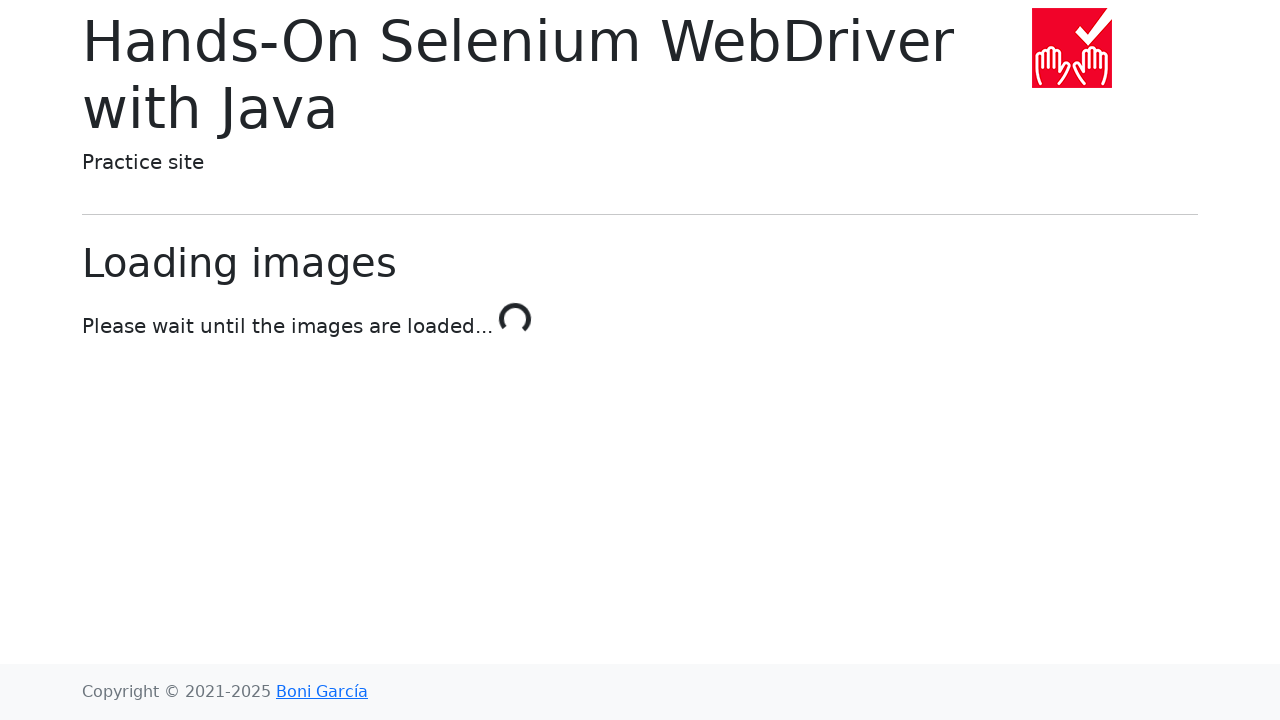

Verified URL matches expected value: https://bonigarcia.dev/selenium-webdriver-java/loading-images.html
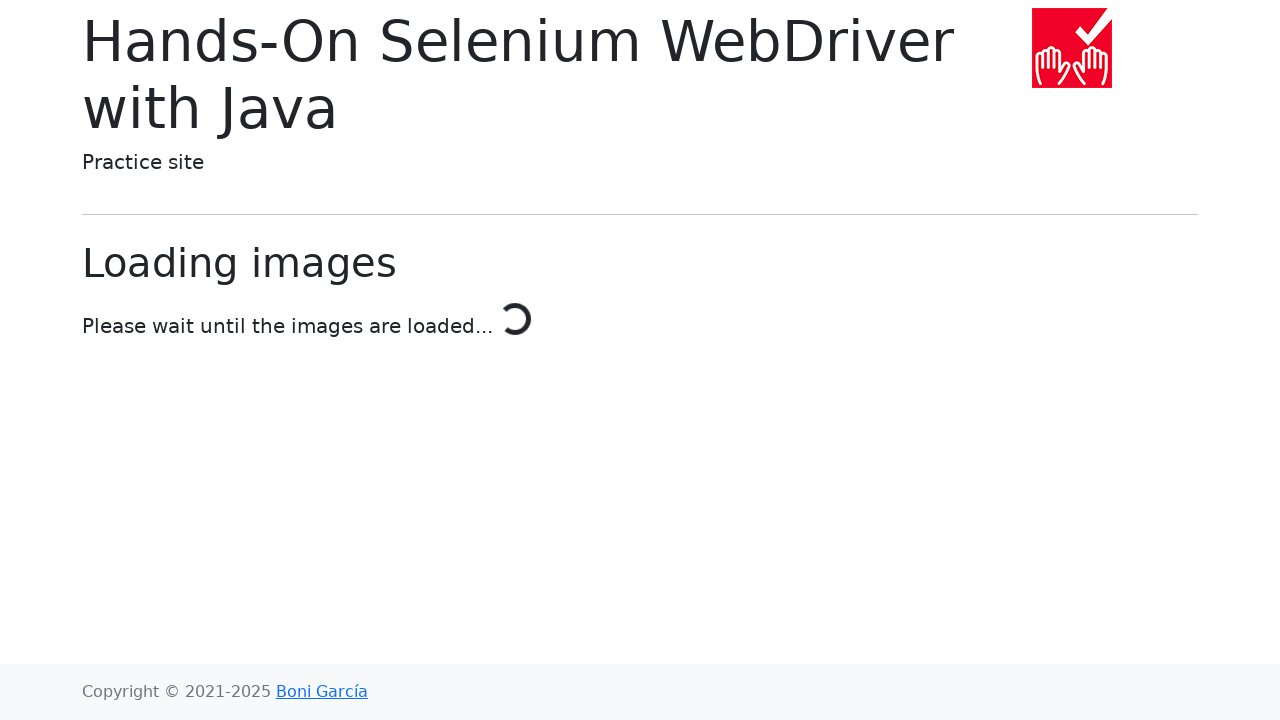

Retrieved page title: Loading images
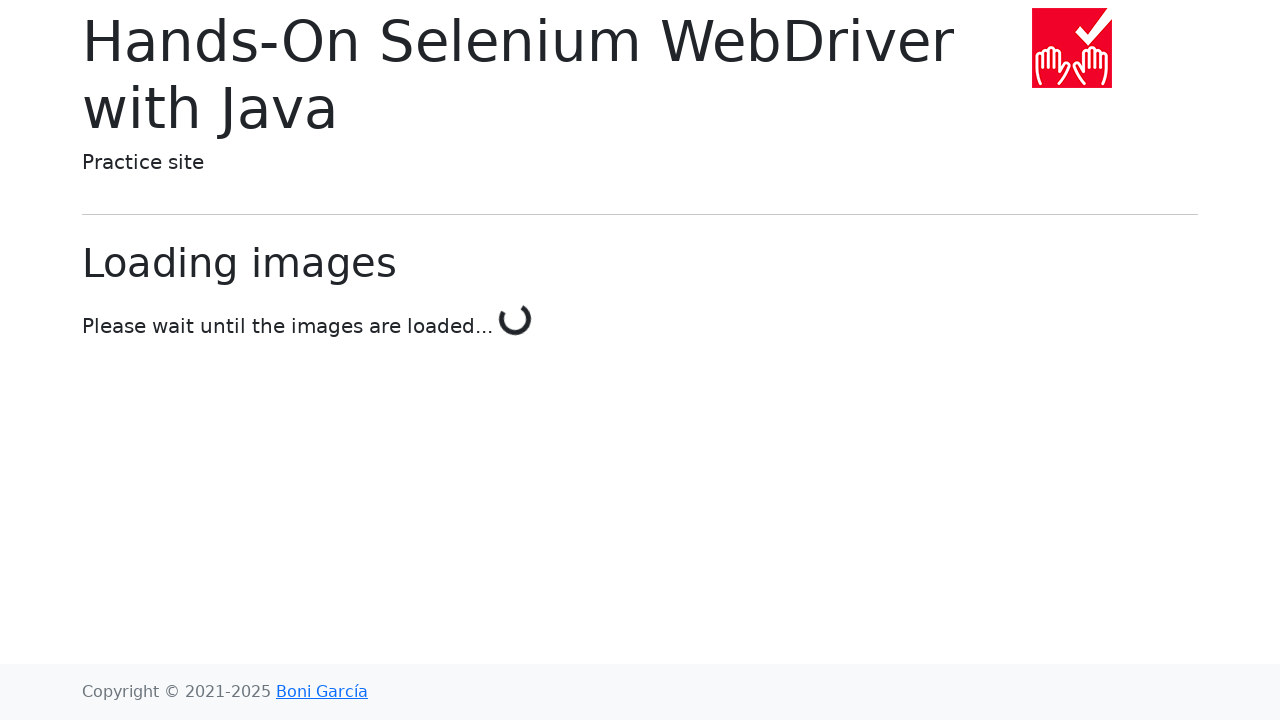

Verified title matches expected value: Loading images
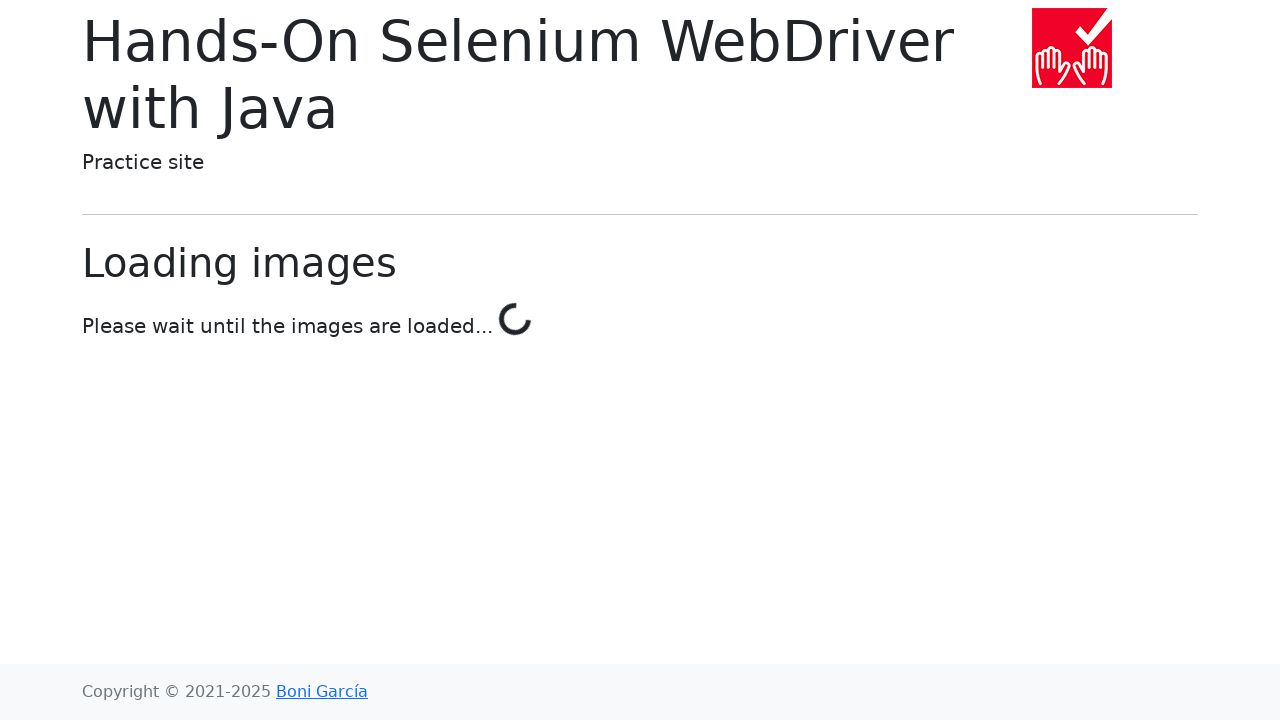

Navigated back to home page for next test case
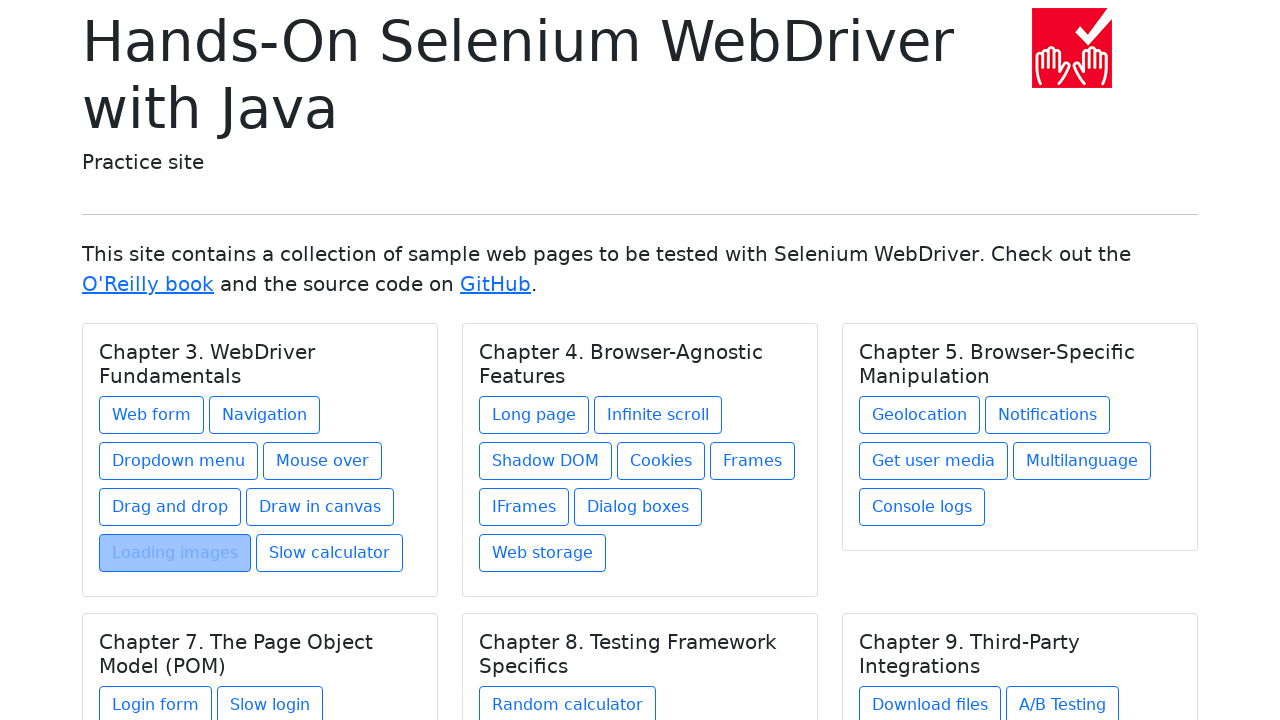

Clicked link for Chapter 3. WebDriver Fundamentals -> slow-calculator.html at (330, 553) on //h5[text() = 'Chapter 3. WebDriver Fundamentals']/../a[@href = 'slow-calculator
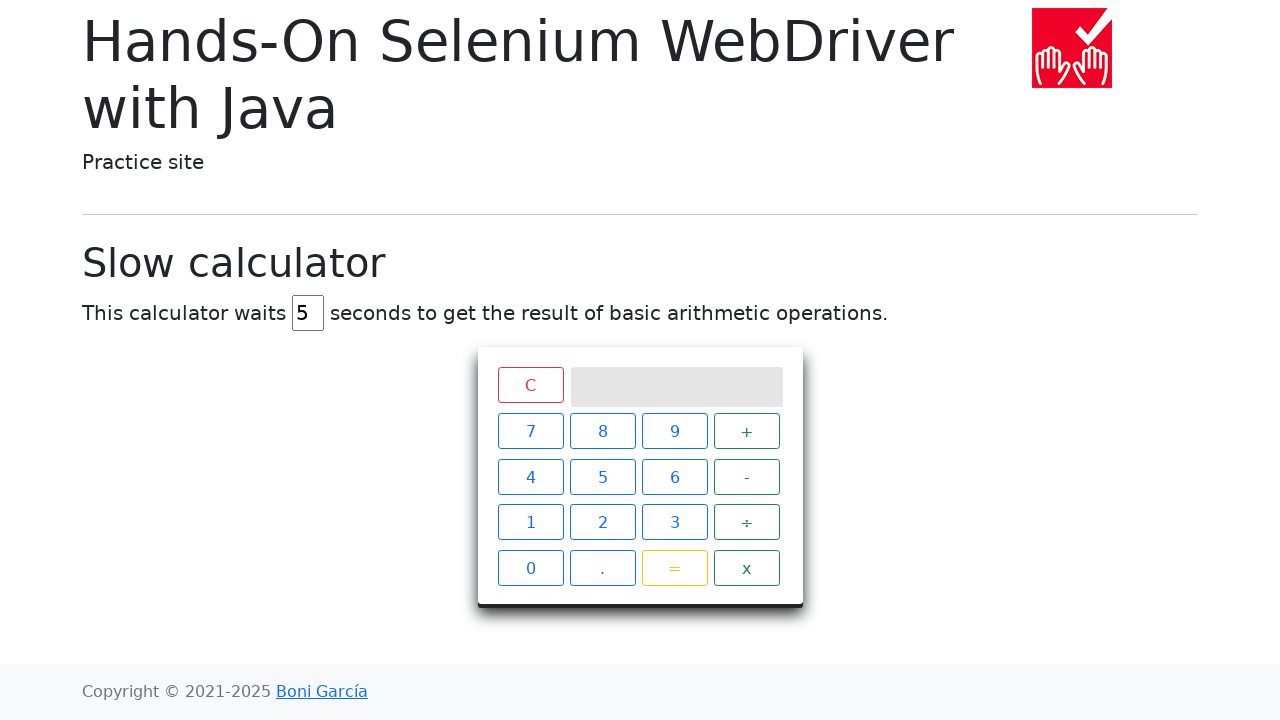

Retrieved page URL: https://bonigarcia.dev/selenium-webdriver-java/slow-calculator.html
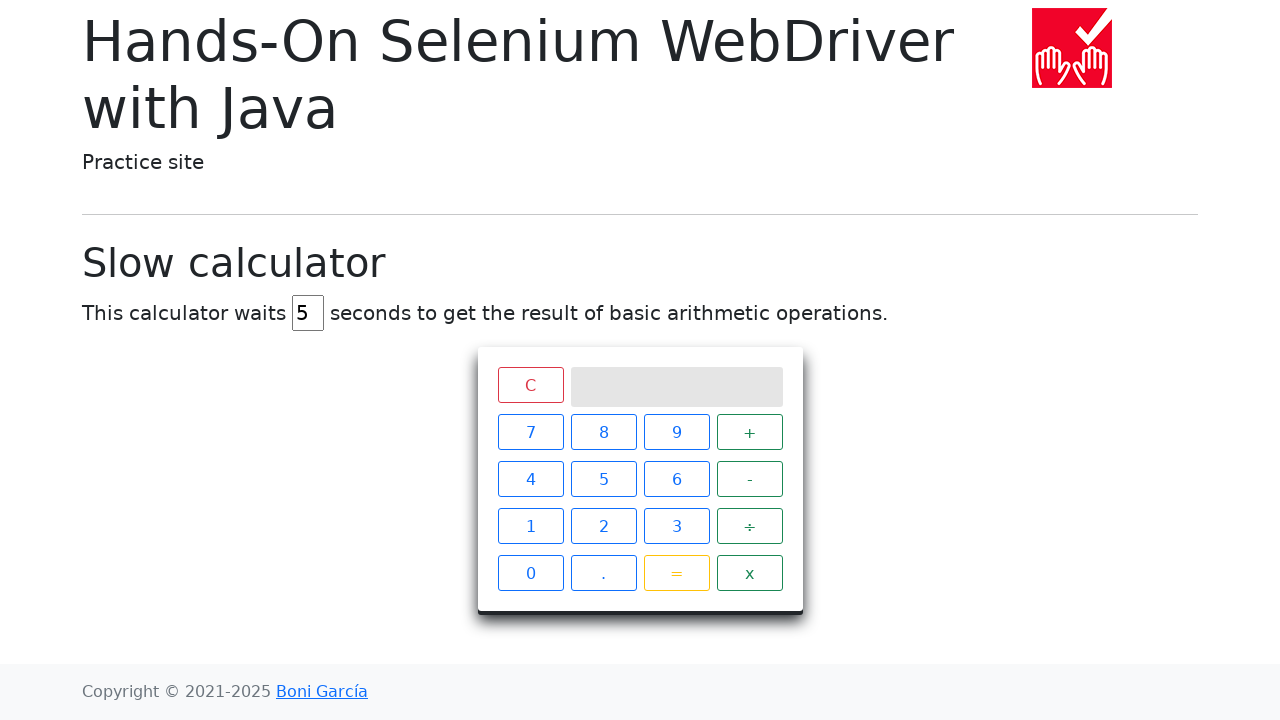

Verified URL matches expected value: https://bonigarcia.dev/selenium-webdriver-java/slow-calculator.html
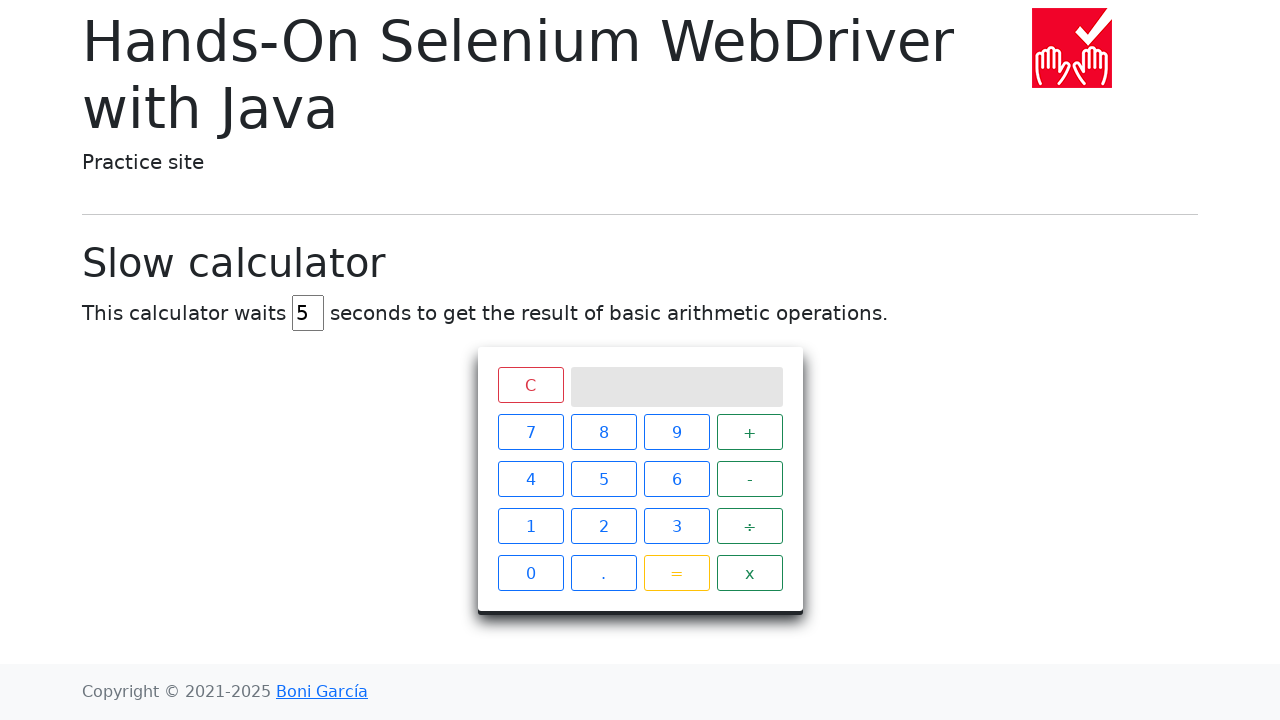

Retrieved page title: Slow calculator
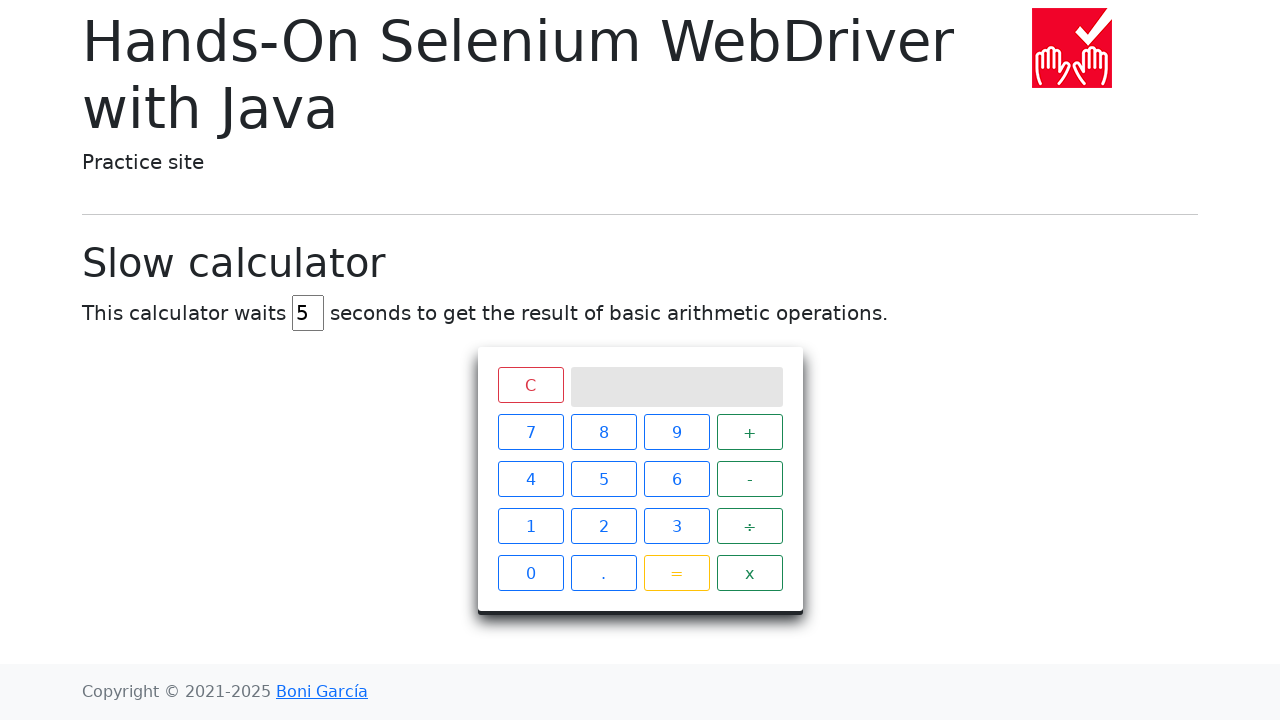

Verified title matches expected value: Slow calculator
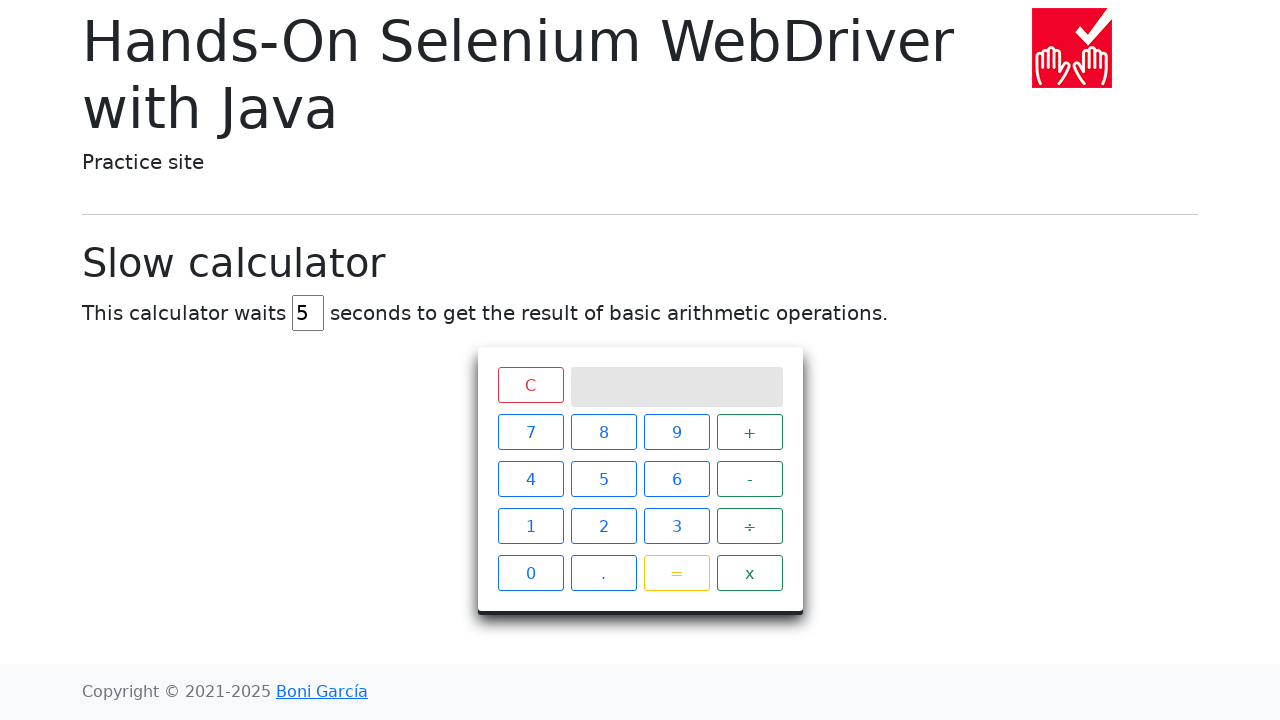

Navigated back to home page for next test case
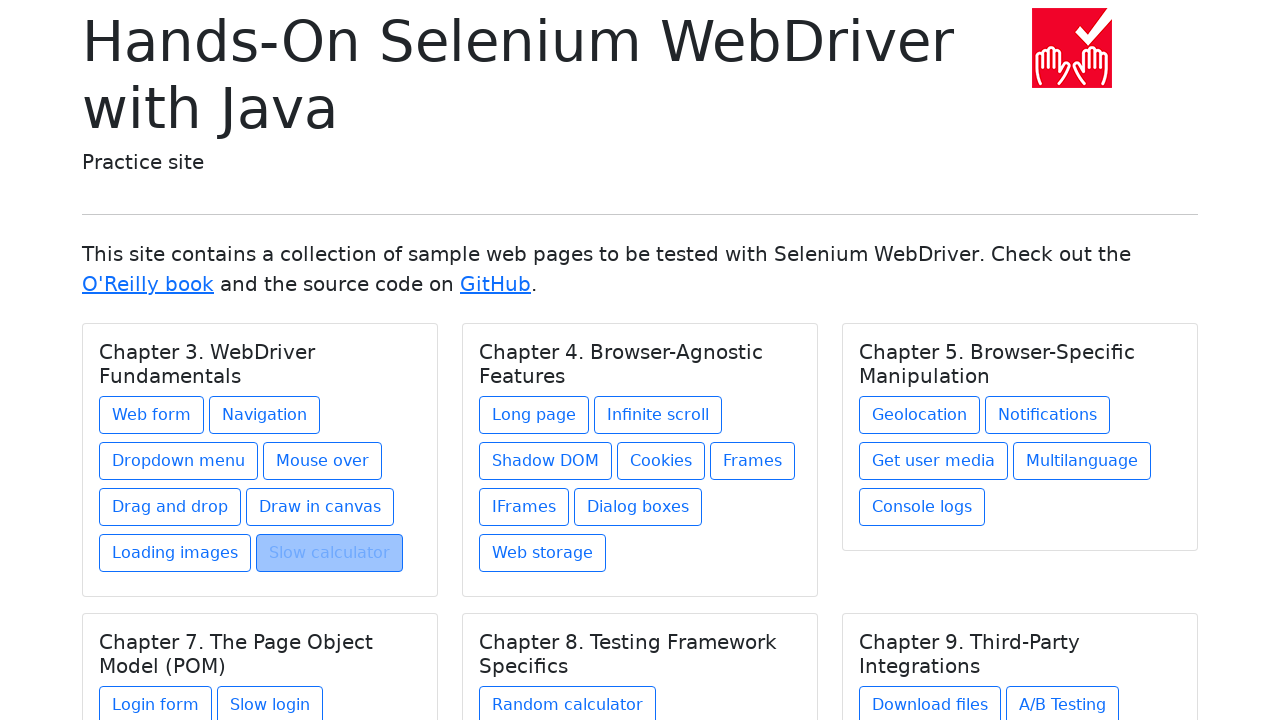

Clicked link for Chapter 4. Browser-Agnostic Features -> long-page.html at (534, 415) on //h5[text() = 'Chapter 4. Browser-Agnostic Features']/../a[@href = 'long-page.ht
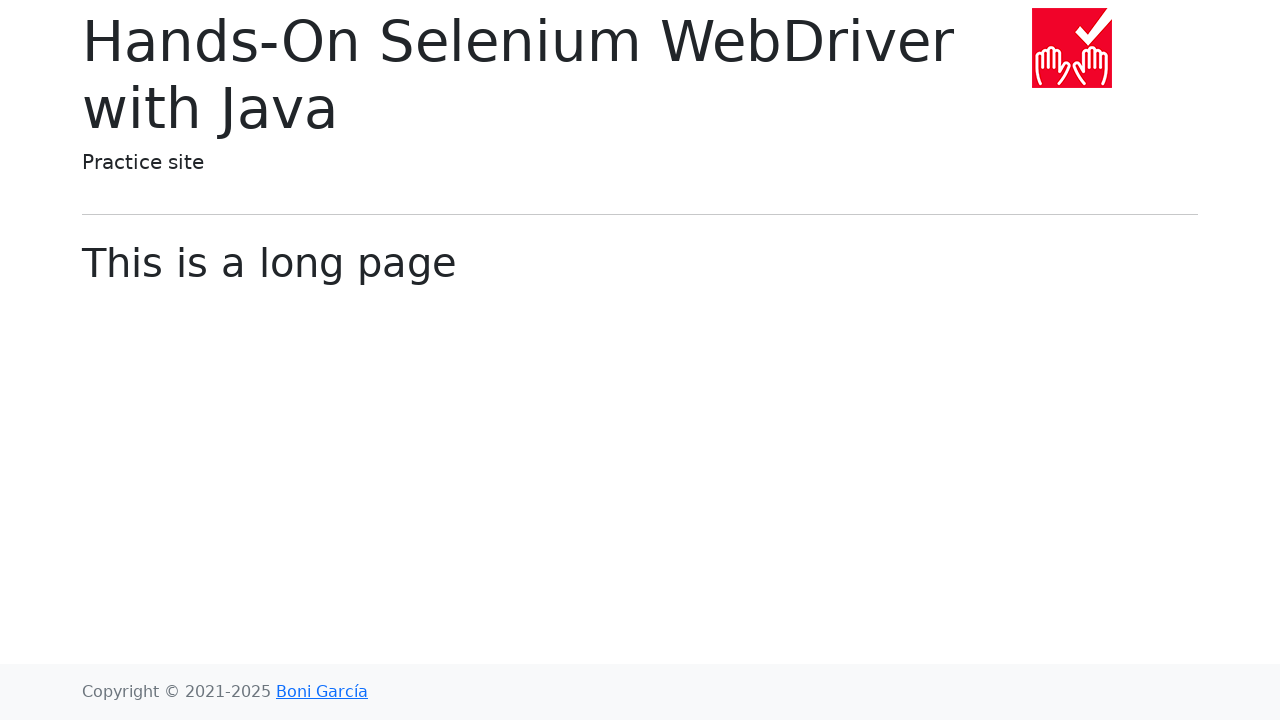

Retrieved page URL: https://bonigarcia.dev/selenium-webdriver-java/long-page.html
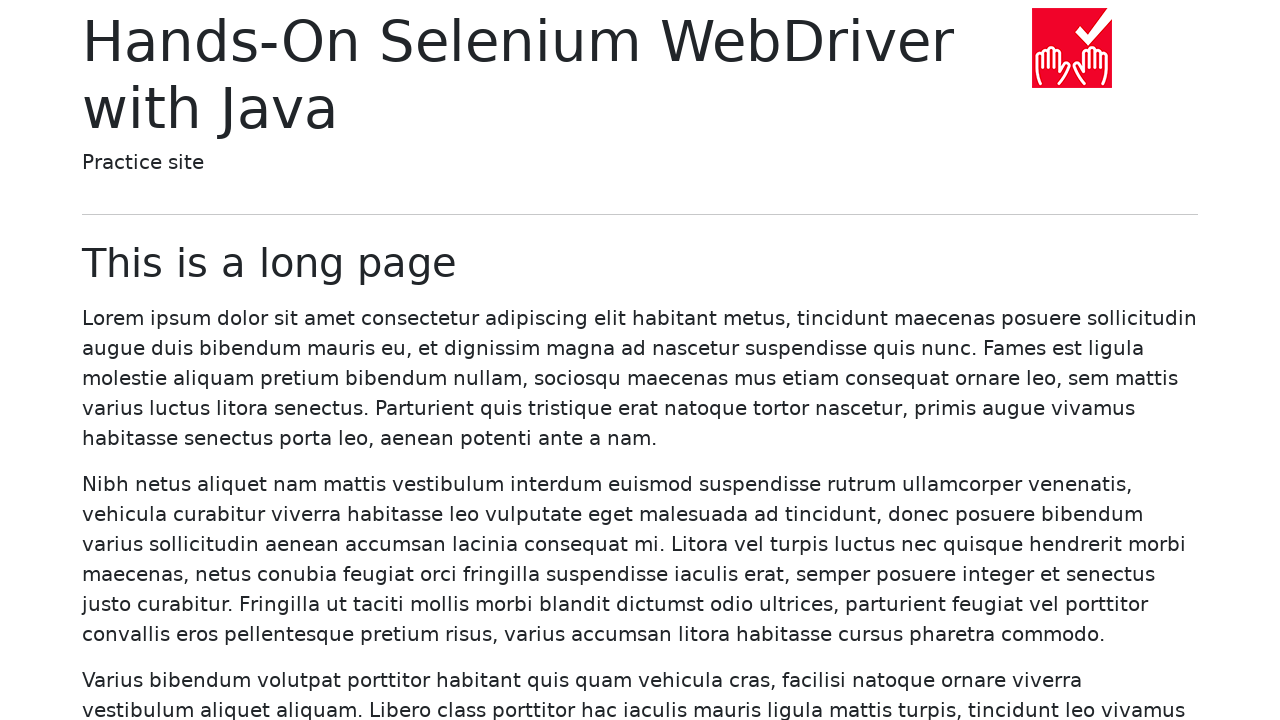

Verified URL matches expected value: https://bonigarcia.dev/selenium-webdriver-java/long-page.html
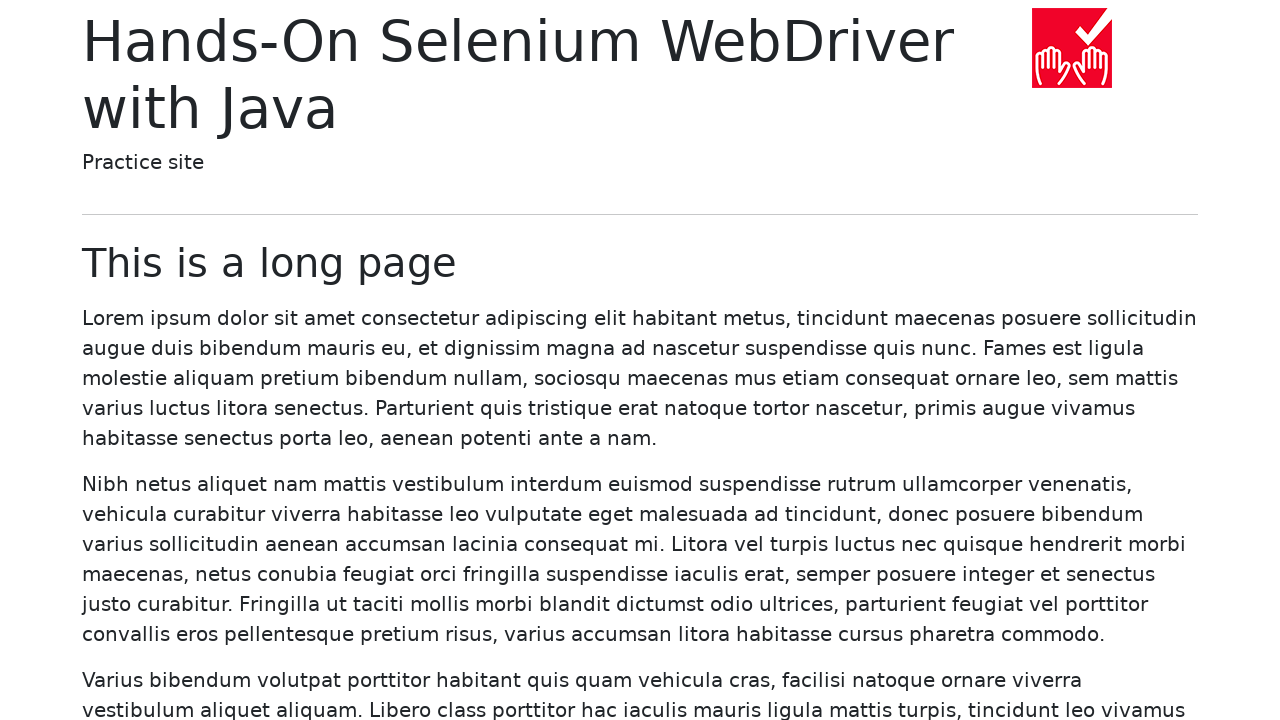

Retrieved page title: This is a long page
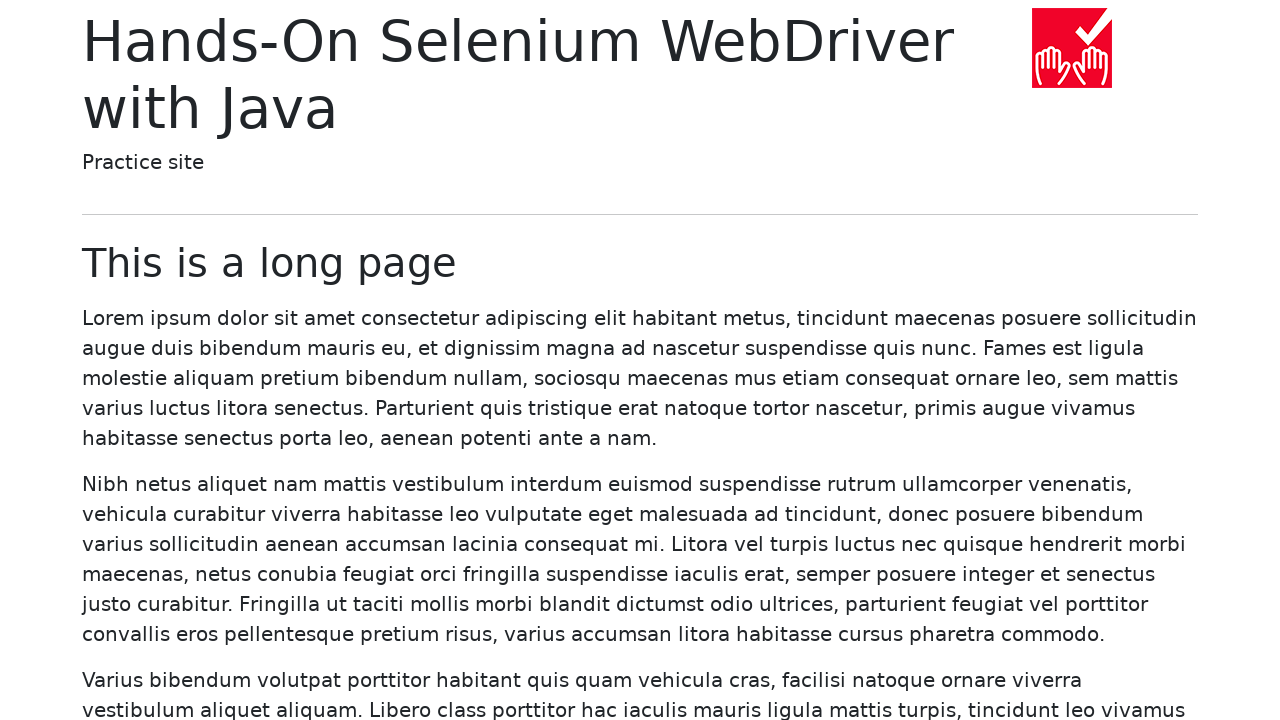

Verified title matches expected value: This is a long page
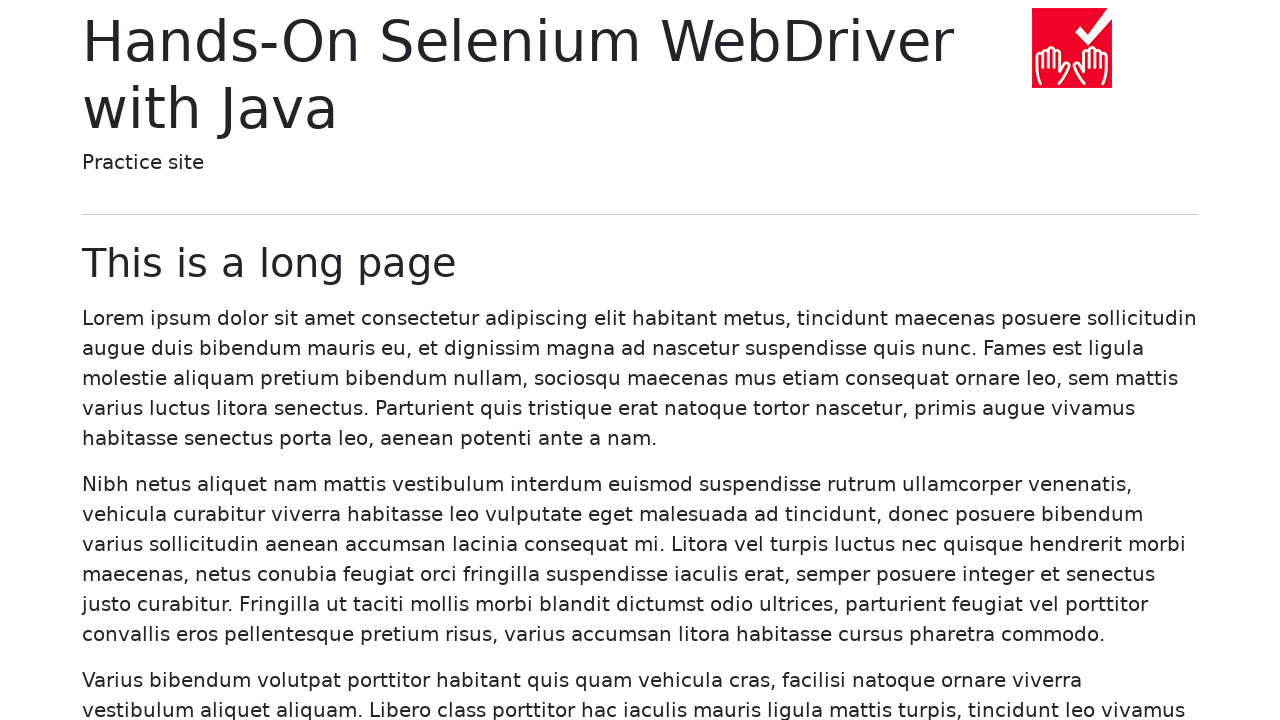

Navigated back to home page for next test case
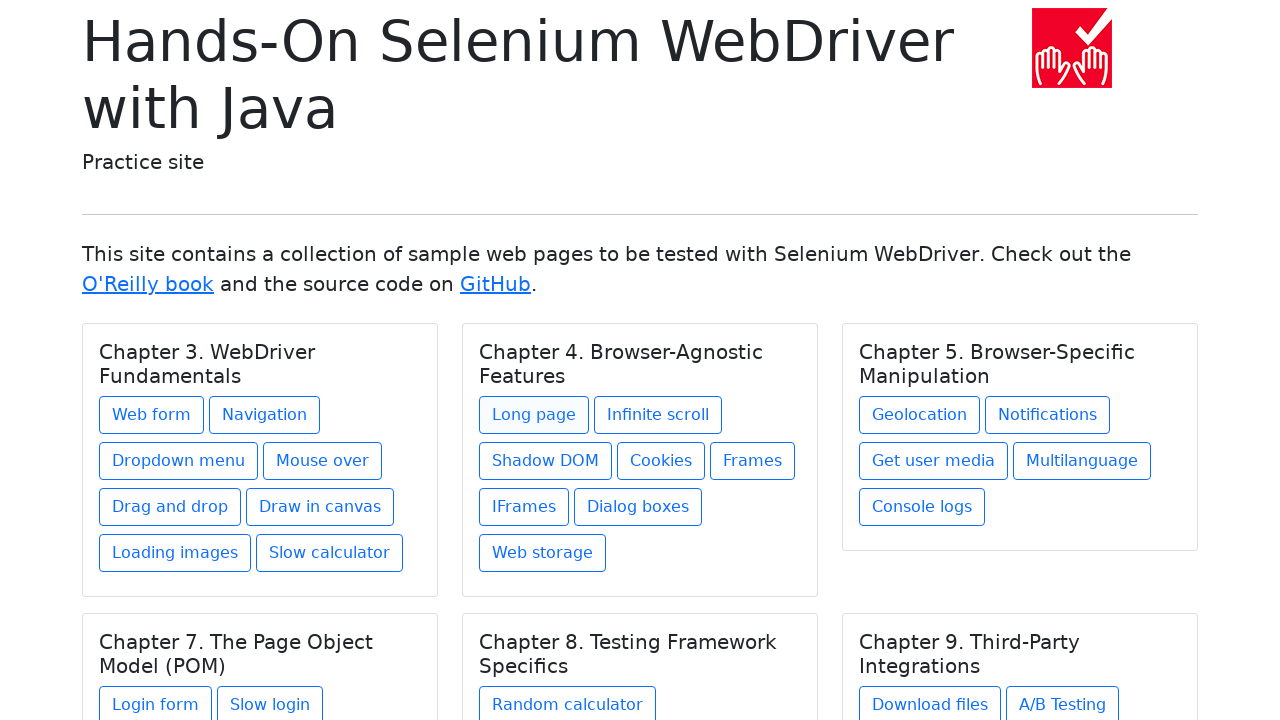

Clicked link for Chapter 4. Browser-Agnostic Features -> infinite-scroll.html at (658, 415) on //h5[text() = 'Chapter 4. Browser-Agnostic Features']/../a[@href = 'infinite-scr
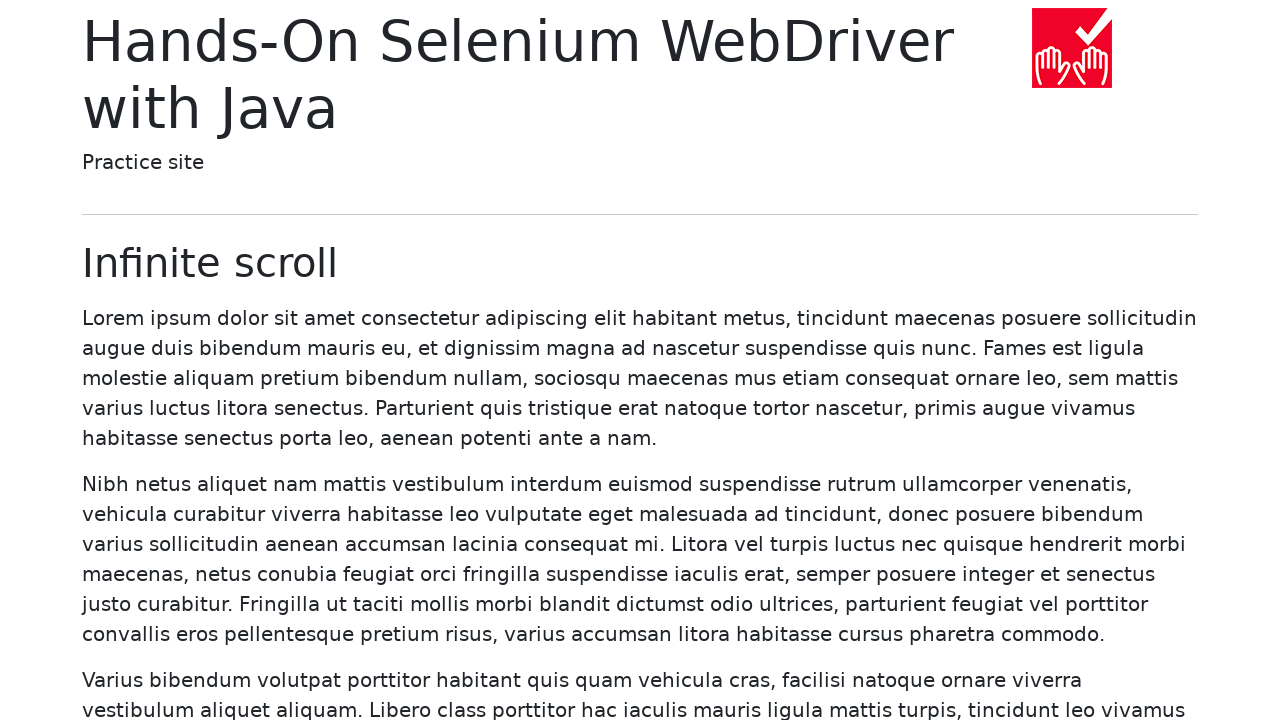

Retrieved page URL: https://bonigarcia.dev/selenium-webdriver-java/infinite-scroll.html
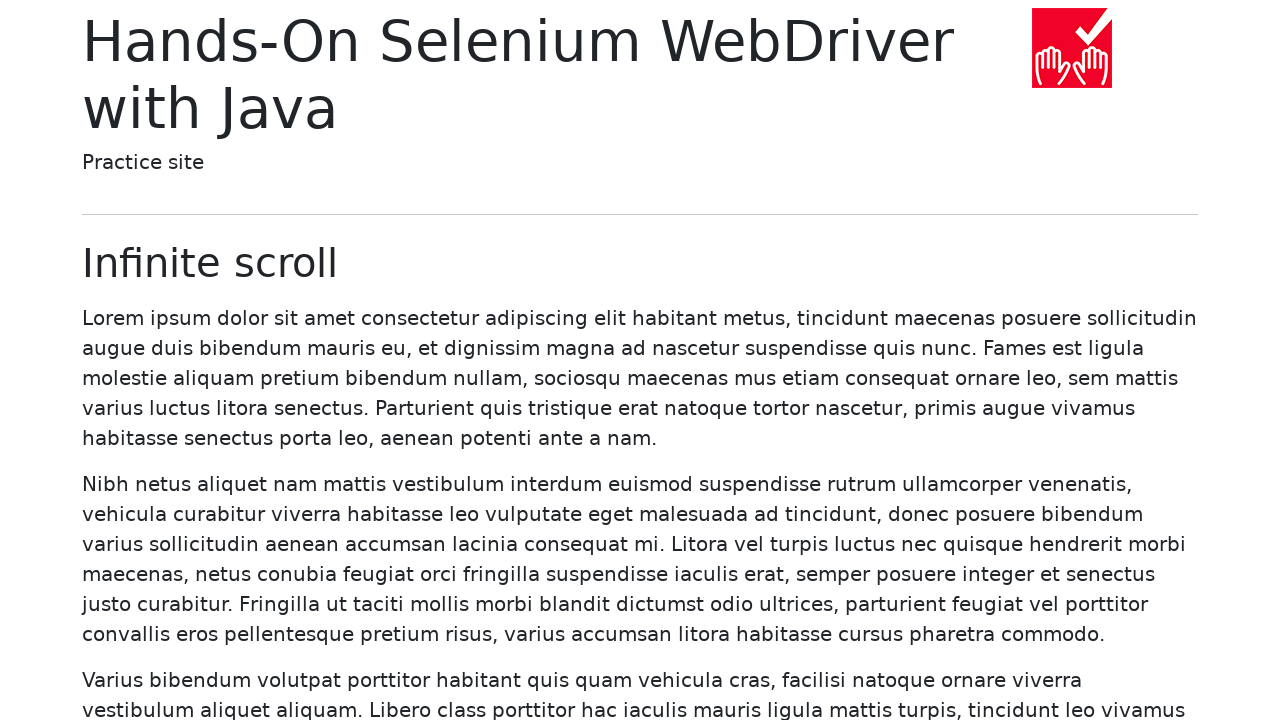

Verified URL matches expected value: https://bonigarcia.dev/selenium-webdriver-java/infinite-scroll.html
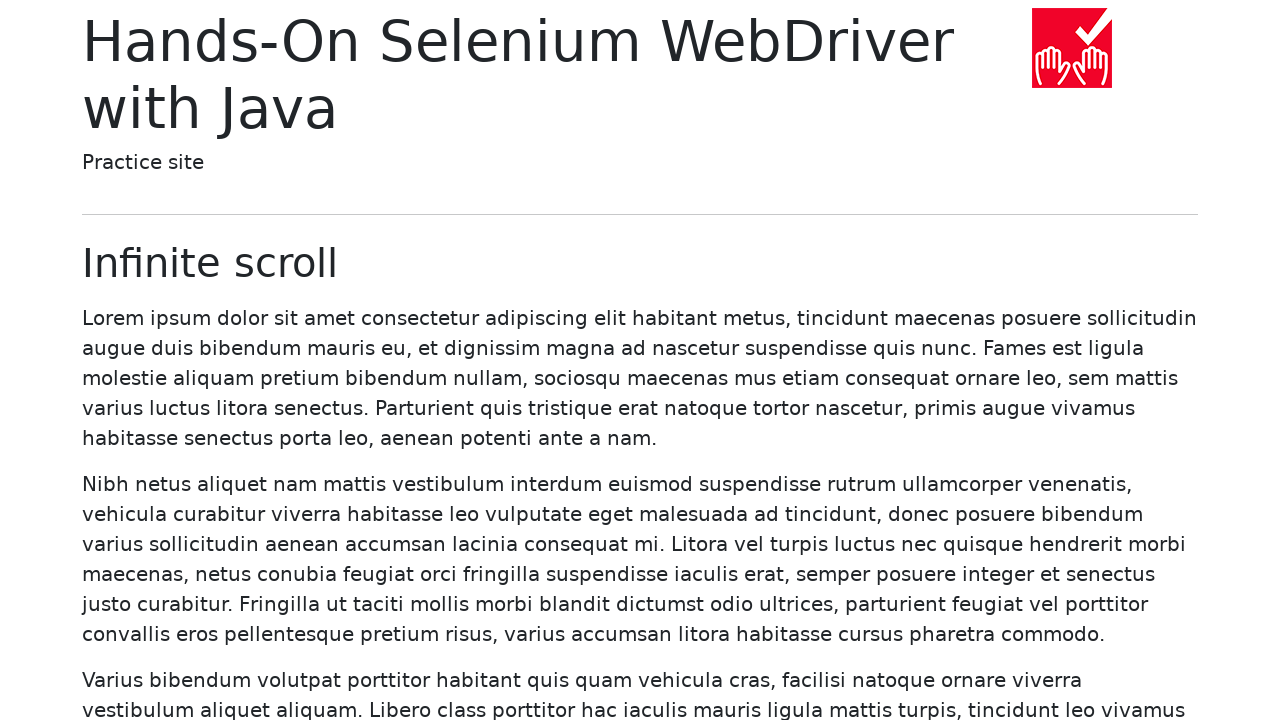

Retrieved page title: Infinite scroll
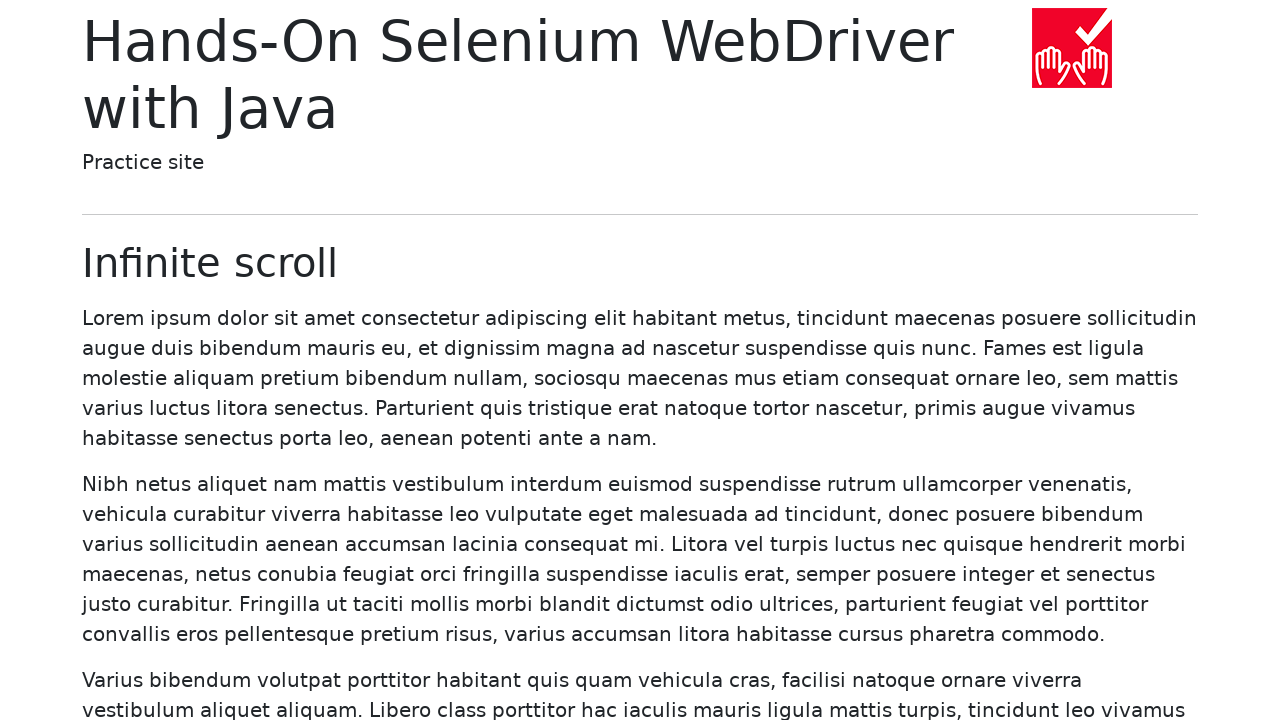

Verified title matches expected value: Infinite scroll
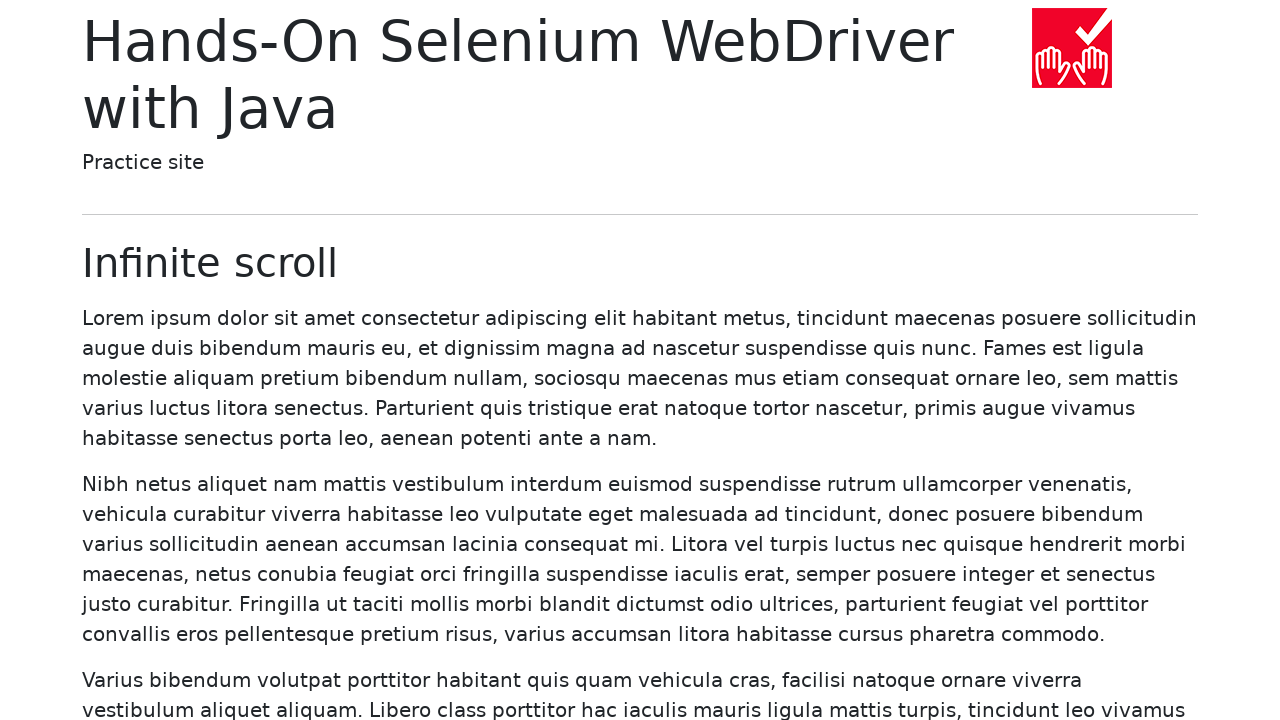

Navigated back to home page for next test case
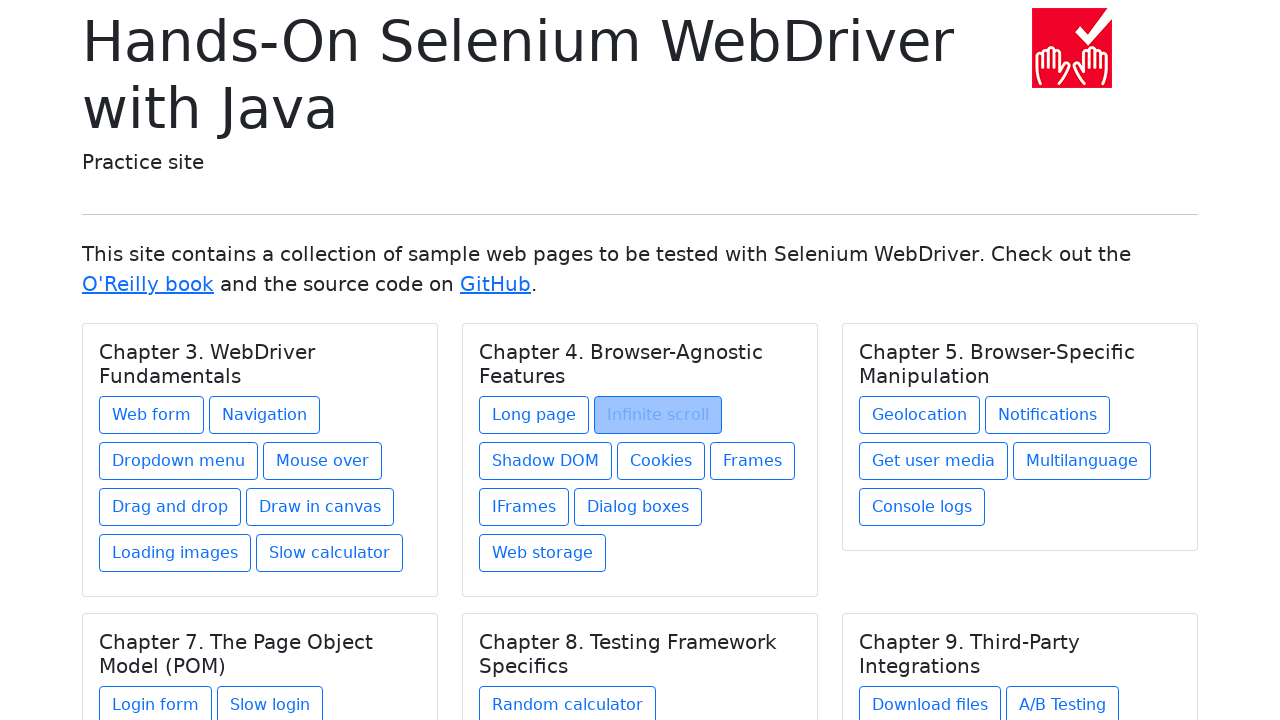

Clicked link for Chapter 4. Browser-Agnostic Features -> shadow-dom.html at (546, 461) on //h5[text() = 'Chapter 4. Browser-Agnostic Features']/../a[@href = 'shadow-dom.h
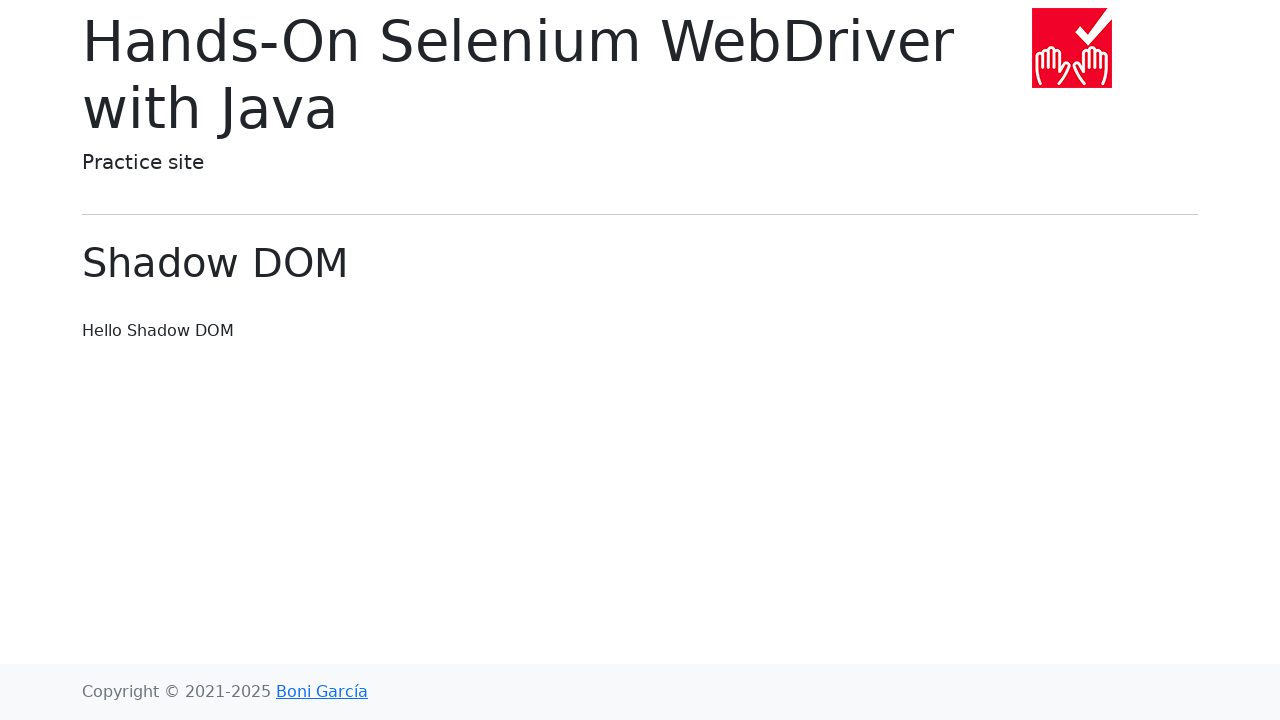

Retrieved page URL: https://bonigarcia.dev/selenium-webdriver-java/shadow-dom.html
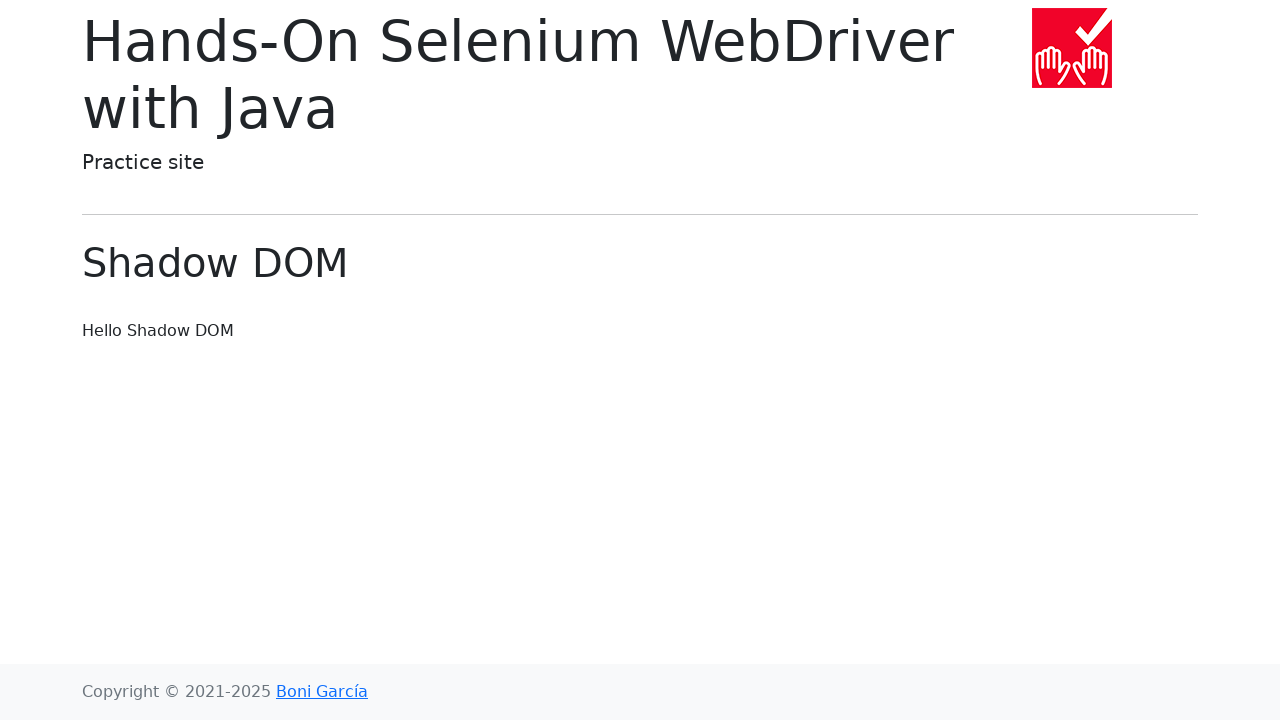

Verified URL matches expected value: https://bonigarcia.dev/selenium-webdriver-java/shadow-dom.html
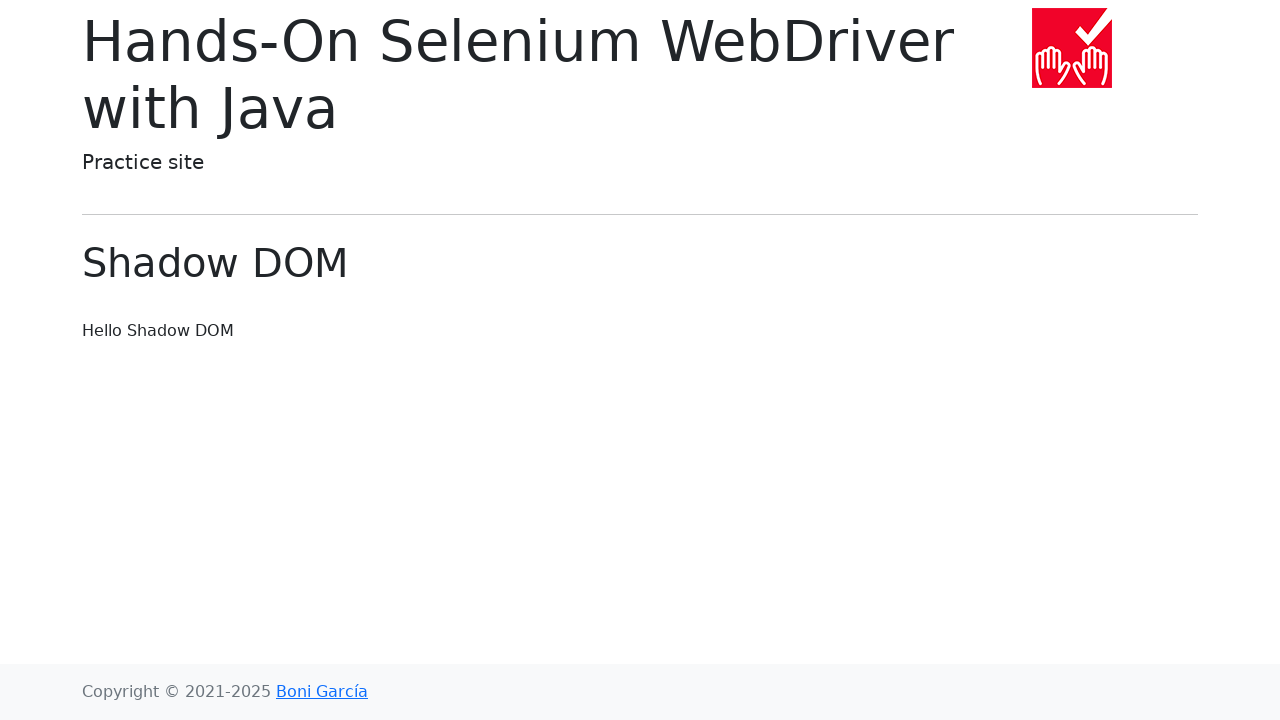

Retrieved page title: Shadow DOM
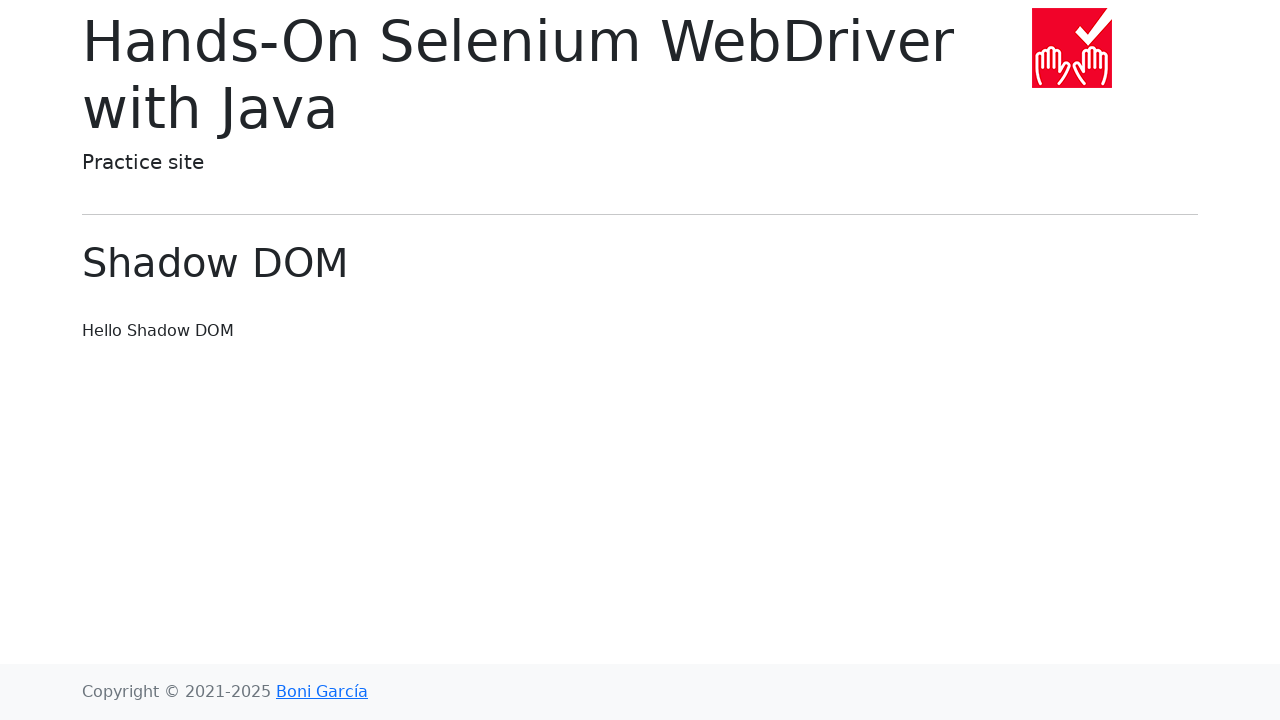

Verified title matches expected value: Shadow DOM
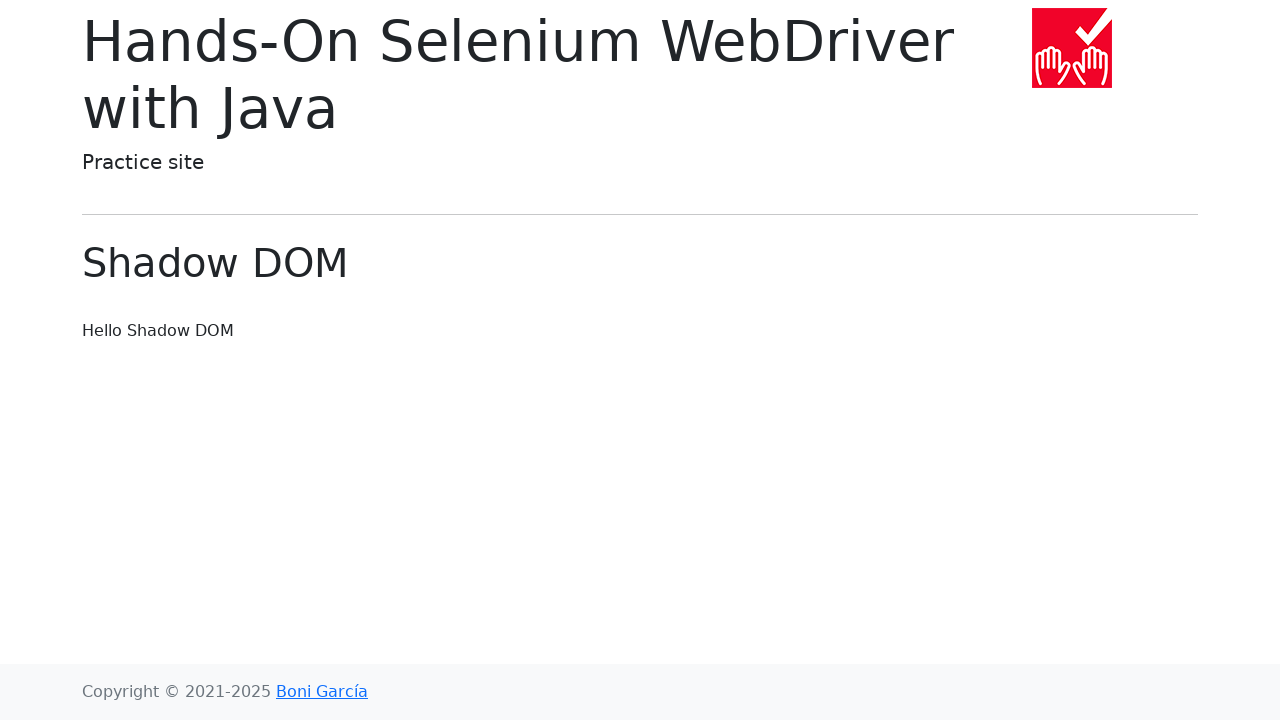

Navigated back to home page for next test case
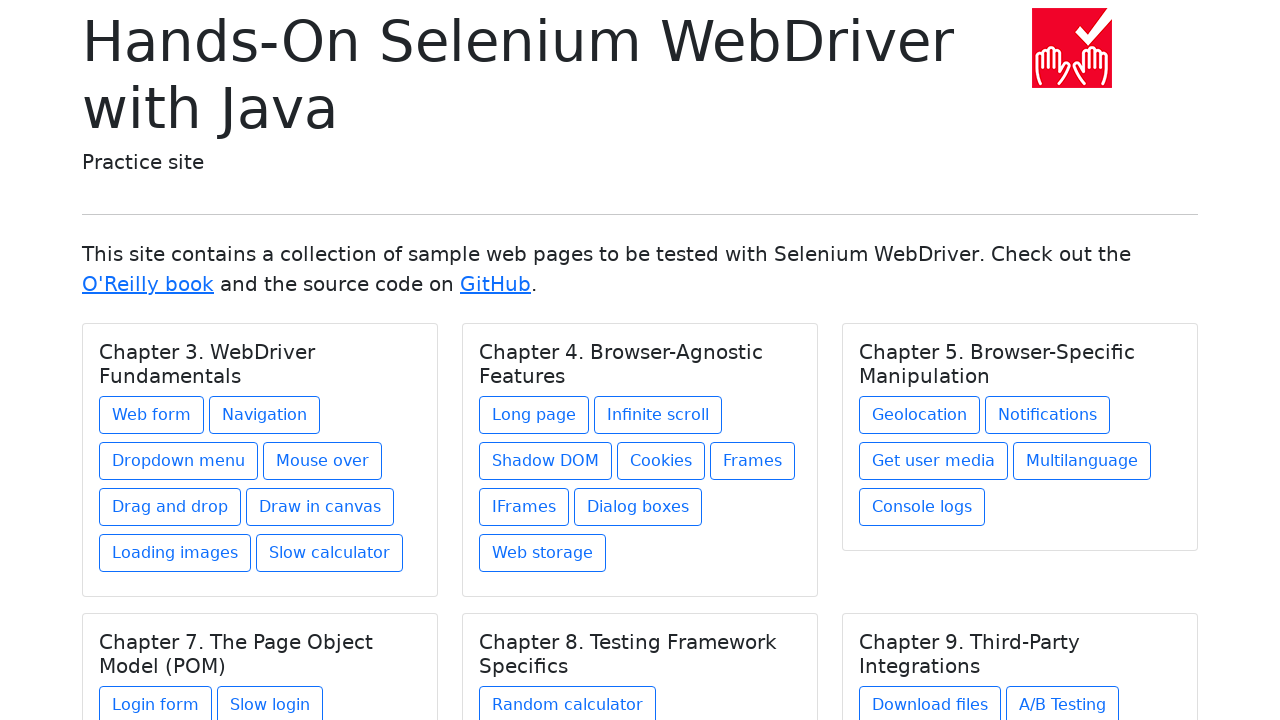

Clicked link for Chapter 4. Browser-Agnostic Features -> iframes.html at (524, 507) on //h5[text() = 'Chapter 4. Browser-Agnostic Features']/../a[@href = 'iframes.html
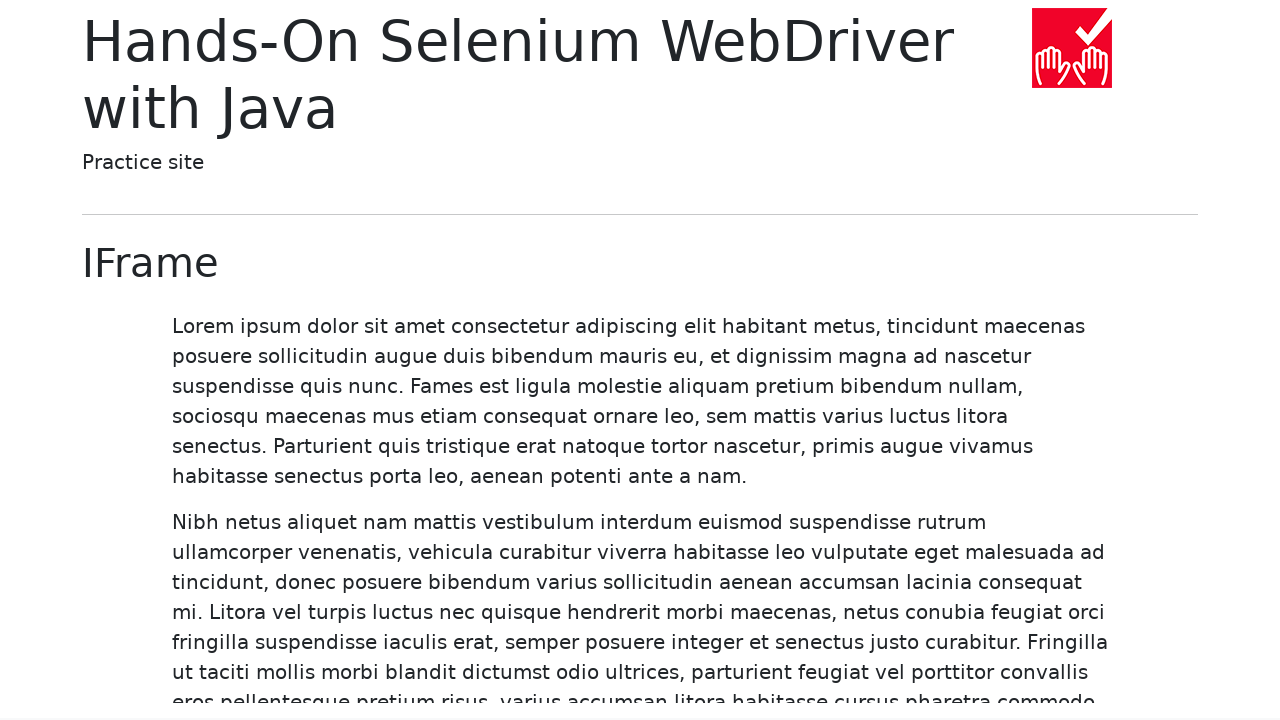

Retrieved page URL: https://bonigarcia.dev/selenium-webdriver-java/iframes.html
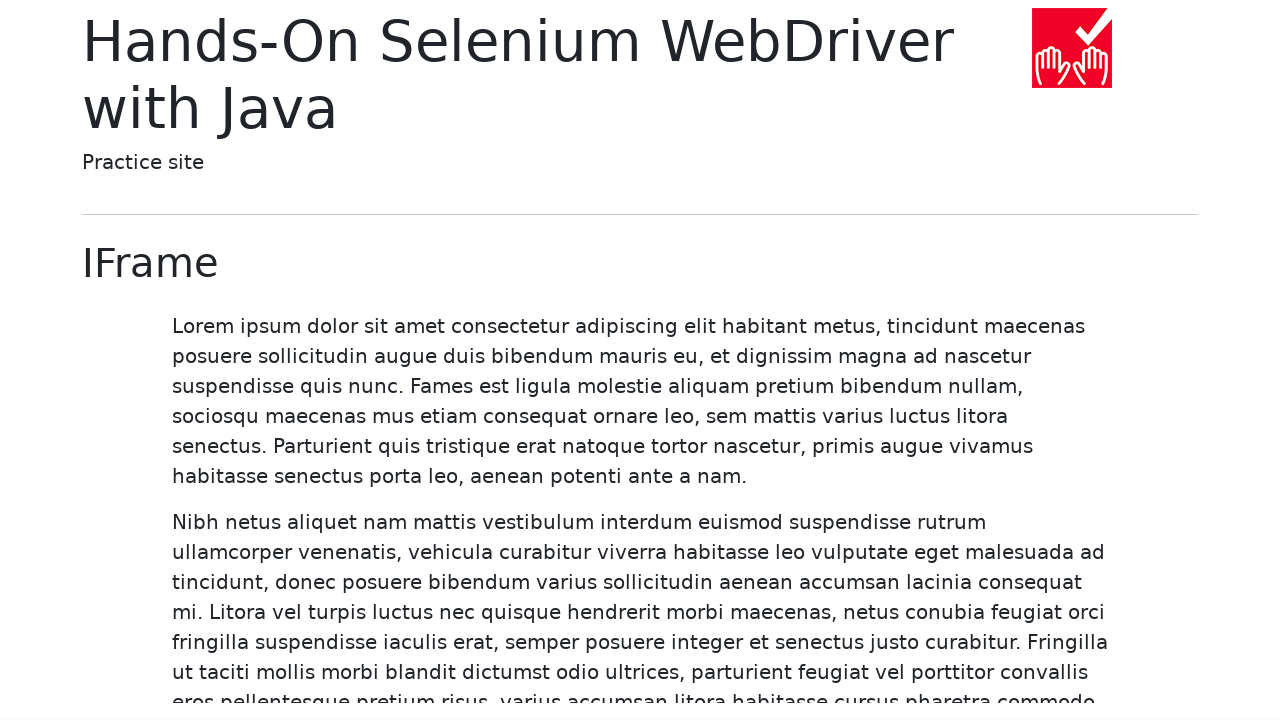

Verified URL matches expected value: https://bonigarcia.dev/selenium-webdriver-java/iframes.html
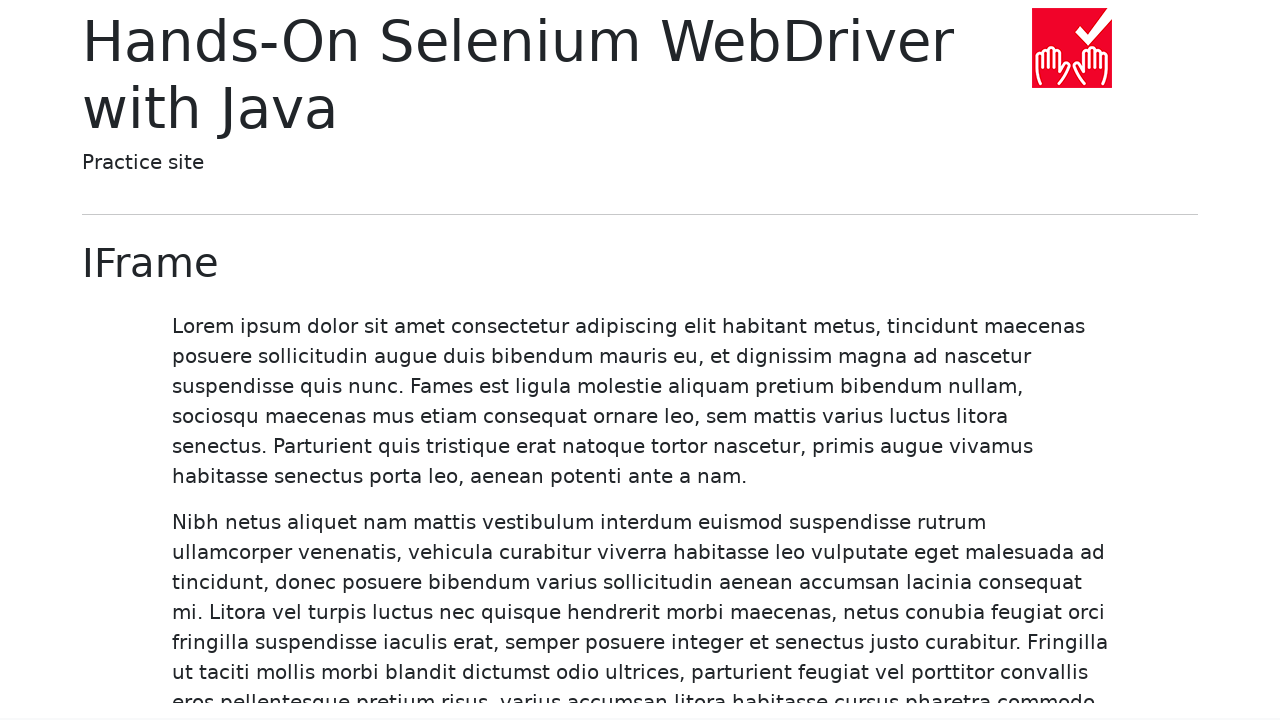

Retrieved page title: IFrame
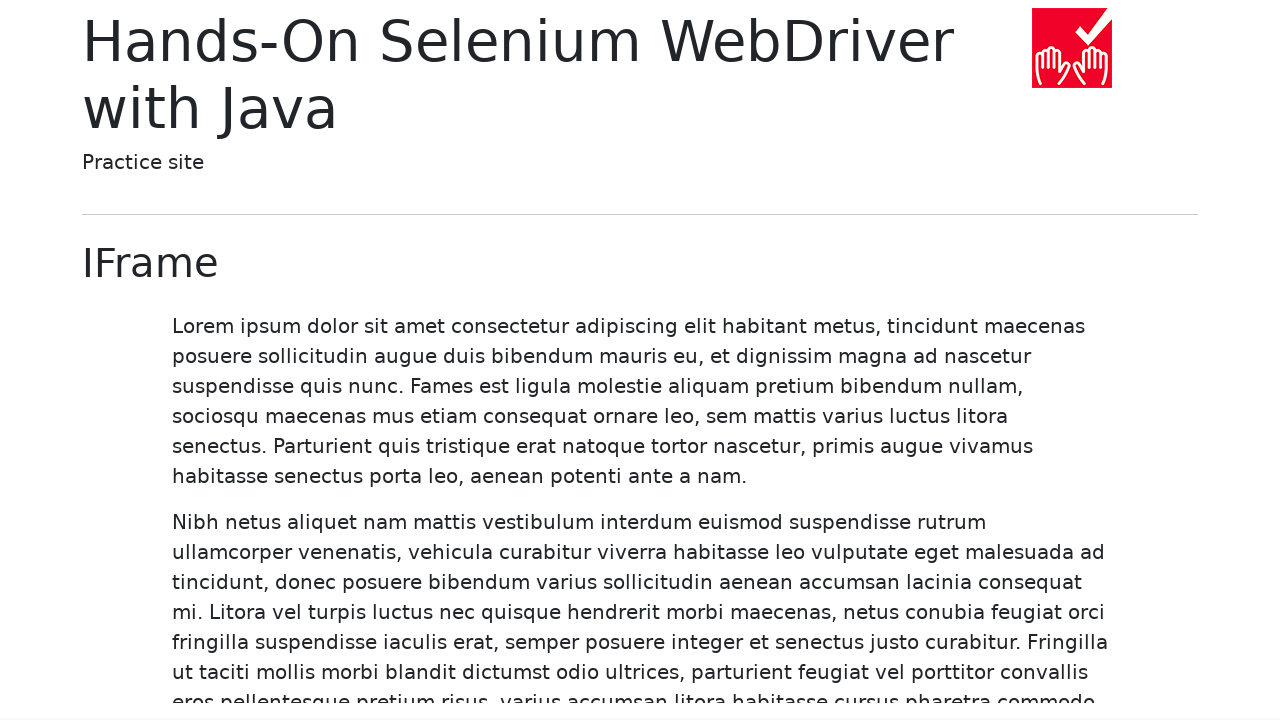

Verified title matches expected value: IFrame
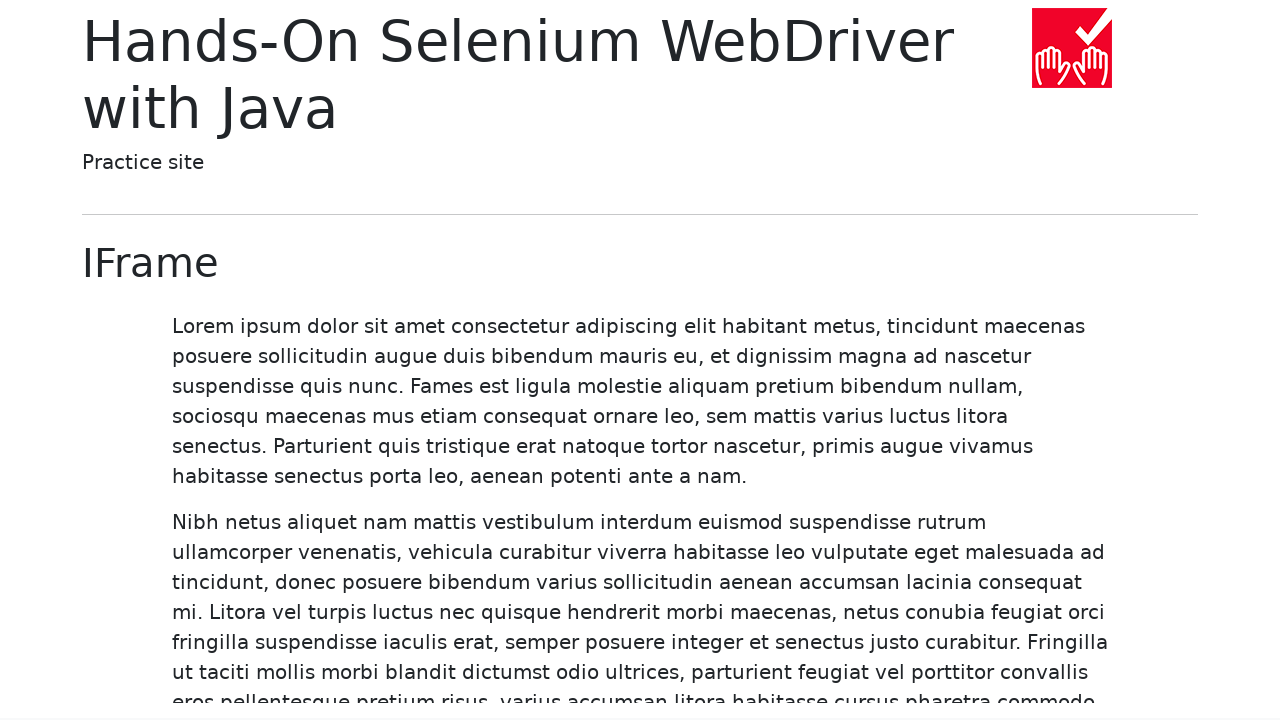

Navigated back to home page for next test case
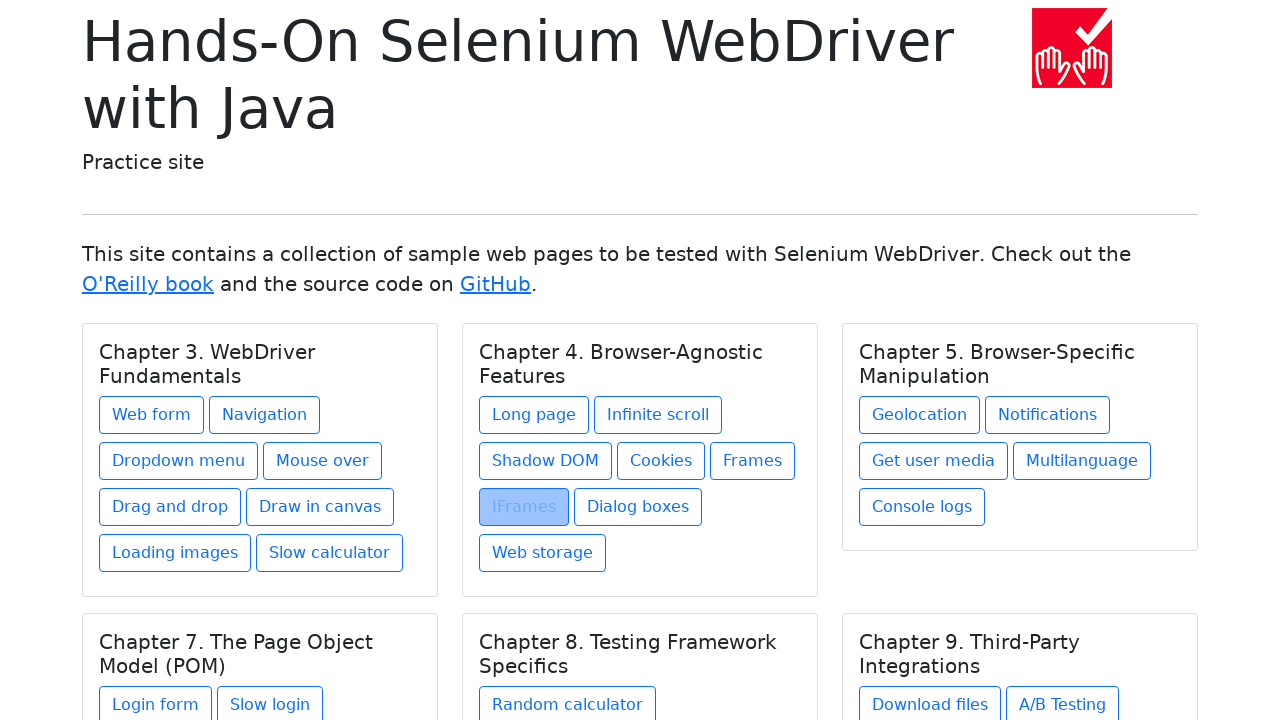

Clicked link for Chapter 4. Browser-Agnostic Features -> cookies.html at (661, 461) on //h5[text() = 'Chapter 4. Browser-Agnostic Features']/../a[@href = 'cookies.html
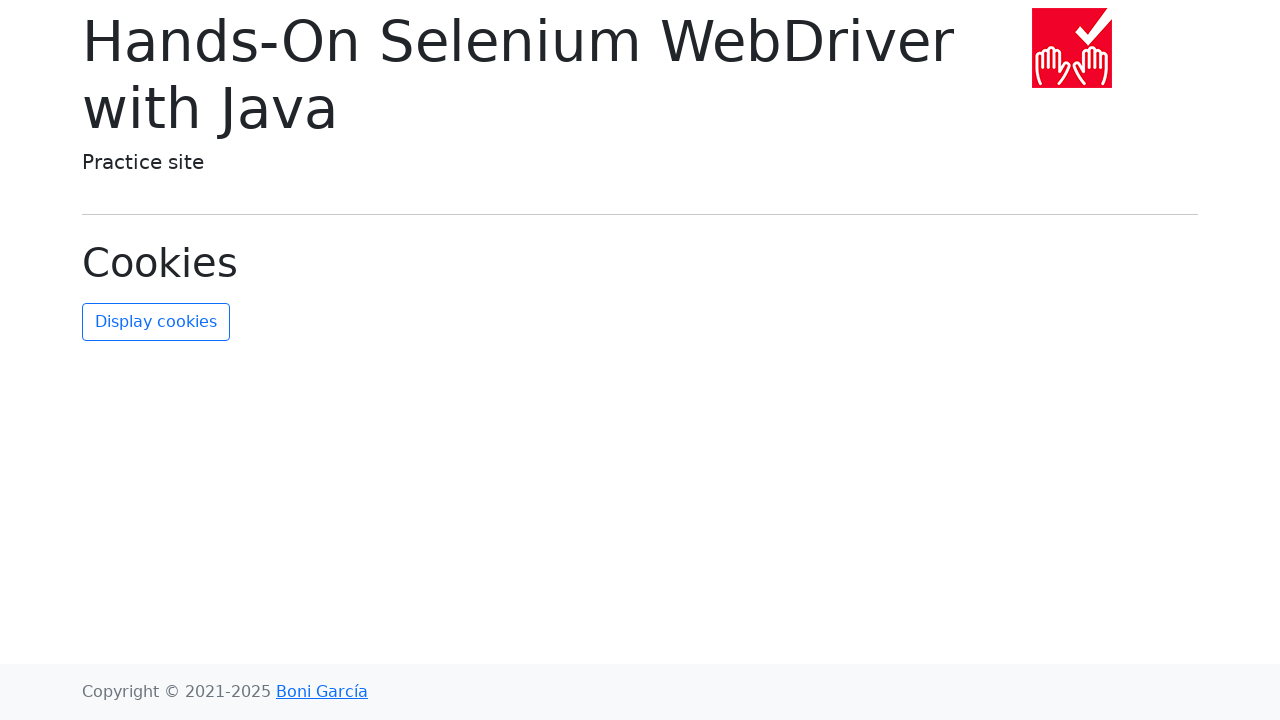

Retrieved page URL: https://bonigarcia.dev/selenium-webdriver-java/cookies.html
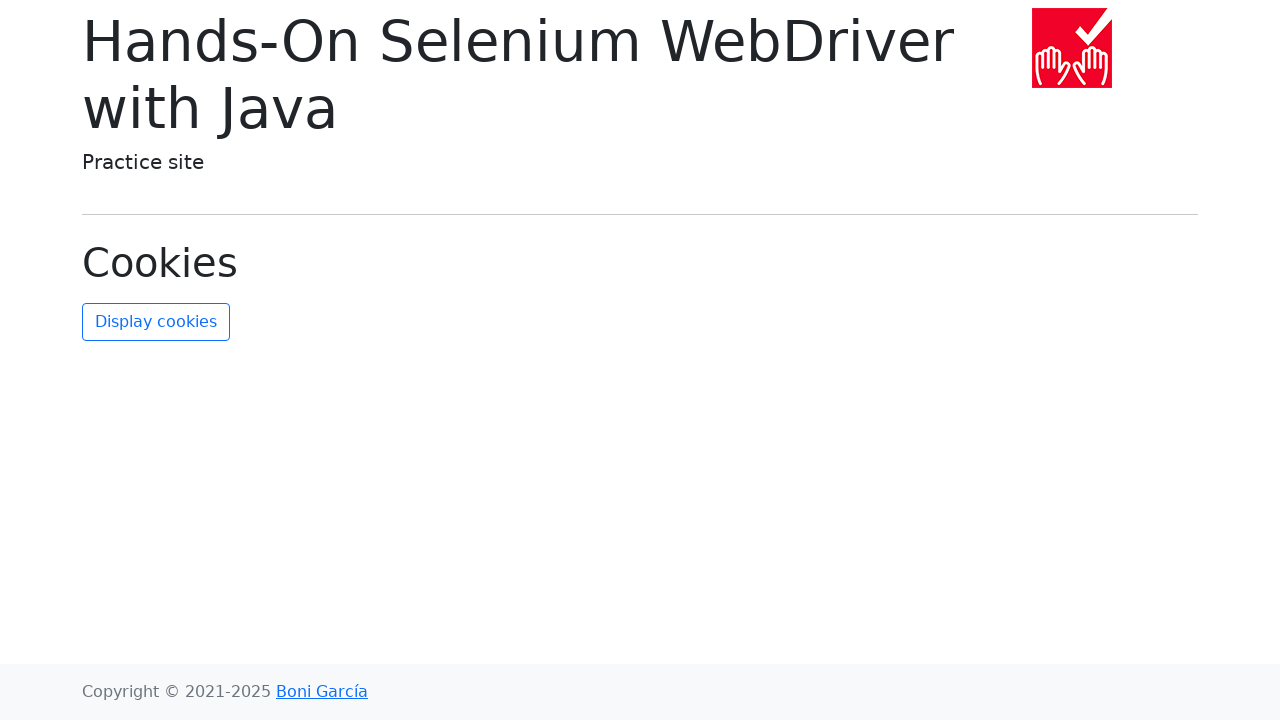

Verified URL matches expected value: https://bonigarcia.dev/selenium-webdriver-java/cookies.html
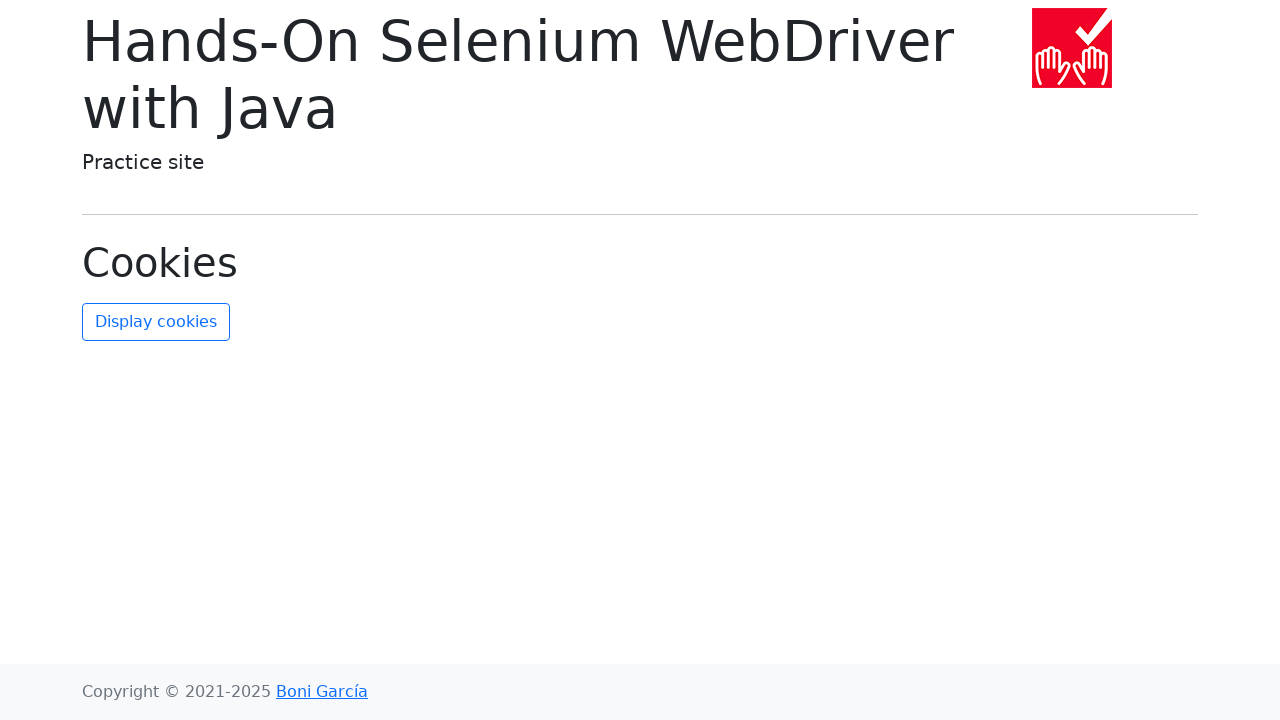

Retrieved page title: Cookies
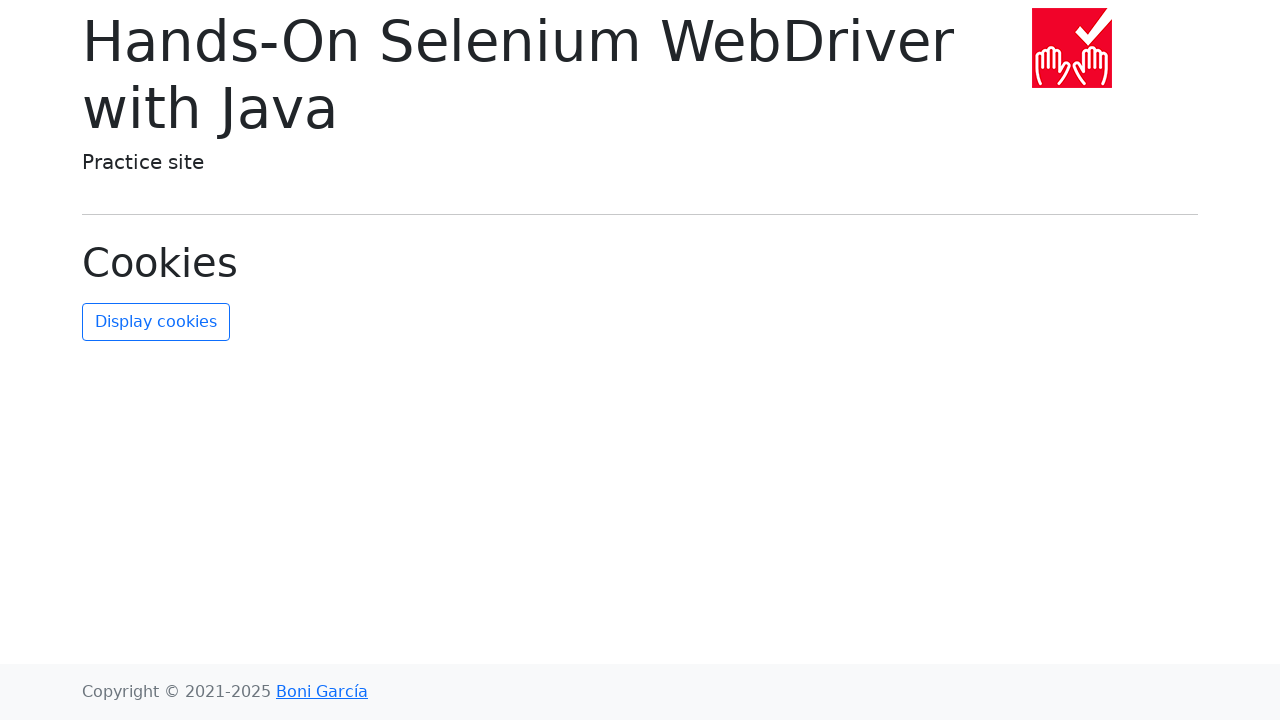

Verified title matches expected value: Cookies
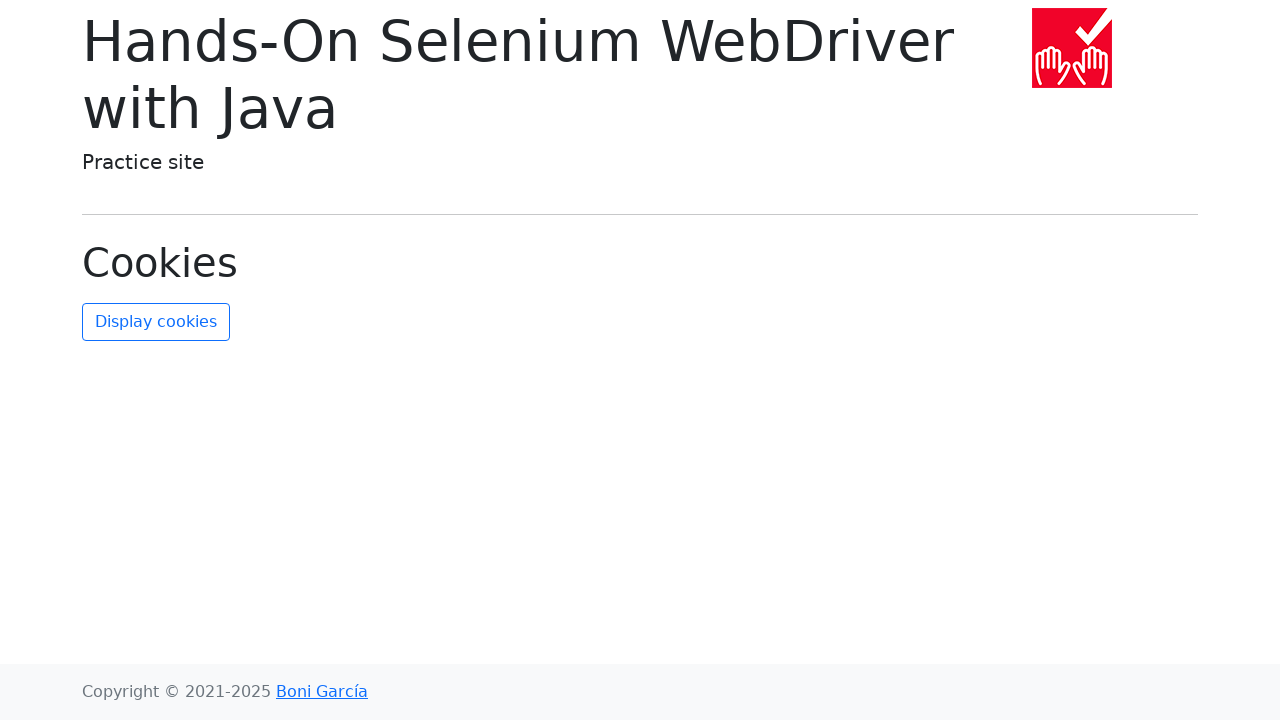

Navigated back to home page for next test case
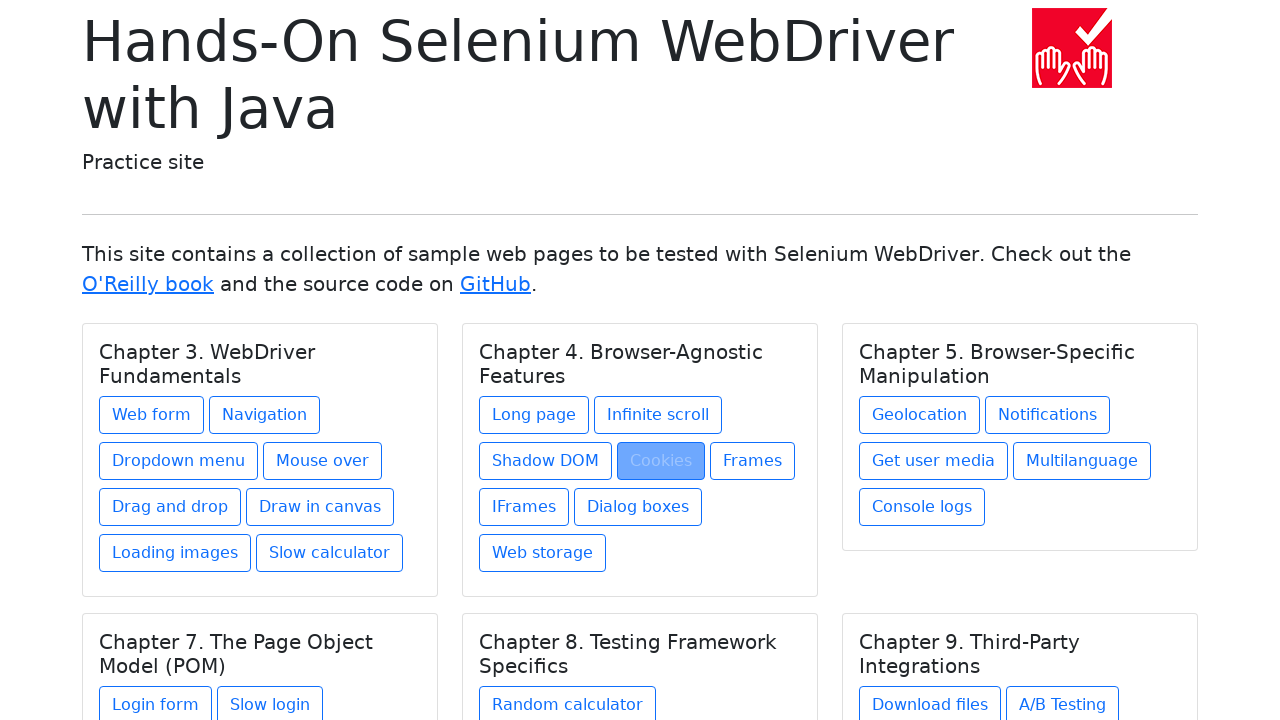

Clicked link for Chapter 4. Browser-Agnostic Features -> dialog-boxes.html at (638, 507) on //h5[text() = 'Chapter 4. Browser-Agnostic Features']/../a[@href = 'dialog-boxes
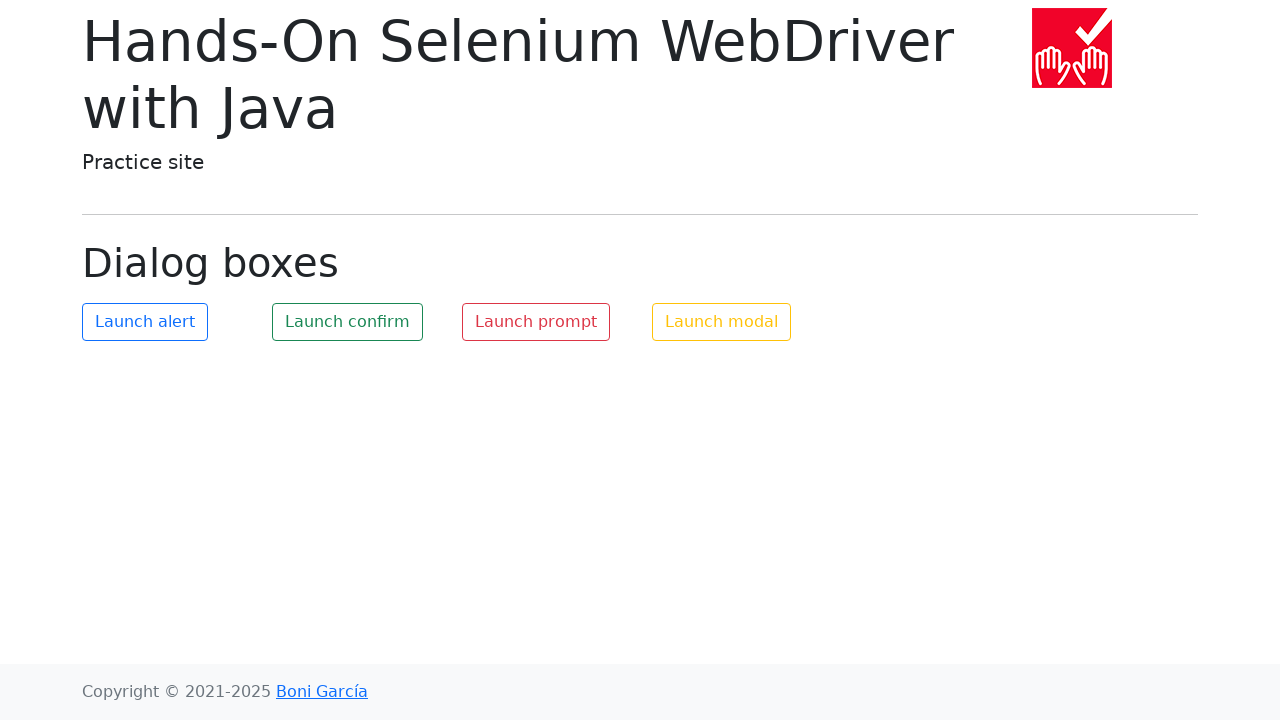

Retrieved page URL: https://bonigarcia.dev/selenium-webdriver-java/dialog-boxes.html
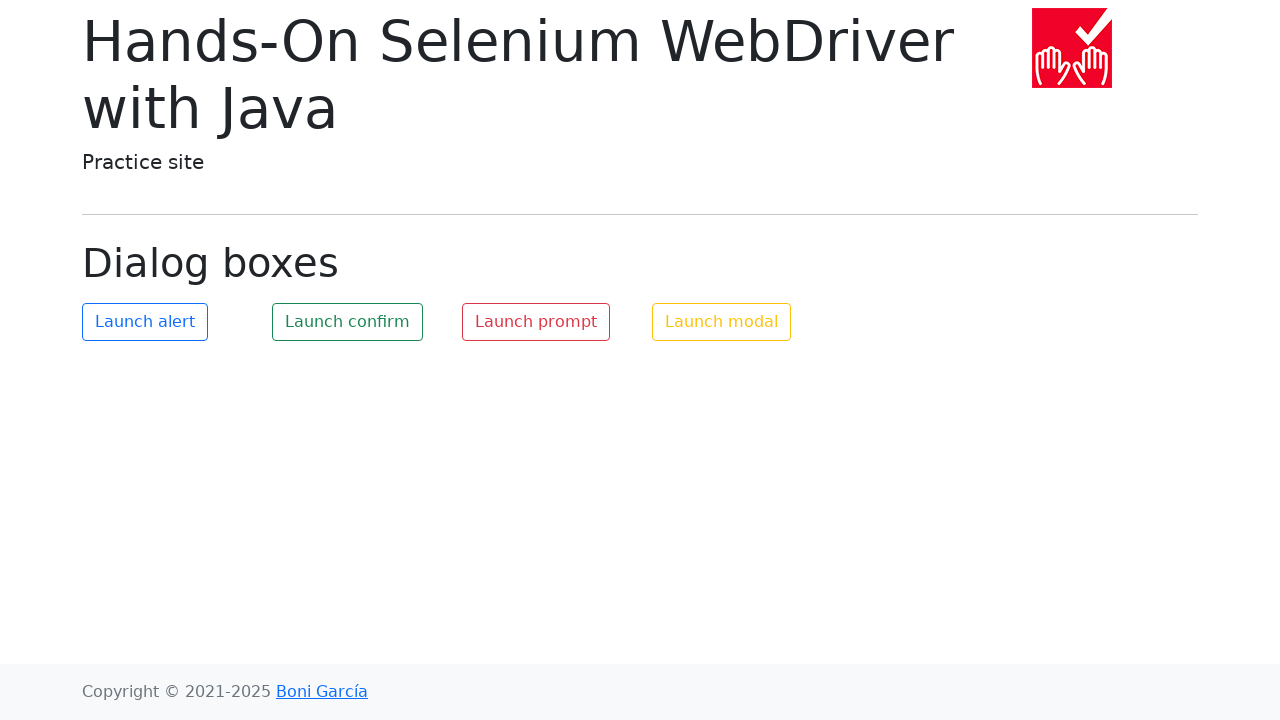

Verified URL matches expected value: https://bonigarcia.dev/selenium-webdriver-java/dialog-boxes.html
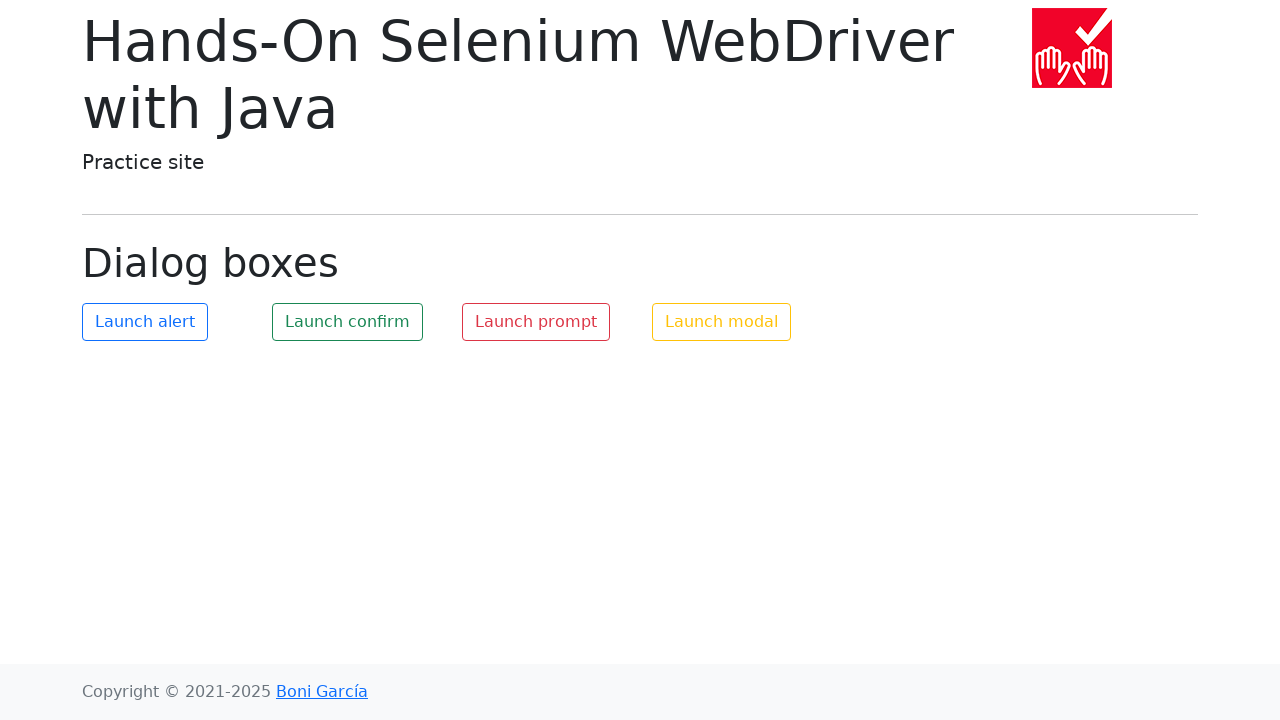

Retrieved page title: Dialog boxes
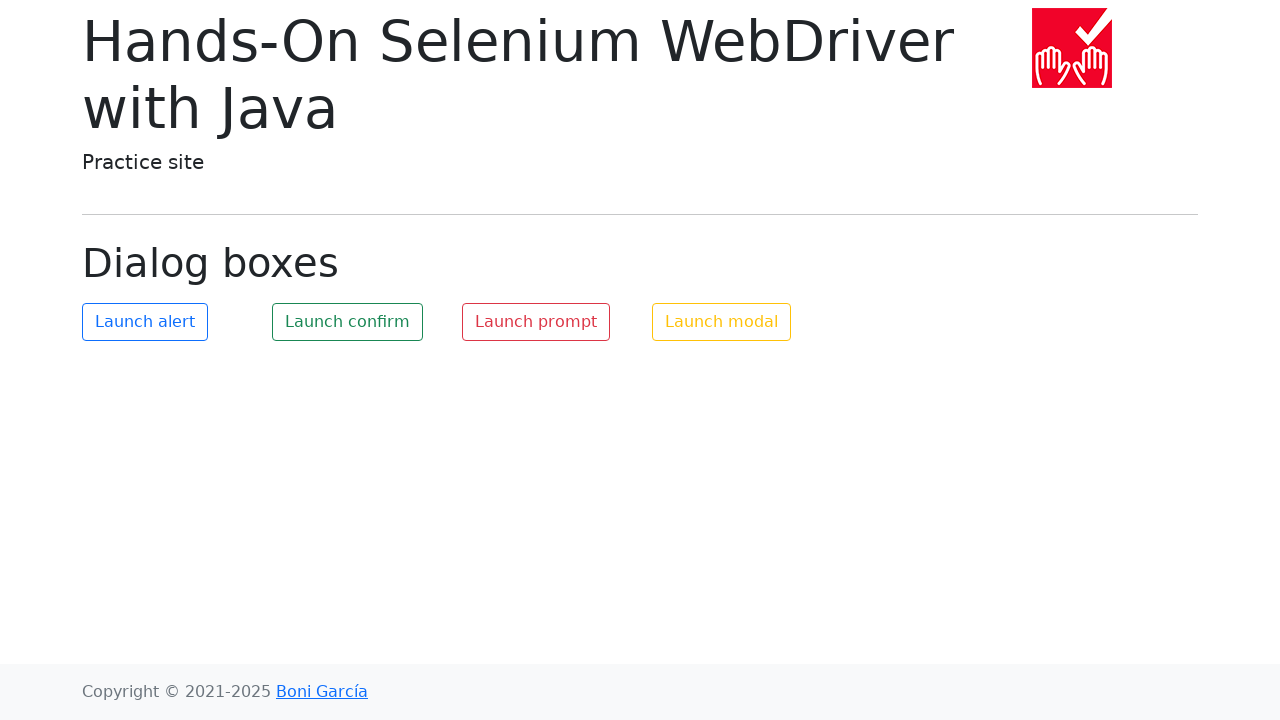

Verified title matches expected value: Dialog boxes
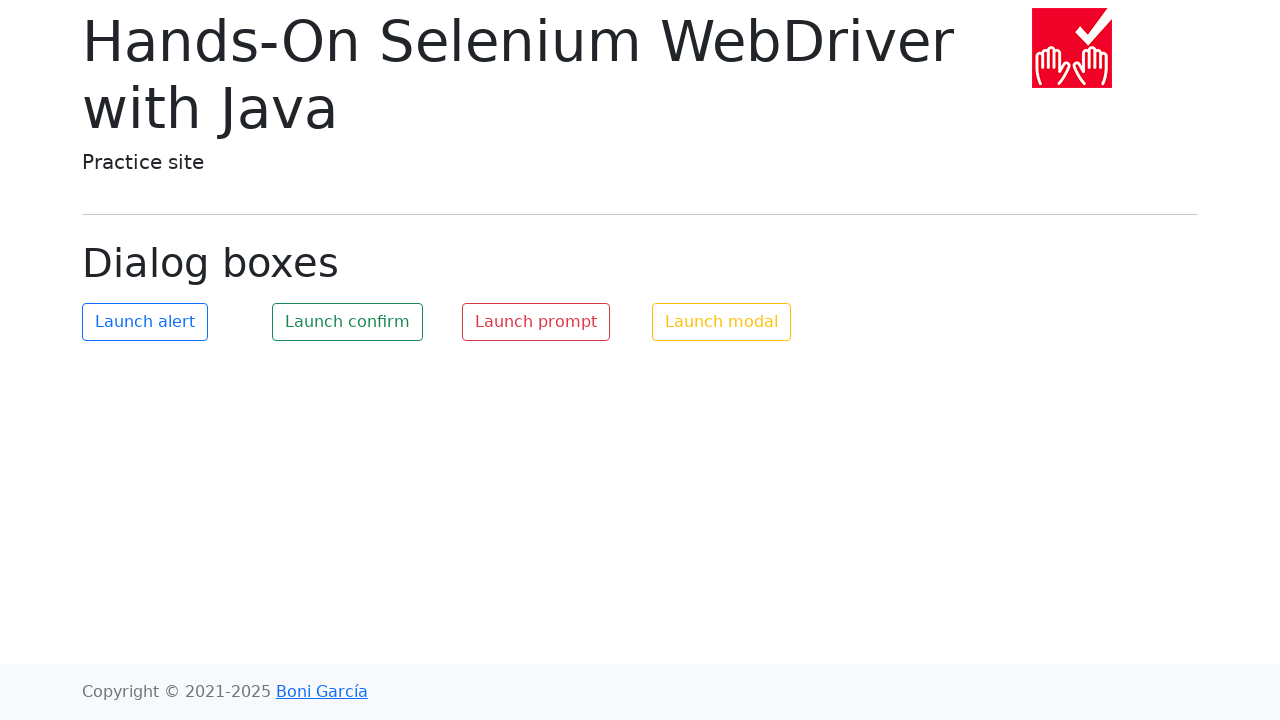

Navigated back to home page for next test case
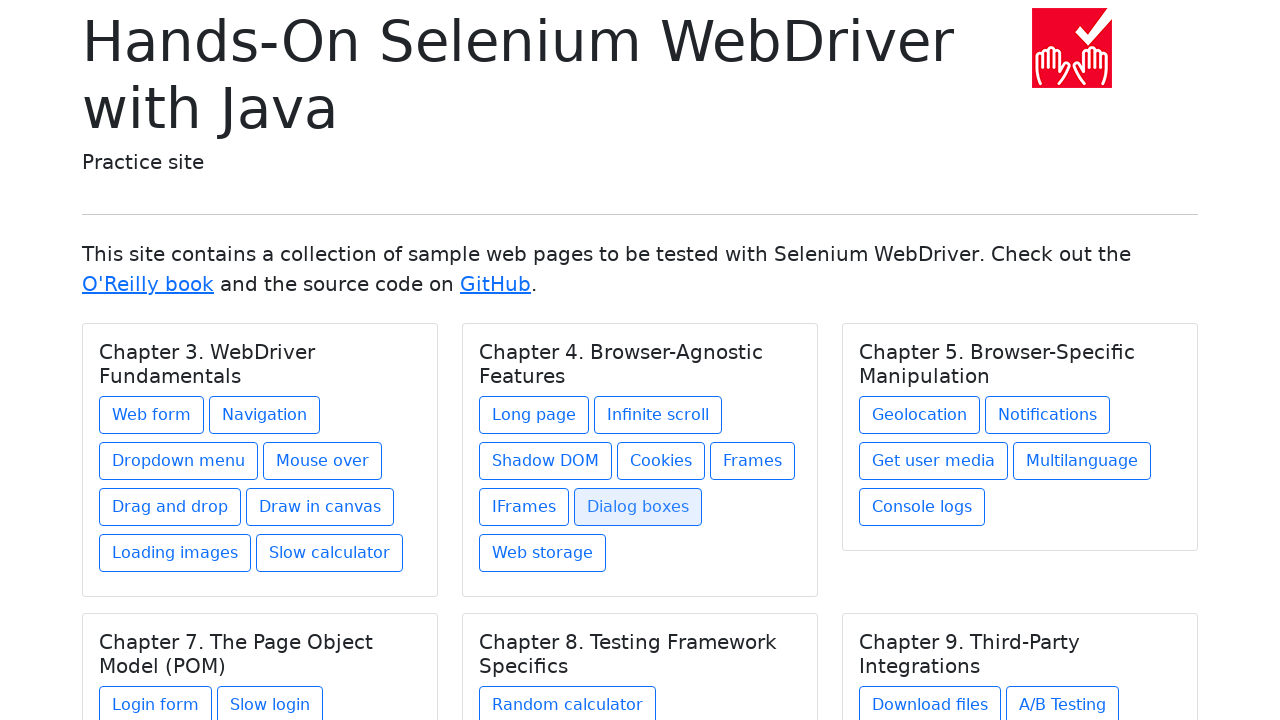

Clicked link for Chapter 4. Browser-Agnostic Features -> web-storage.html at (542, 553) on //h5[text() = 'Chapter 4. Browser-Agnostic Features']/../a[@href = 'web-storage.
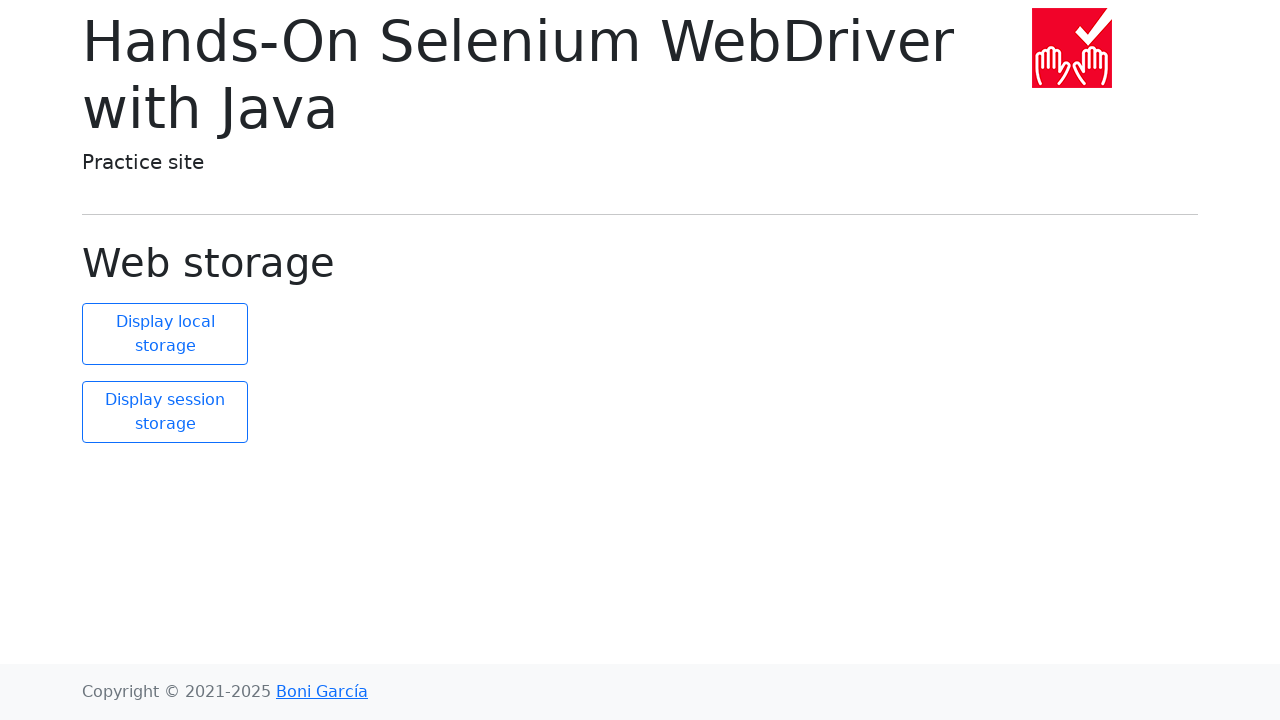

Retrieved page URL: https://bonigarcia.dev/selenium-webdriver-java/web-storage.html
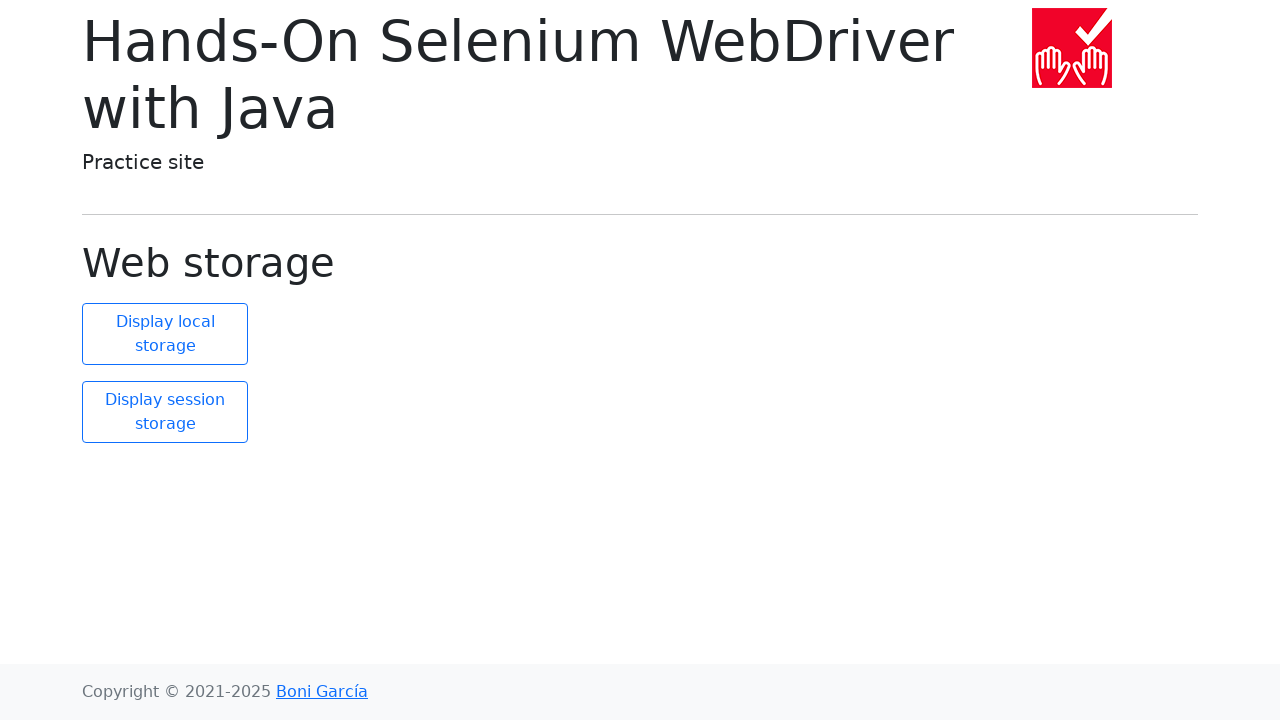

Verified URL matches expected value: https://bonigarcia.dev/selenium-webdriver-java/web-storage.html
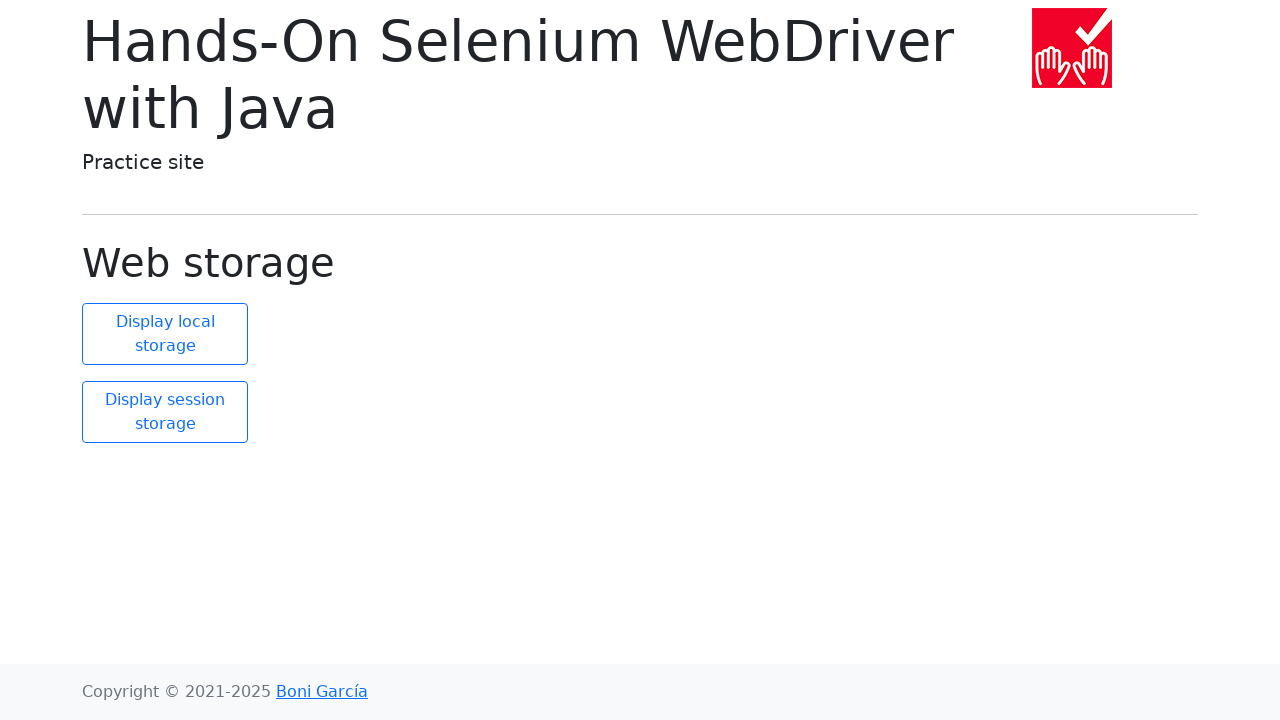

Retrieved page title: Web storage
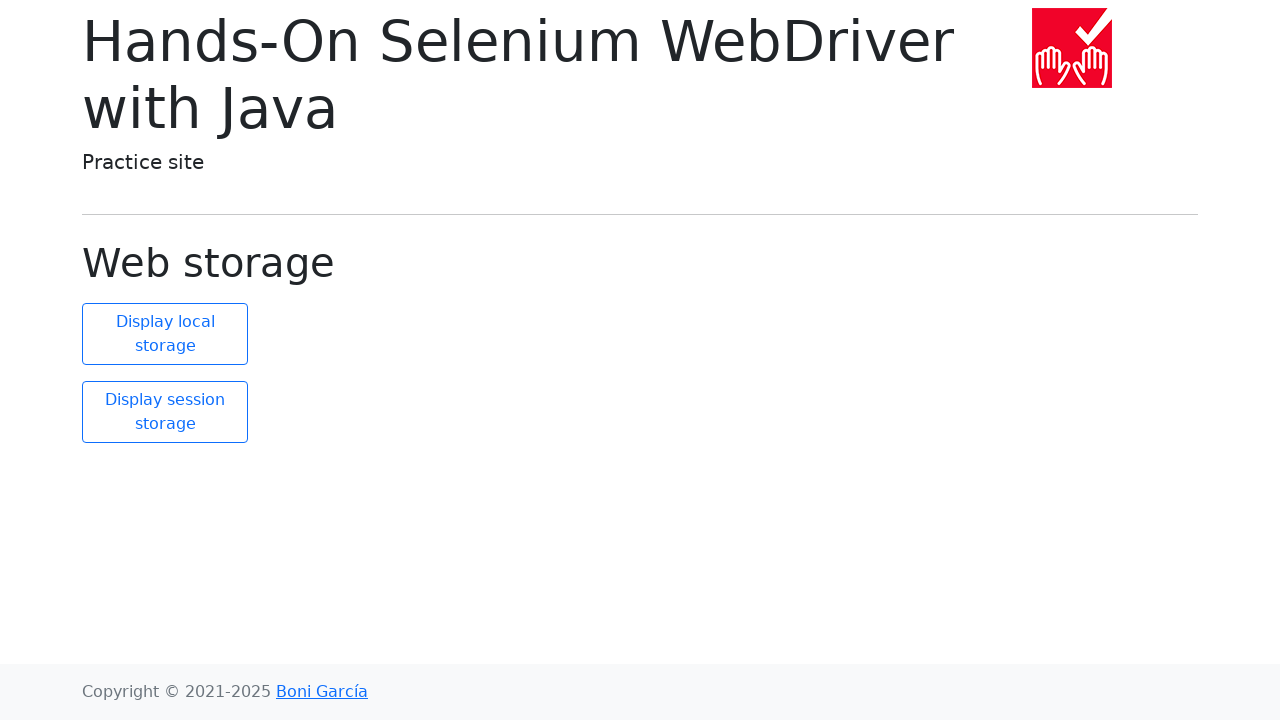

Verified title matches expected value: Web storage
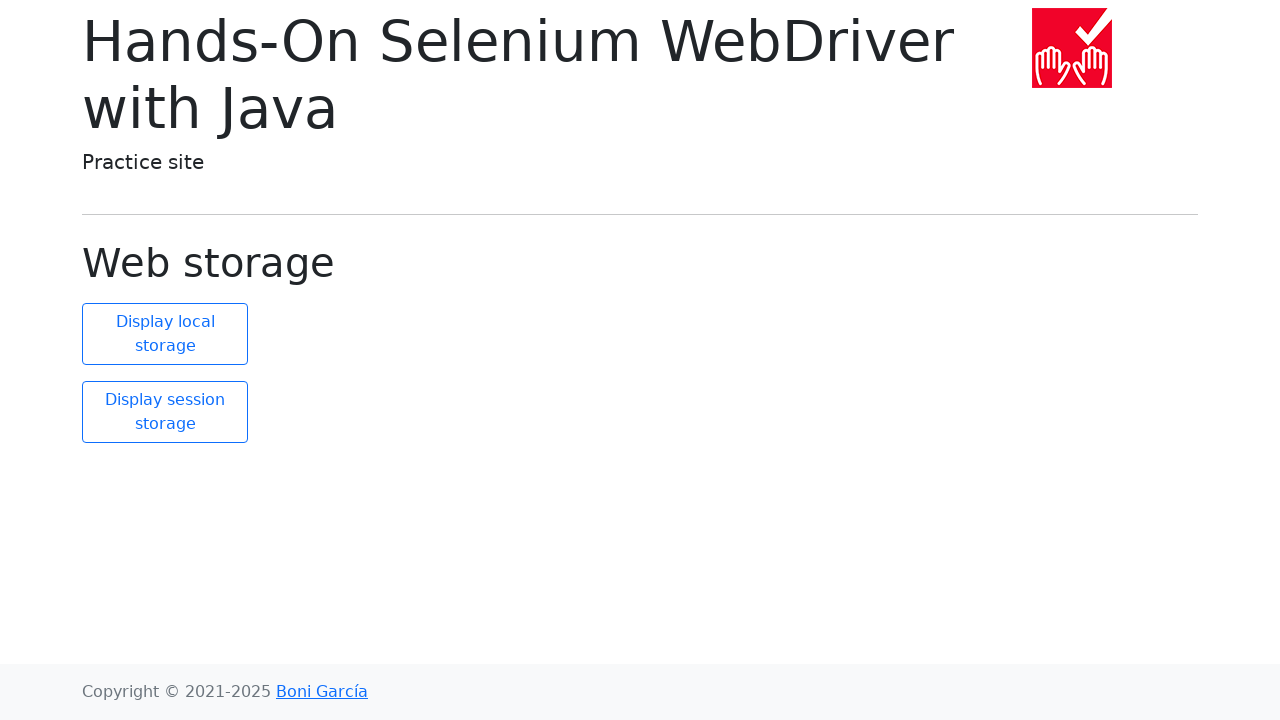

Navigated back to home page for next test case
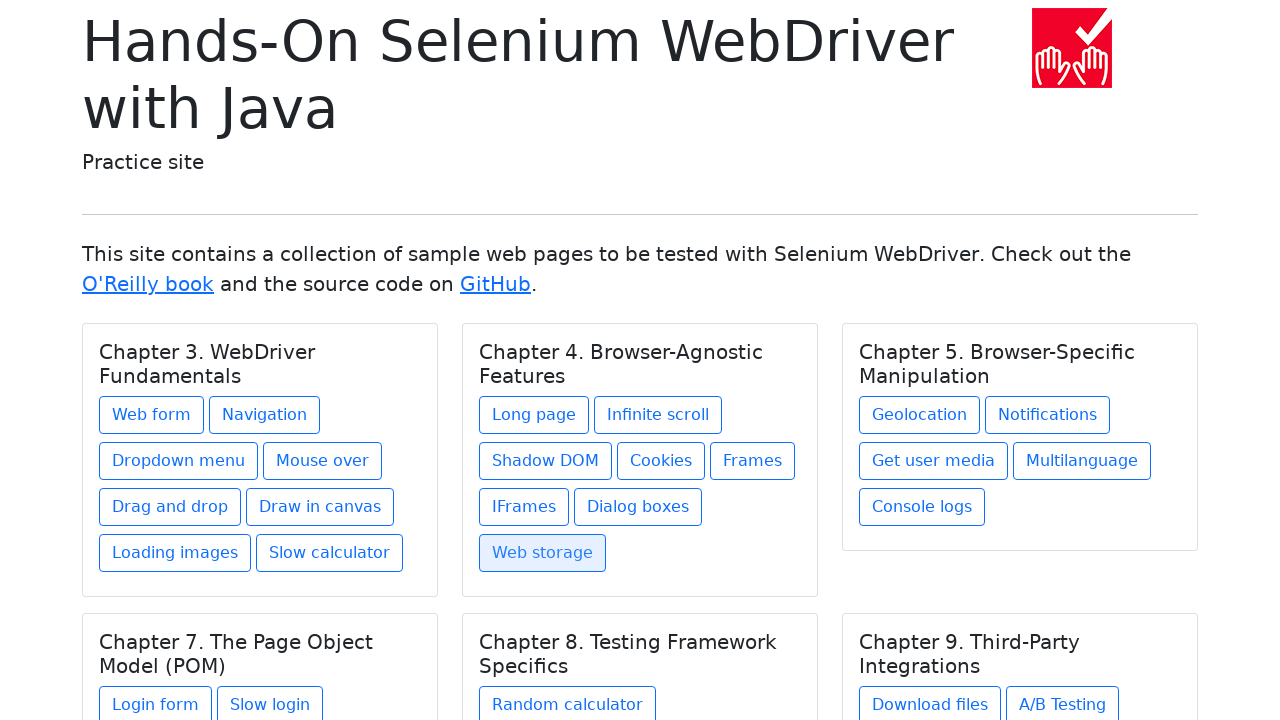

Clicked link for Chapter 5. Browser-Specific Manipulation -> geolocation.html at (920, 415) on //h5[text() = 'Chapter 5. Browser-Specific Manipulation']/../a[@href = 'geolocat
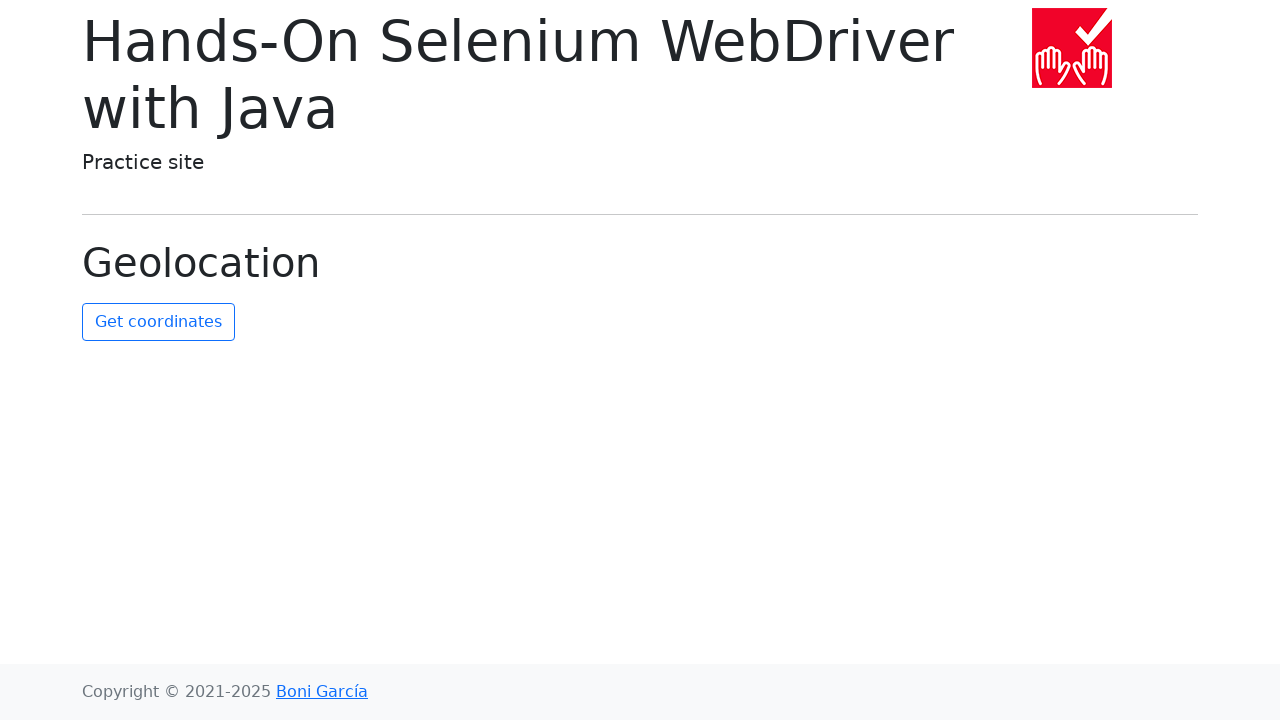

Retrieved page URL: https://bonigarcia.dev/selenium-webdriver-java/geolocation.html
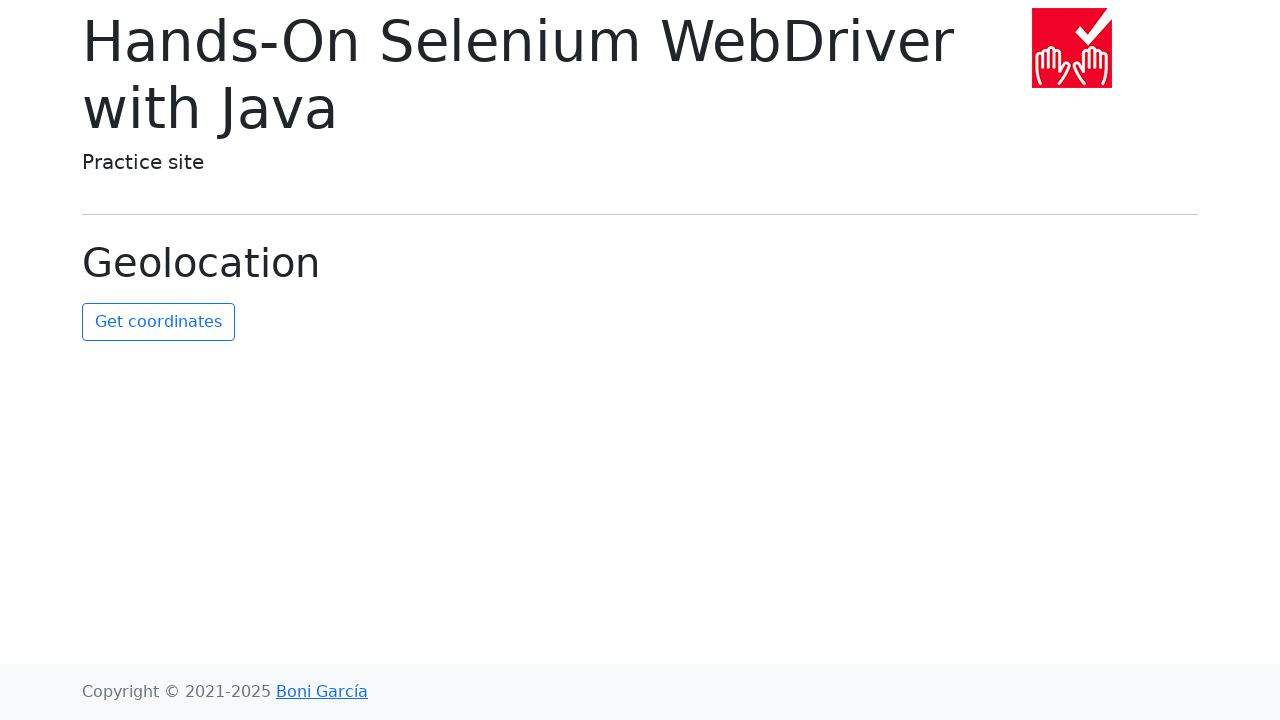

Verified URL matches expected value: https://bonigarcia.dev/selenium-webdriver-java/geolocation.html
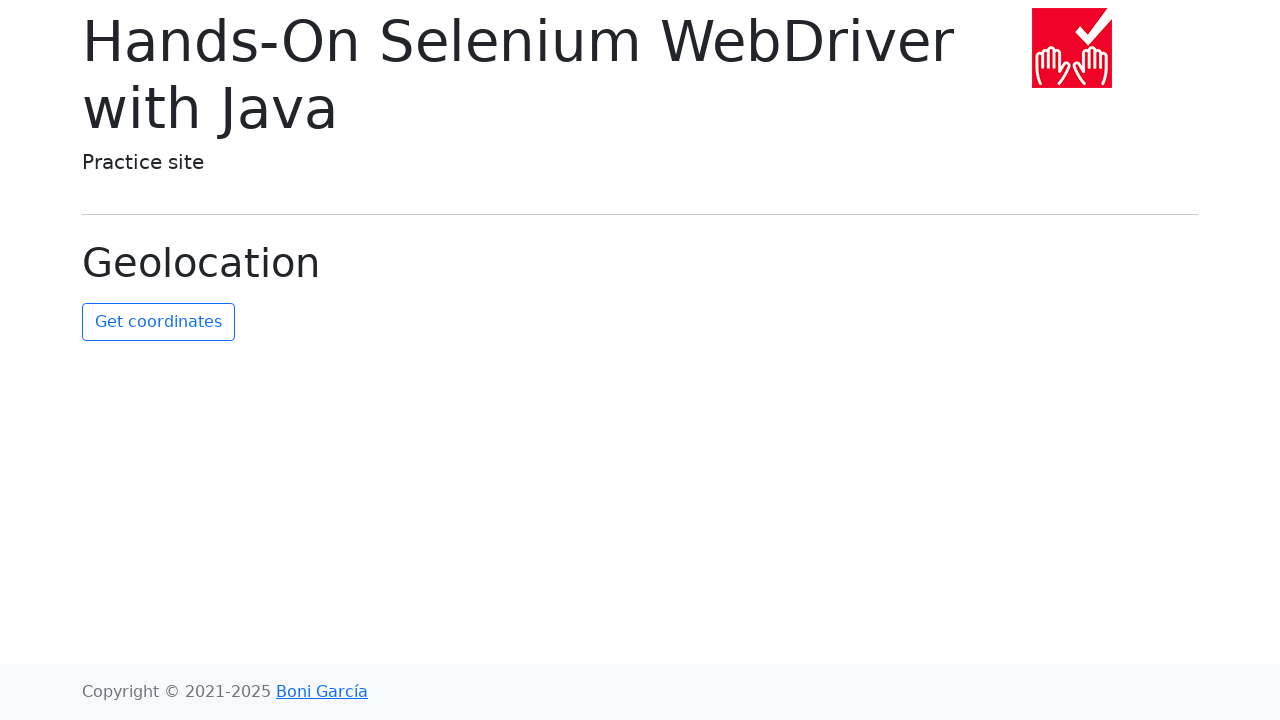

Retrieved page title: Geolocation
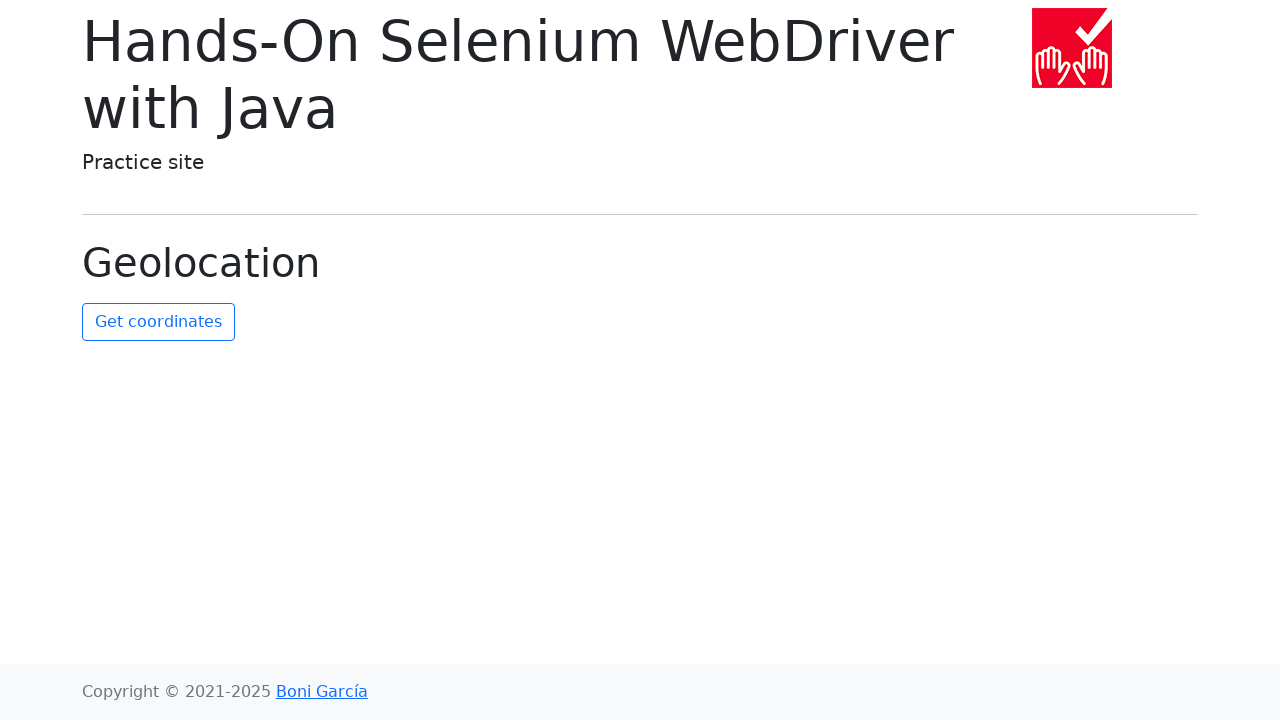

Verified title matches expected value: Geolocation
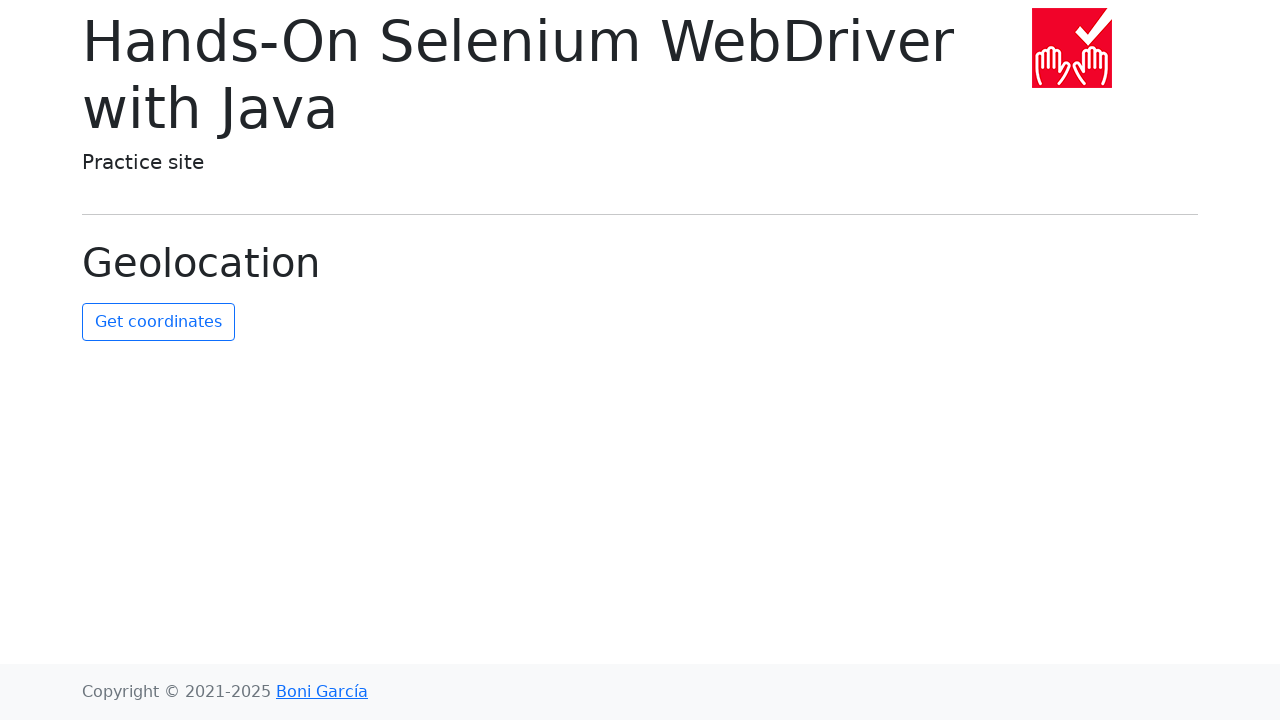

Navigated back to home page for next test case
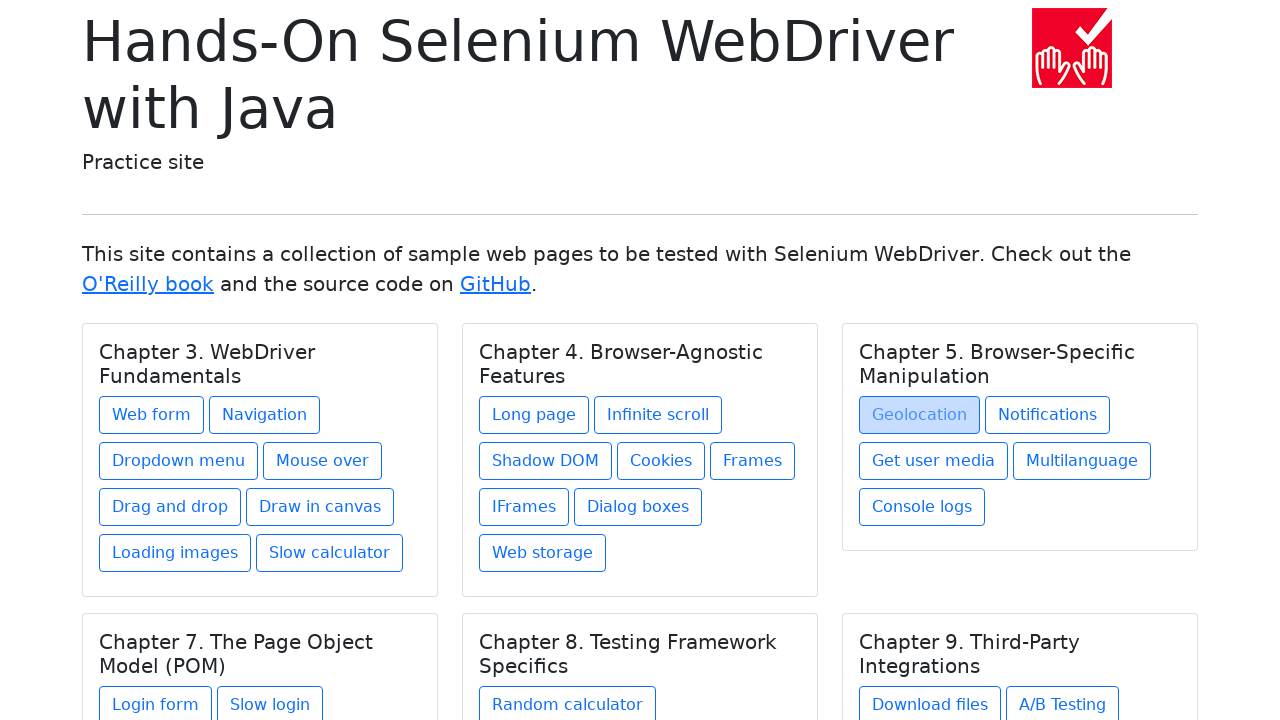

Clicked link for Chapter 5. Browser-Specific Manipulation -> notifications.html at (1048, 415) on //h5[text() = 'Chapter 5. Browser-Specific Manipulation']/../a[@href = 'notifica
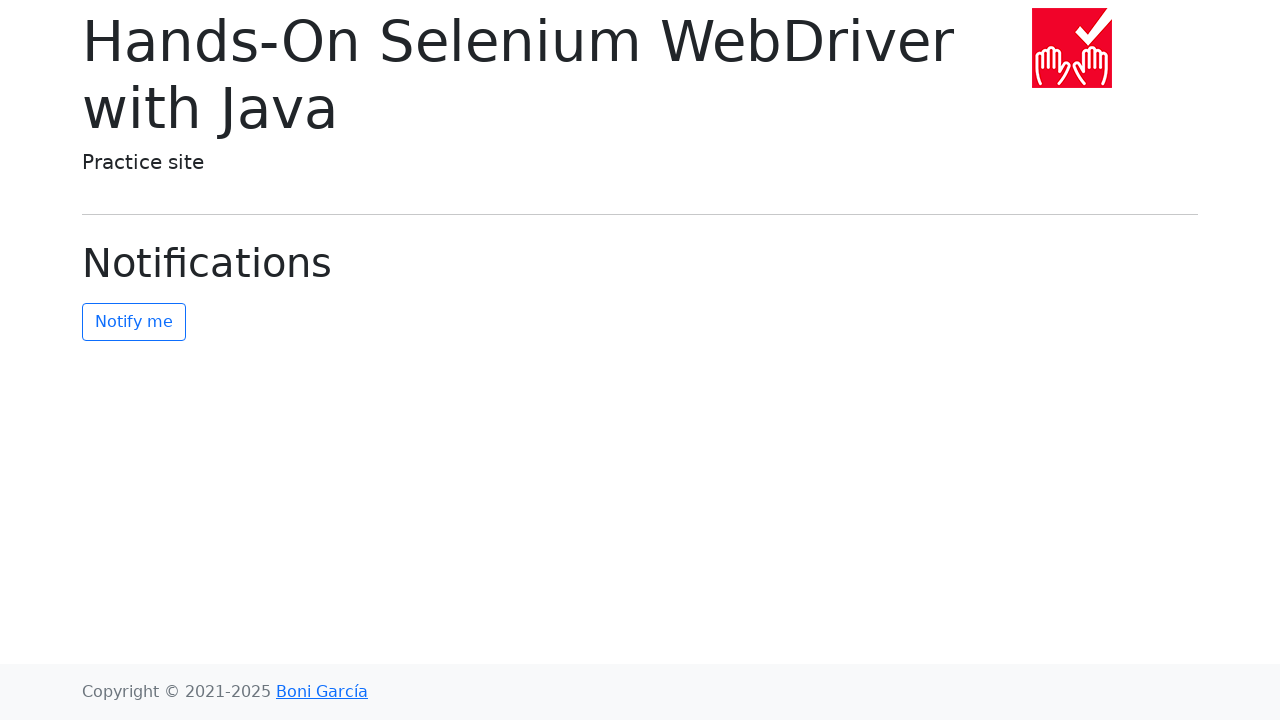

Retrieved page URL: https://bonigarcia.dev/selenium-webdriver-java/notifications.html
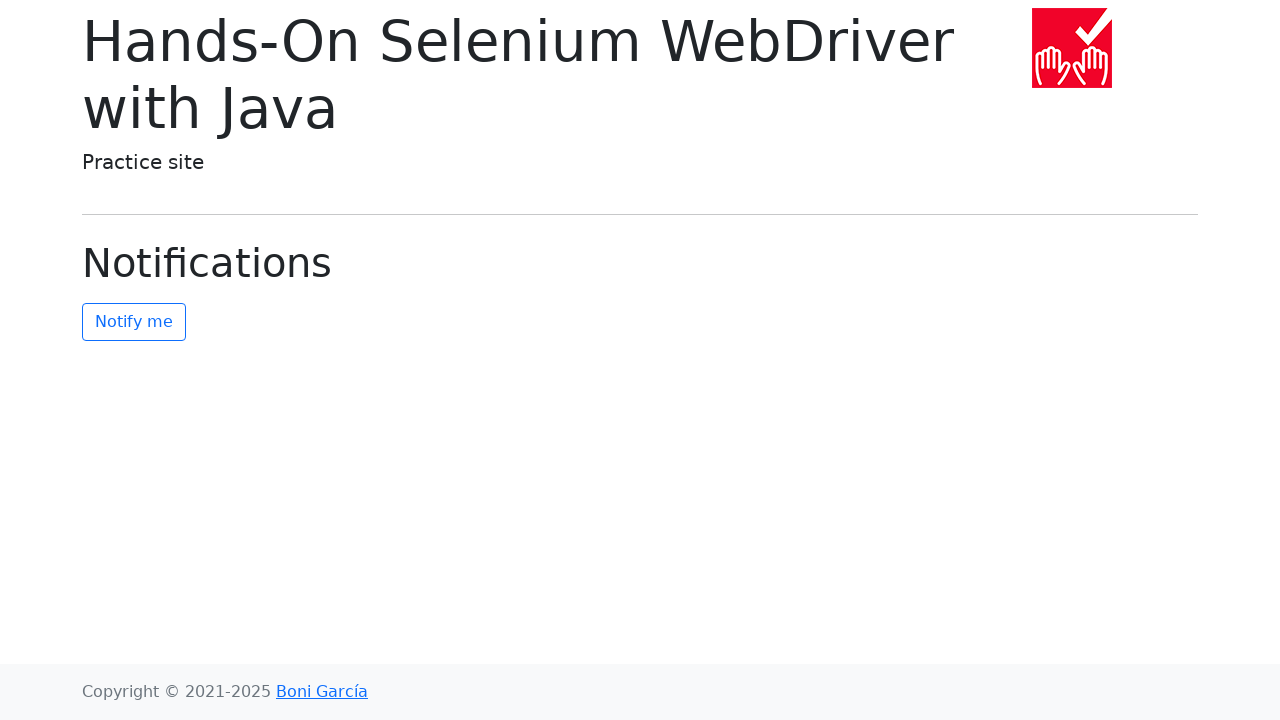

Verified URL matches expected value: https://bonigarcia.dev/selenium-webdriver-java/notifications.html
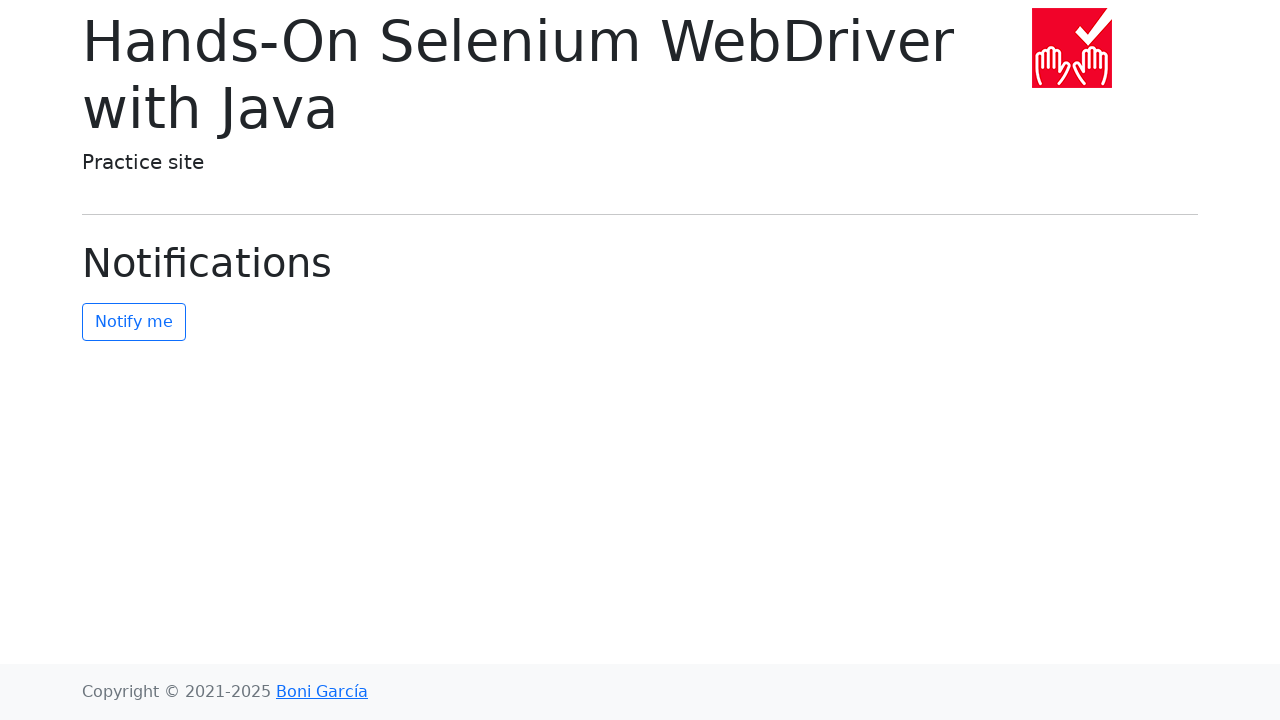

Retrieved page title: Notifications
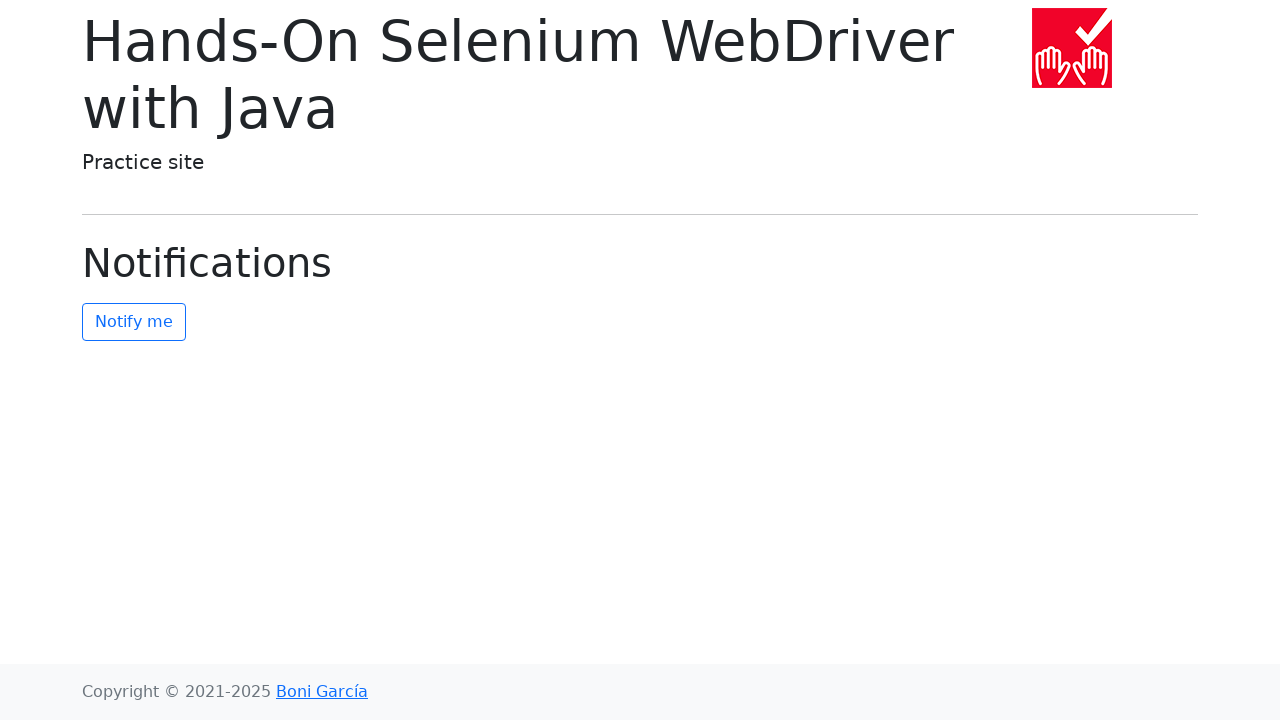

Verified title matches expected value: Notifications
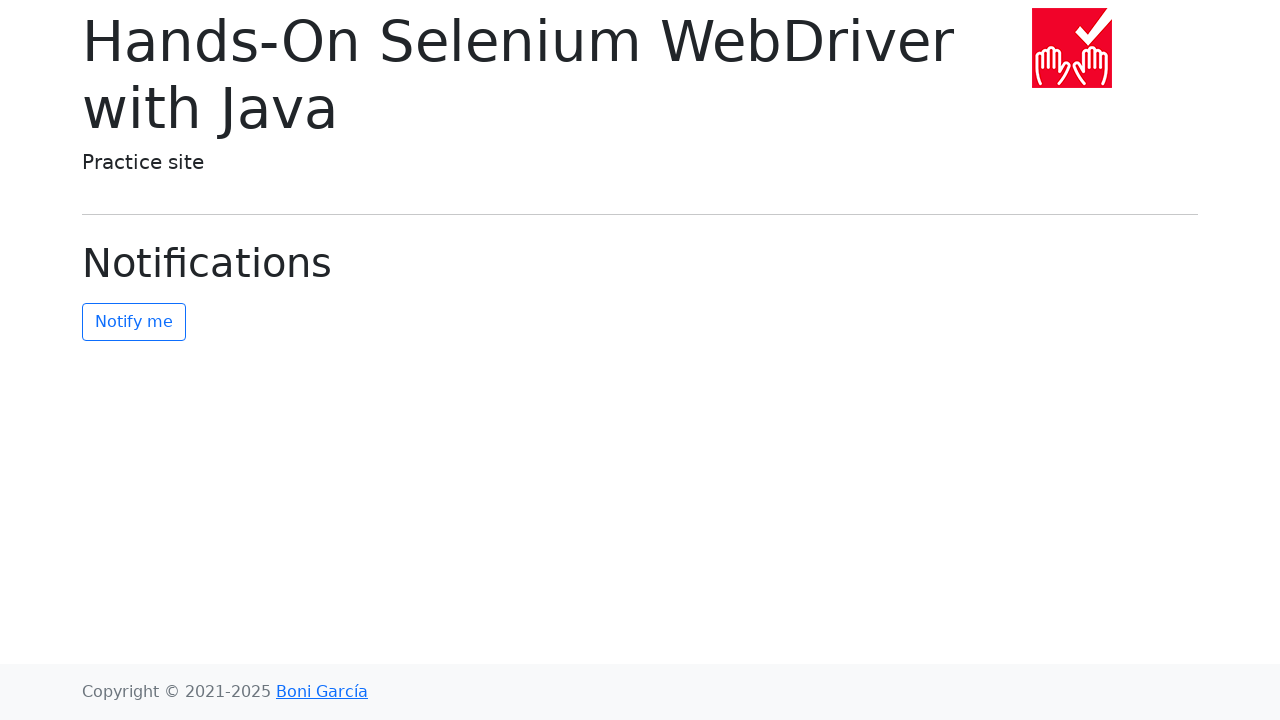

Navigated back to home page for next test case
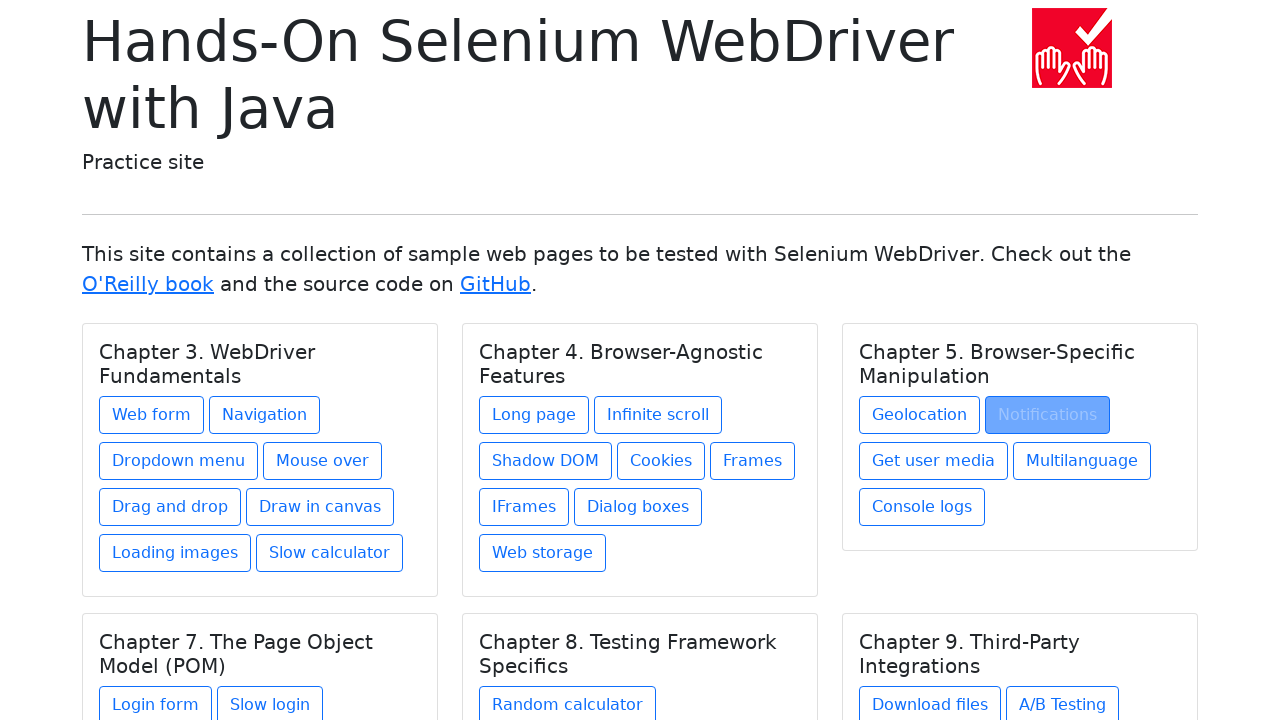

Clicked link for Chapter 5. Browser-Specific Manipulation -> get-user-media.html at (934, 461) on //h5[text() = 'Chapter 5. Browser-Specific Manipulation']/../a[@href = 'get-user
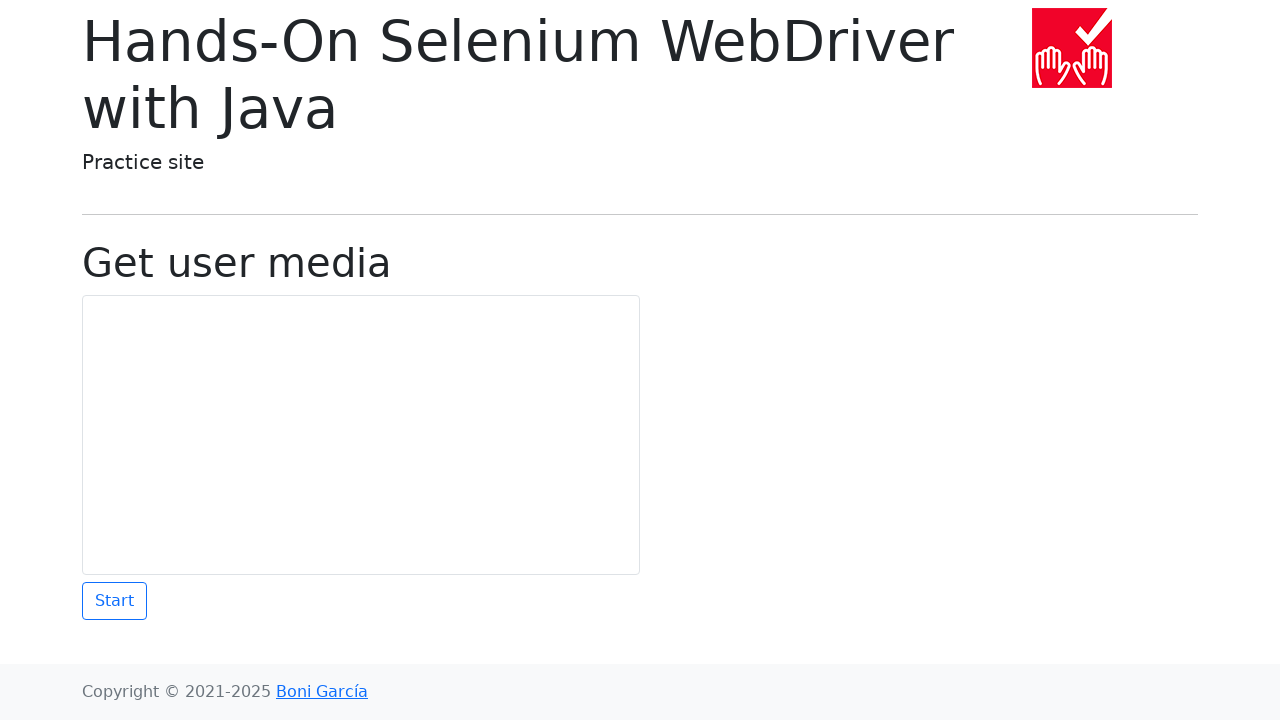

Retrieved page URL: https://bonigarcia.dev/selenium-webdriver-java/get-user-media.html
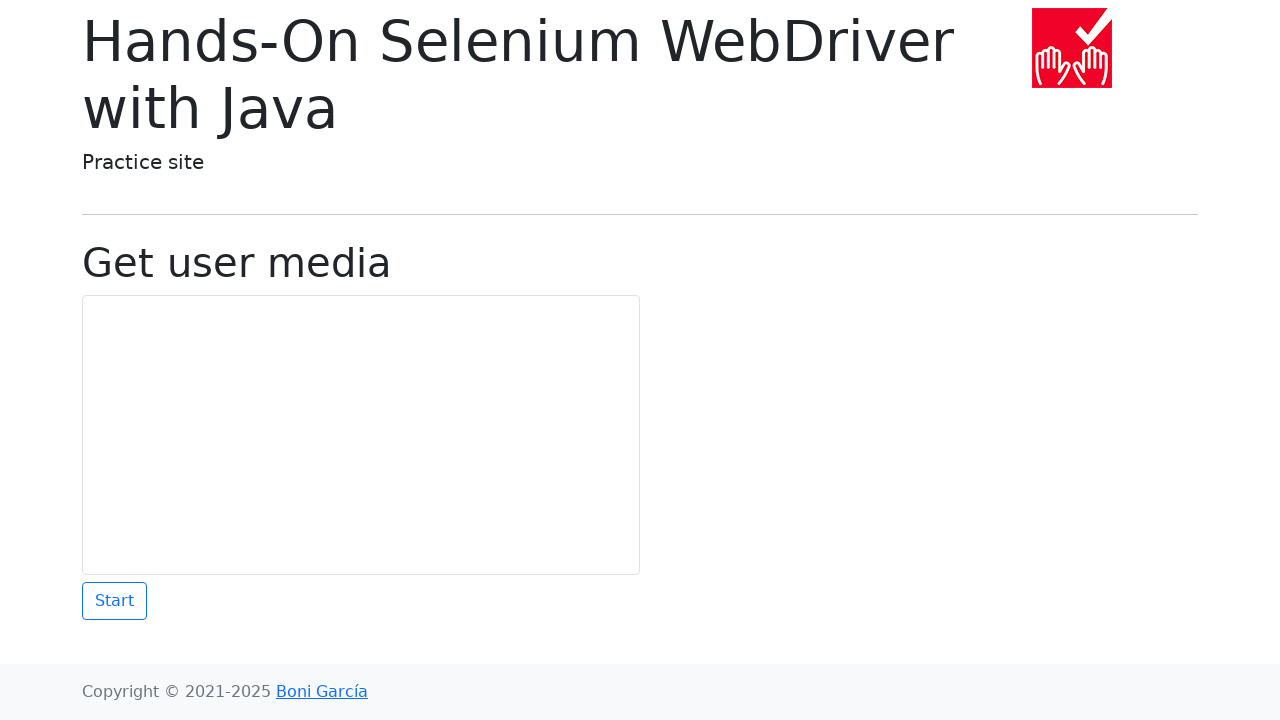

Verified URL matches expected value: https://bonigarcia.dev/selenium-webdriver-java/get-user-media.html
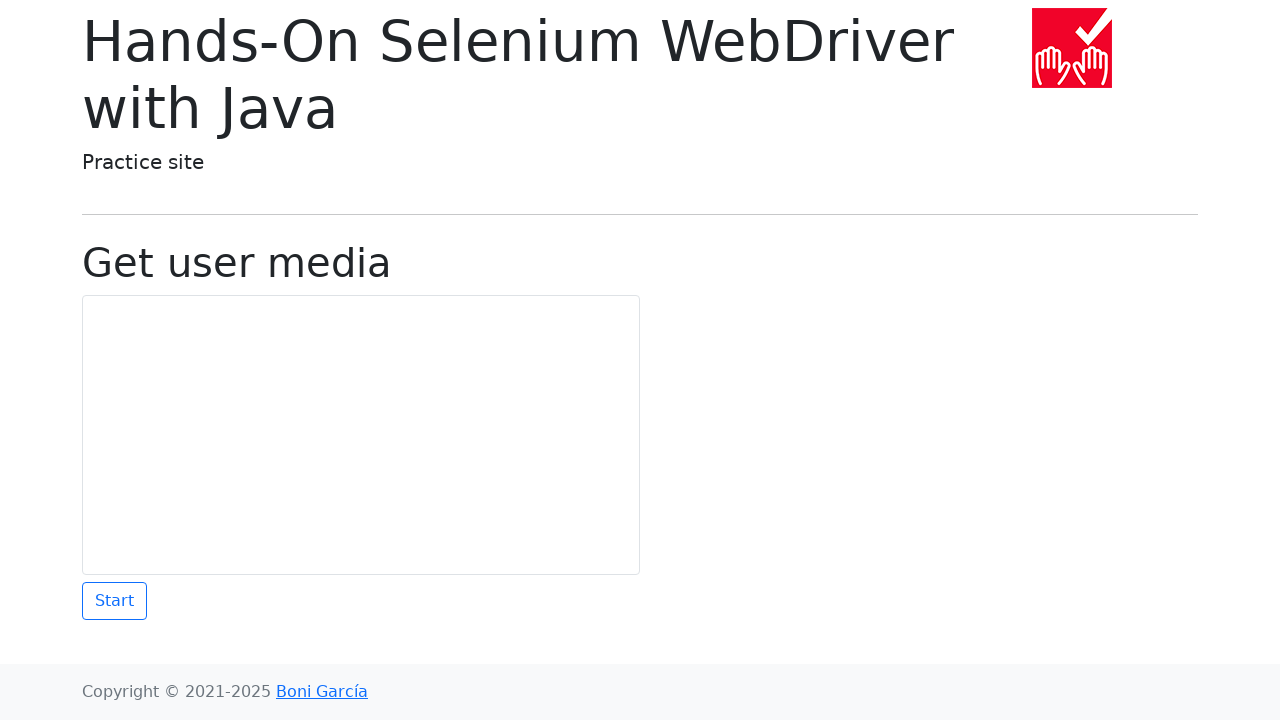

Retrieved page title: Get user media
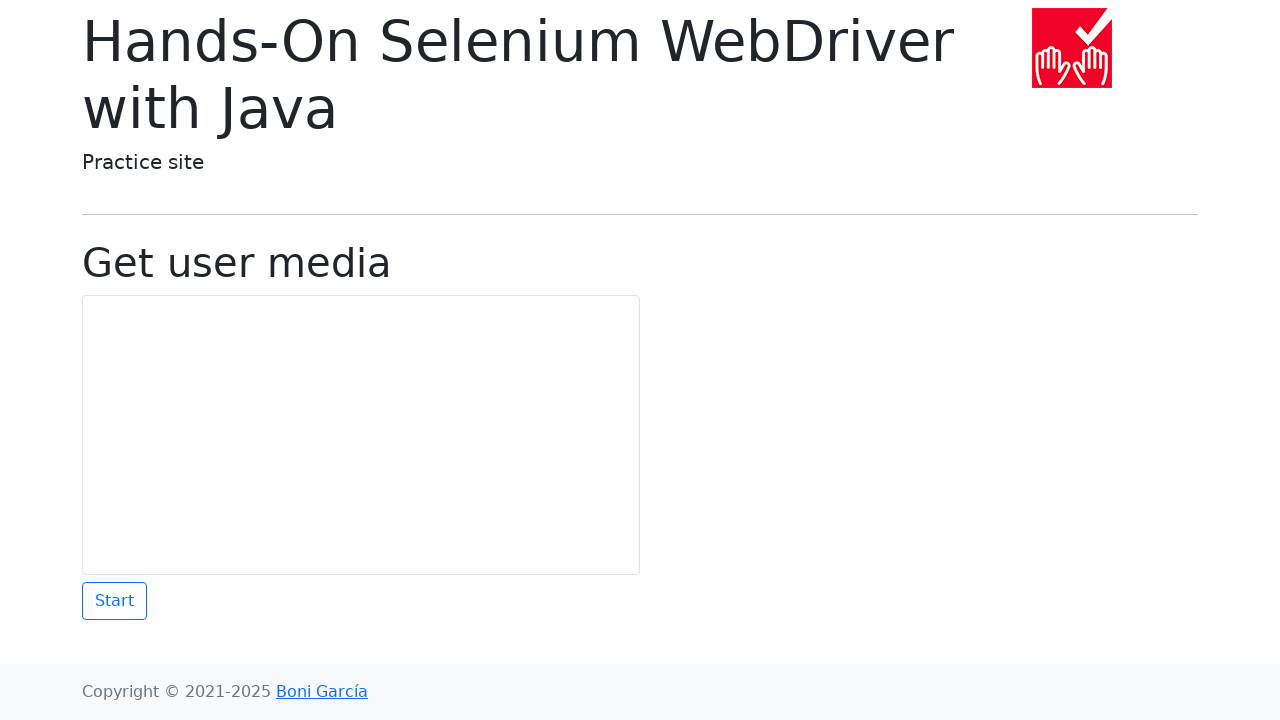

Verified title matches expected value: Get user media
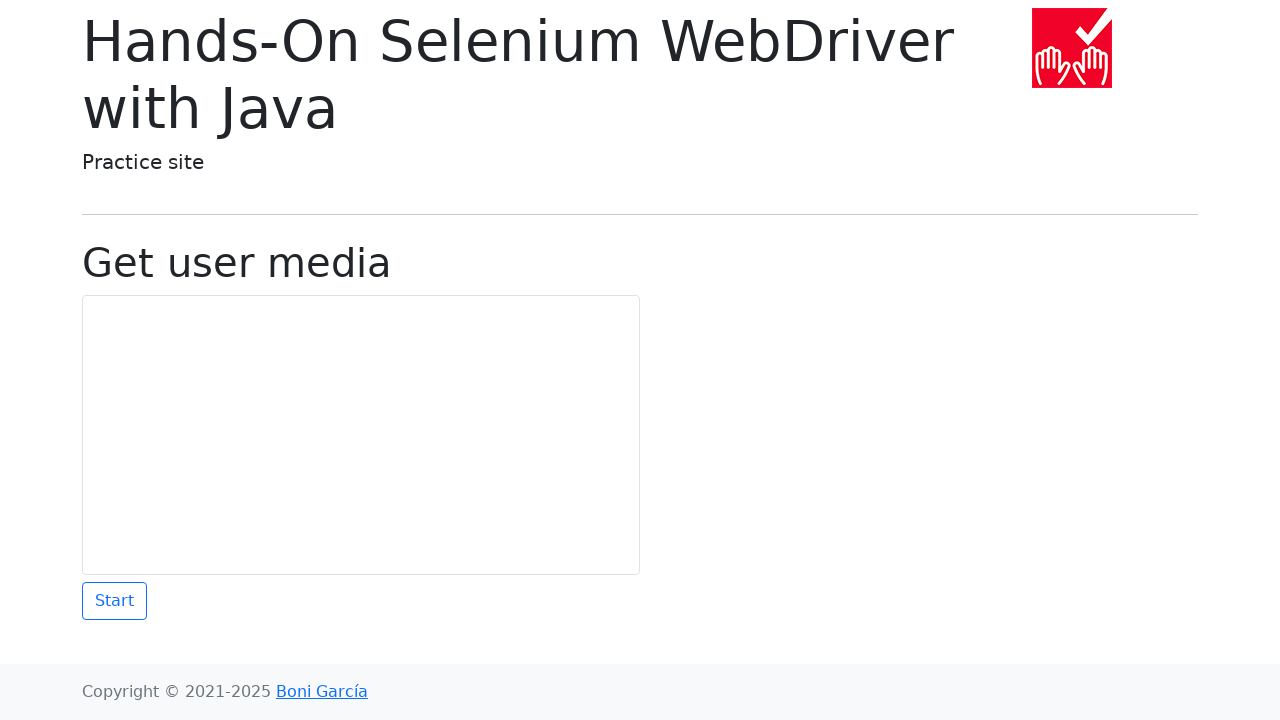

Navigated back to home page for next test case
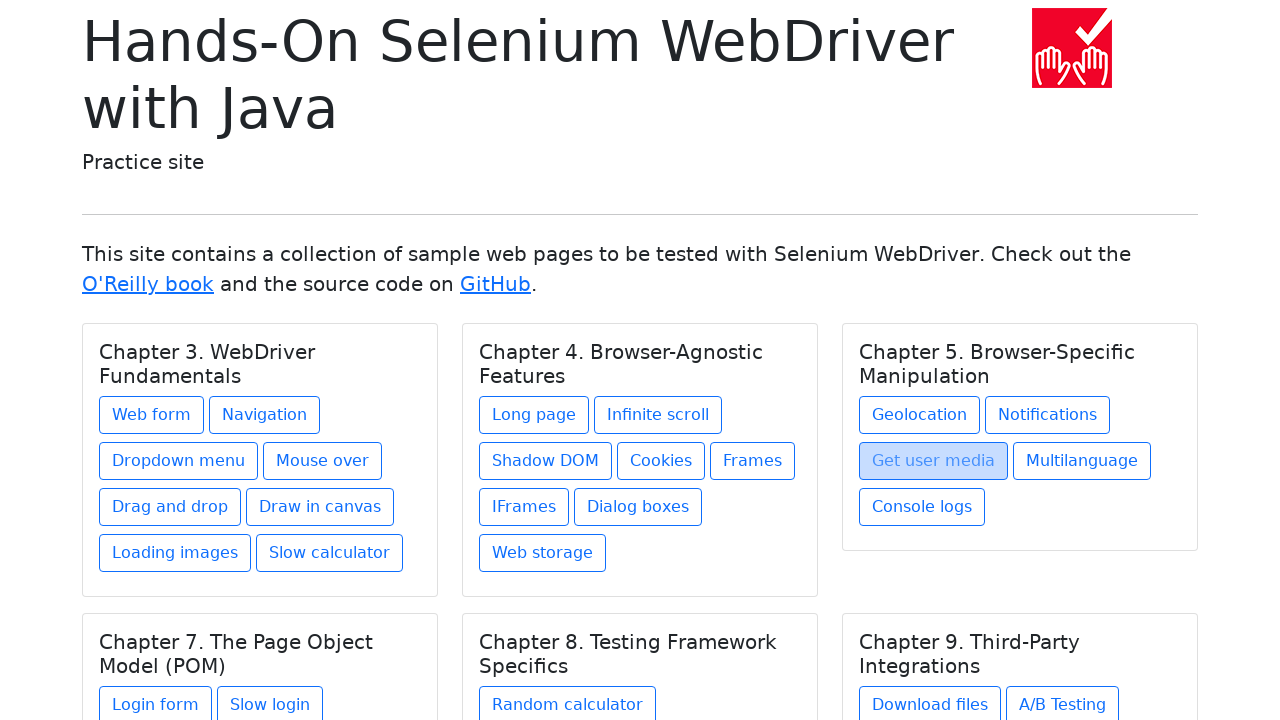

Clicked link for Chapter 5. Browser-Specific Manipulation -> multilanguage.html at (1082, 461) on //h5[text() = 'Chapter 5. Browser-Specific Manipulation']/../a[@href = 'multilan
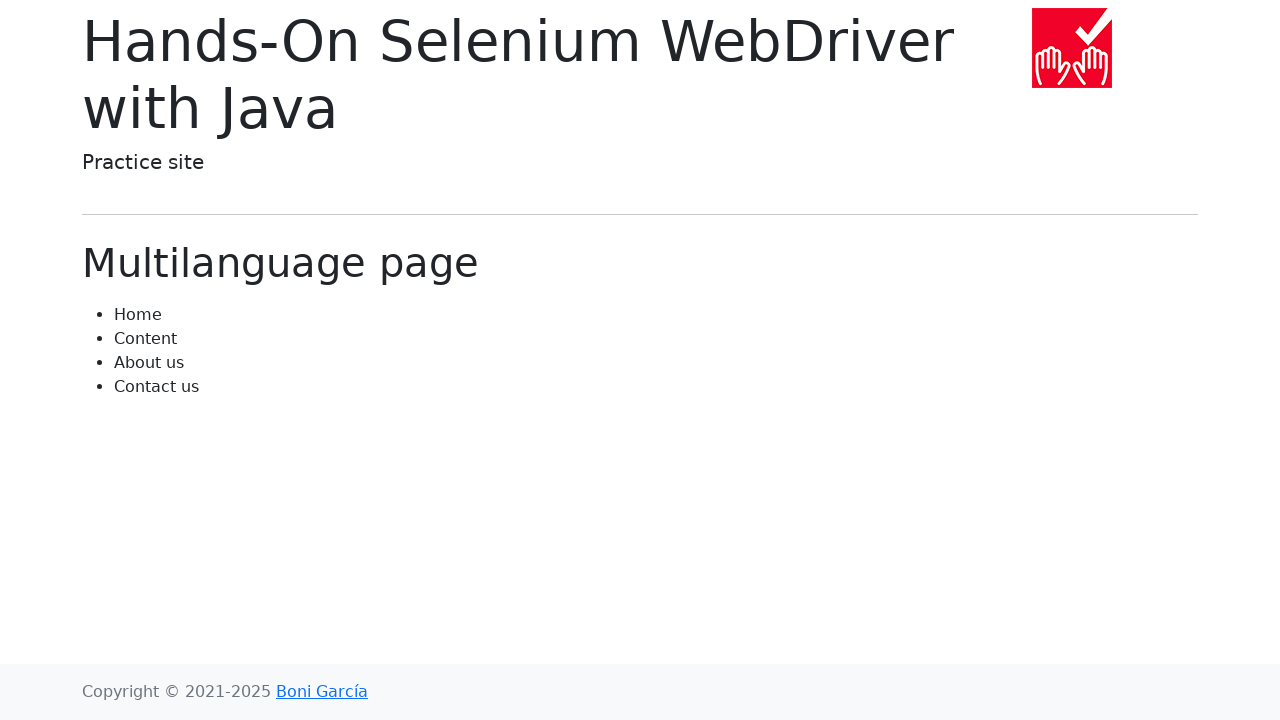

Retrieved page URL: https://bonigarcia.dev/selenium-webdriver-java/multilanguage.html
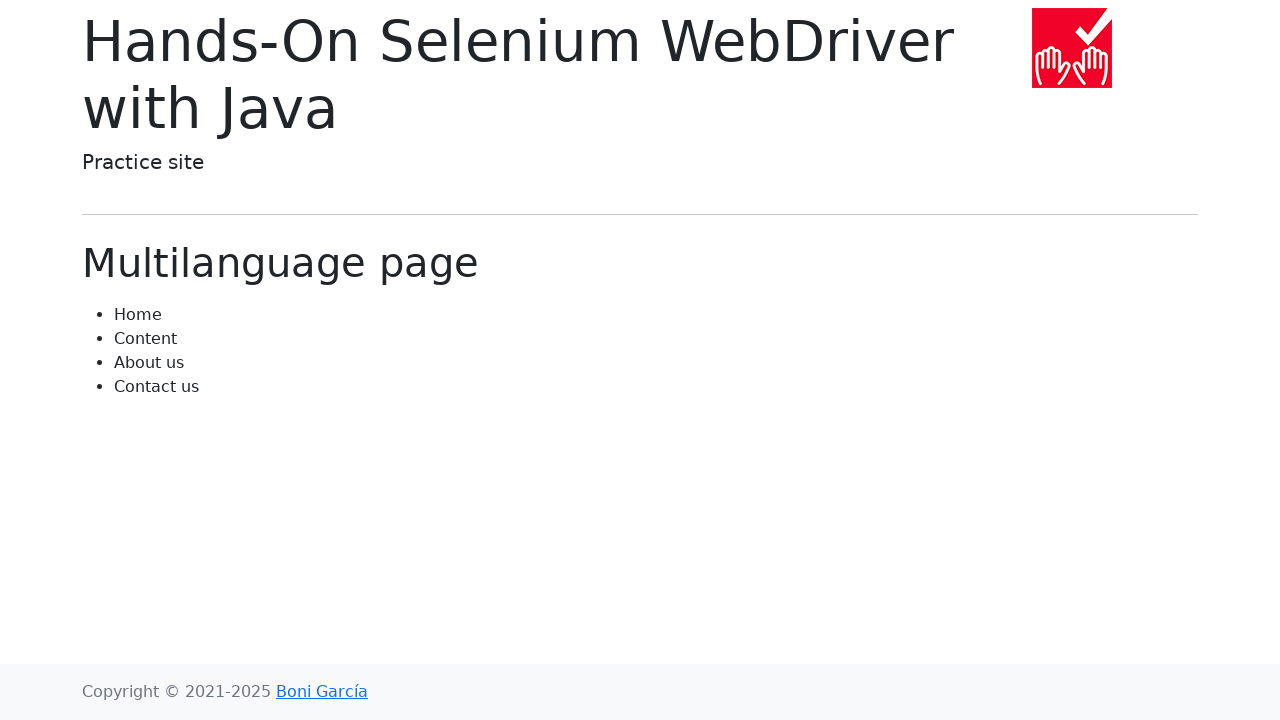

Verified URL matches expected value: https://bonigarcia.dev/selenium-webdriver-java/multilanguage.html
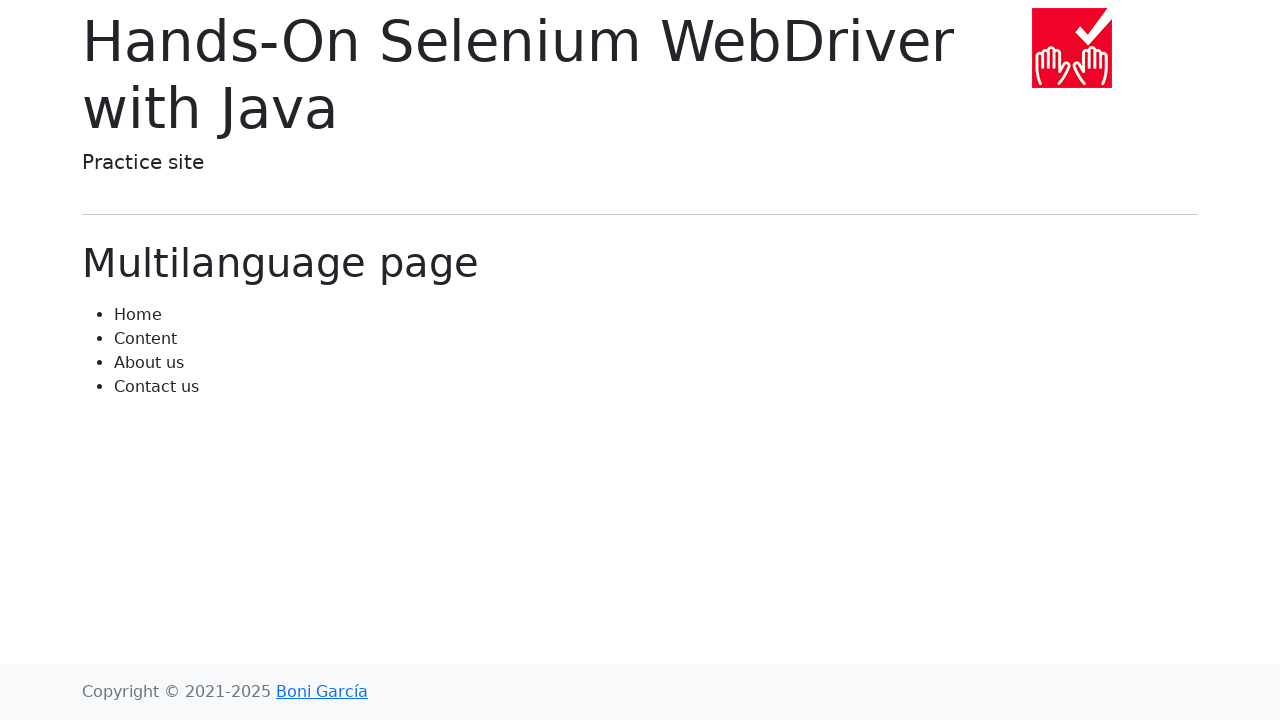

Retrieved page title: Multilanguage page
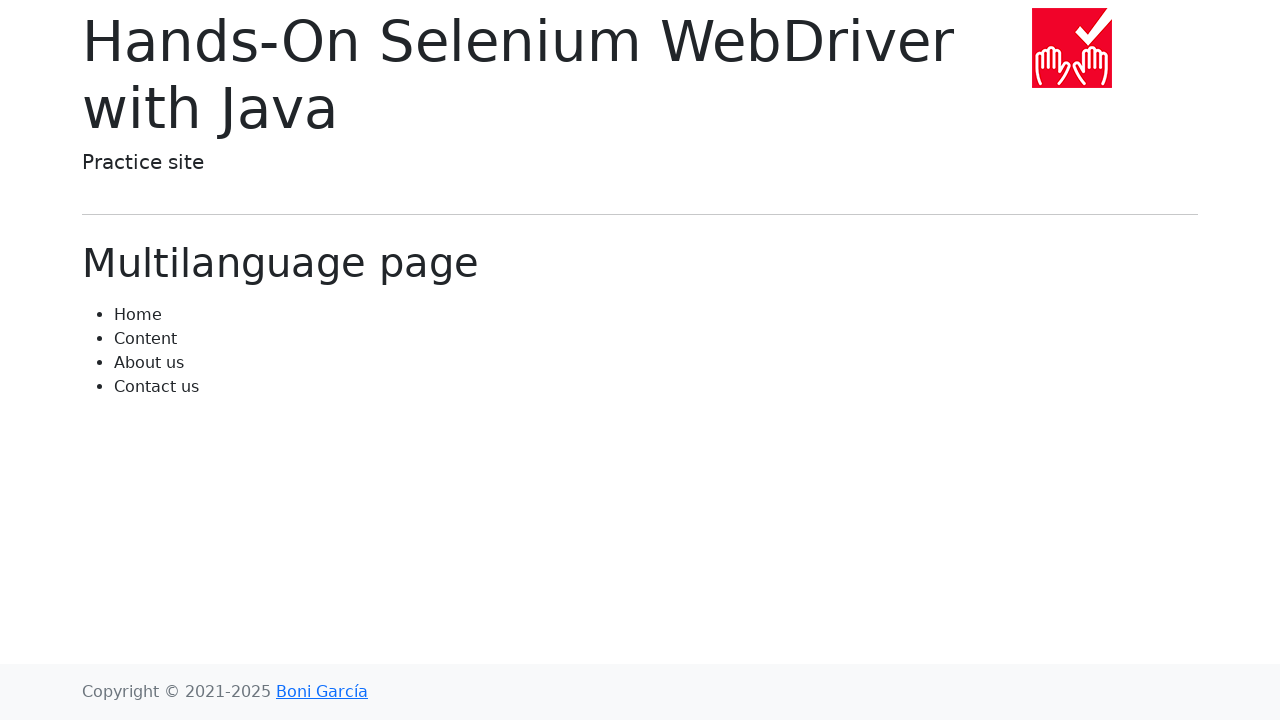

Verified title matches expected value: Multilanguage page
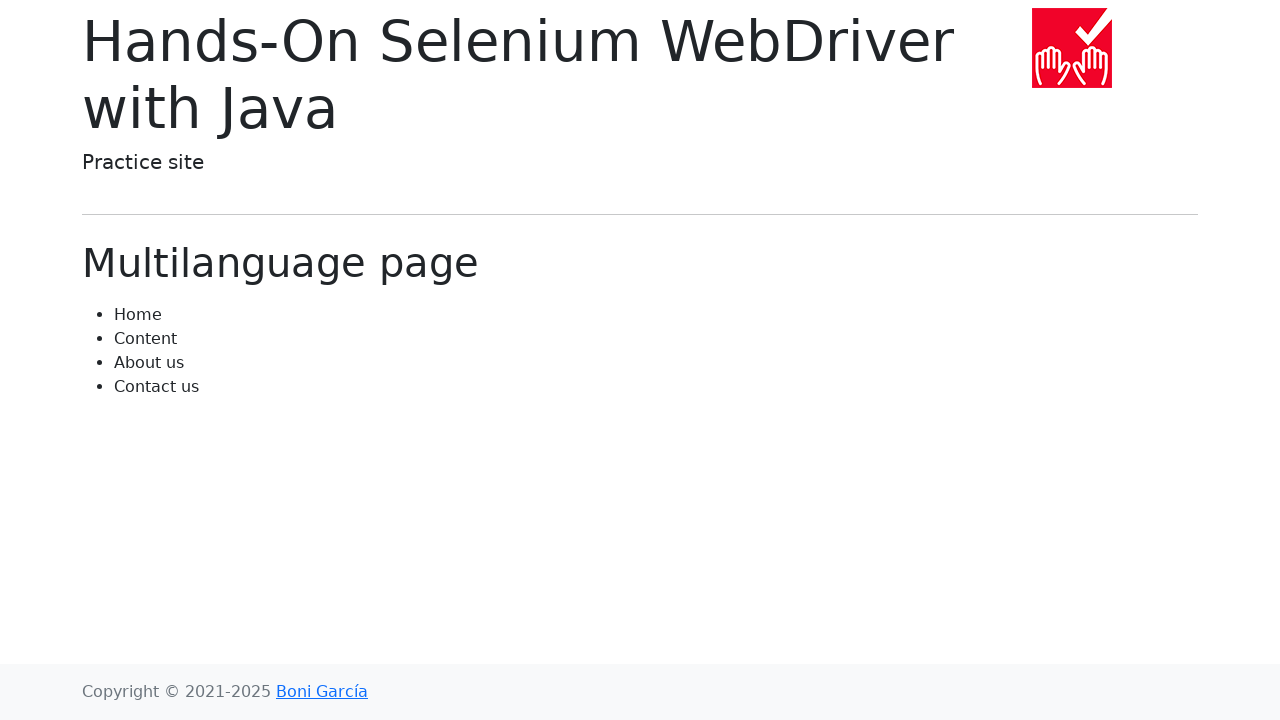

Navigated back to home page for next test case
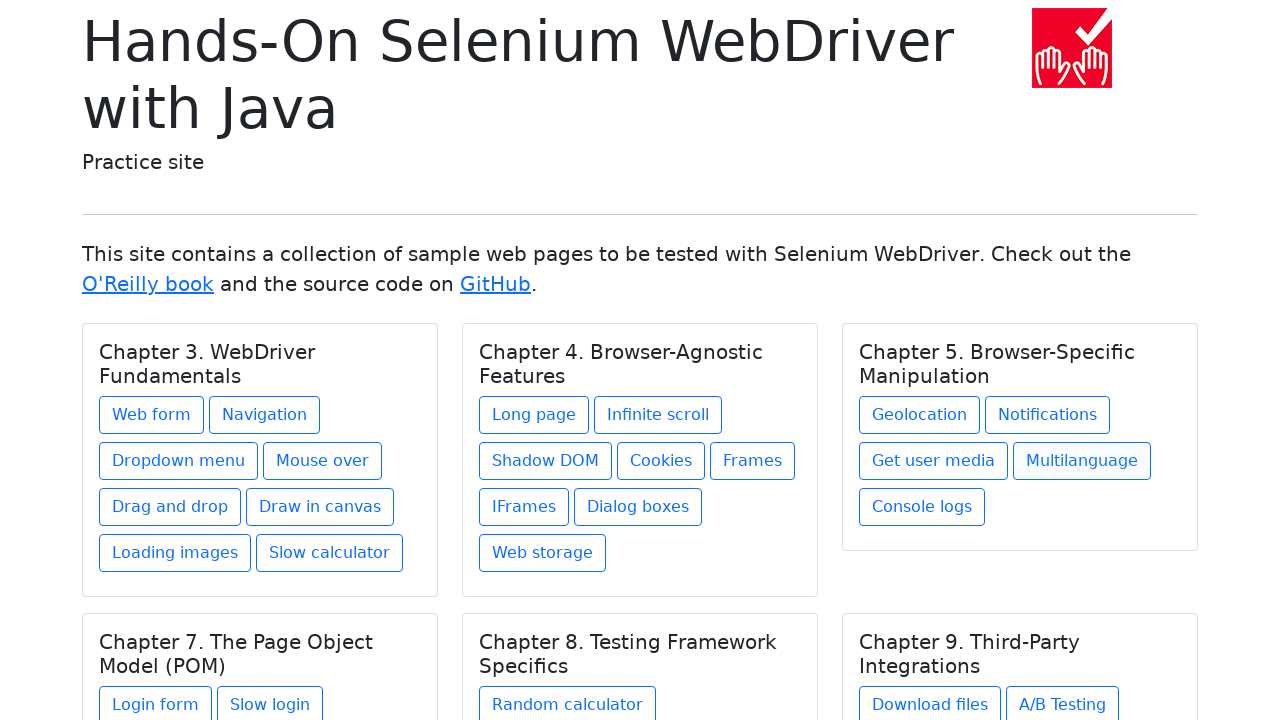

Clicked link for Chapter 5. Browser-Specific Manipulation -> console-logs.html at (922, 507) on //h5[text() = 'Chapter 5. Browser-Specific Manipulation']/../a[@href = 'console-
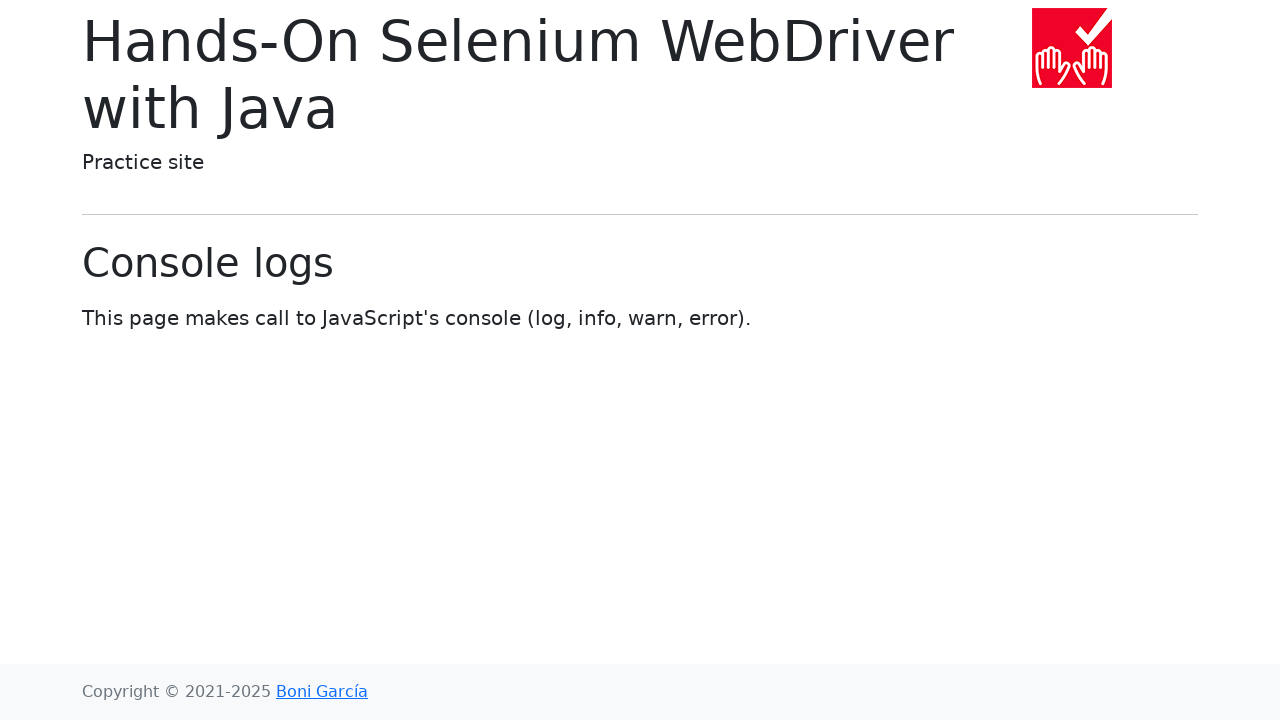

Retrieved page URL: https://bonigarcia.dev/selenium-webdriver-java/console-logs.html
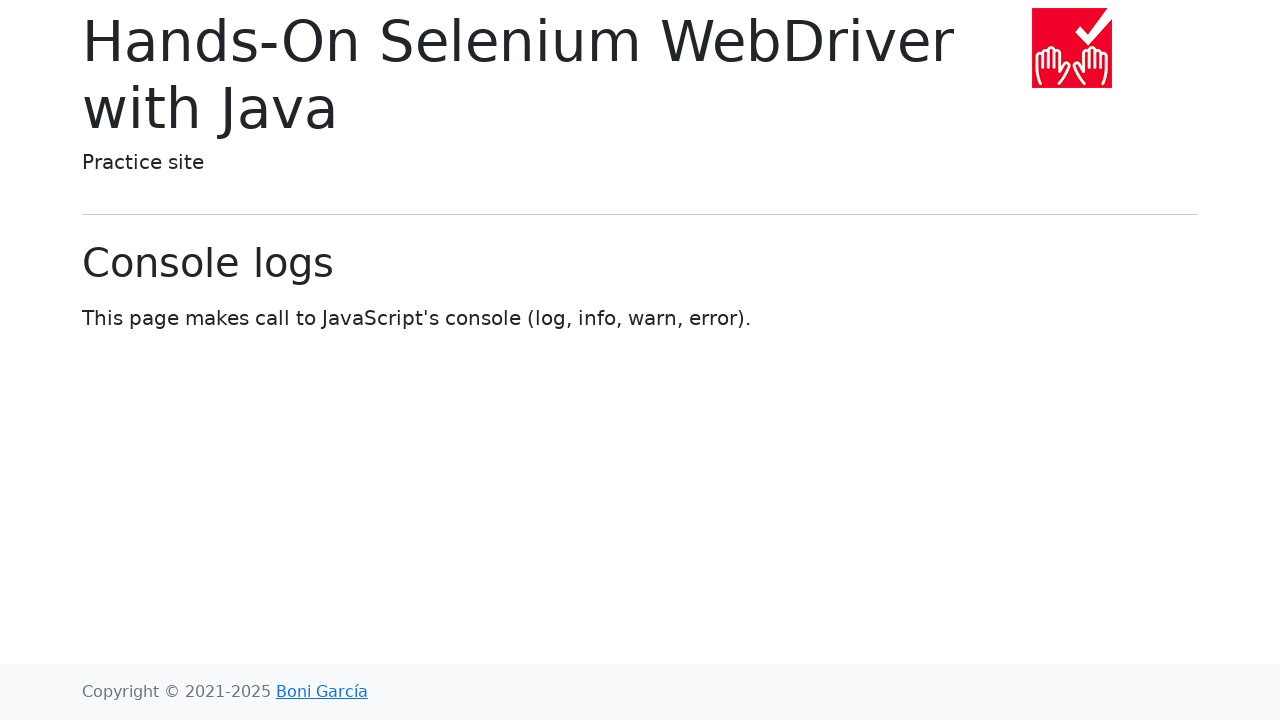

Verified URL matches expected value: https://bonigarcia.dev/selenium-webdriver-java/console-logs.html
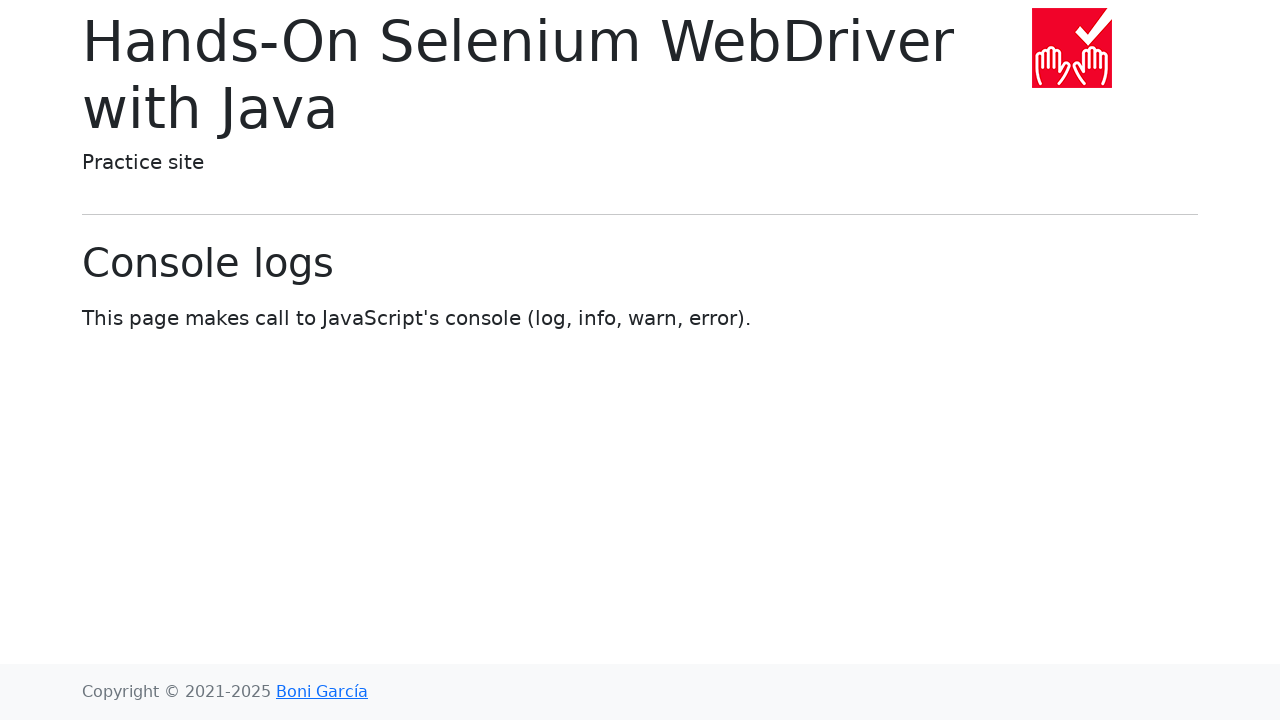

Retrieved page title: Console logs
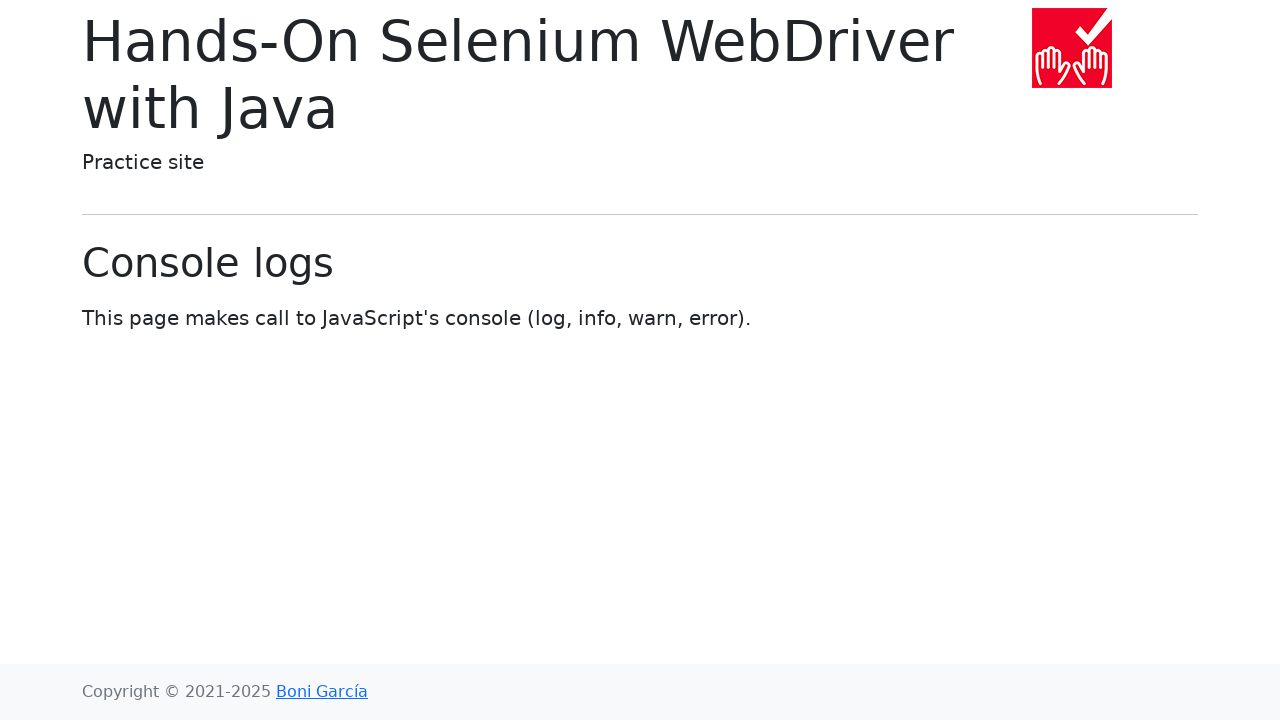

Verified title matches expected value: Console logs
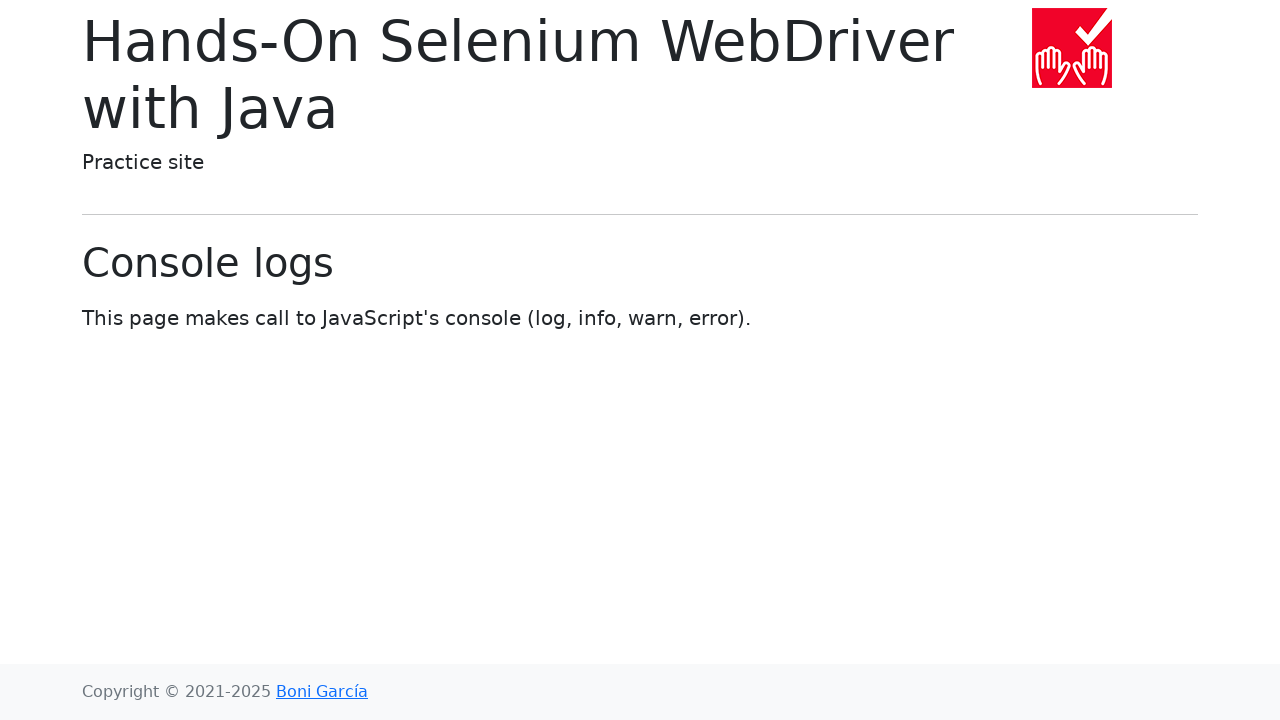

Navigated back to home page for next test case
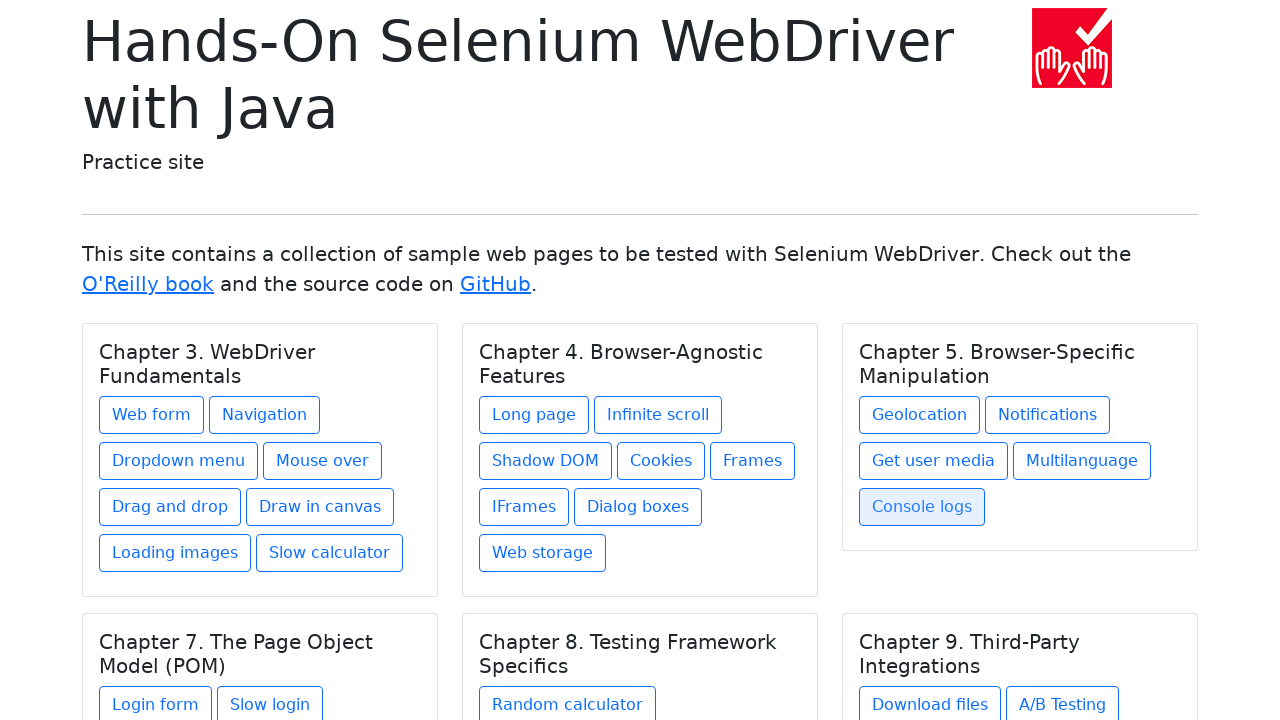

Clicked link for Chapter 7. The Page Object Model (POM) -> login-form.html at (156, 701) on //h5[text() = 'Chapter 7. The Page Object Model (POM)']/../a[@href = 'login-form
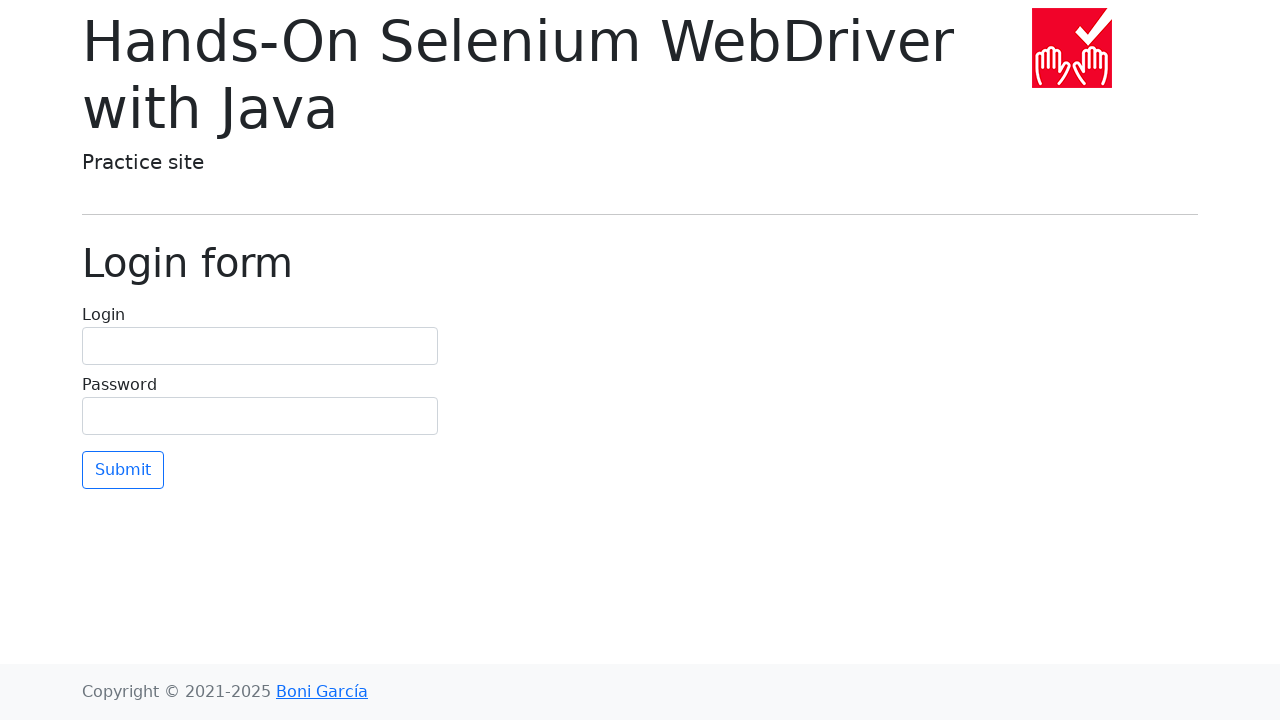

Retrieved page URL: https://bonigarcia.dev/selenium-webdriver-java/login-form.html
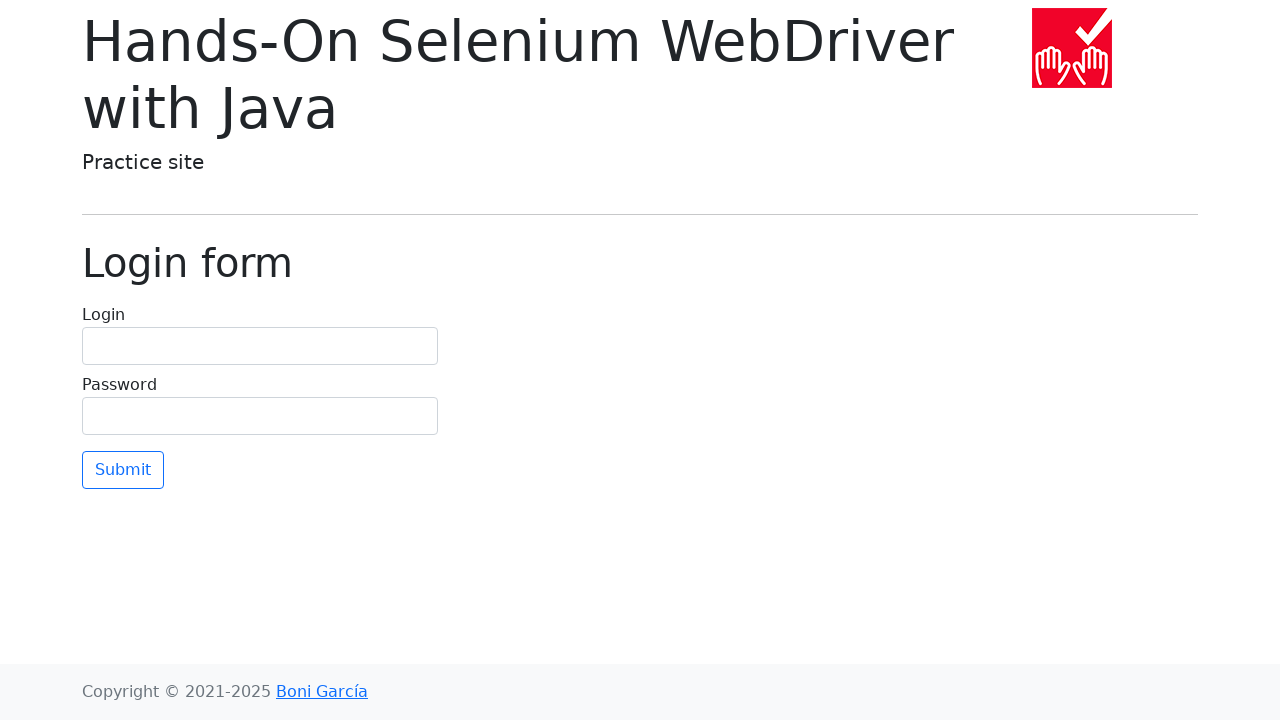

Verified URL matches expected value: https://bonigarcia.dev/selenium-webdriver-java/login-form.html
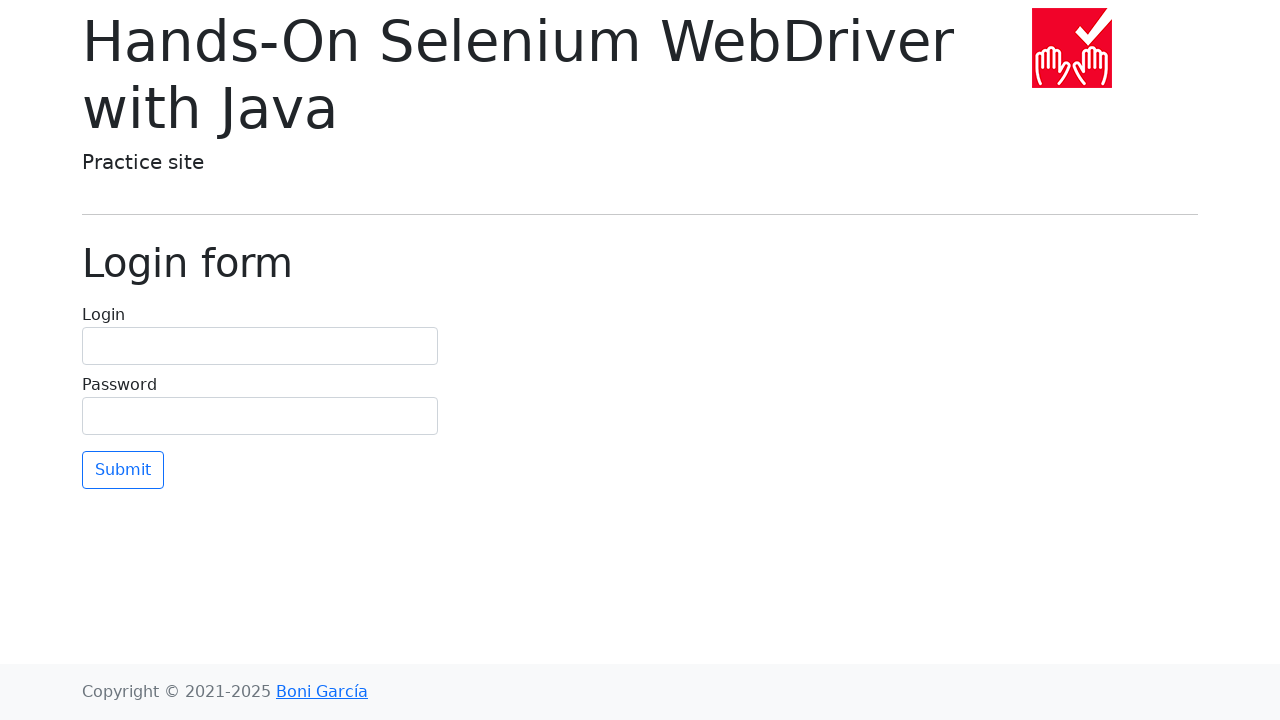

Retrieved page title: Login form
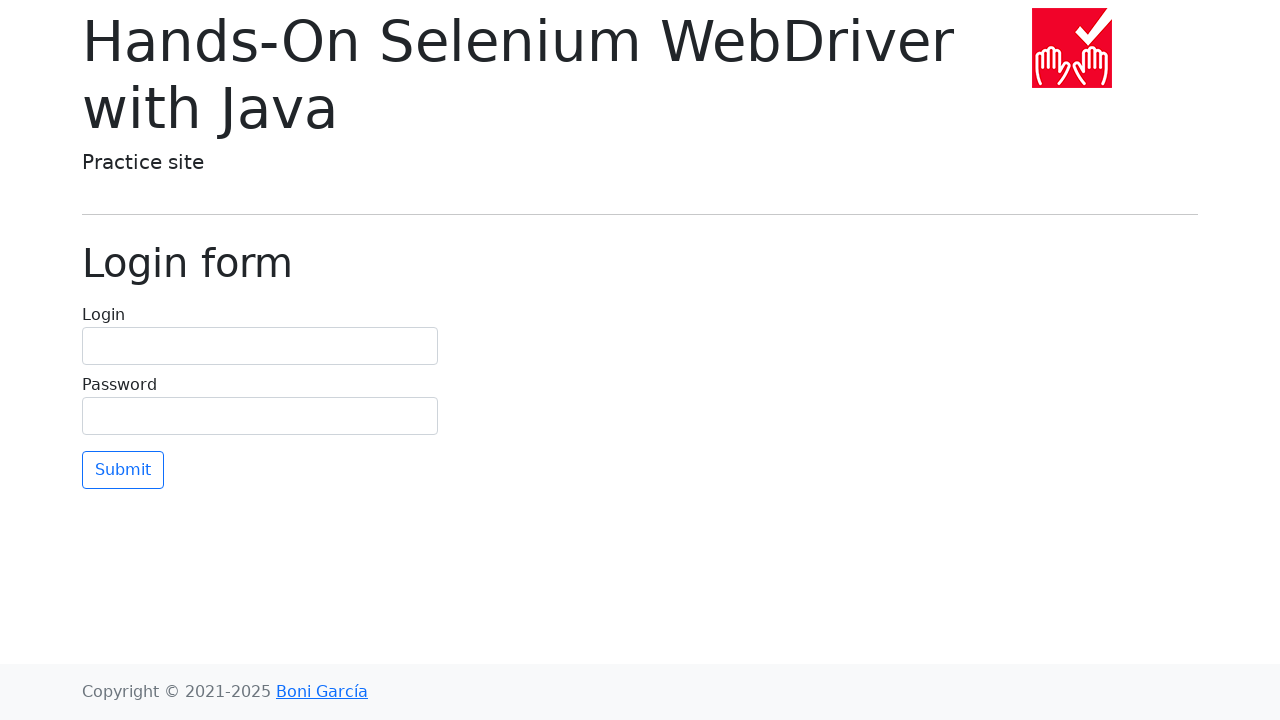

Verified title matches expected value: Login form
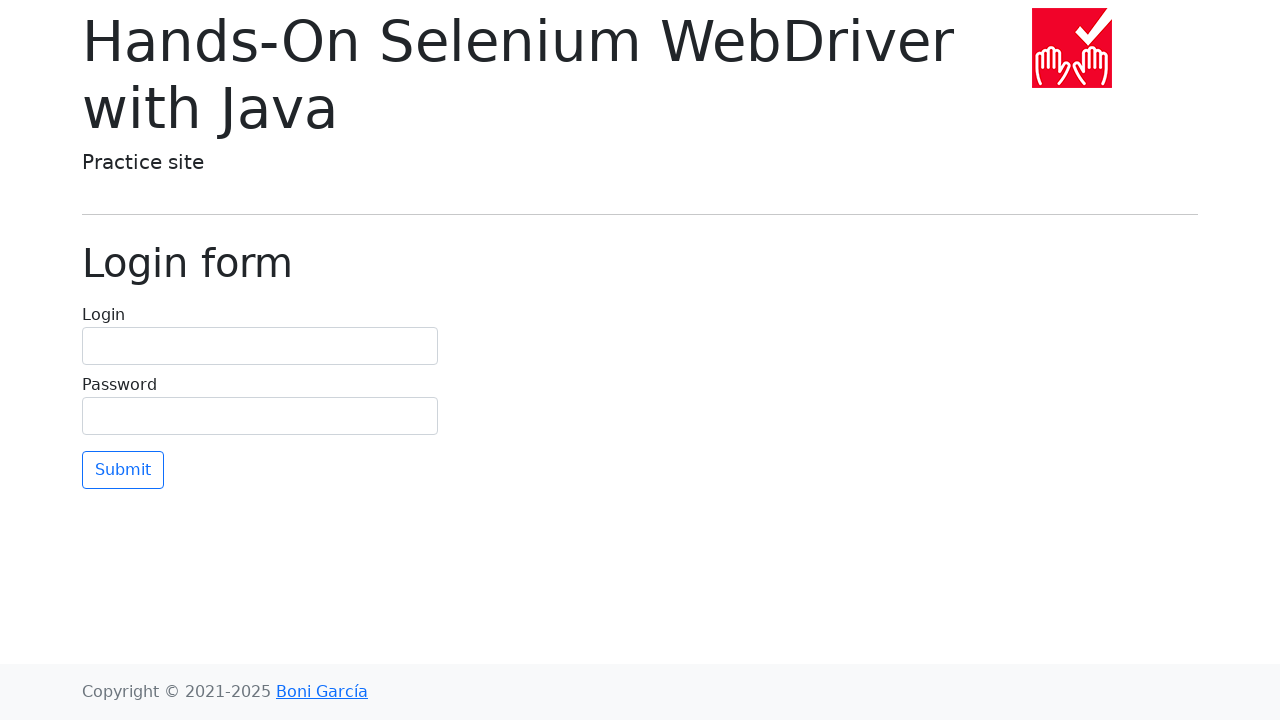

Navigated back to home page for next test case
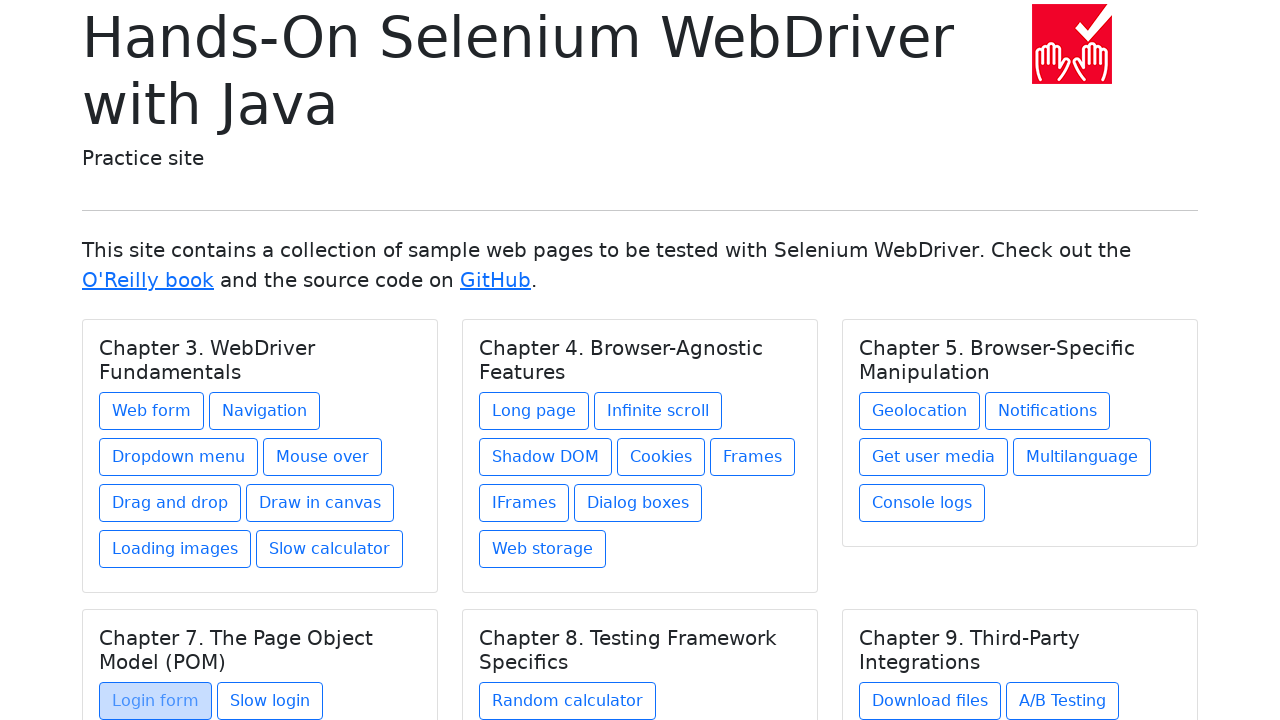

Clicked link for Chapter 7. The Page Object Model (POM) -> login-slow.html at (270, 701) on //h5[text() = 'Chapter 7. The Page Object Model (POM)']/../a[@href = 'login-slow
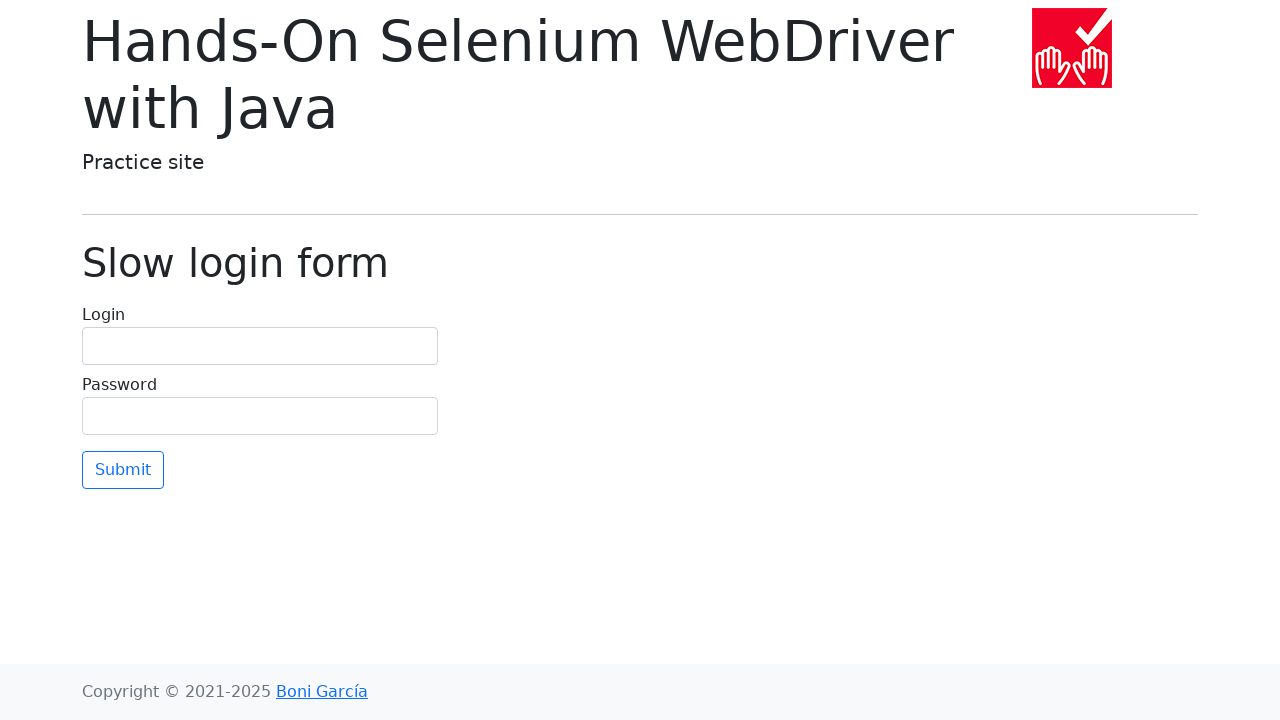

Retrieved page URL: https://bonigarcia.dev/selenium-webdriver-java/login-slow.html
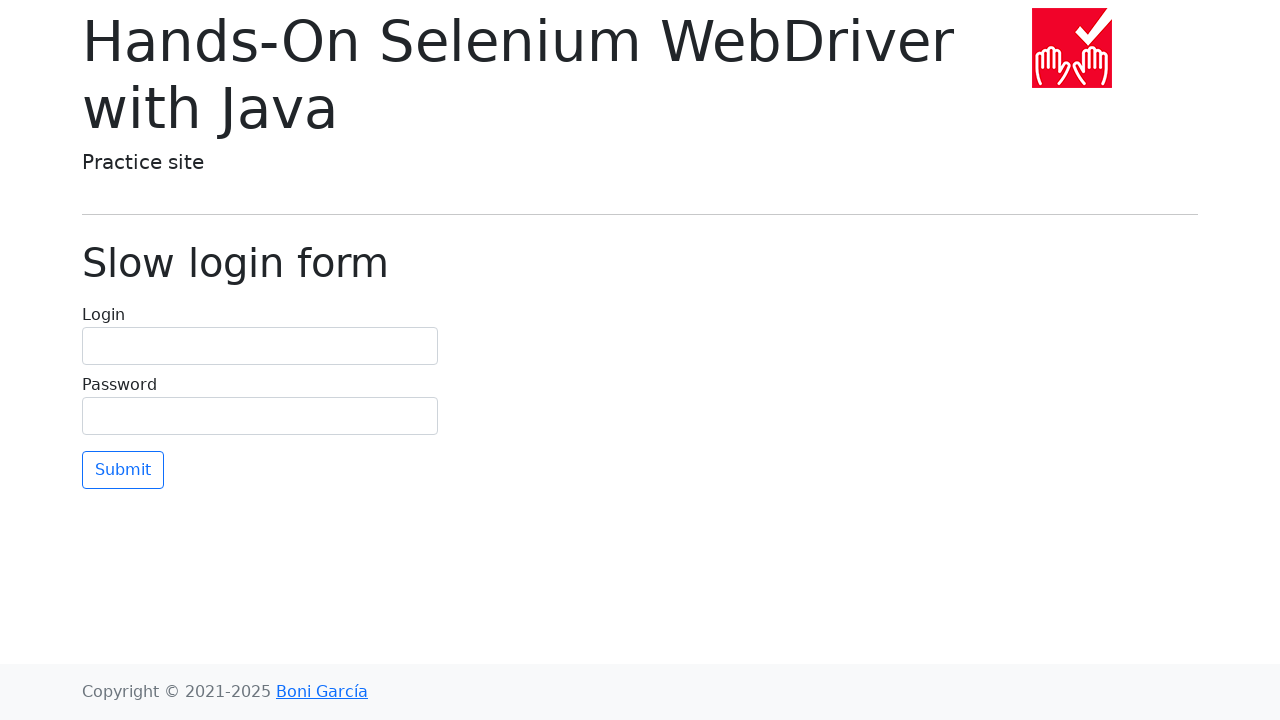

Verified URL matches expected value: https://bonigarcia.dev/selenium-webdriver-java/login-slow.html
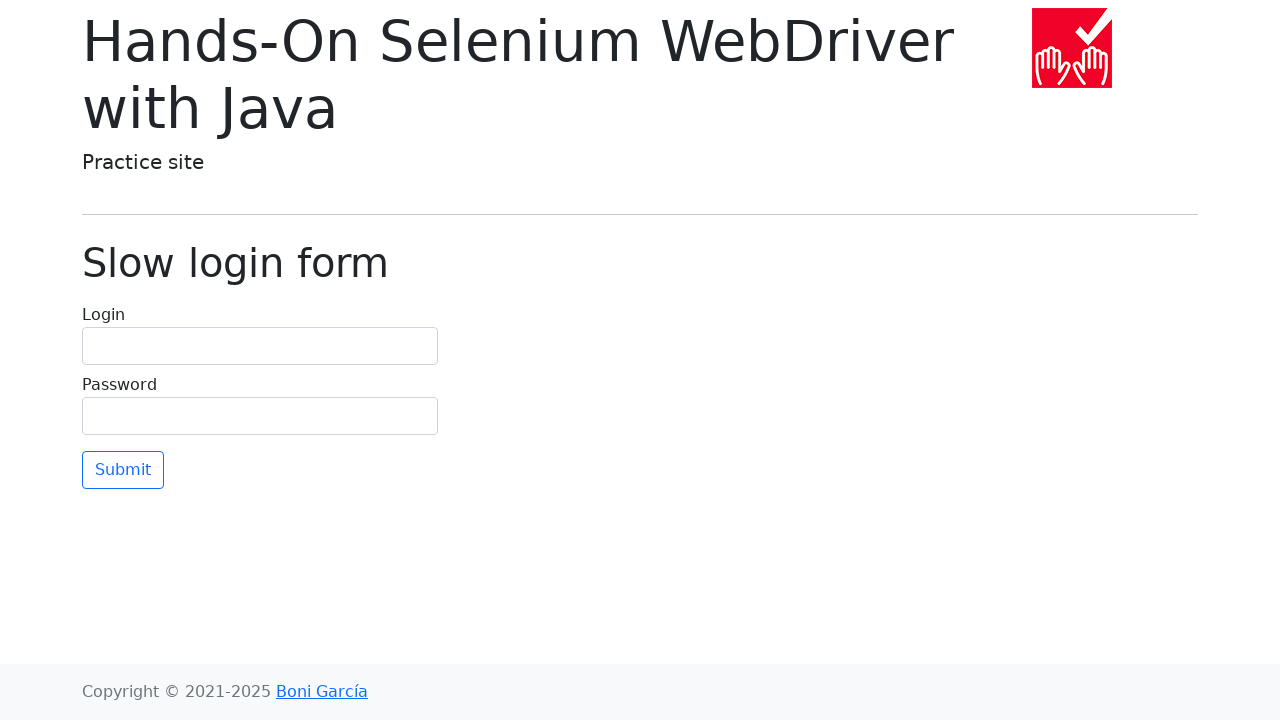

Retrieved page title: Slow login form
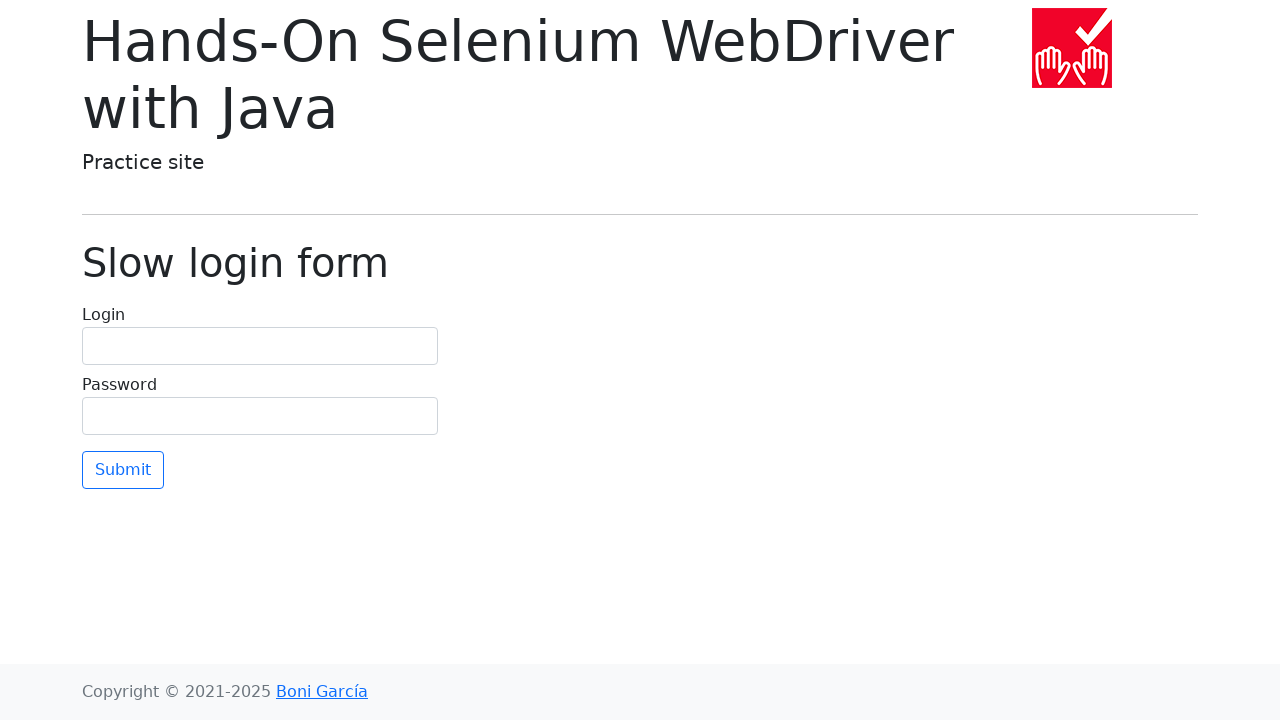

Verified title matches expected value: Slow login form
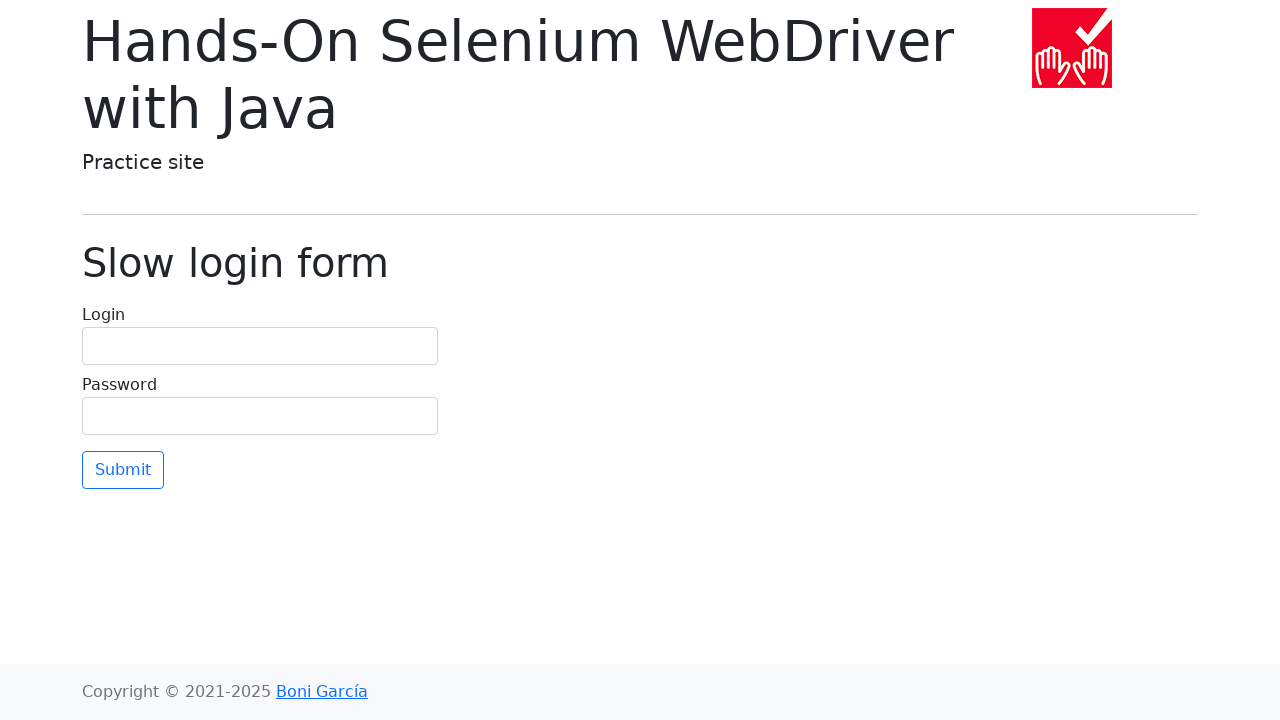

Navigated back to home page for next test case
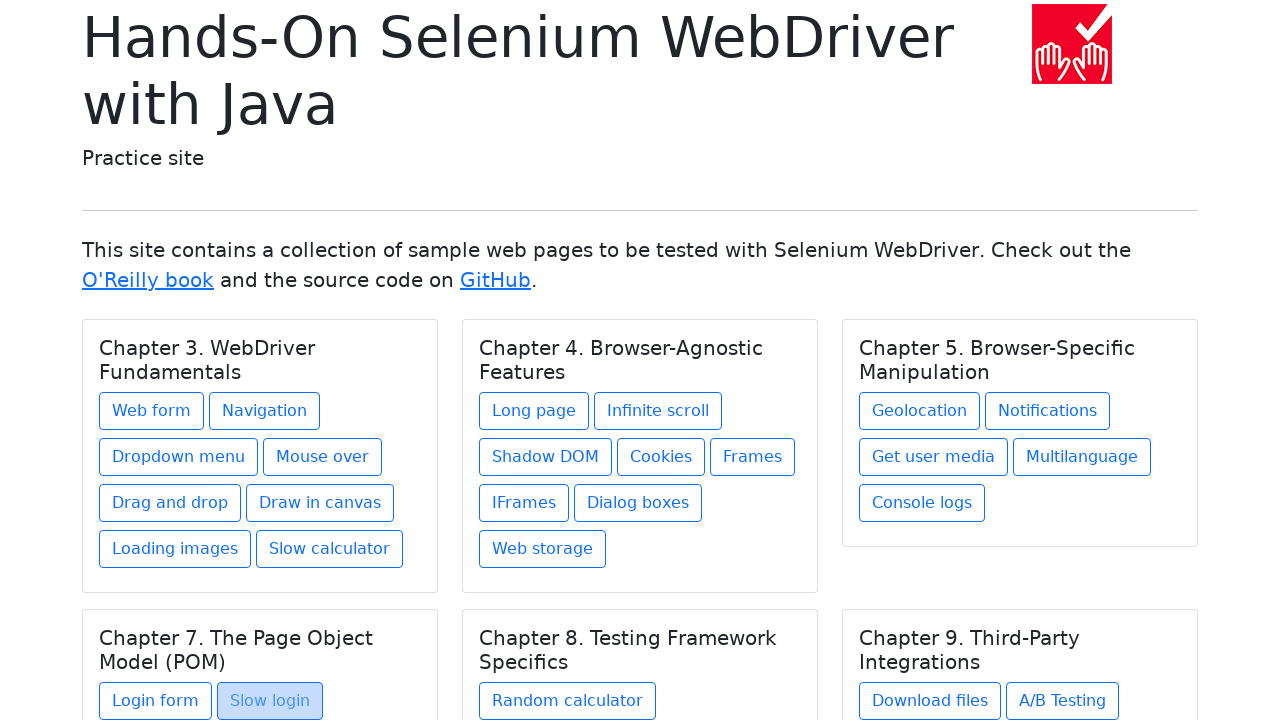

Clicked link for Chapter 8. Testing Framework Specifics -> random-calculator.html at (568, 701) on //h5[text() = 'Chapter 8. Testing Framework Specifics']/../a[@href = 'random-cal
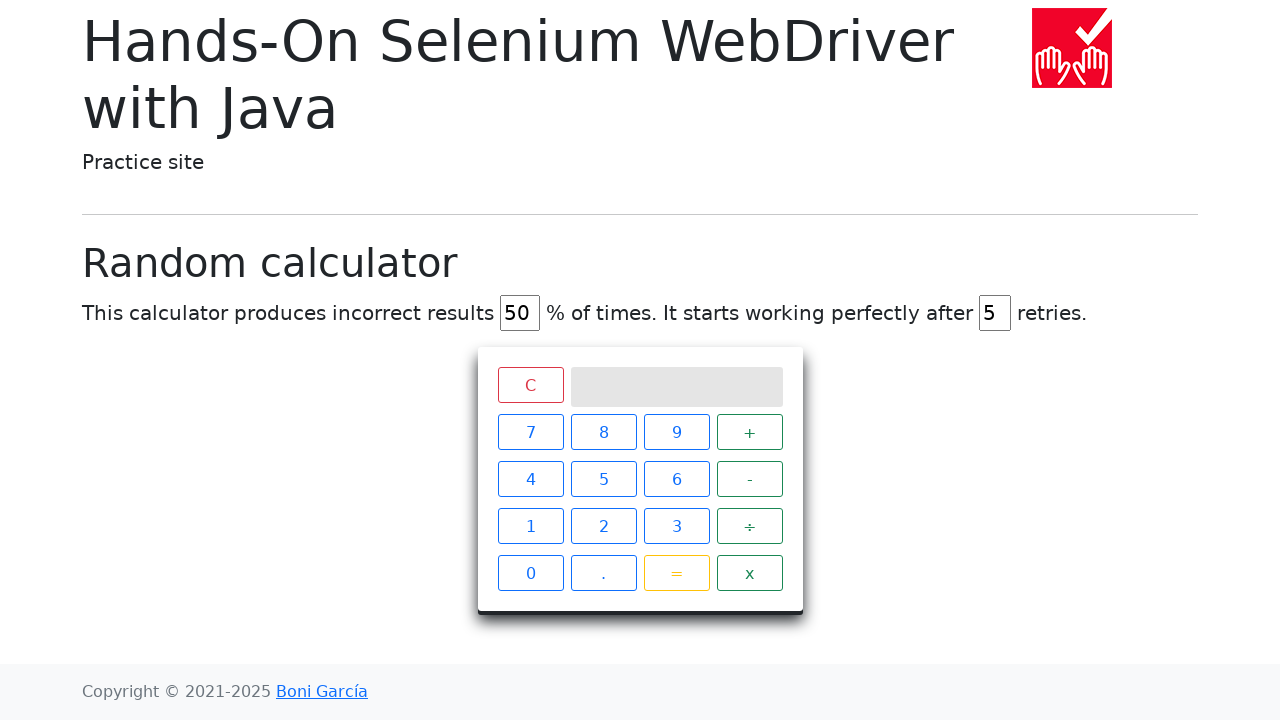

Retrieved page URL: https://bonigarcia.dev/selenium-webdriver-java/random-calculator.html
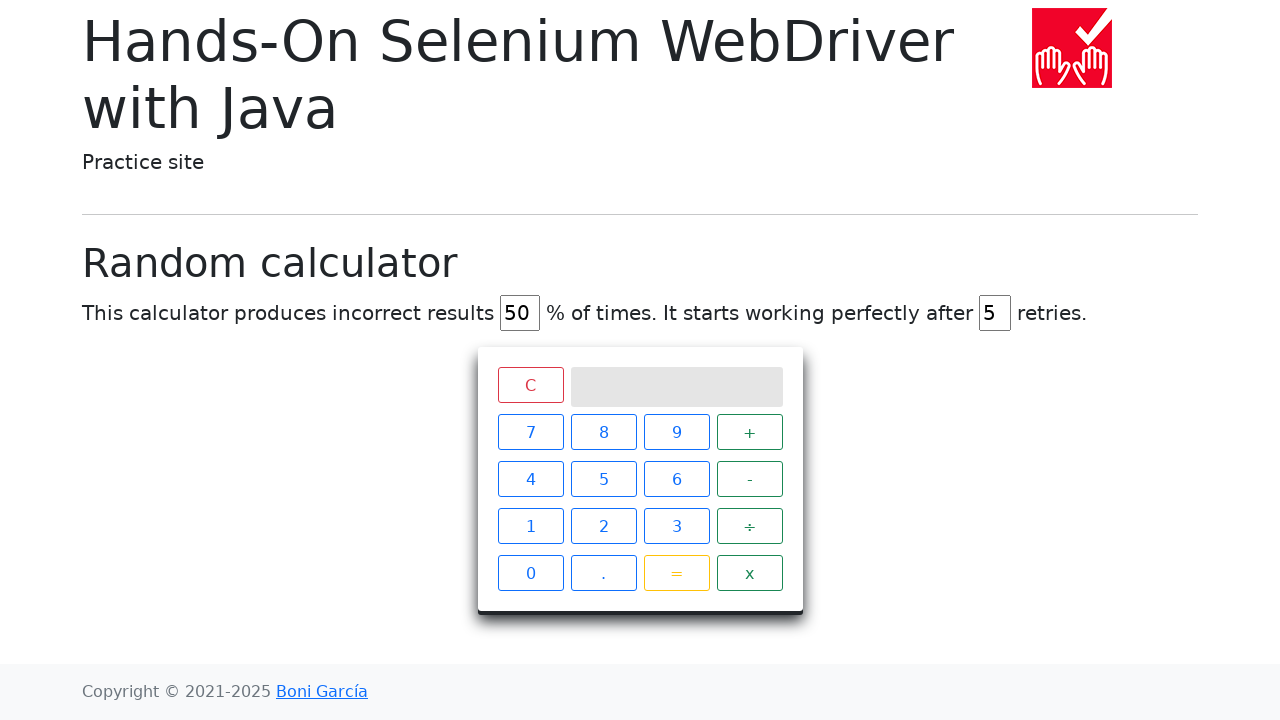

Verified URL matches expected value: https://bonigarcia.dev/selenium-webdriver-java/random-calculator.html
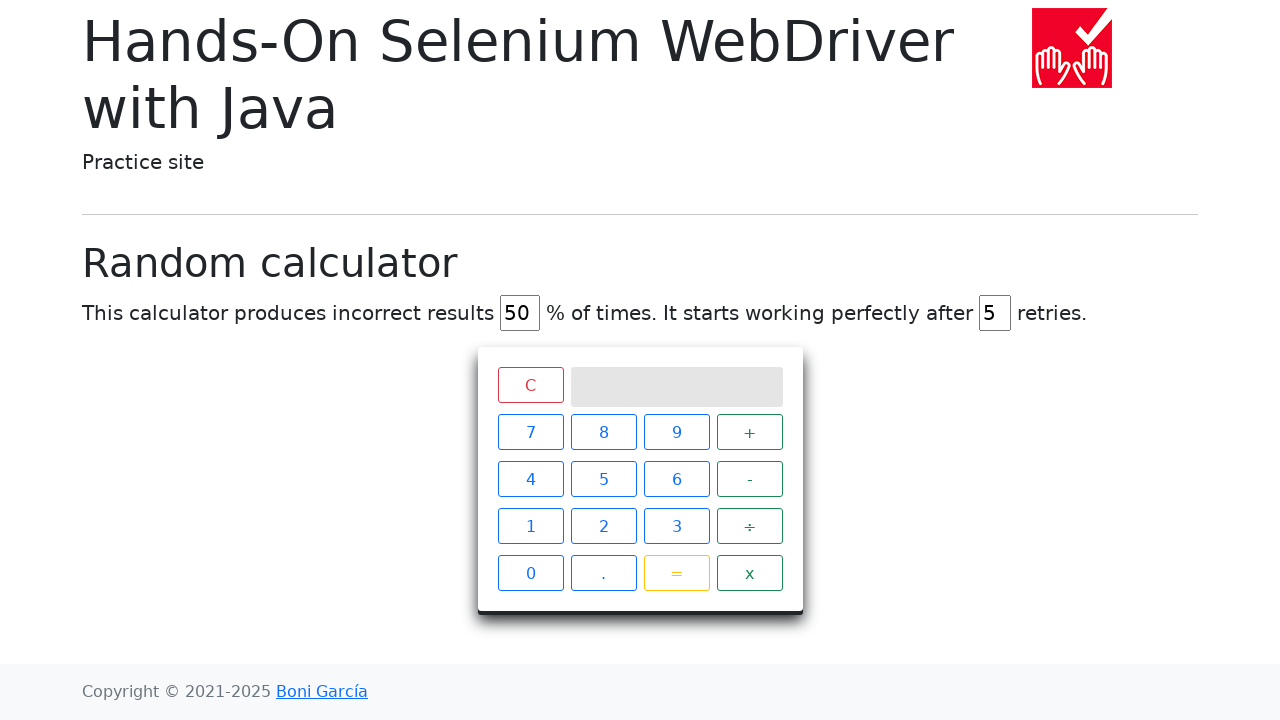

Retrieved page title: Random calculator
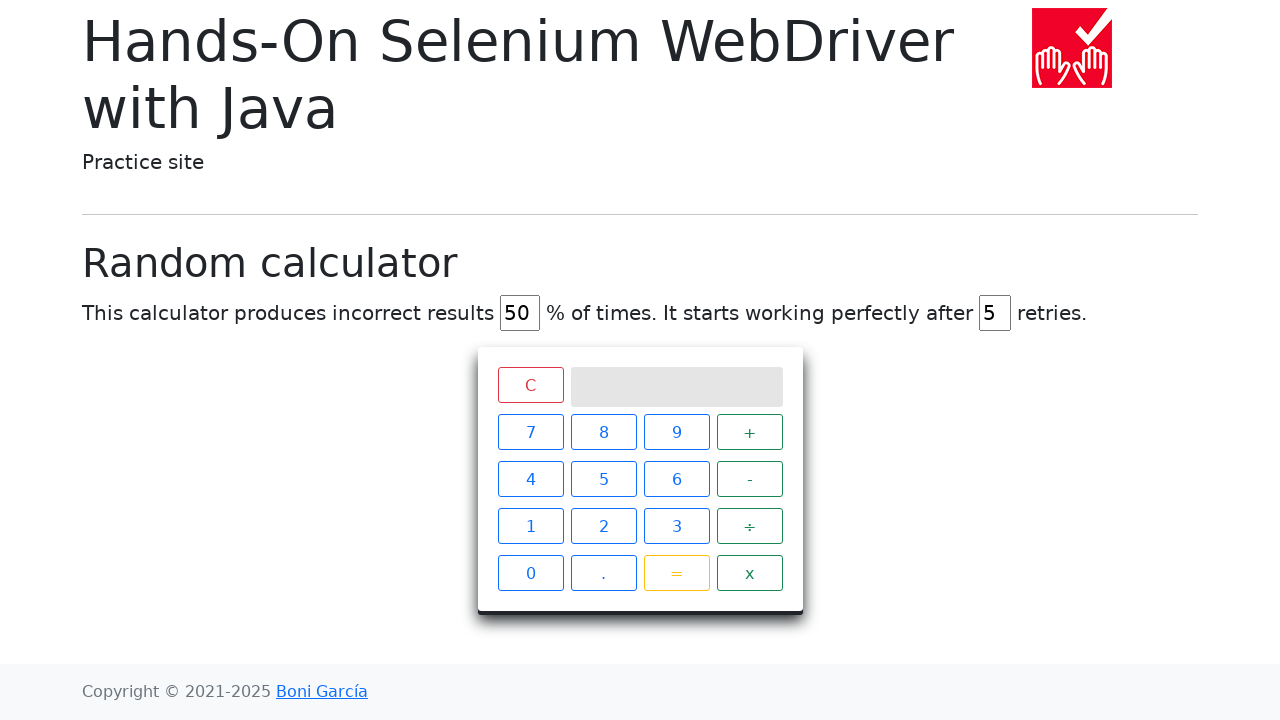

Verified title matches expected value: Random calculator
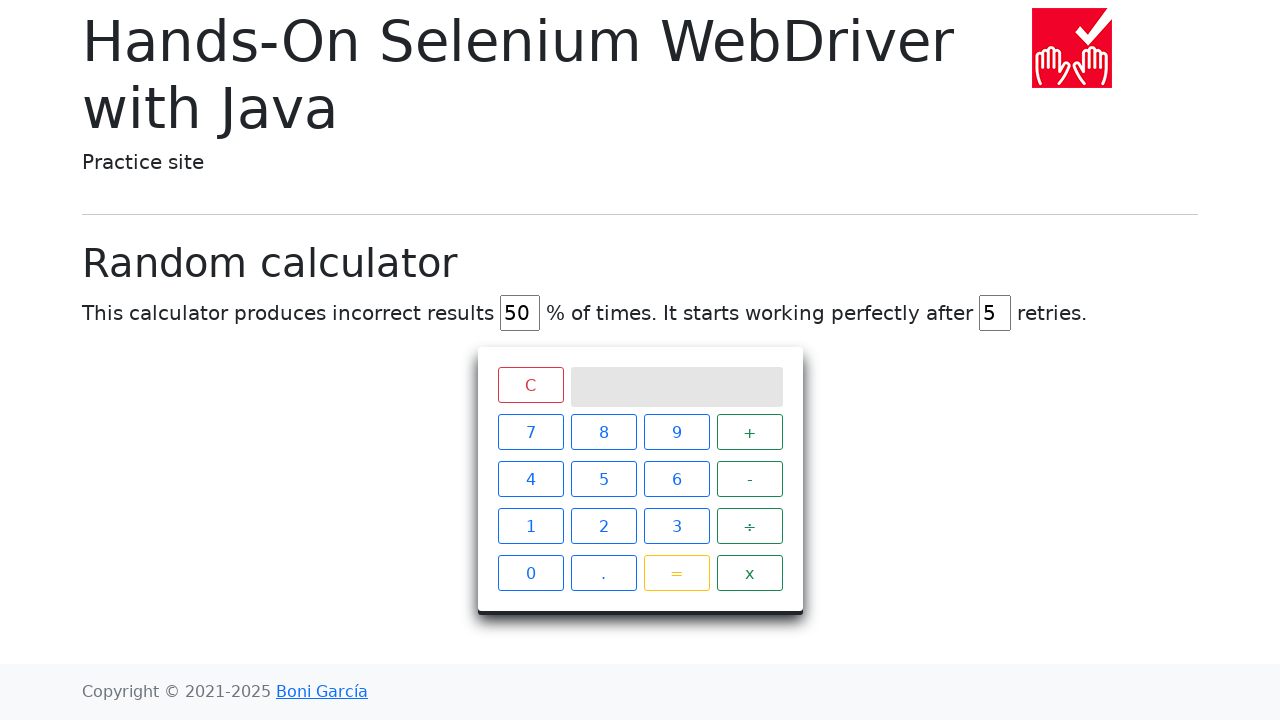

Navigated back to home page for next test case
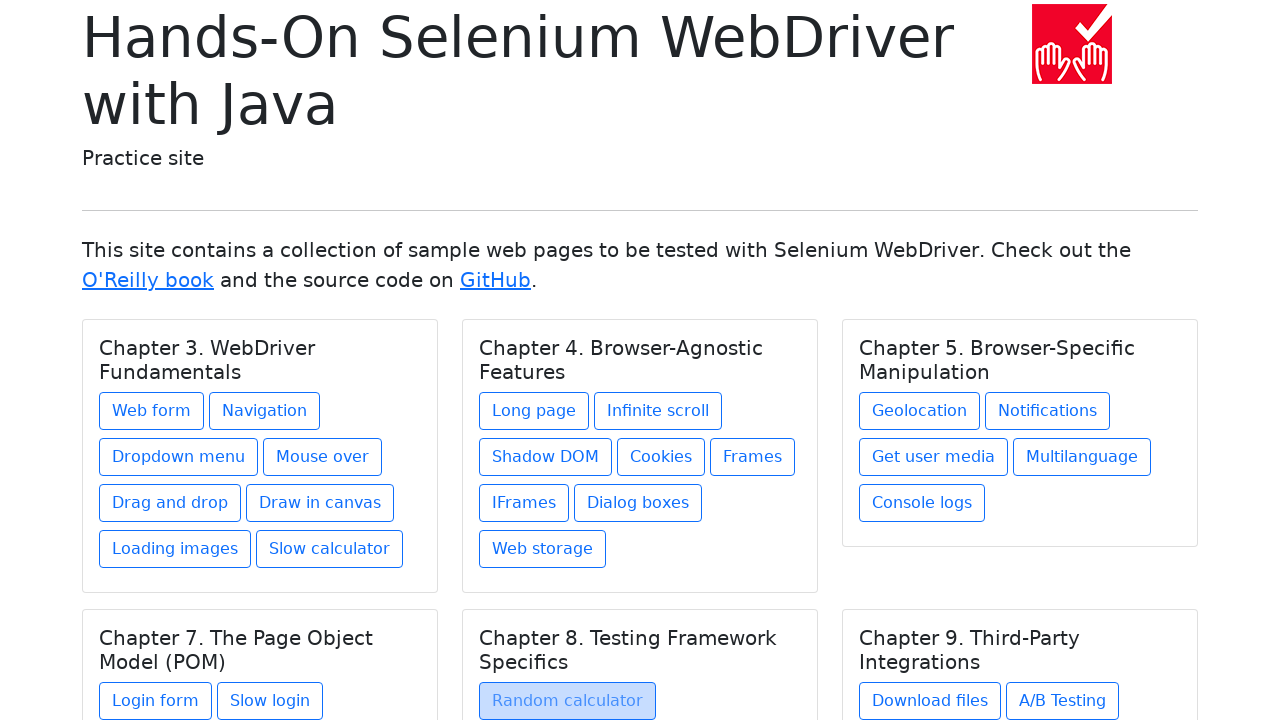

Clicked link for Chapter 9. Third-Party Integrations -> download.html at (930, 701) on //h5[text() = 'Chapter 9. Third-Party Integrations']/../a[@href = 'download.html
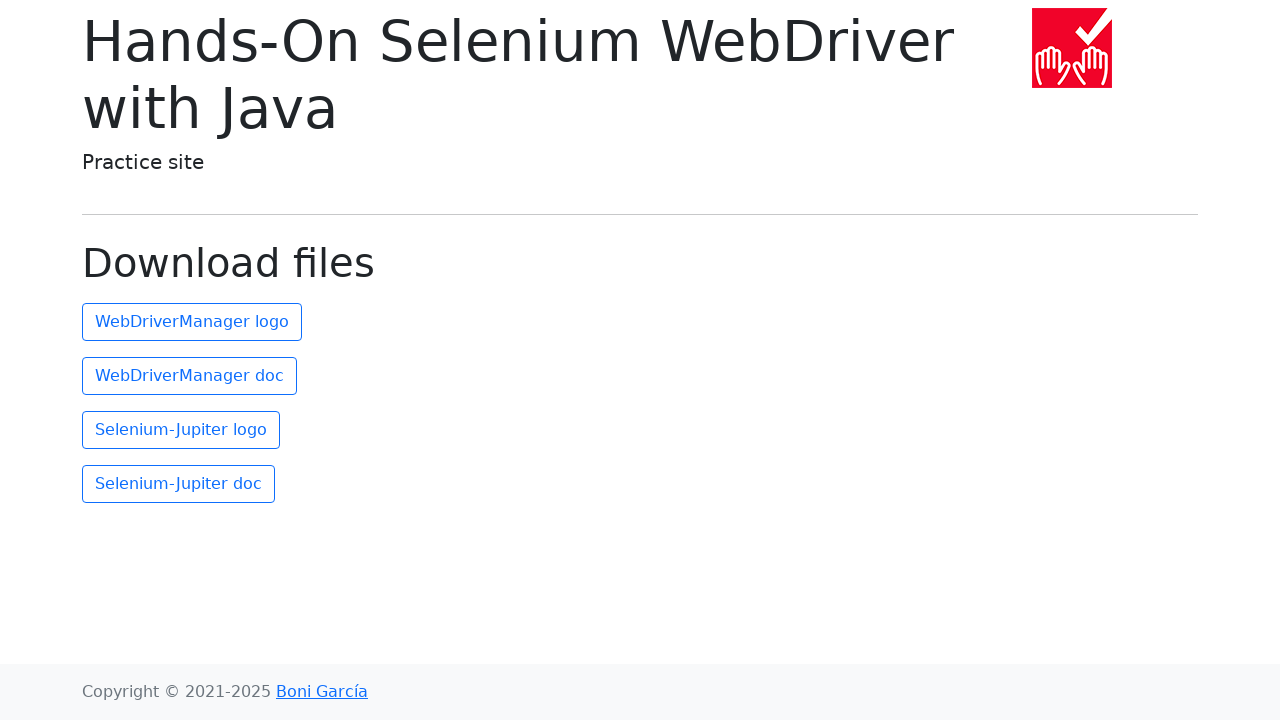

Retrieved page URL: https://bonigarcia.dev/selenium-webdriver-java/download.html
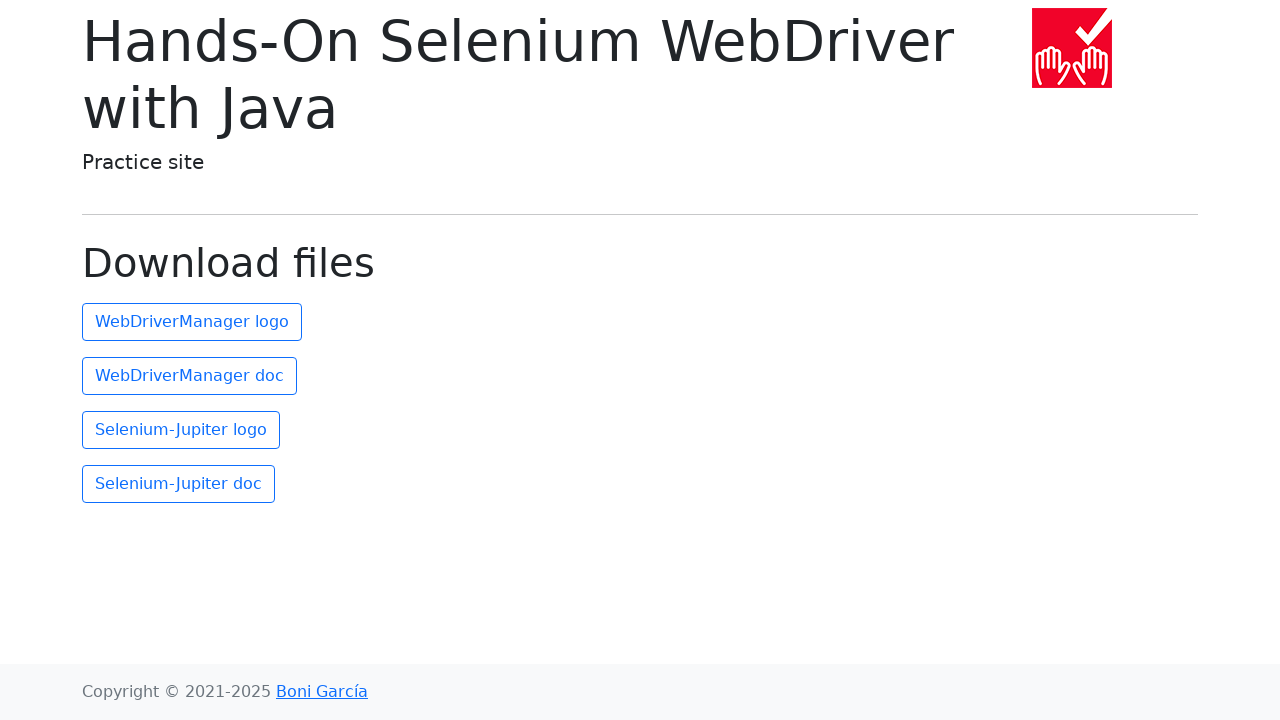

Verified URL matches expected value: https://bonigarcia.dev/selenium-webdriver-java/download.html
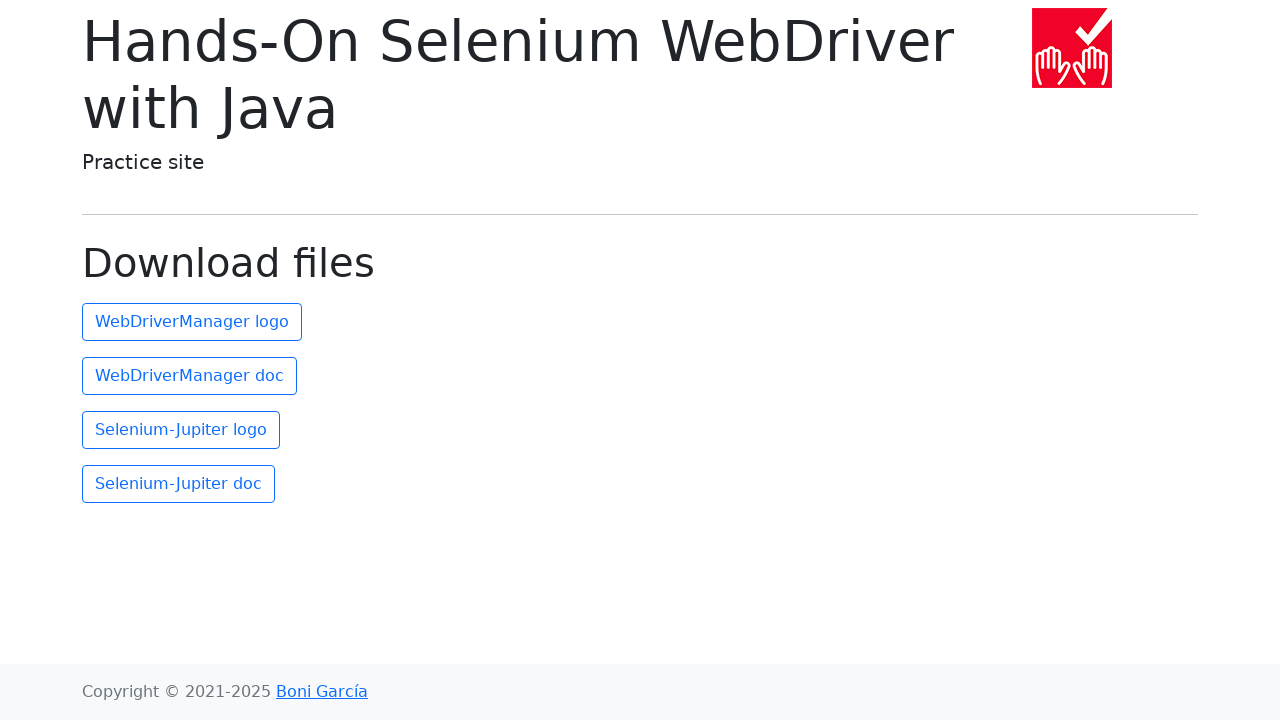

Retrieved page title: Download files
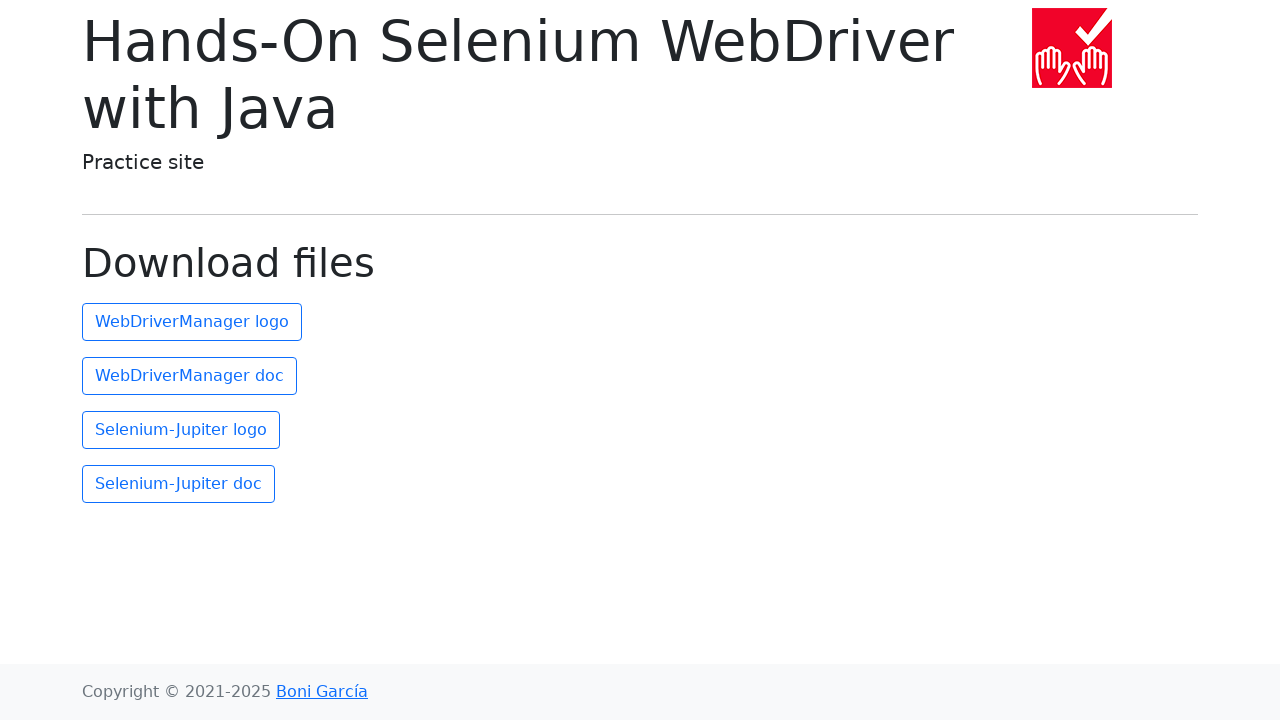

Verified title matches expected value: Download files
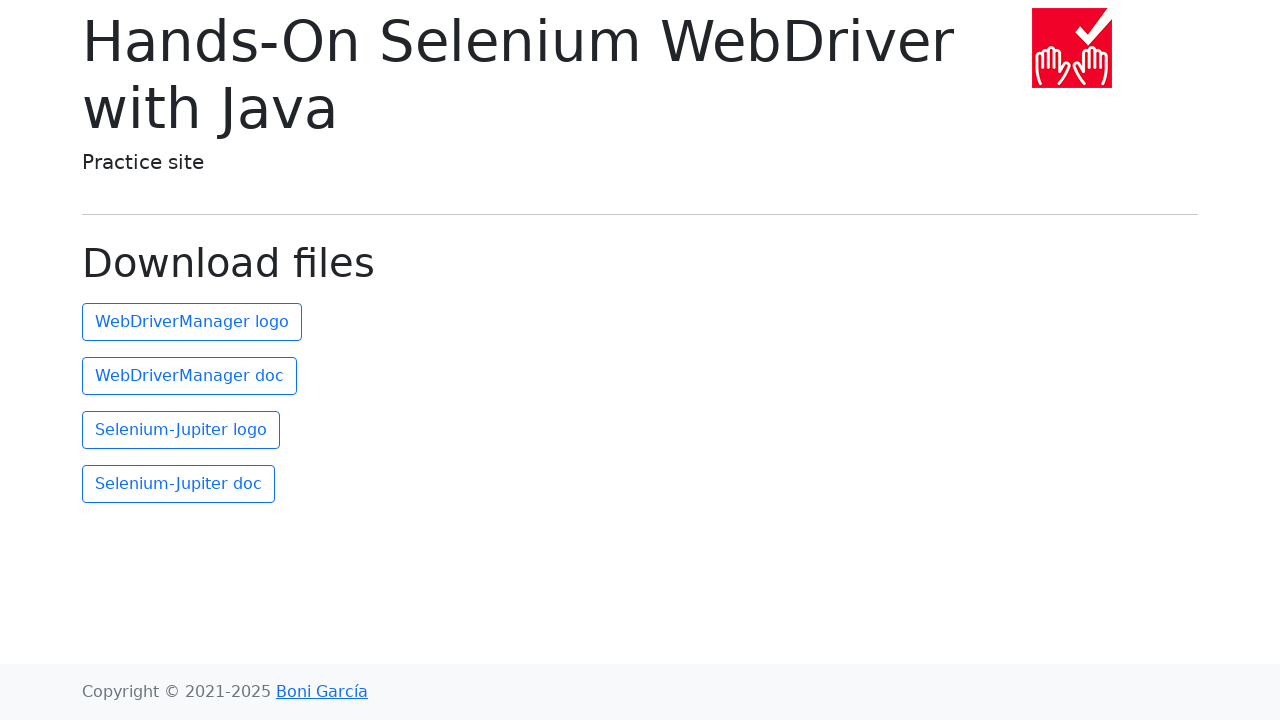

Navigated back to home page for next test case
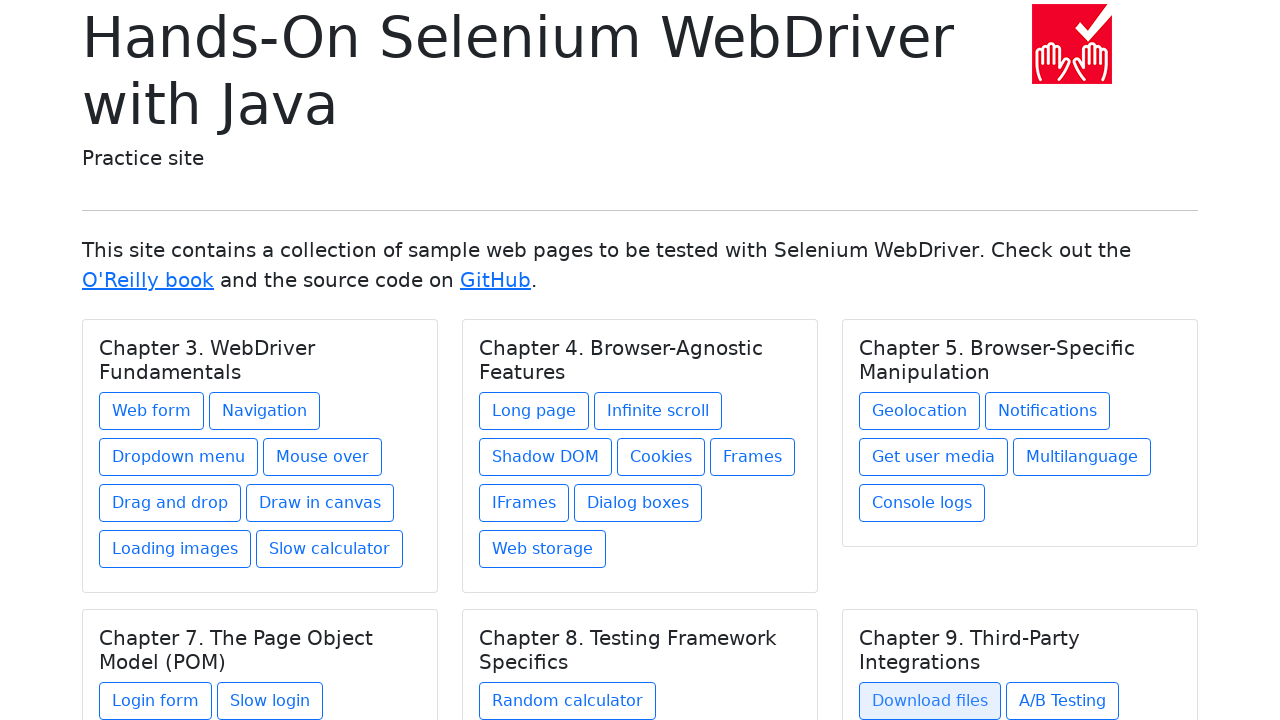

Clicked link for Chapter 9. Third-Party Integrations -> ab-testing.html at (1062, 701) on //h5[text() = 'Chapter 9. Third-Party Integrations']/../a[@href = 'ab-testing.ht
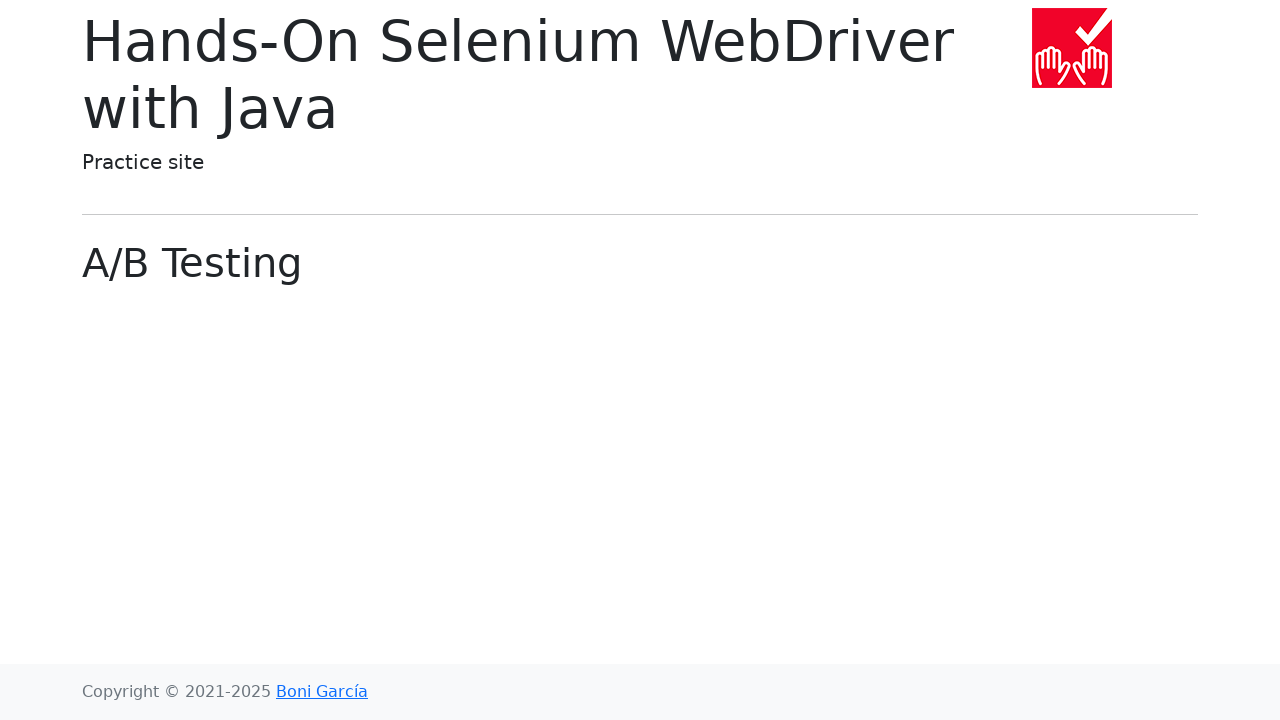

Retrieved page URL: https://bonigarcia.dev/selenium-webdriver-java/ab-testing.html
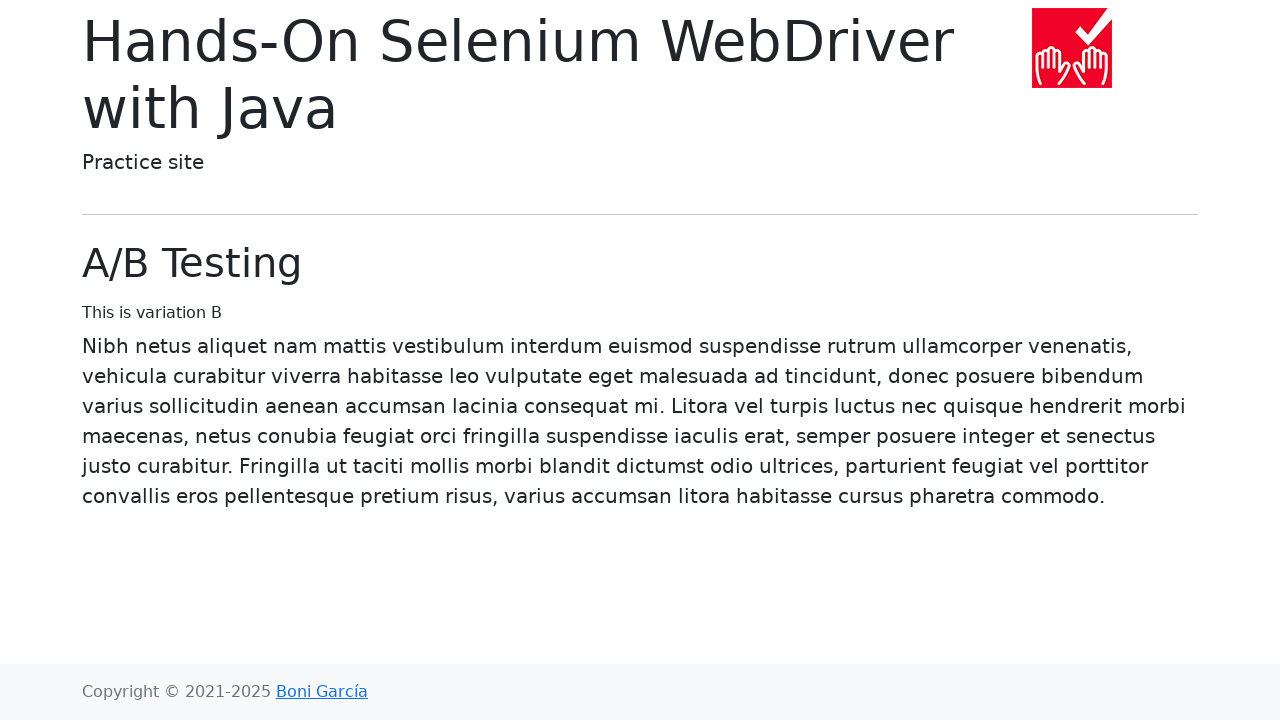

Verified URL matches expected value: https://bonigarcia.dev/selenium-webdriver-java/ab-testing.html
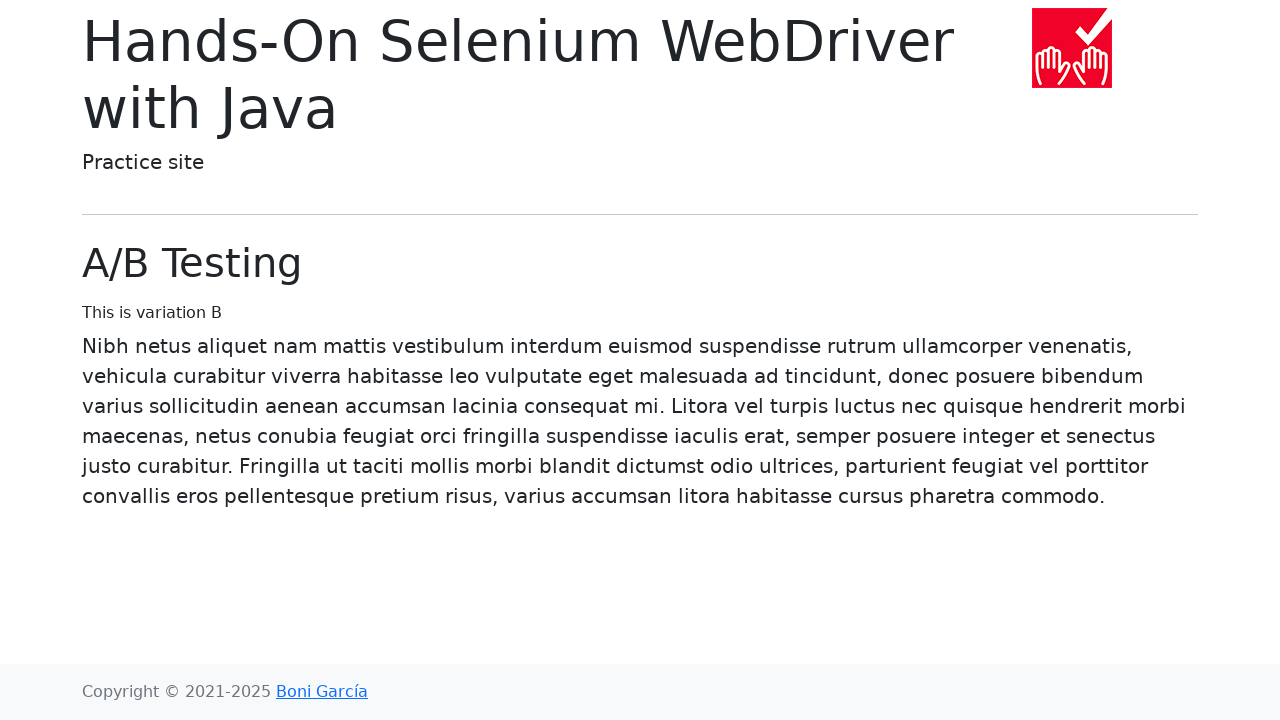

Retrieved page title: A/B Testing
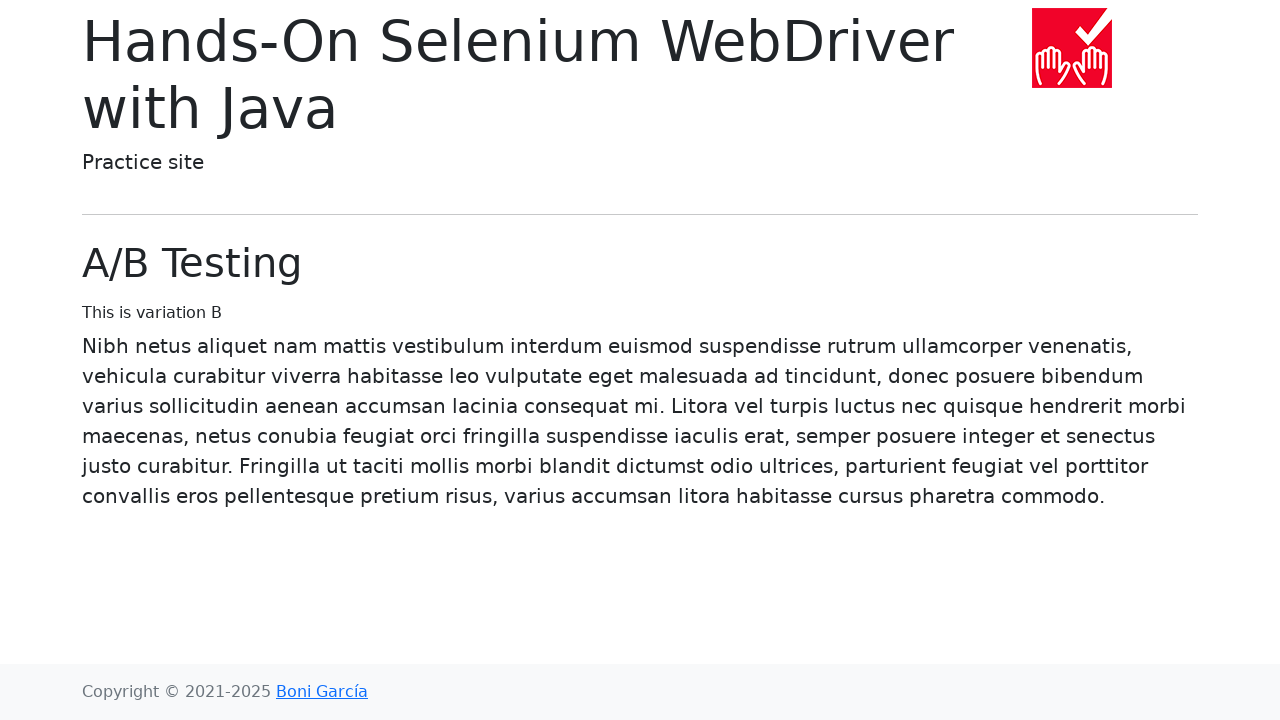

Verified title matches expected value: A/B Testing
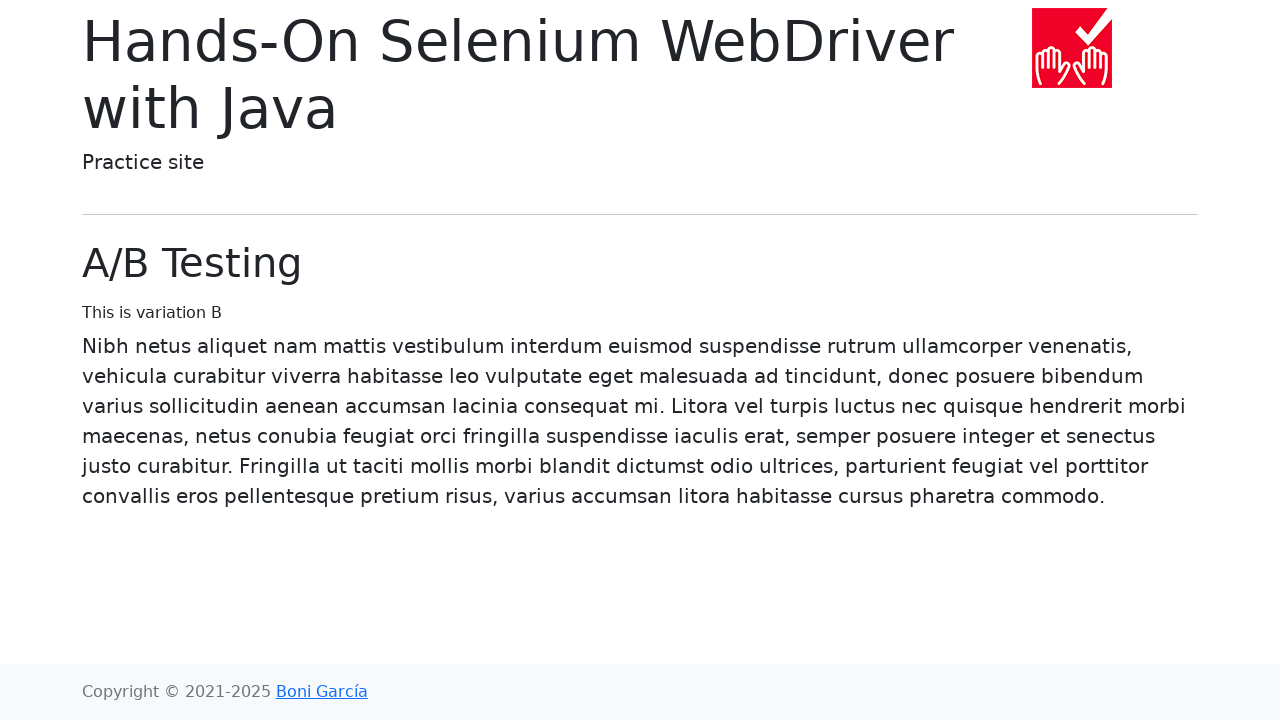

Navigated back to home page for next test case
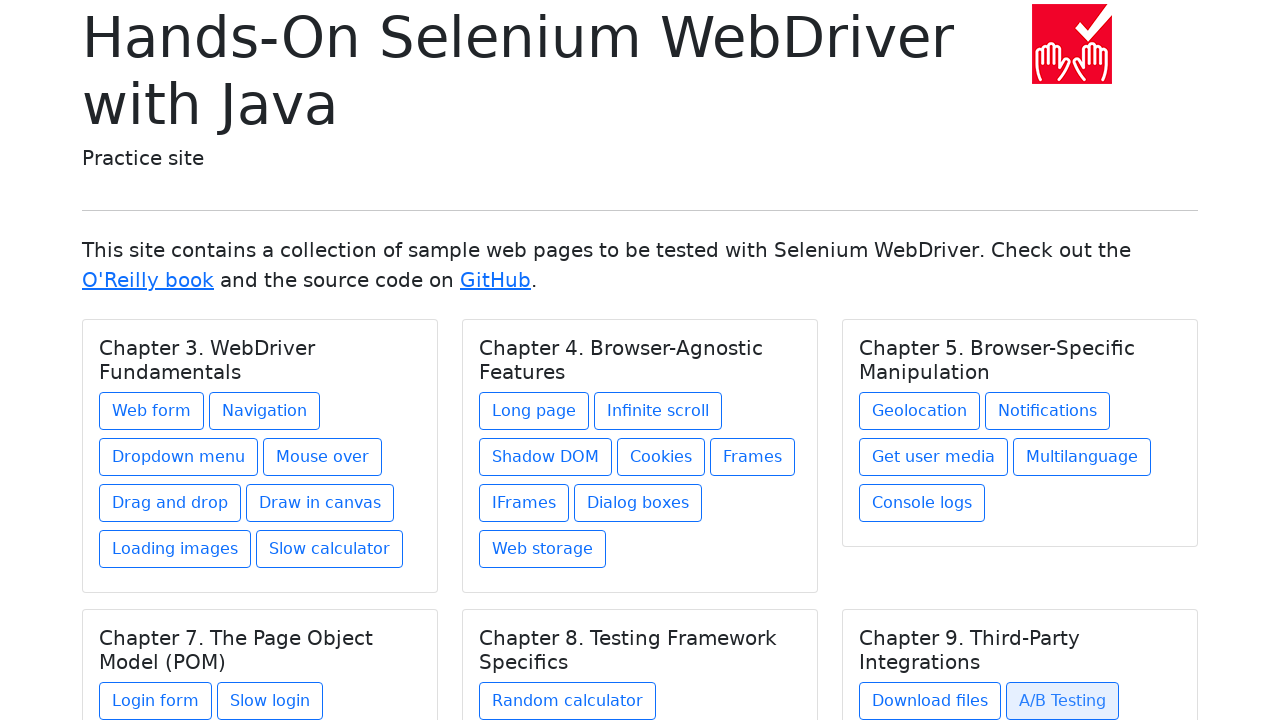

Clicked link for Chapter 9. Third-Party Integrations -> data-types.html at (915, 612) on //h5[text() = 'Chapter 9. Third-Party Integrations']/../a[@href = 'data-types.ht
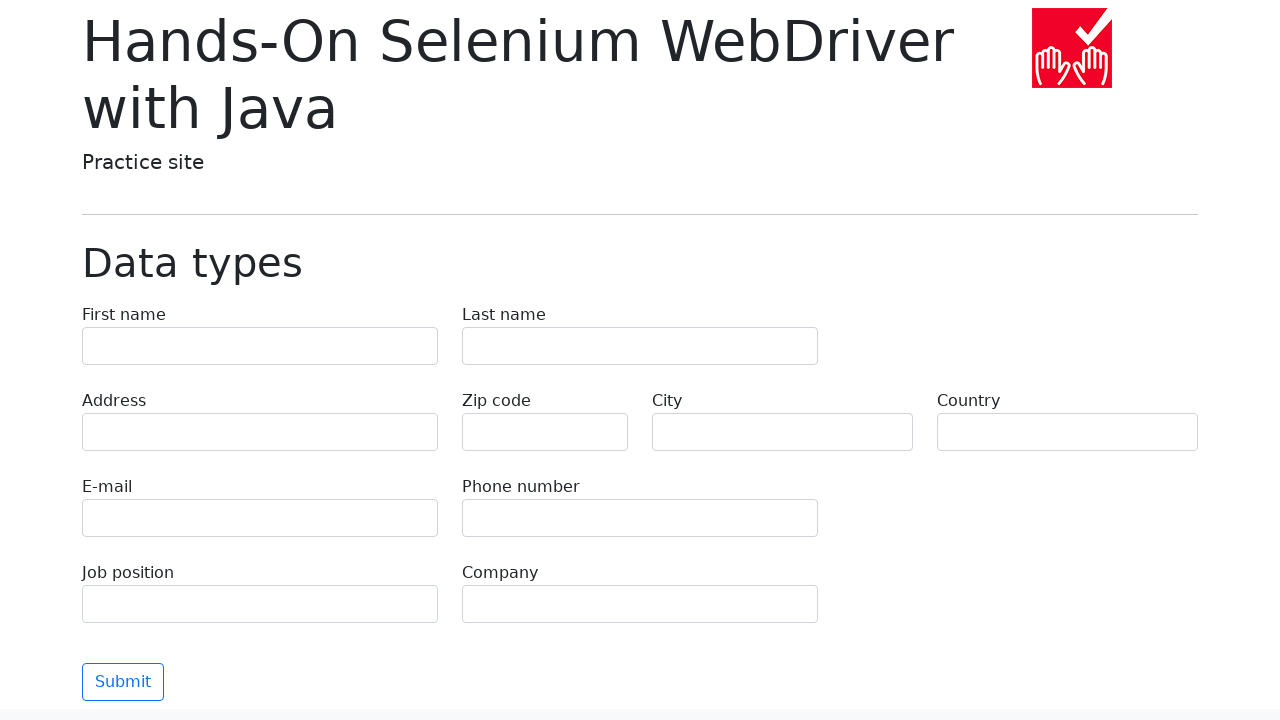

Retrieved page URL: https://bonigarcia.dev/selenium-webdriver-java/data-types.html
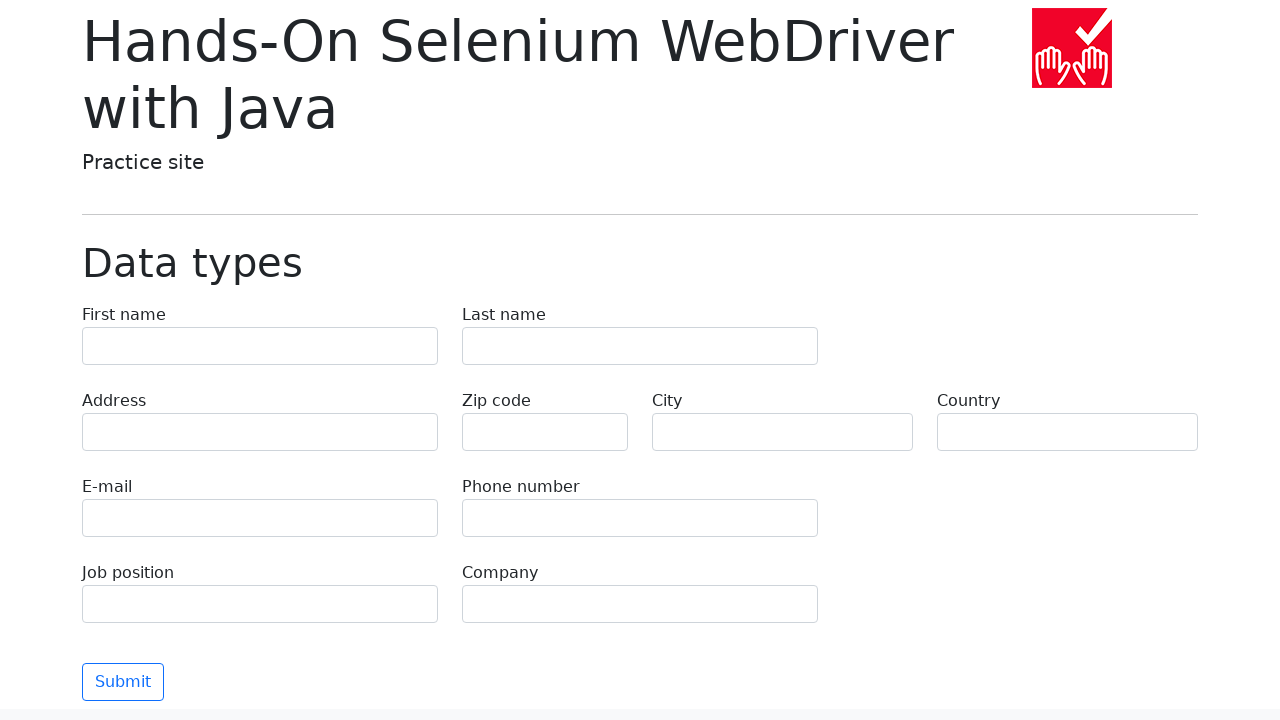

Verified URL matches expected value: https://bonigarcia.dev/selenium-webdriver-java/data-types.html
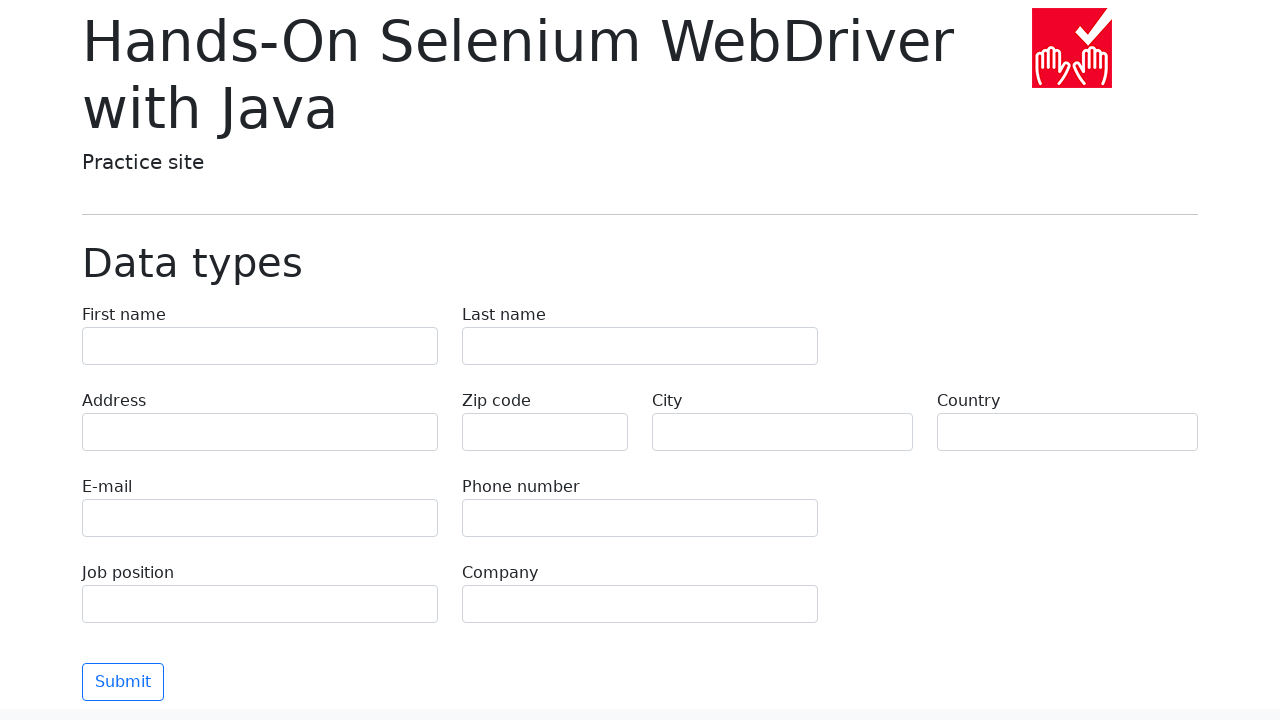

Retrieved page title: Data types
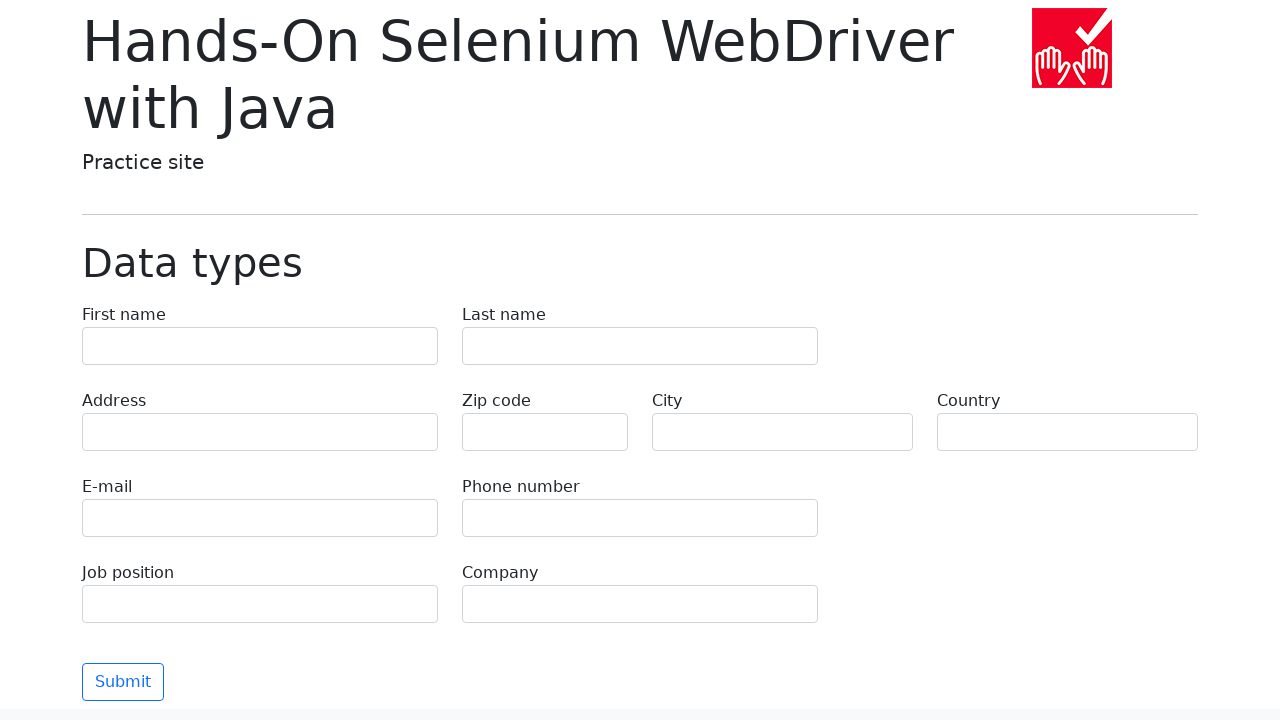

Verified title matches expected value: Data types
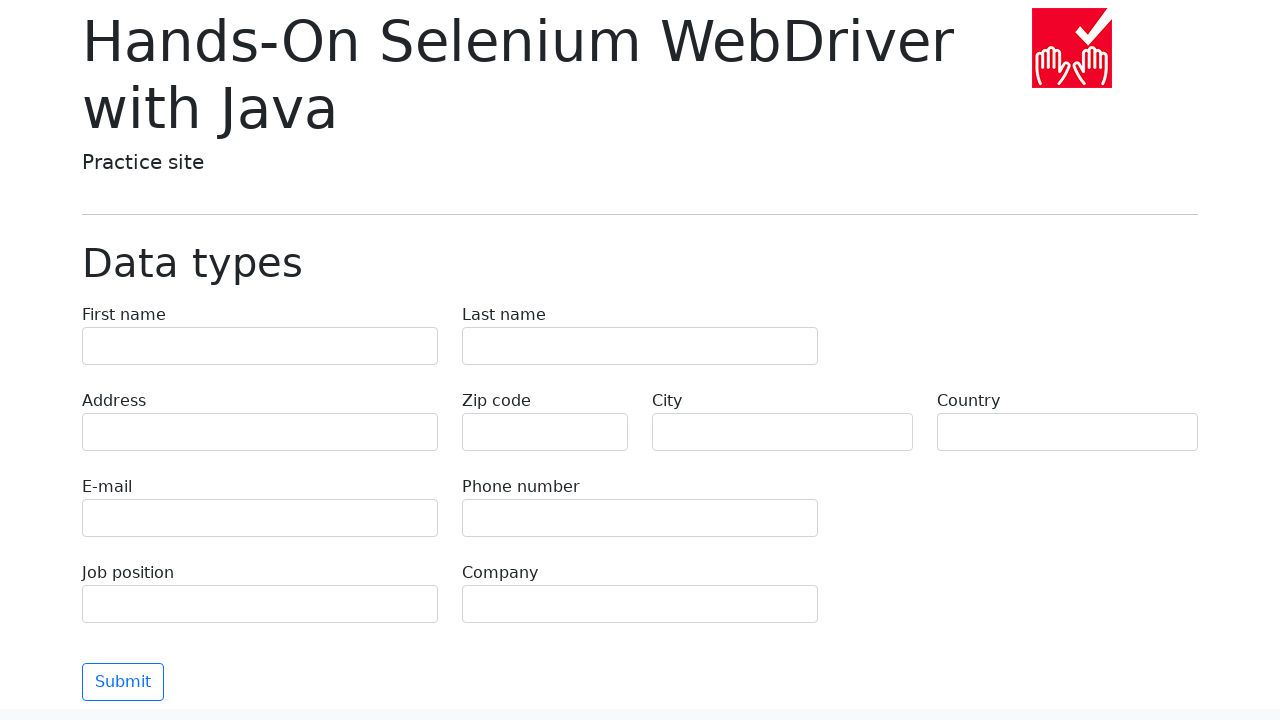

Navigated back to home page for next test case
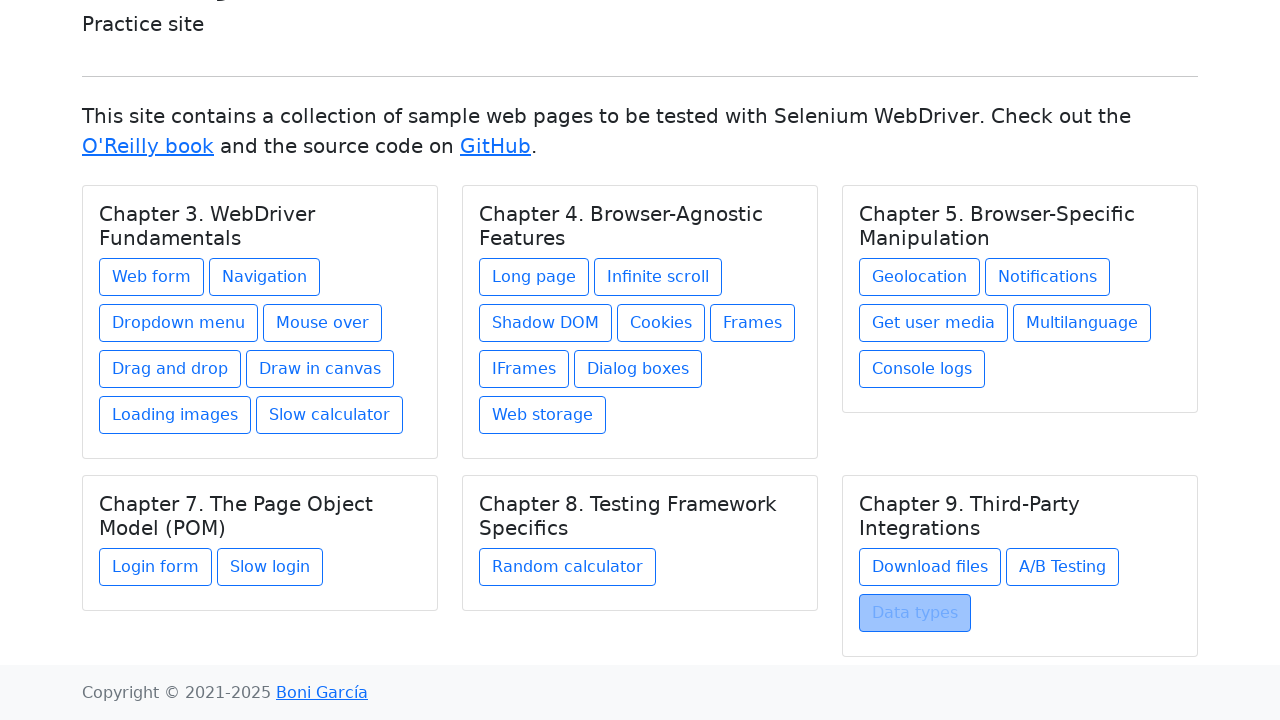

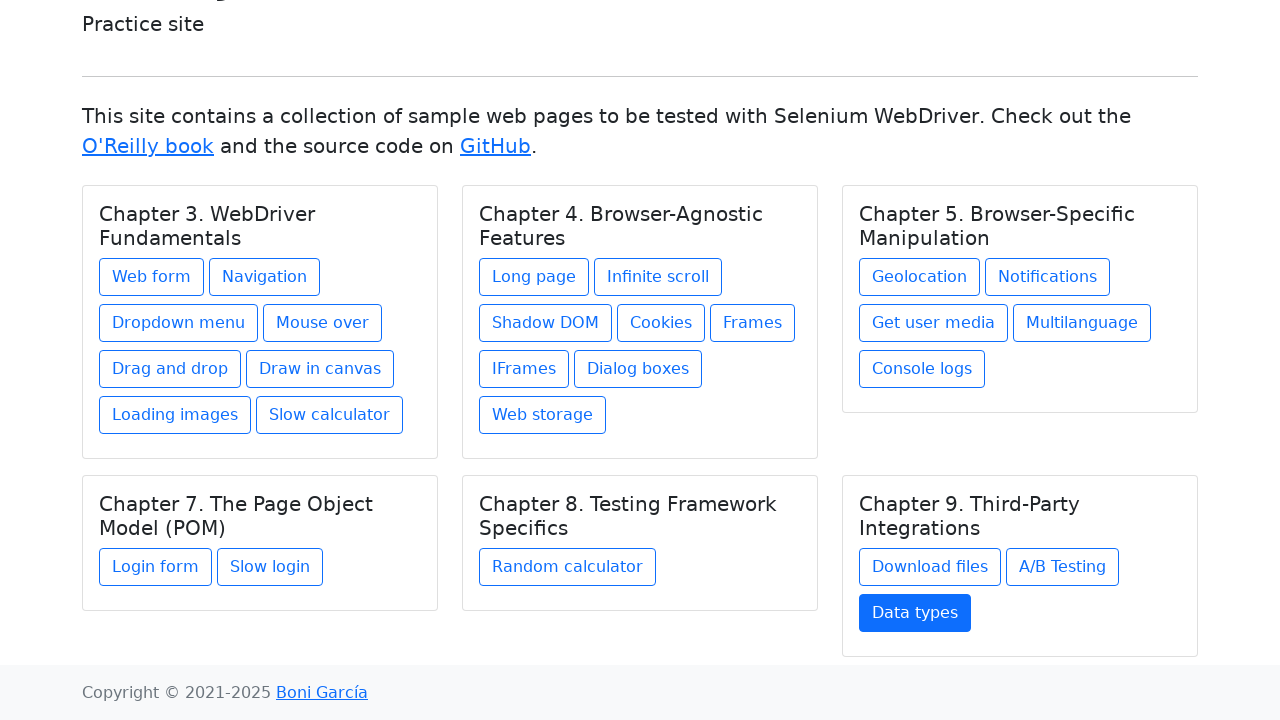